Tests dynamic element addition and removal by clicking Add Element button 100 times and then deleting 90 elements

Starting URL: http://the-internet.herokuapp.com/add_remove_elements/

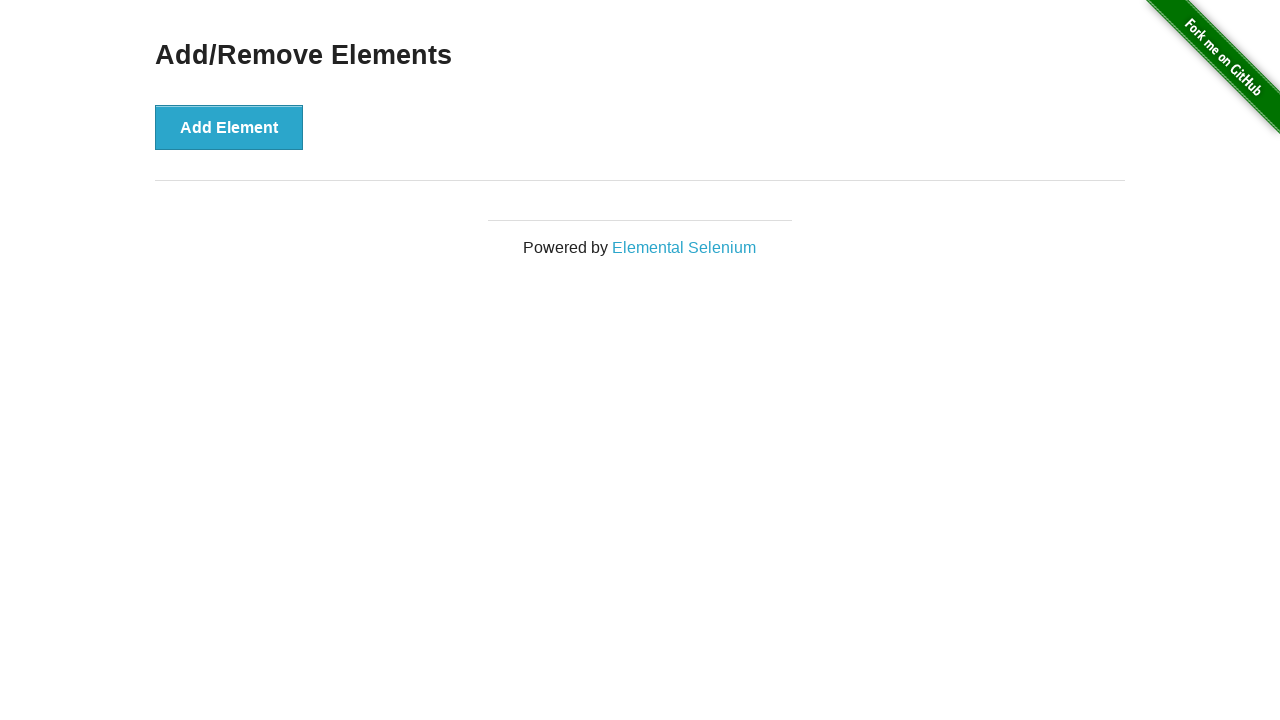

Clicked Add Element button (iteration 1/100) at (229, 127) on button[onclick='addElement()']
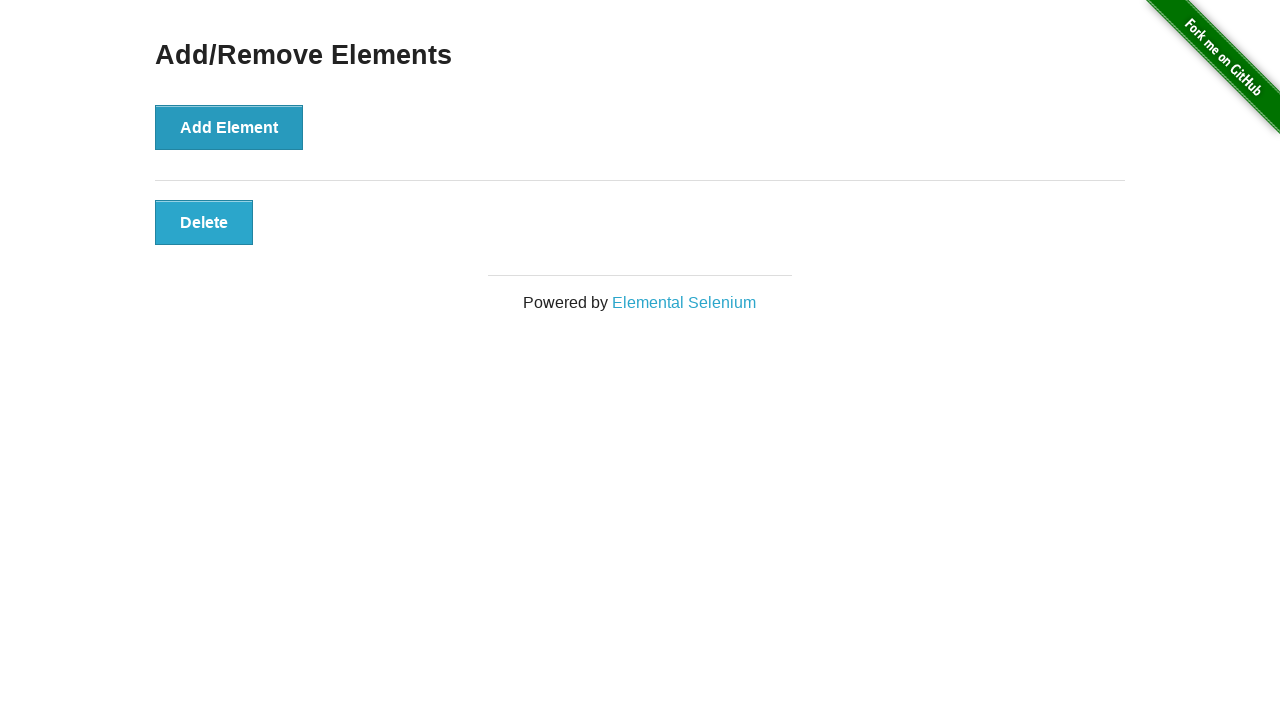

Clicked Add Element button (iteration 2/100) at (229, 127) on button[onclick='addElement()']
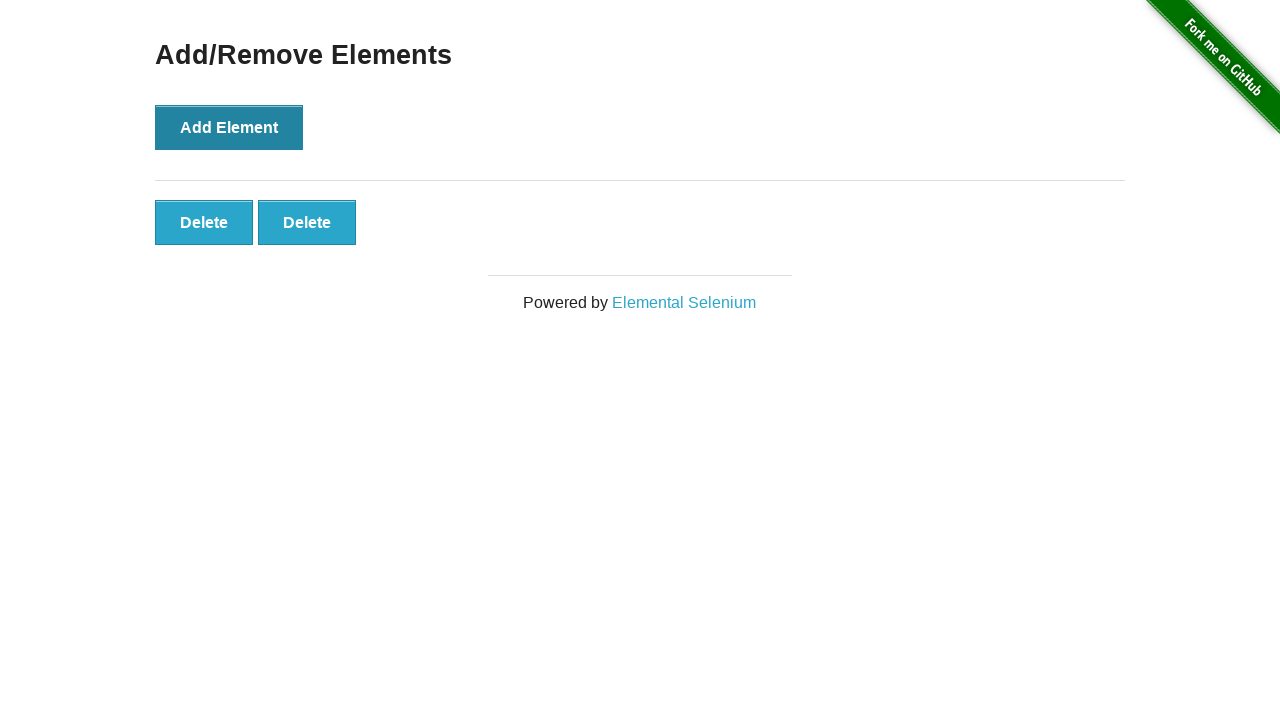

Clicked Add Element button (iteration 3/100) at (229, 127) on button[onclick='addElement()']
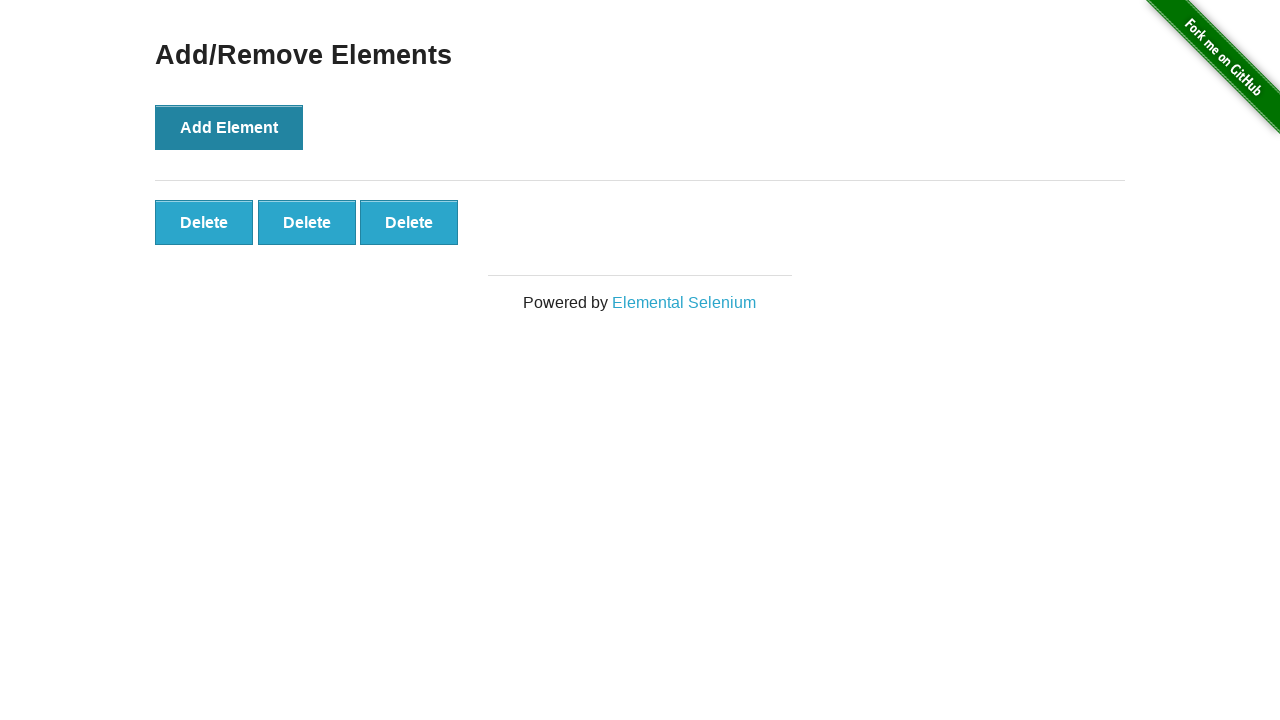

Clicked Add Element button (iteration 4/100) at (229, 127) on button[onclick='addElement()']
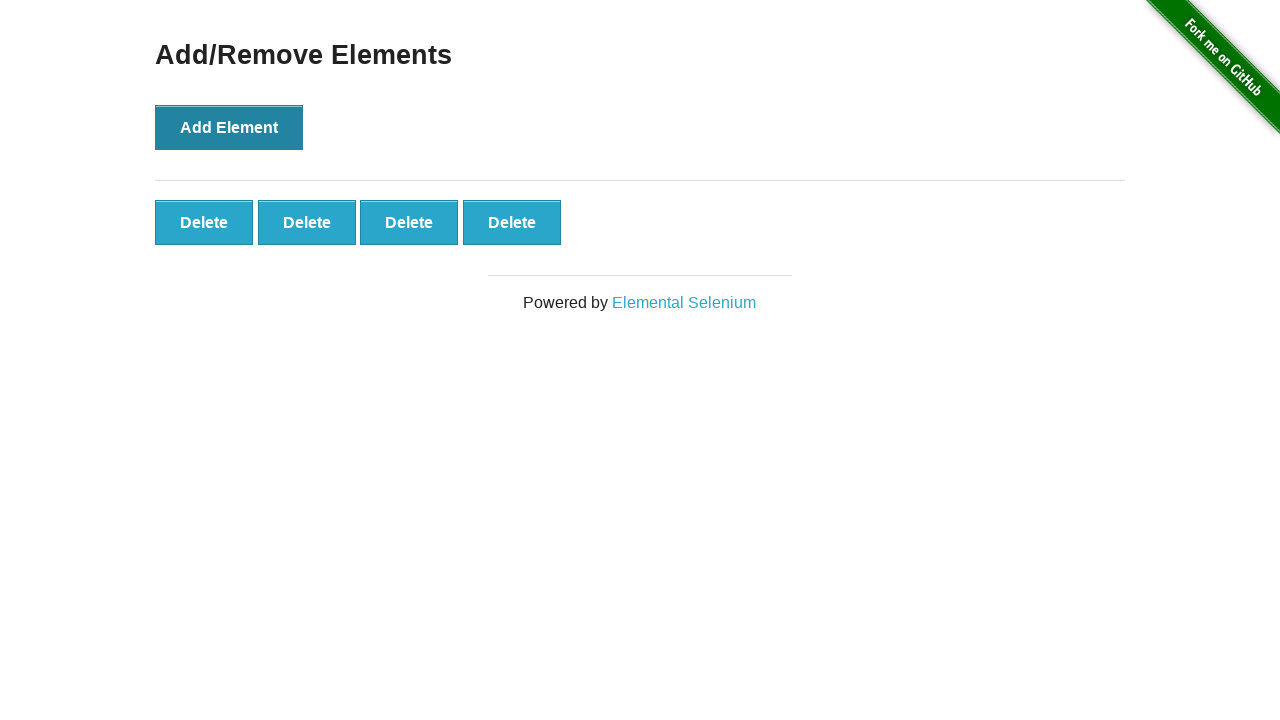

Clicked Add Element button (iteration 5/100) at (229, 127) on button[onclick='addElement()']
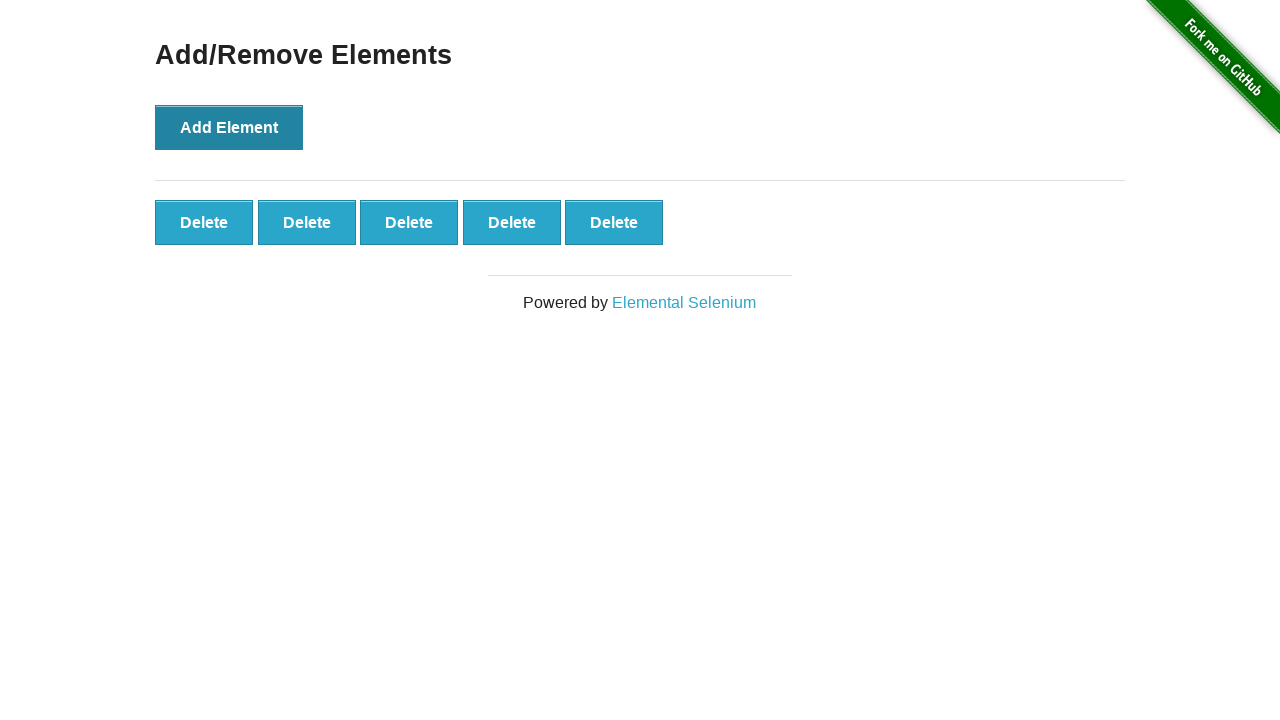

Clicked Add Element button (iteration 6/100) at (229, 127) on button[onclick='addElement()']
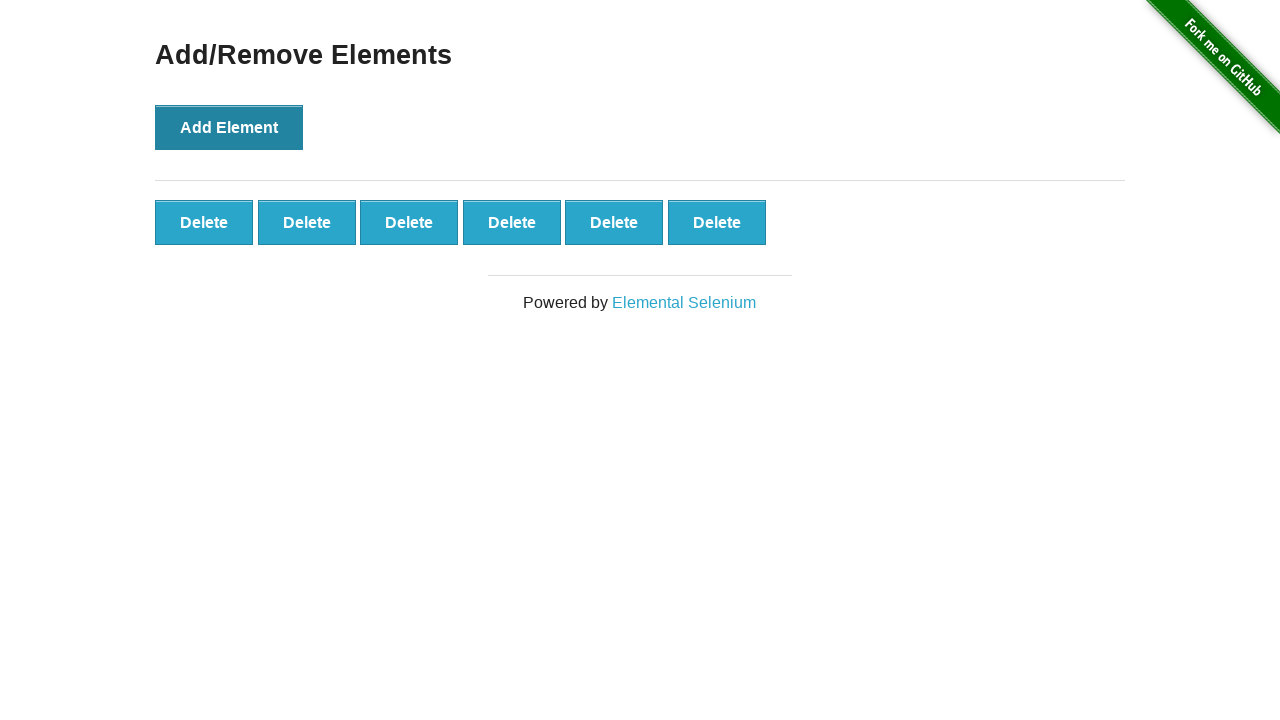

Clicked Add Element button (iteration 7/100) at (229, 127) on button[onclick='addElement()']
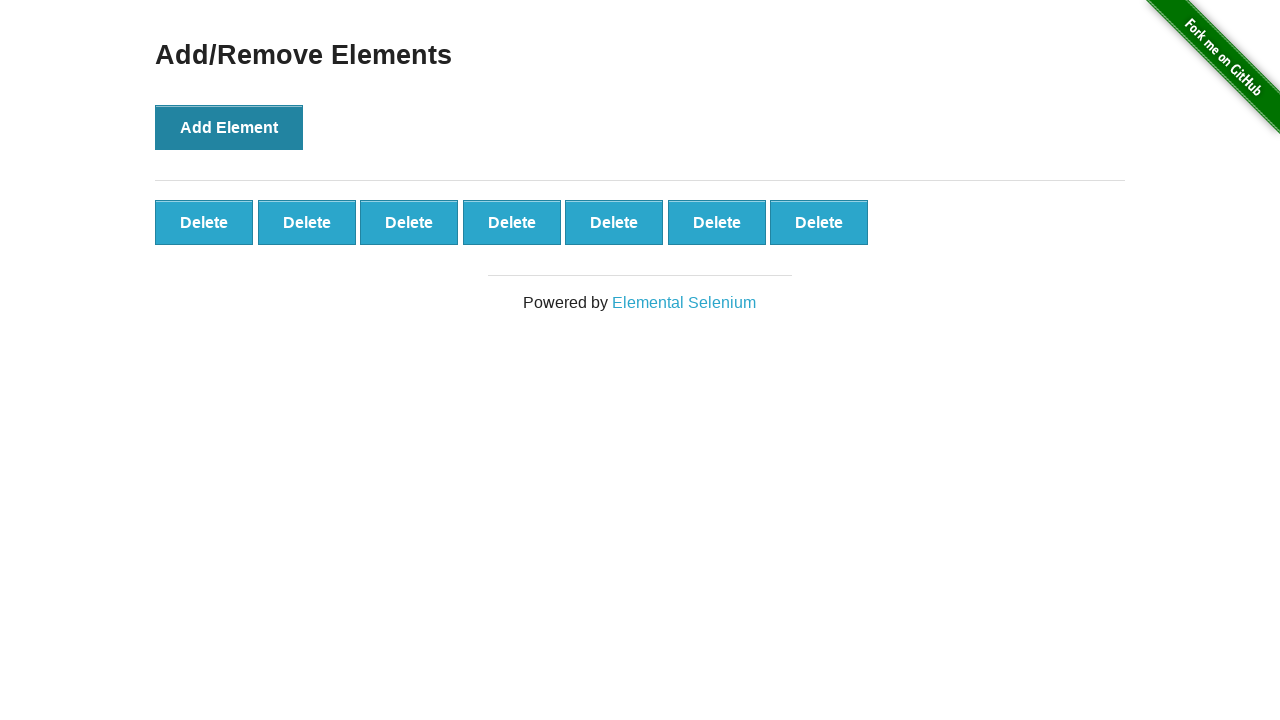

Clicked Add Element button (iteration 8/100) at (229, 127) on button[onclick='addElement()']
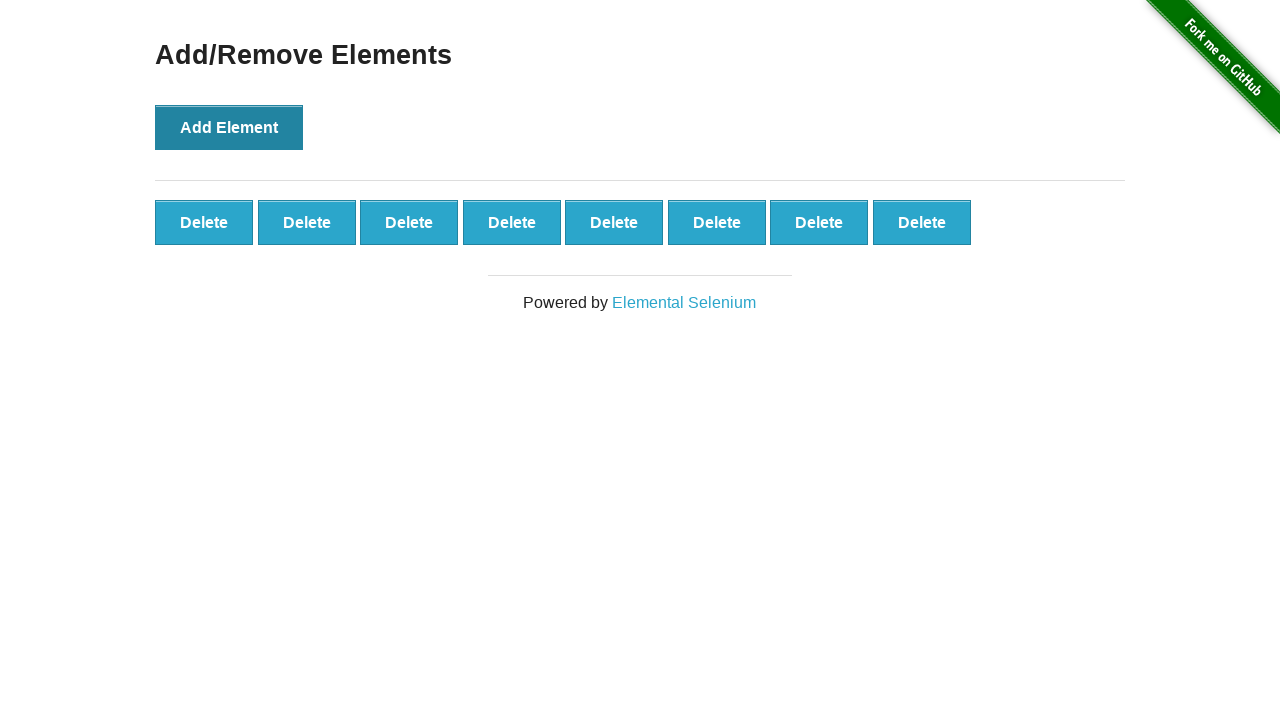

Clicked Add Element button (iteration 9/100) at (229, 127) on button[onclick='addElement()']
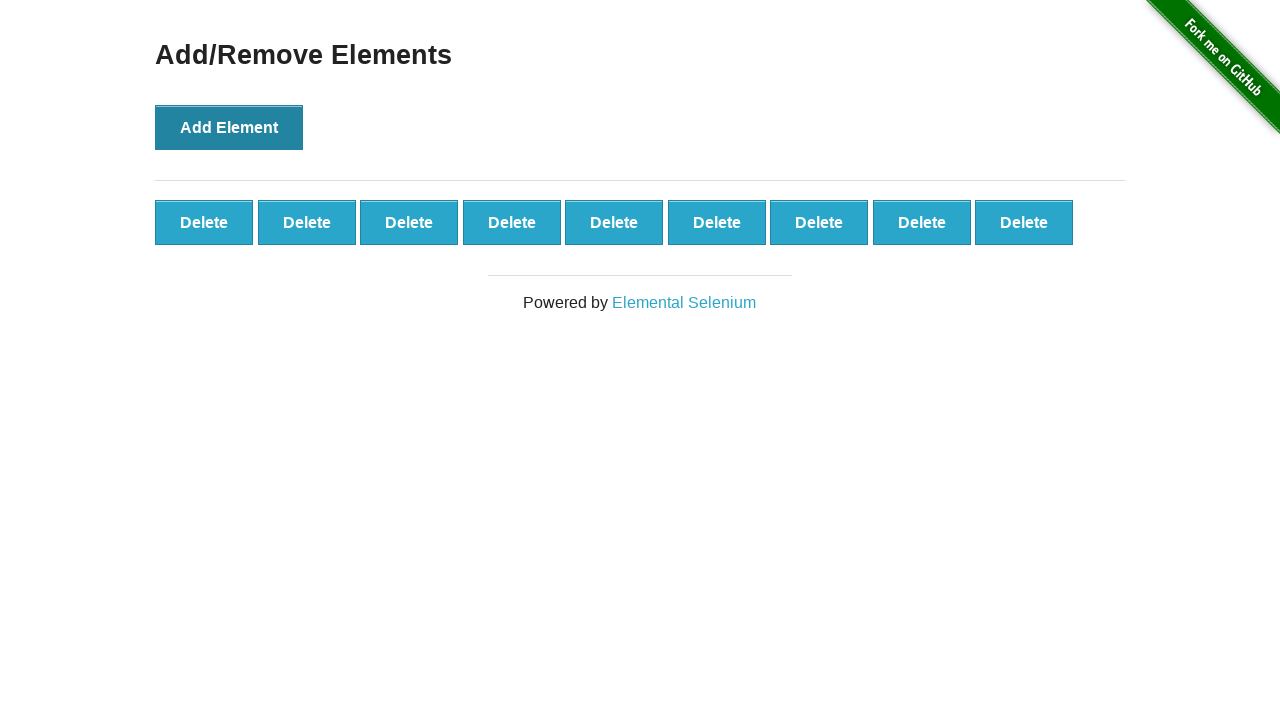

Clicked Add Element button (iteration 10/100) at (229, 127) on button[onclick='addElement()']
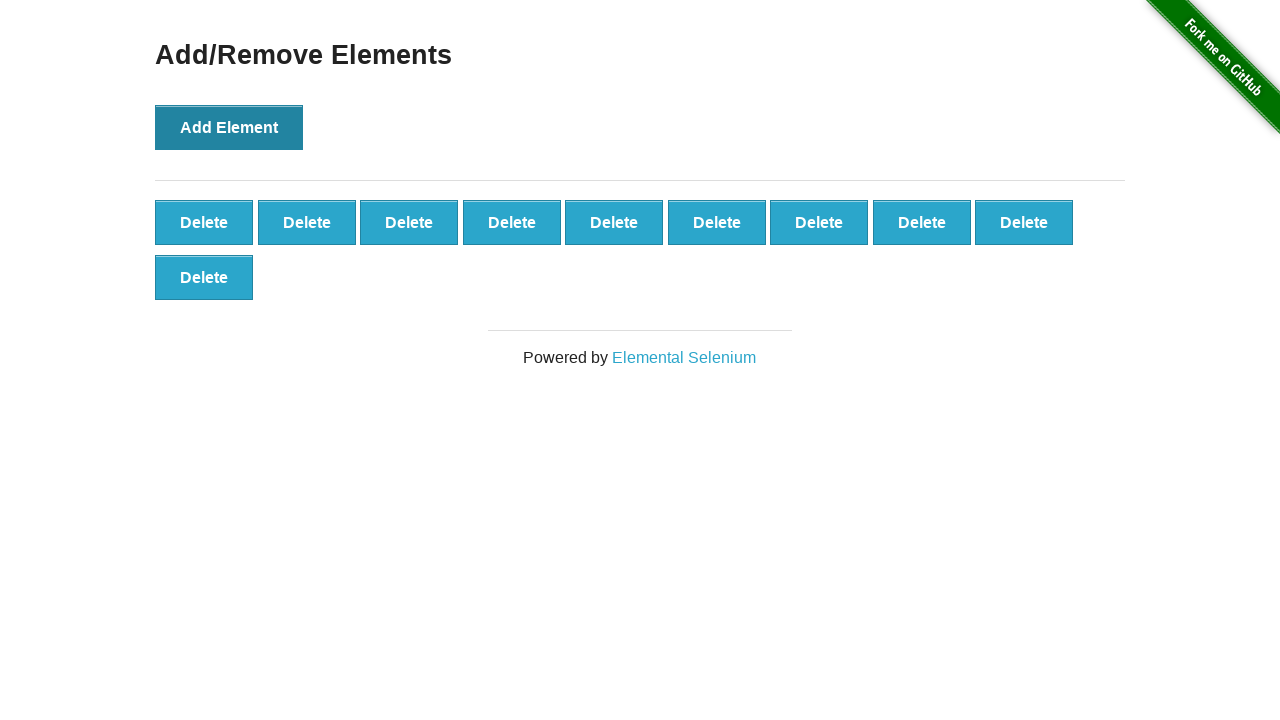

Clicked Add Element button (iteration 11/100) at (229, 127) on button[onclick='addElement()']
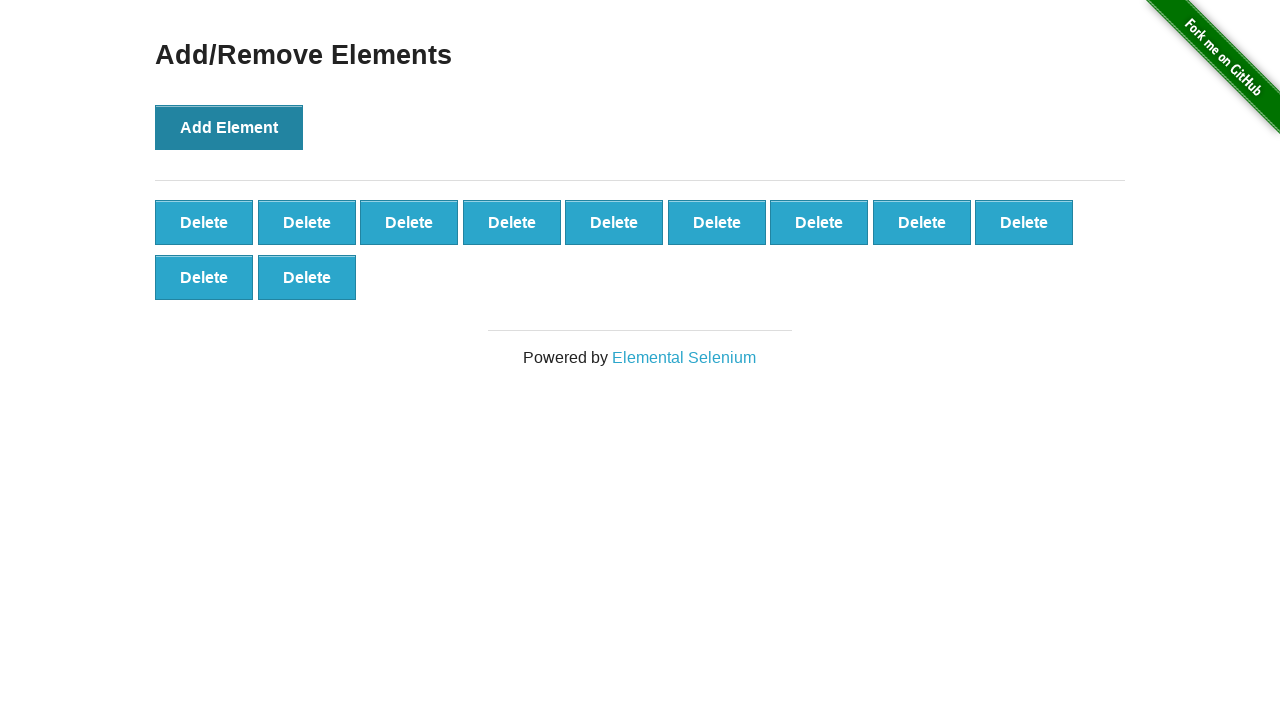

Clicked Add Element button (iteration 12/100) at (229, 127) on button[onclick='addElement()']
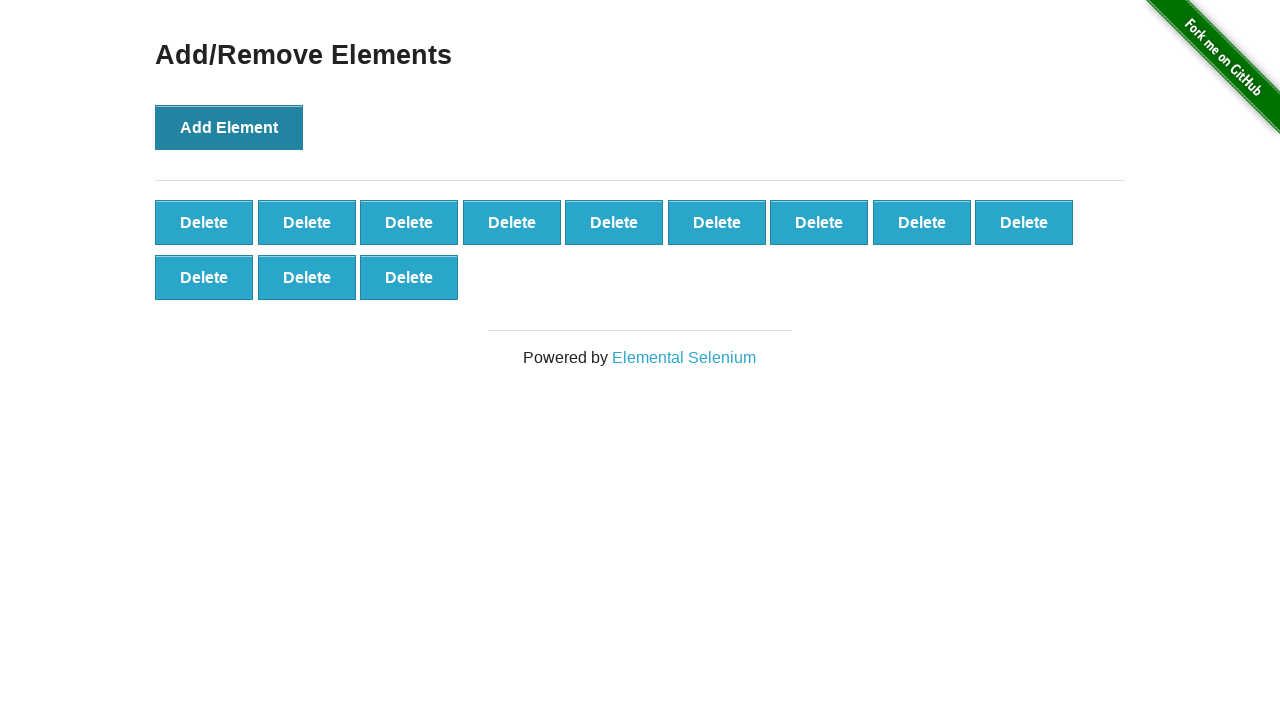

Clicked Add Element button (iteration 13/100) at (229, 127) on button[onclick='addElement()']
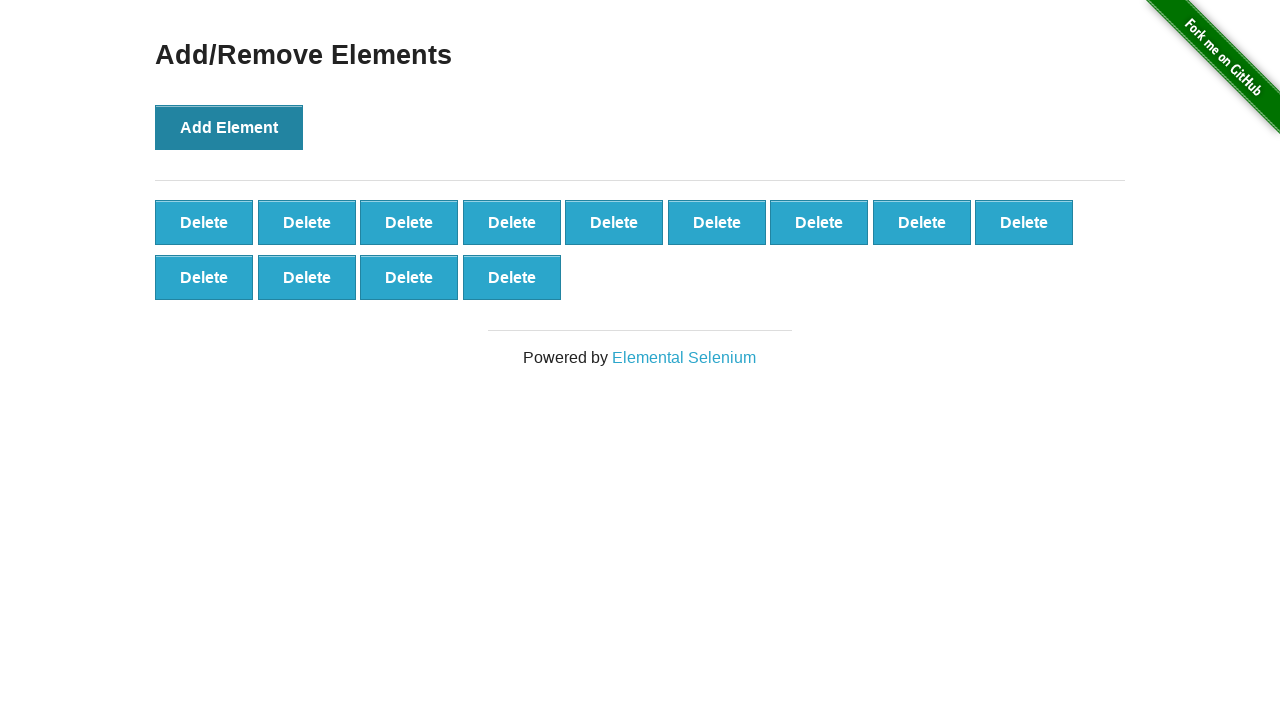

Clicked Add Element button (iteration 14/100) at (229, 127) on button[onclick='addElement()']
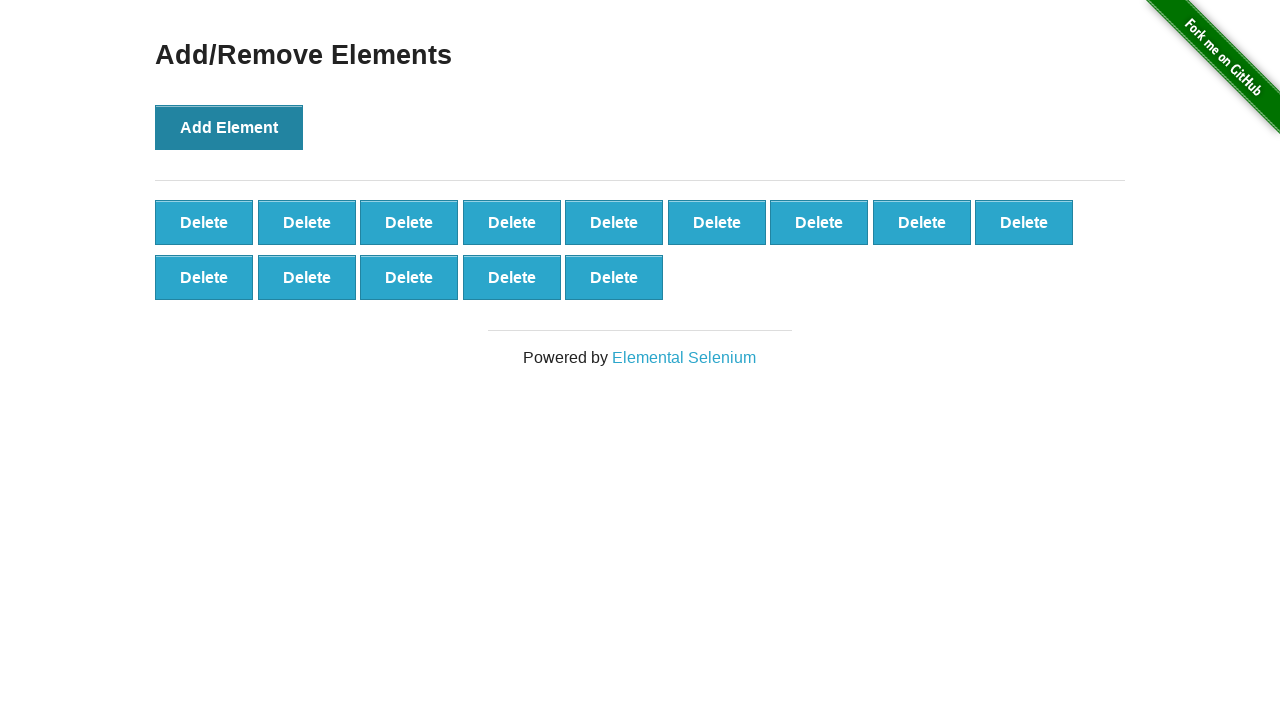

Clicked Add Element button (iteration 15/100) at (229, 127) on button[onclick='addElement()']
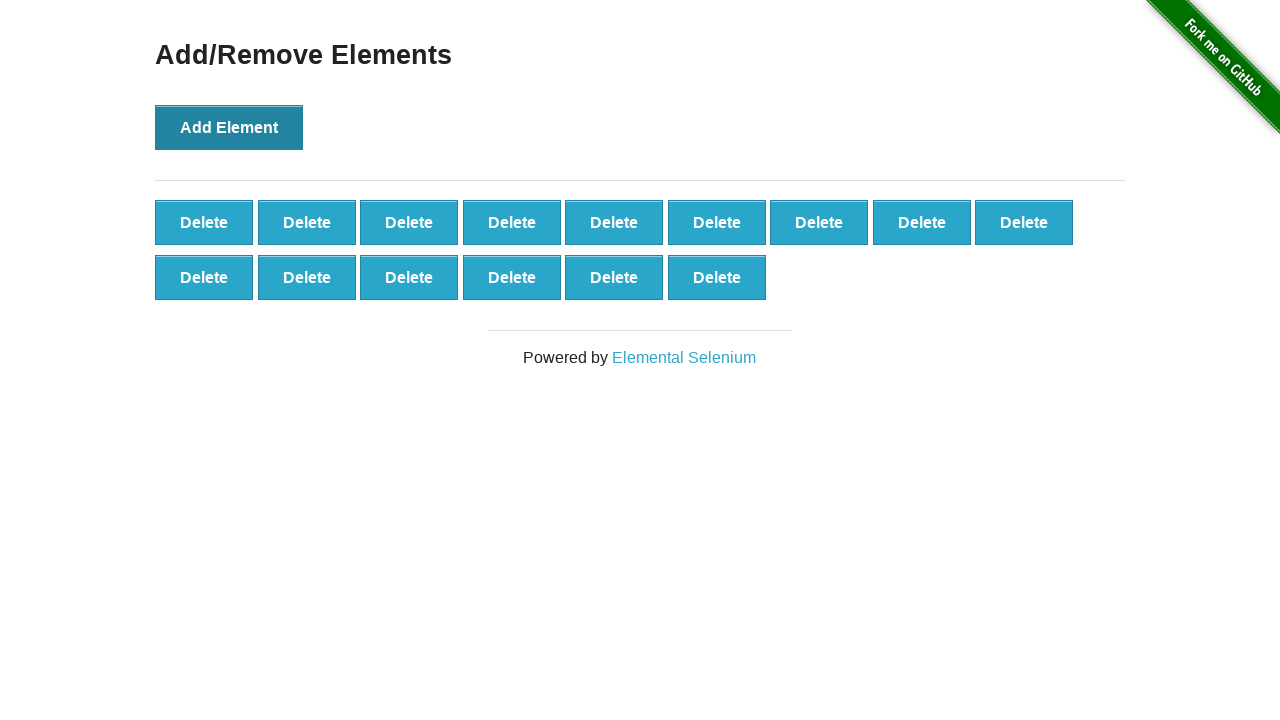

Clicked Add Element button (iteration 16/100) at (229, 127) on button[onclick='addElement()']
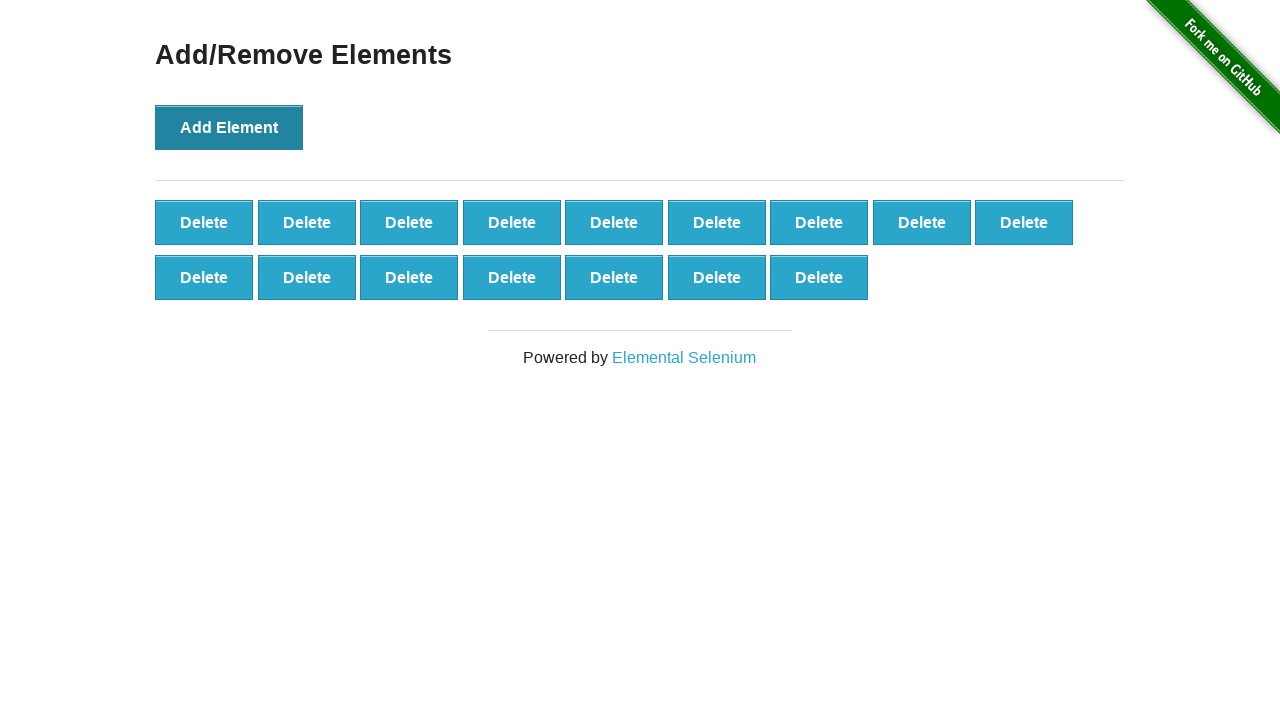

Clicked Add Element button (iteration 17/100) at (229, 127) on button[onclick='addElement()']
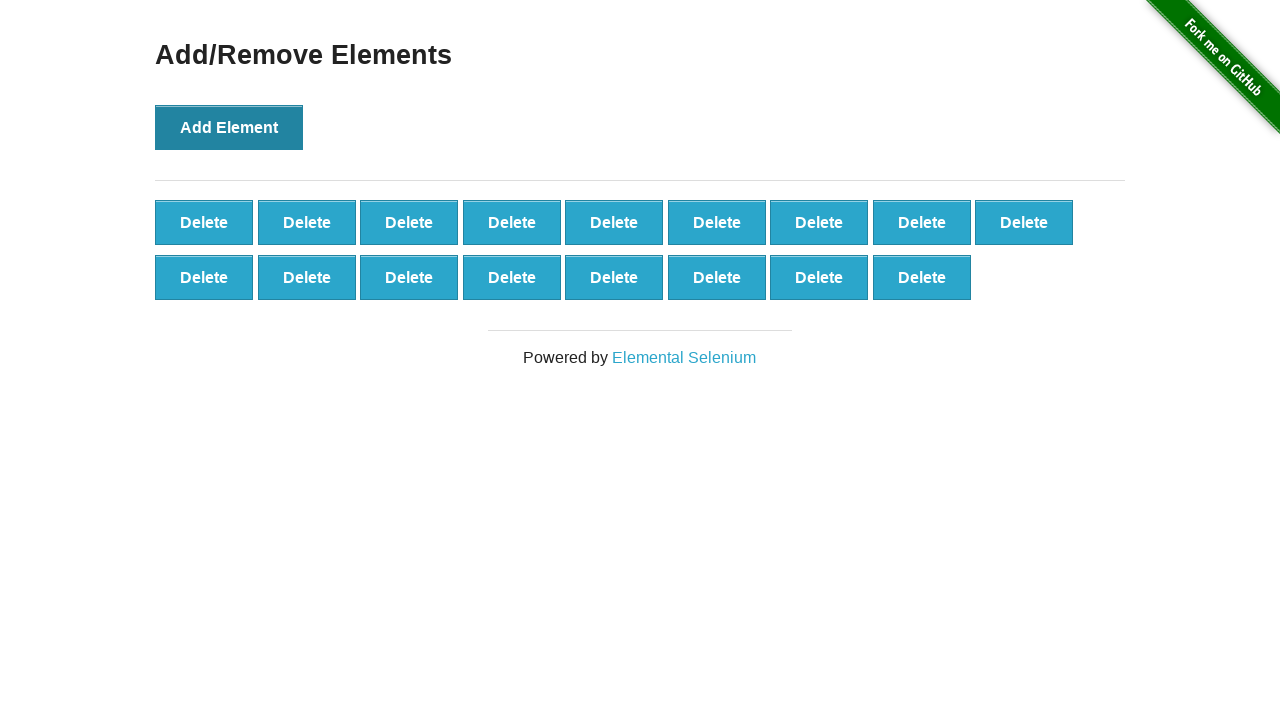

Clicked Add Element button (iteration 18/100) at (229, 127) on button[onclick='addElement()']
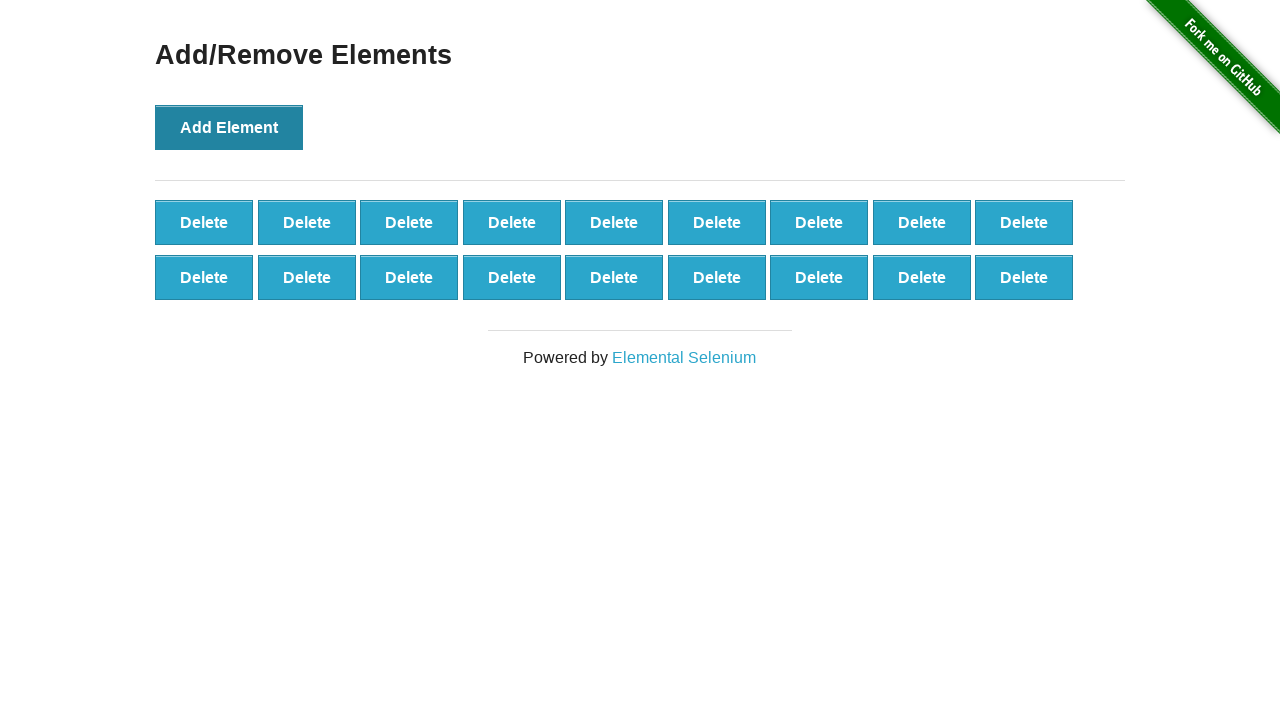

Clicked Add Element button (iteration 19/100) at (229, 127) on button[onclick='addElement()']
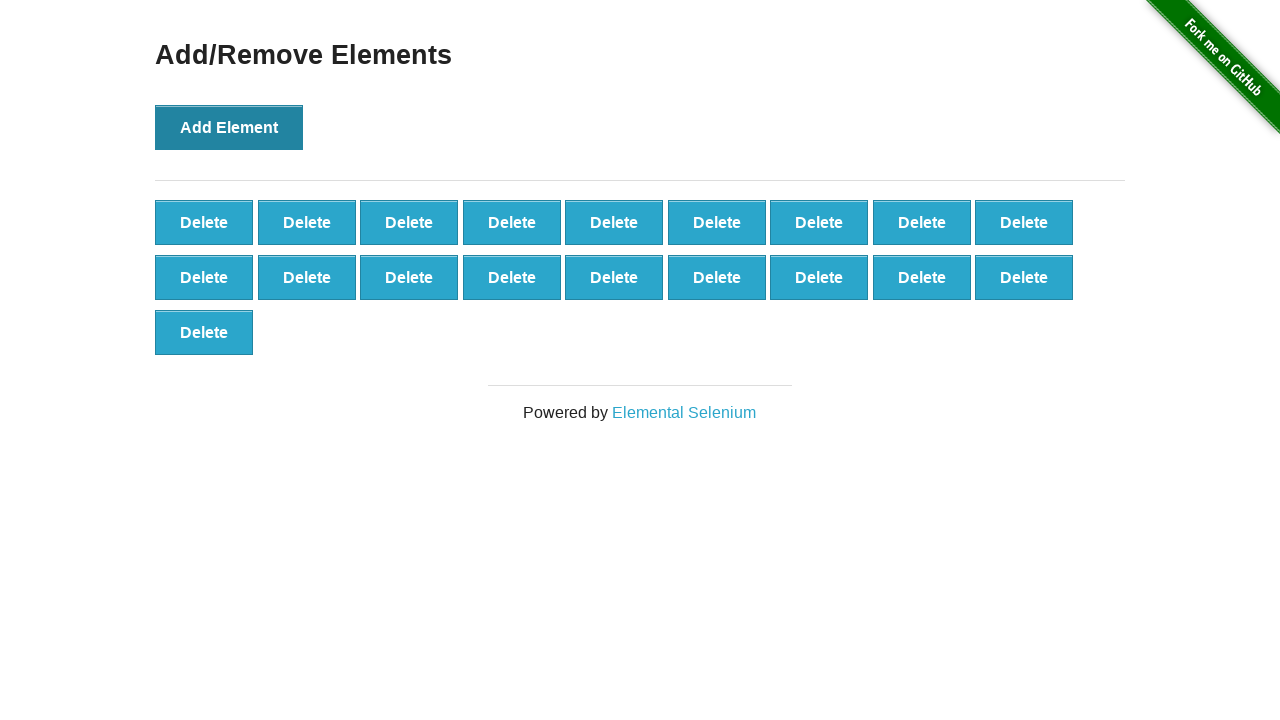

Clicked Add Element button (iteration 20/100) at (229, 127) on button[onclick='addElement()']
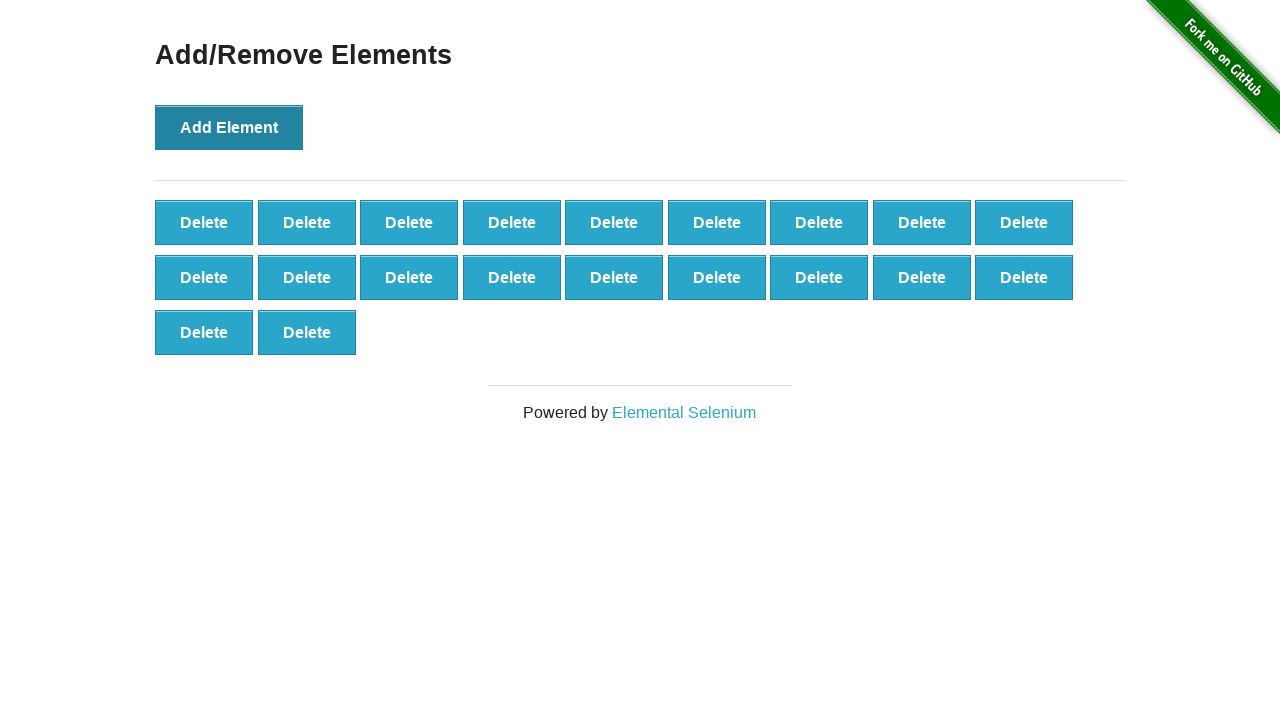

Clicked Add Element button (iteration 21/100) at (229, 127) on button[onclick='addElement()']
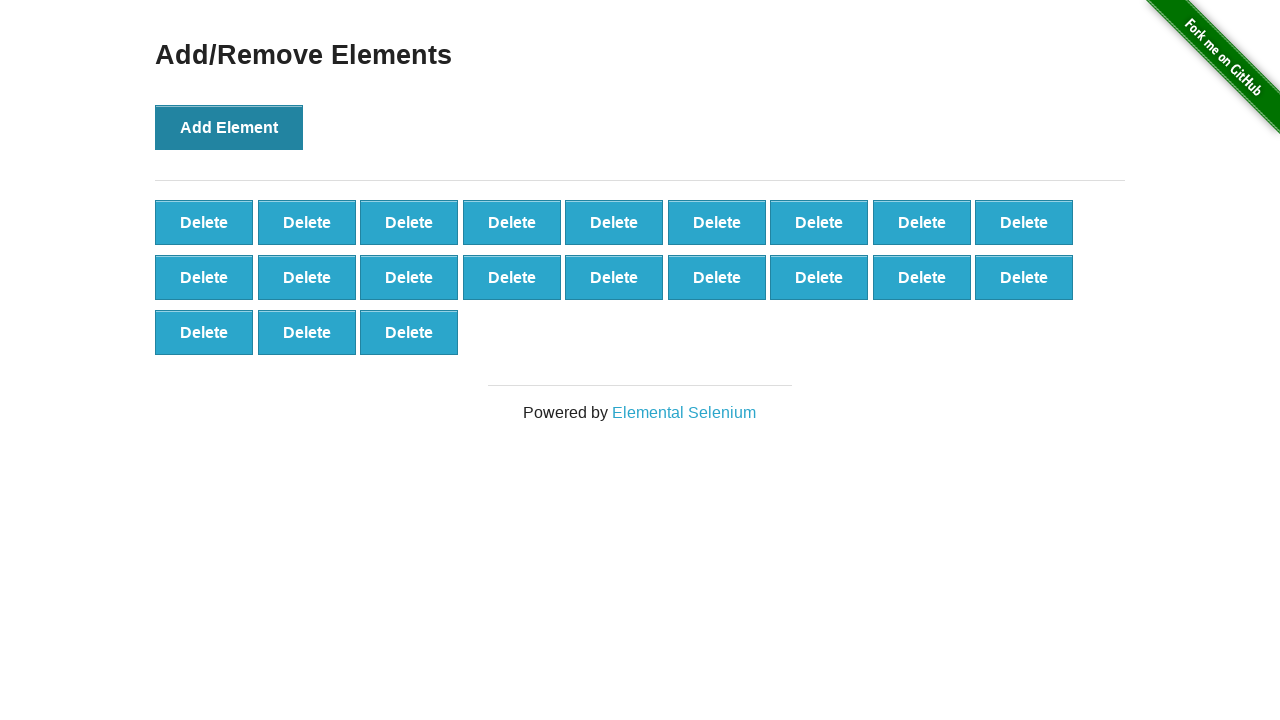

Clicked Add Element button (iteration 22/100) at (229, 127) on button[onclick='addElement()']
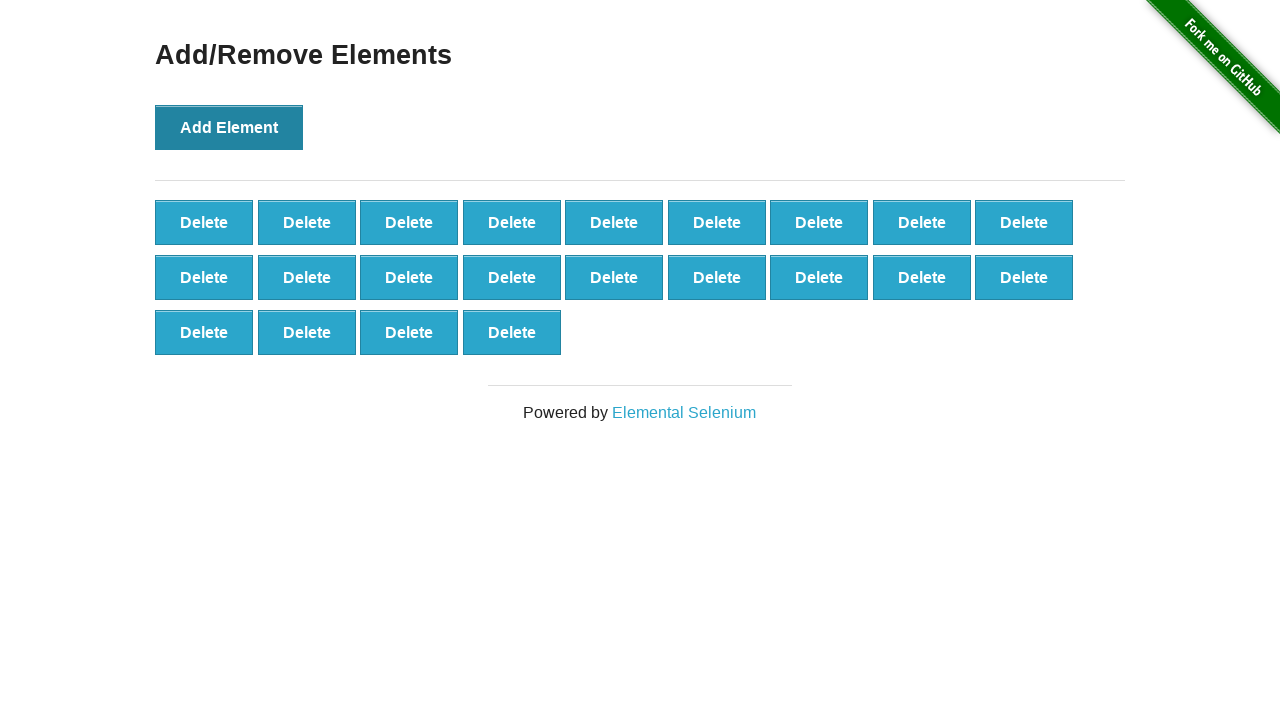

Clicked Add Element button (iteration 23/100) at (229, 127) on button[onclick='addElement()']
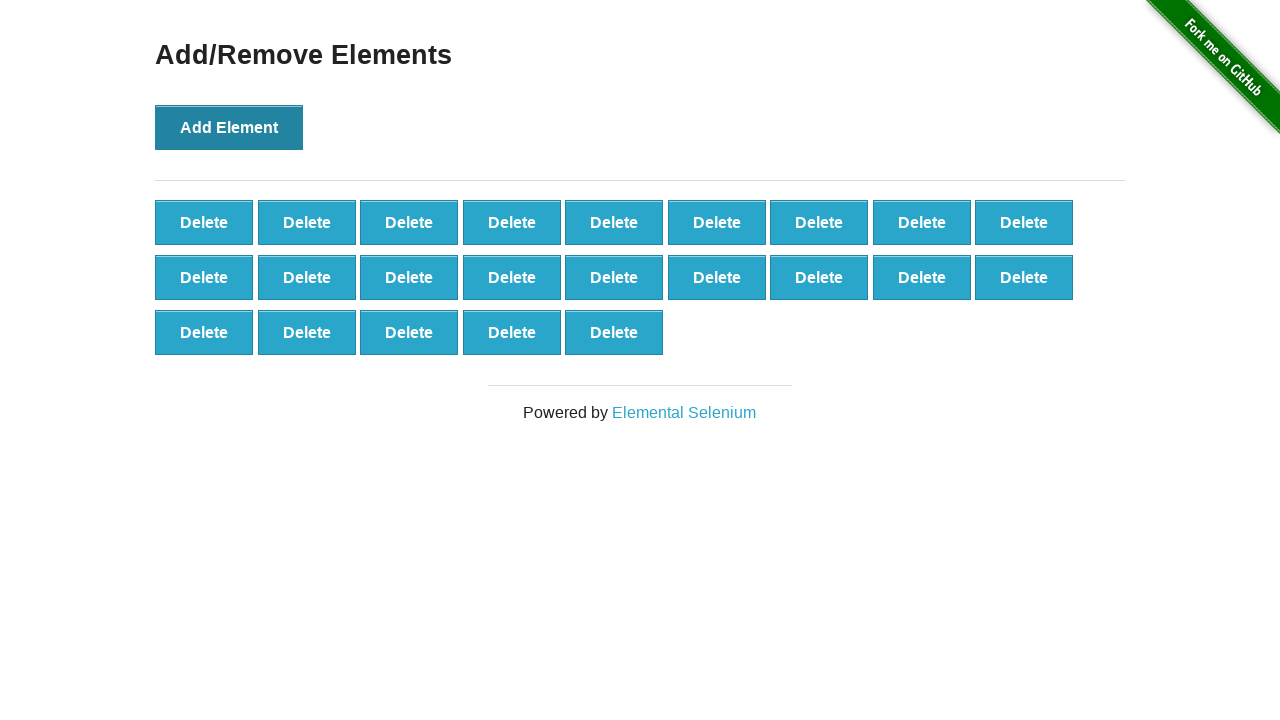

Clicked Add Element button (iteration 24/100) at (229, 127) on button[onclick='addElement()']
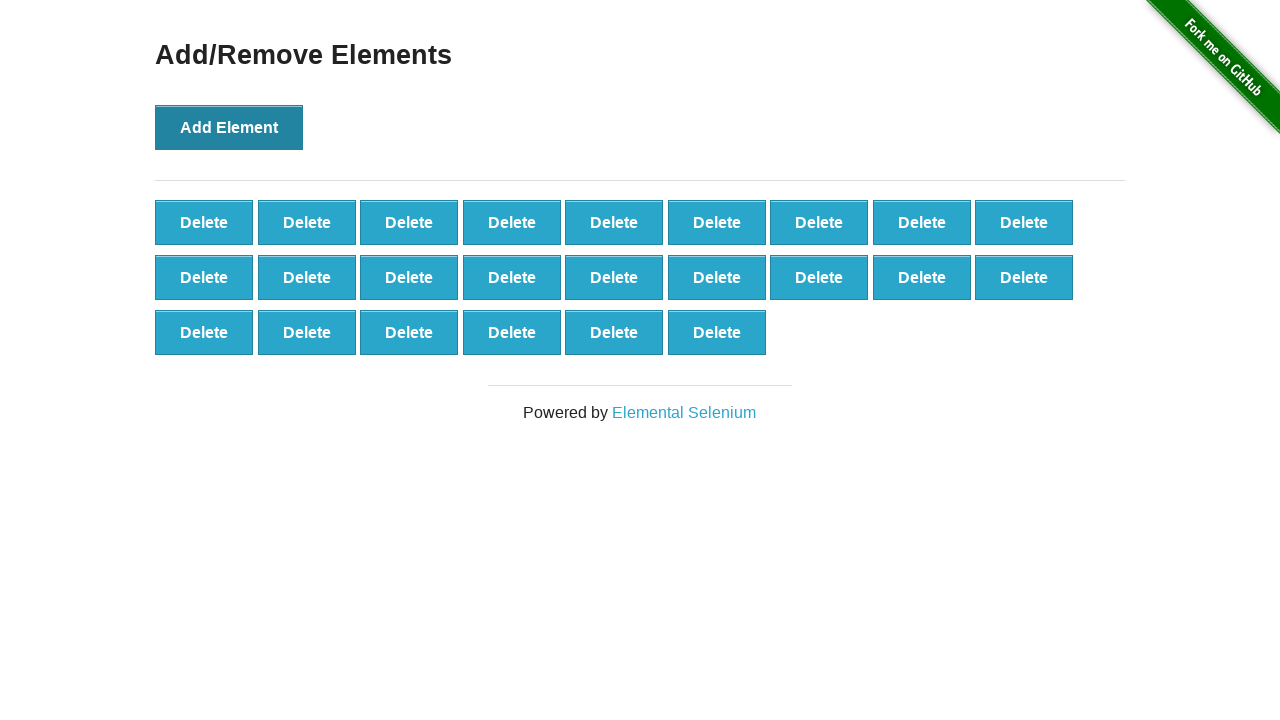

Clicked Add Element button (iteration 25/100) at (229, 127) on button[onclick='addElement()']
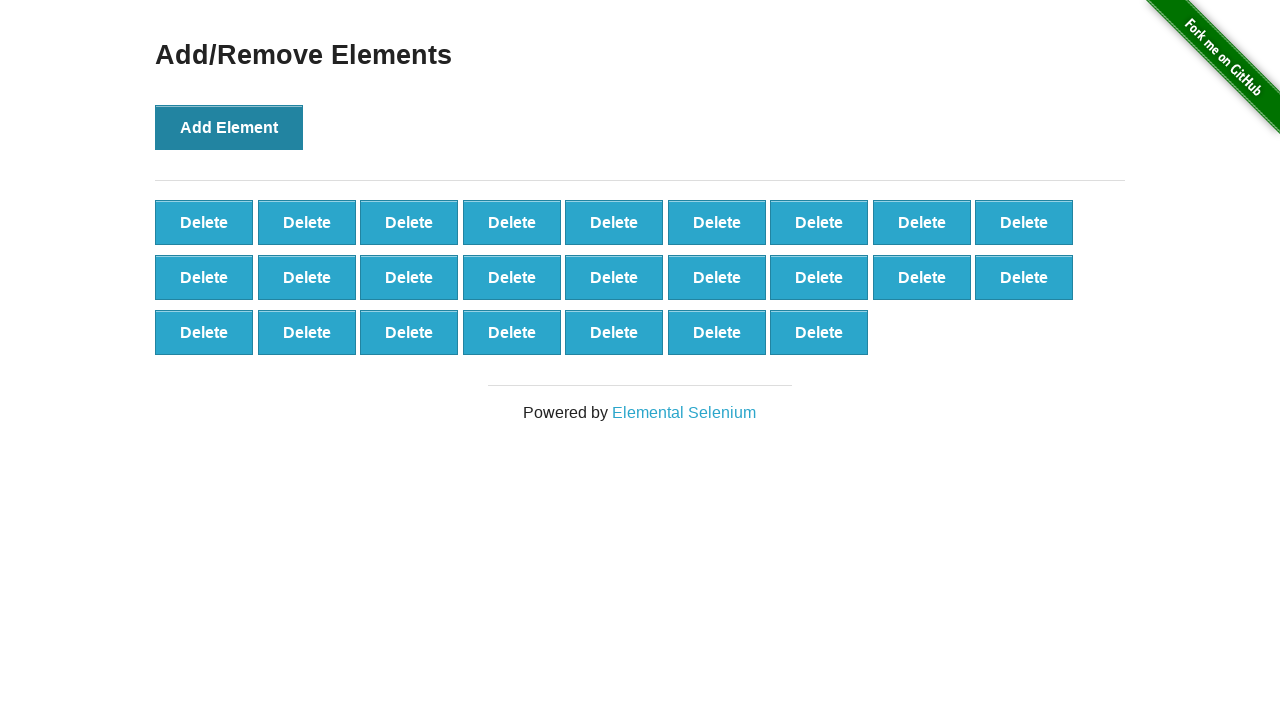

Clicked Add Element button (iteration 26/100) at (229, 127) on button[onclick='addElement()']
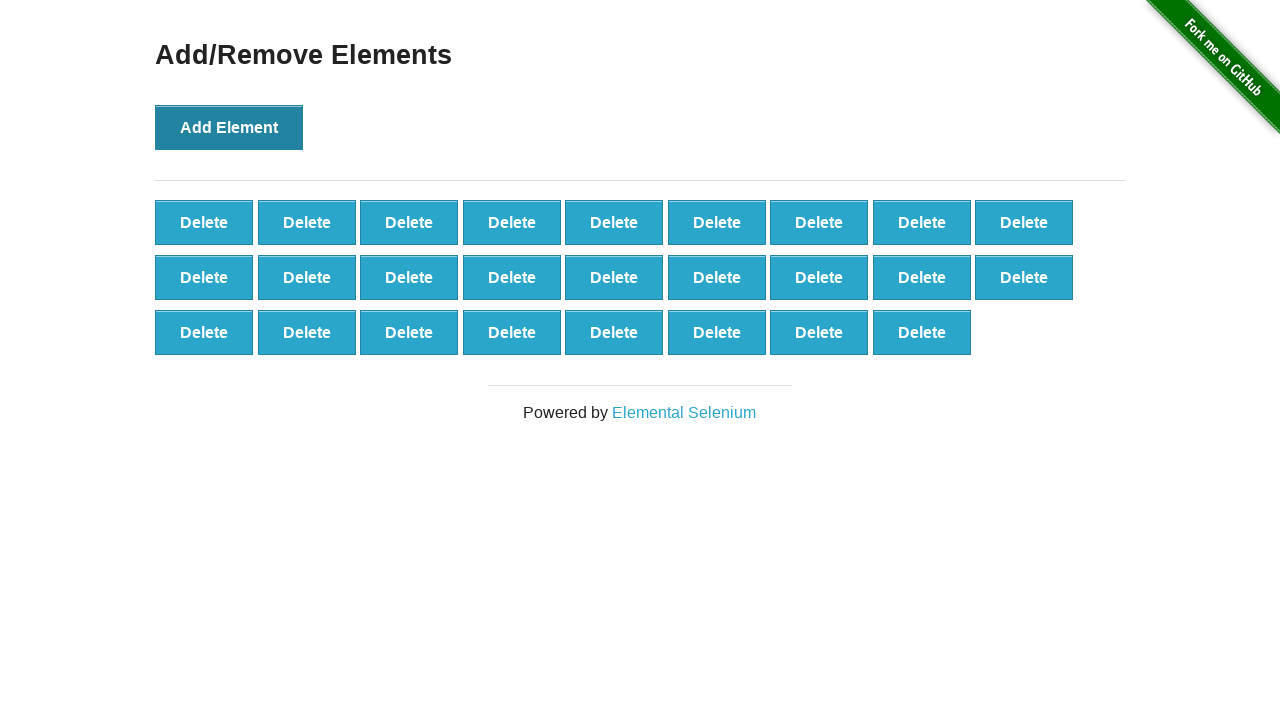

Clicked Add Element button (iteration 27/100) at (229, 127) on button[onclick='addElement()']
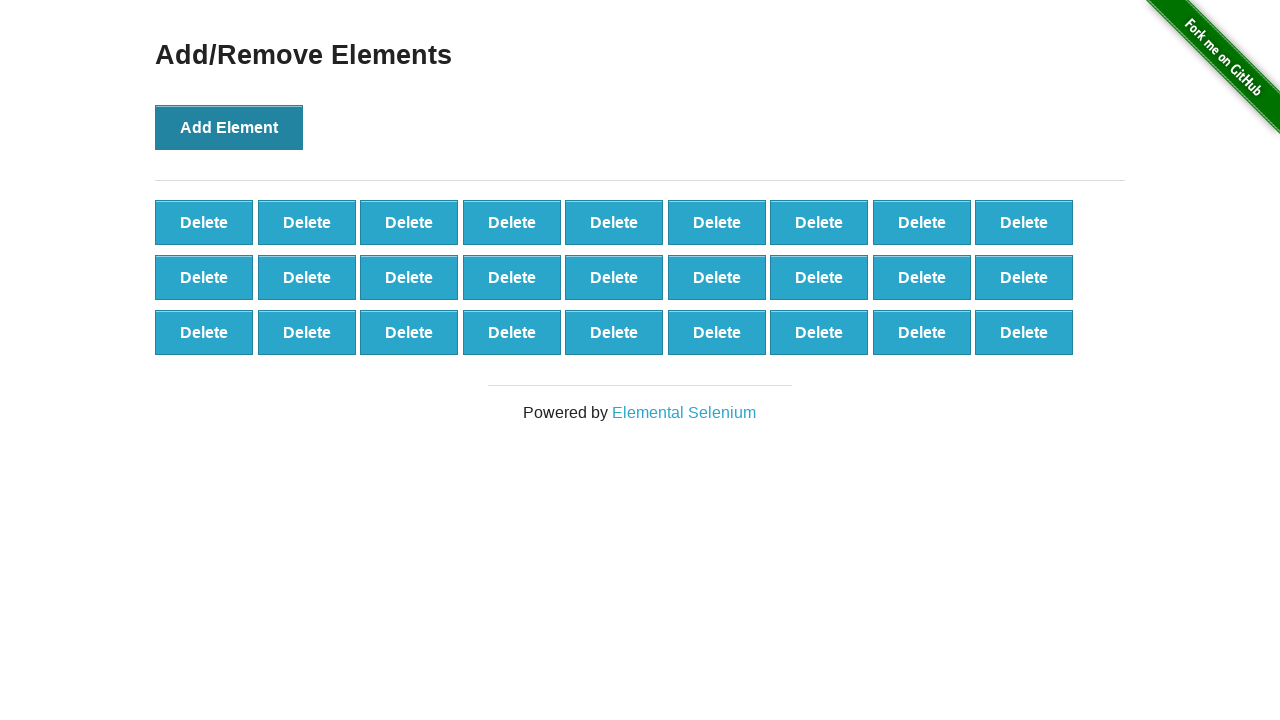

Clicked Add Element button (iteration 28/100) at (229, 127) on button[onclick='addElement()']
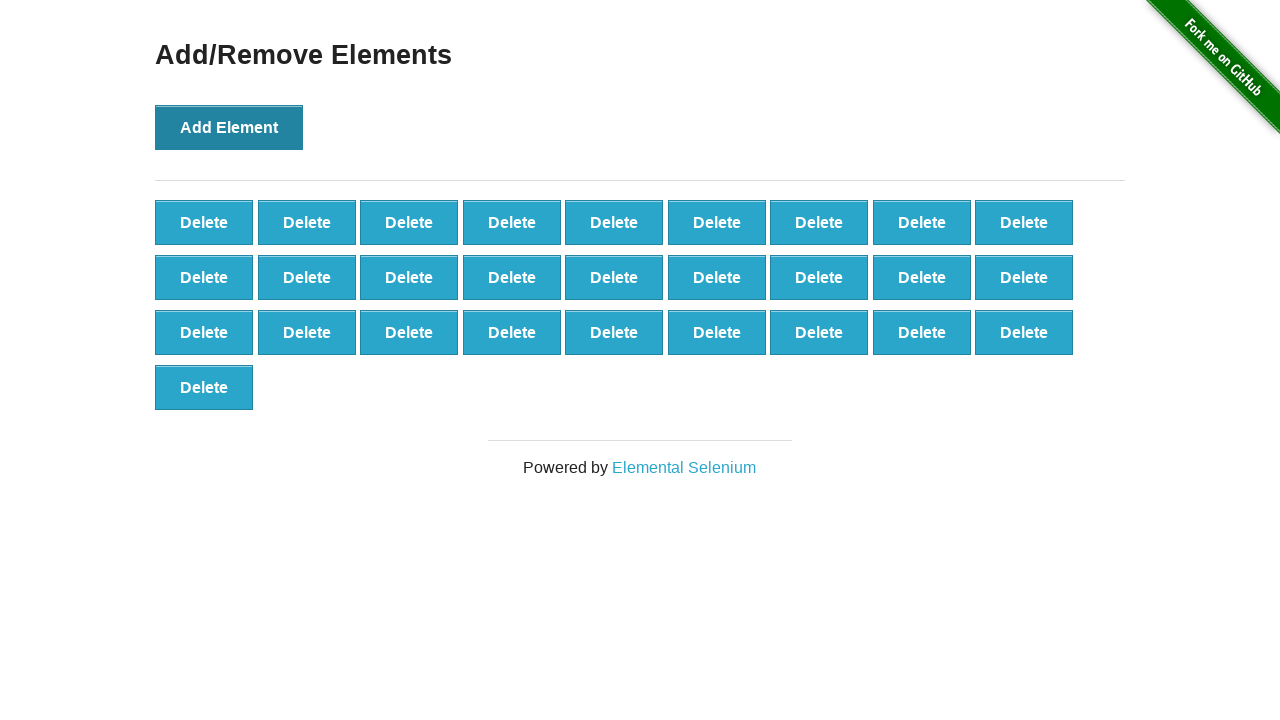

Clicked Add Element button (iteration 29/100) at (229, 127) on button[onclick='addElement()']
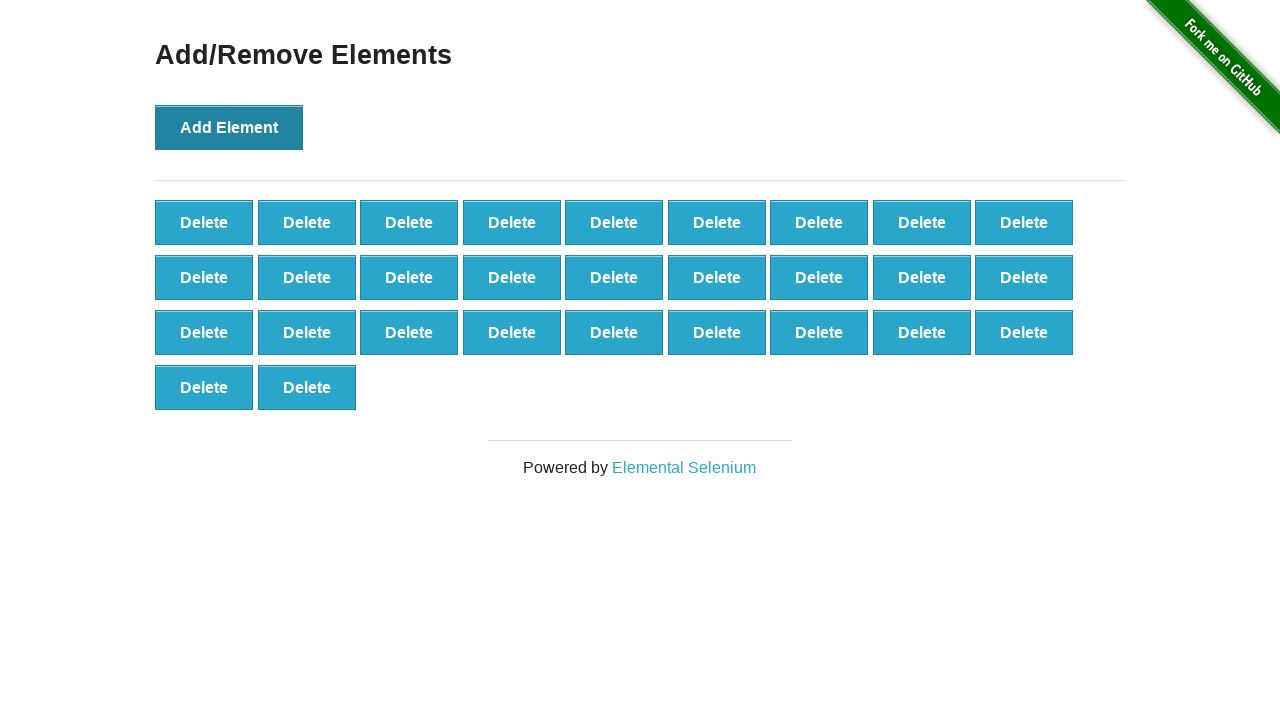

Clicked Add Element button (iteration 30/100) at (229, 127) on button[onclick='addElement()']
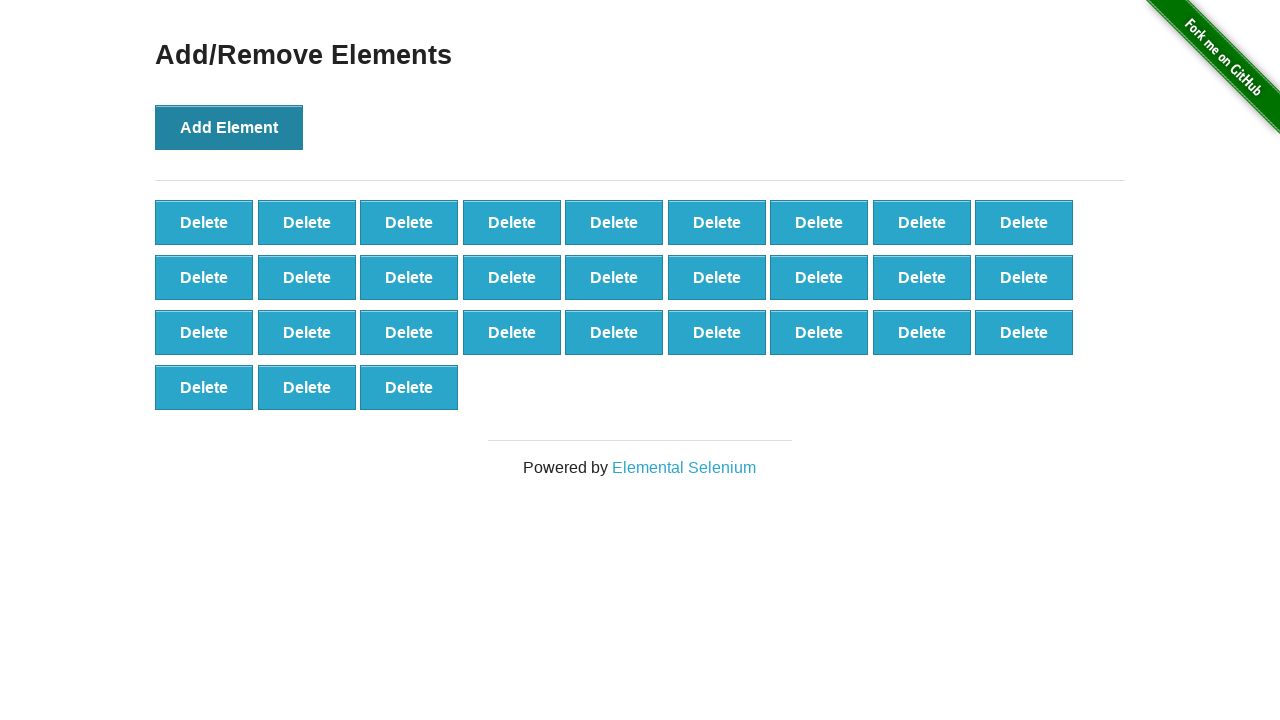

Clicked Add Element button (iteration 31/100) at (229, 127) on button[onclick='addElement()']
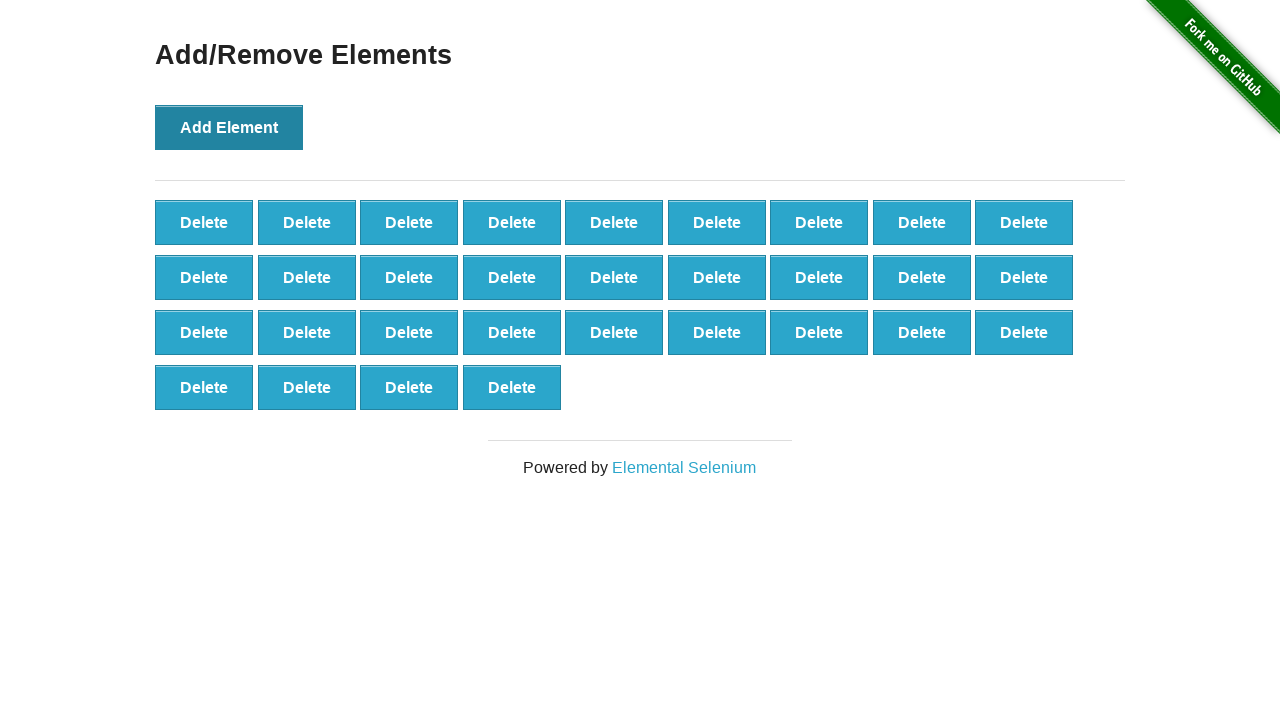

Clicked Add Element button (iteration 32/100) at (229, 127) on button[onclick='addElement()']
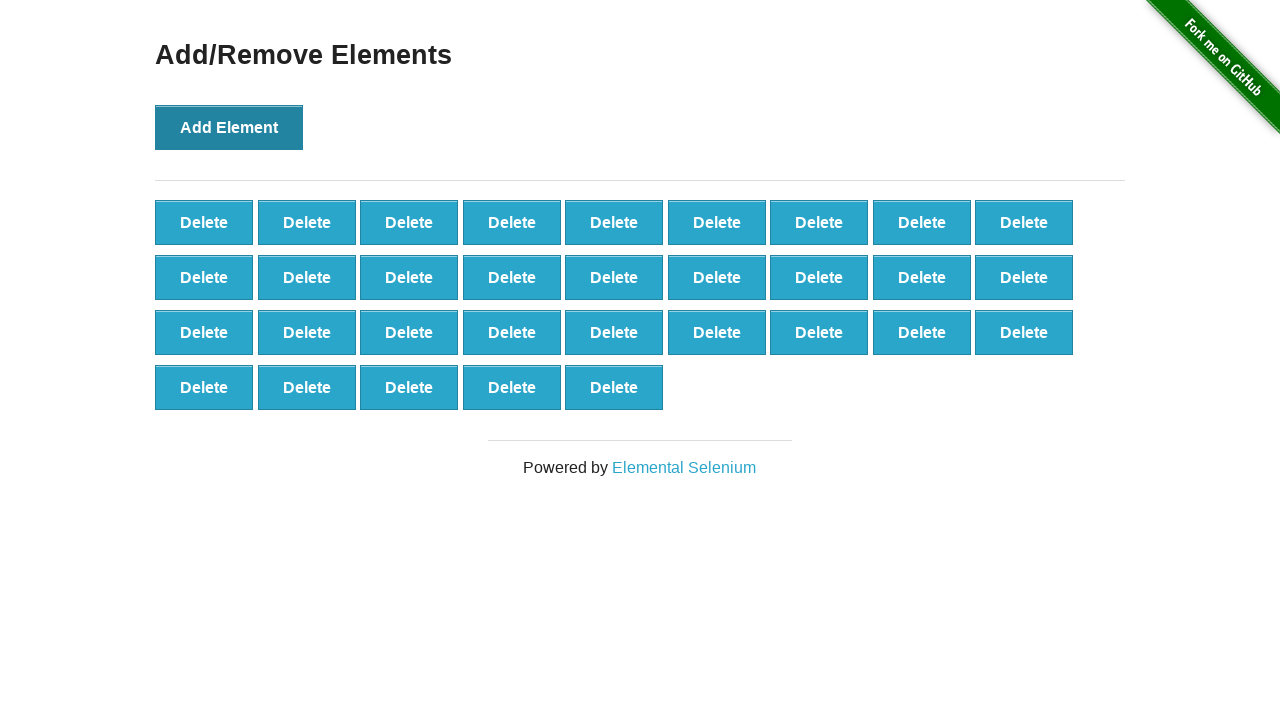

Clicked Add Element button (iteration 33/100) at (229, 127) on button[onclick='addElement()']
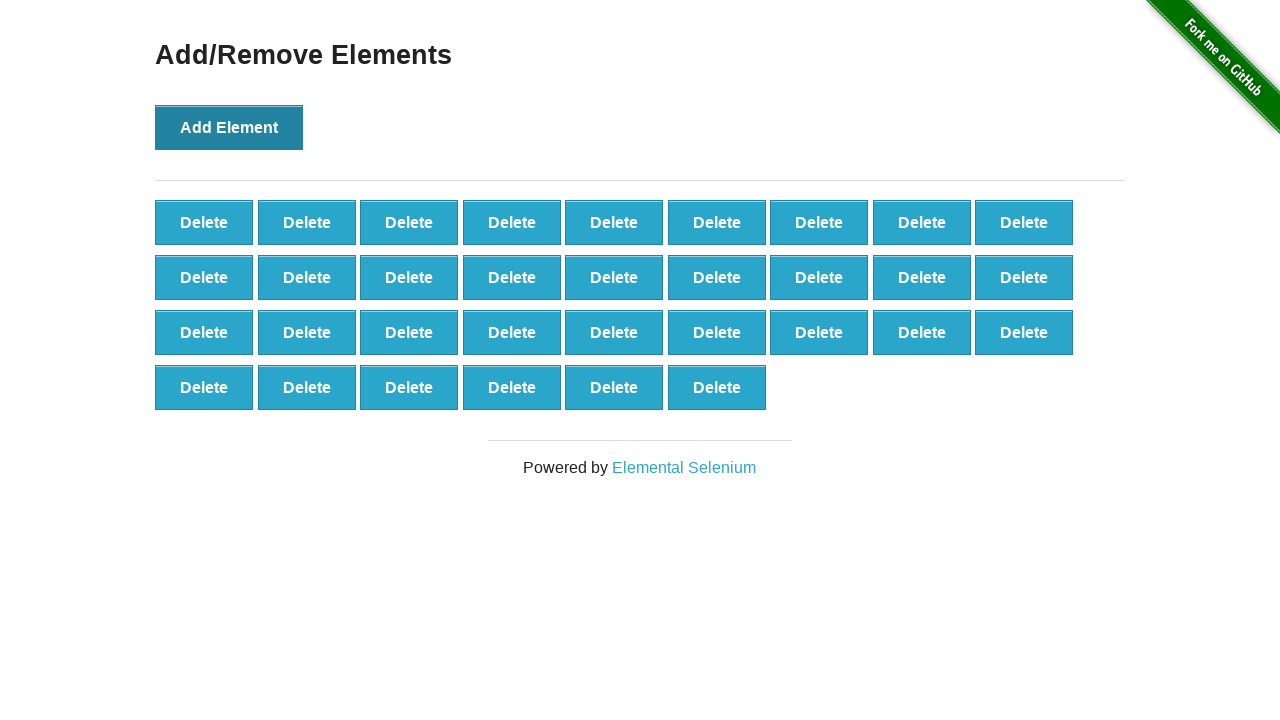

Clicked Add Element button (iteration 34/100) at (229, 127) on button[onclick='addElement()']
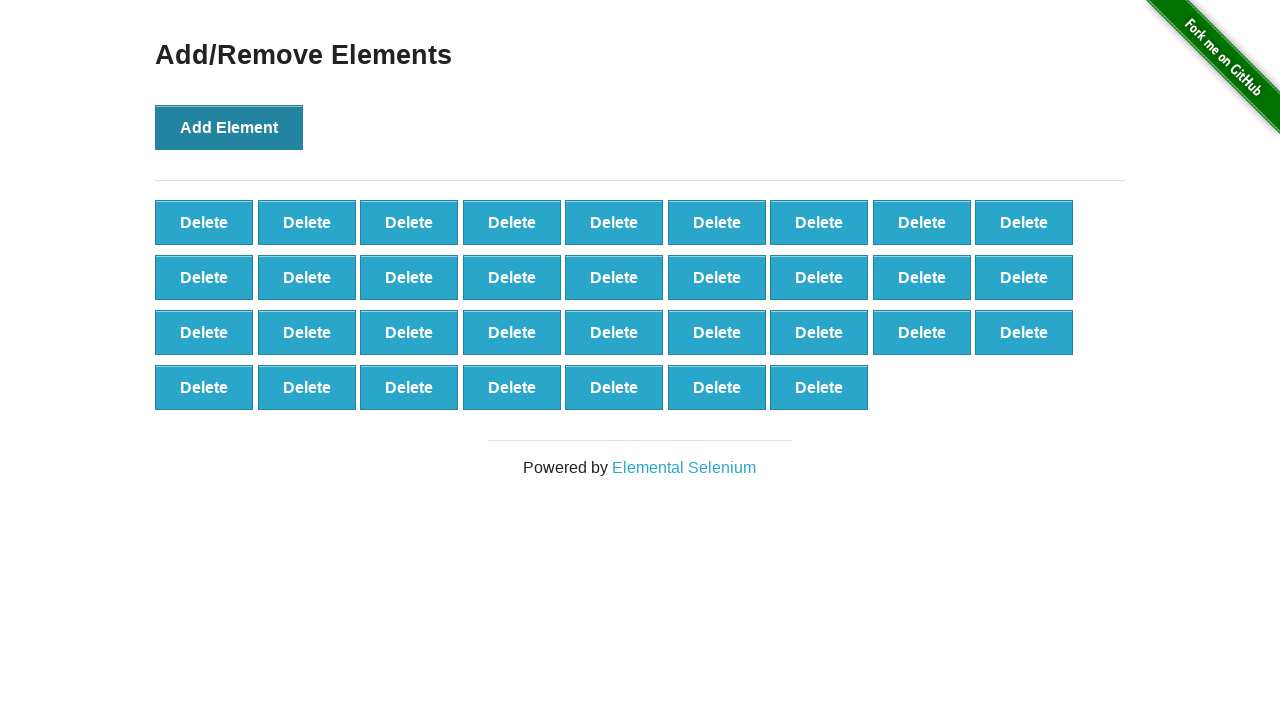

Clicked Add Element button (iteration 35/100) at (229, 127) on button[onclick='addElement()']
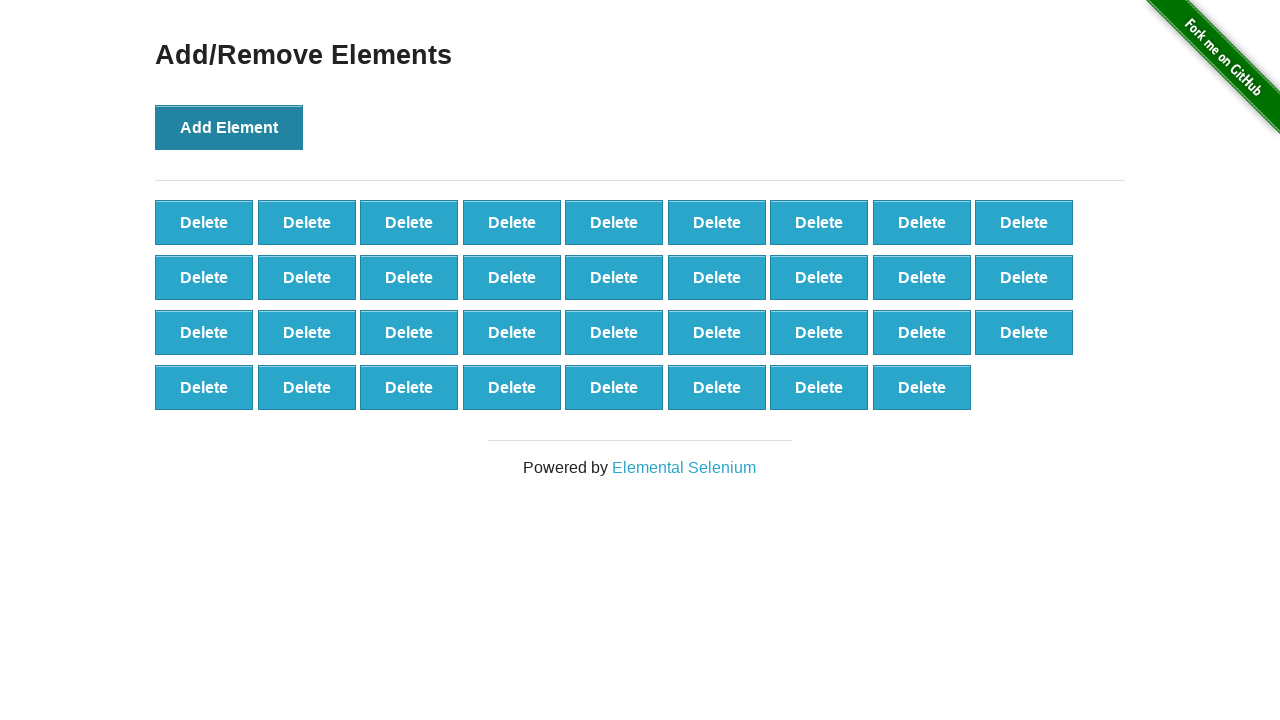

Clicked Add Element button (iteration 36/100) at (229, 127) on button[onclick='addElement()']
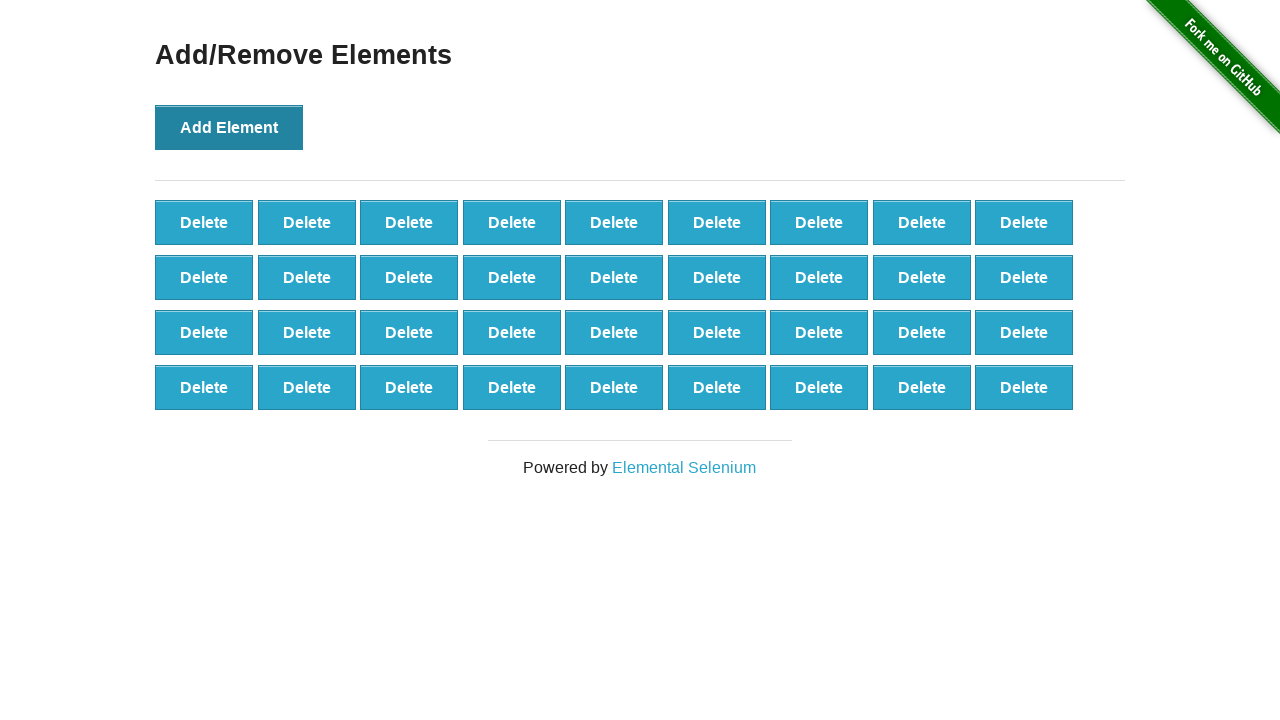

Clicked Add Element button (iteration 37/100) at (229, 127) on button[onclick='addElement()']
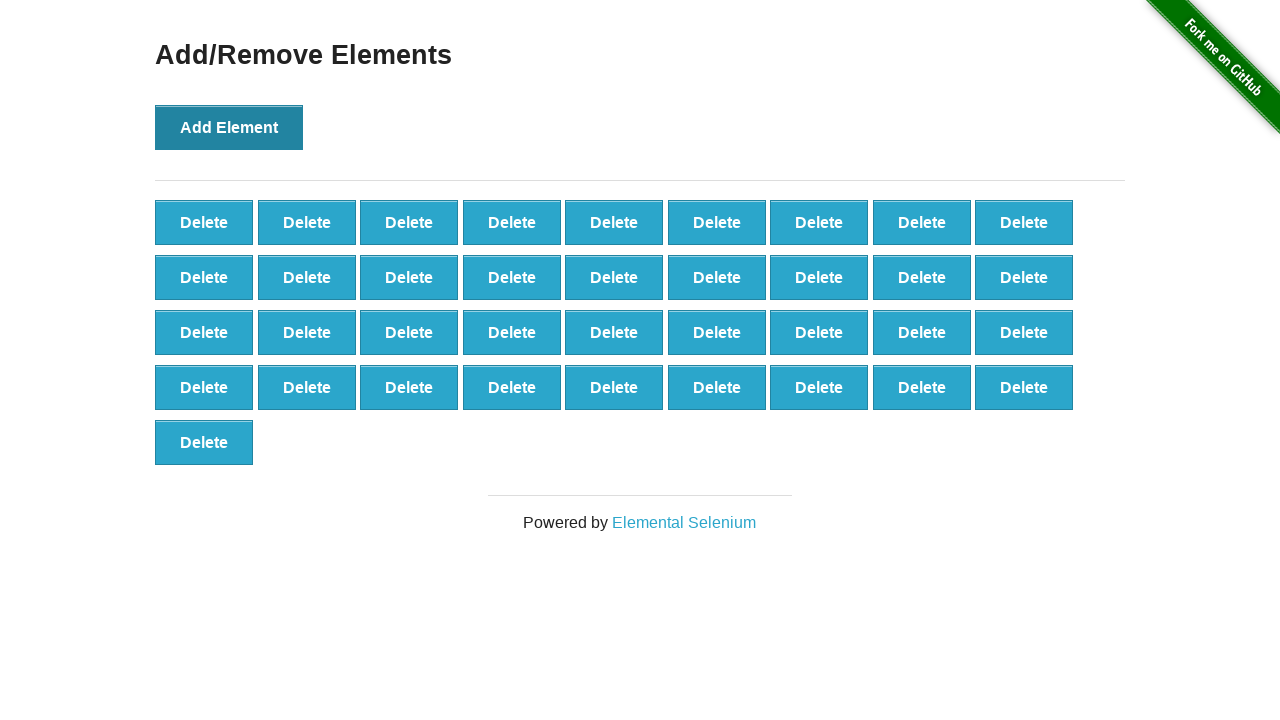

Clicked Add Element button (iteration 38/100) at (229, 127) on button[onclick='addElement()']
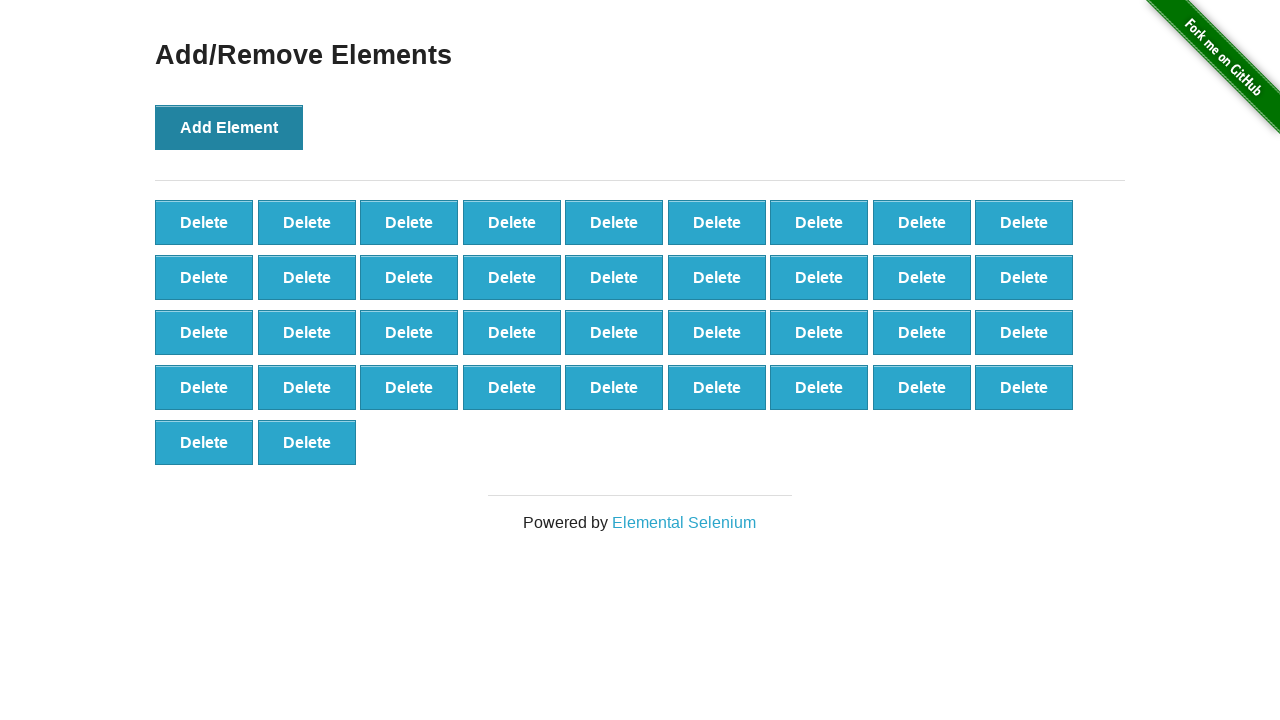

Clicked Add Element button (iteration 39/100) at (229, 127) on button[onclick='addElement()']
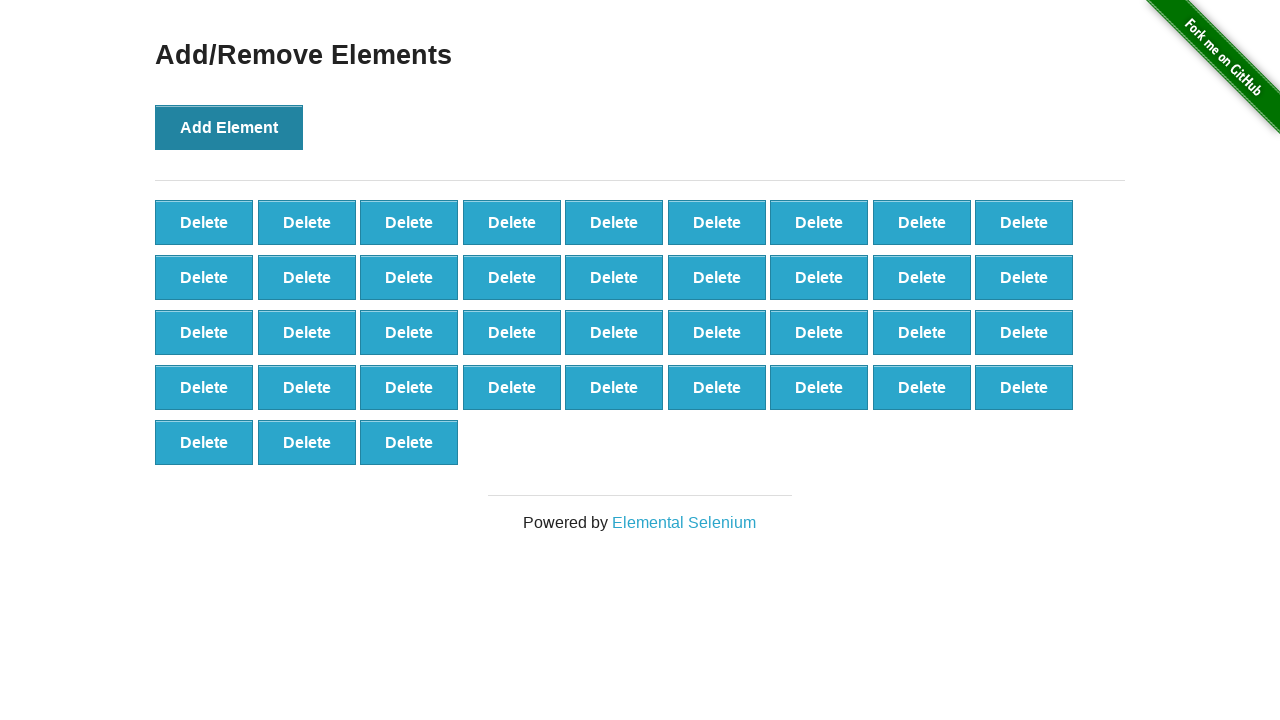

Clicked Add Element button (iteration 40/100) at (229, 127) on button[onclick='addElement()']
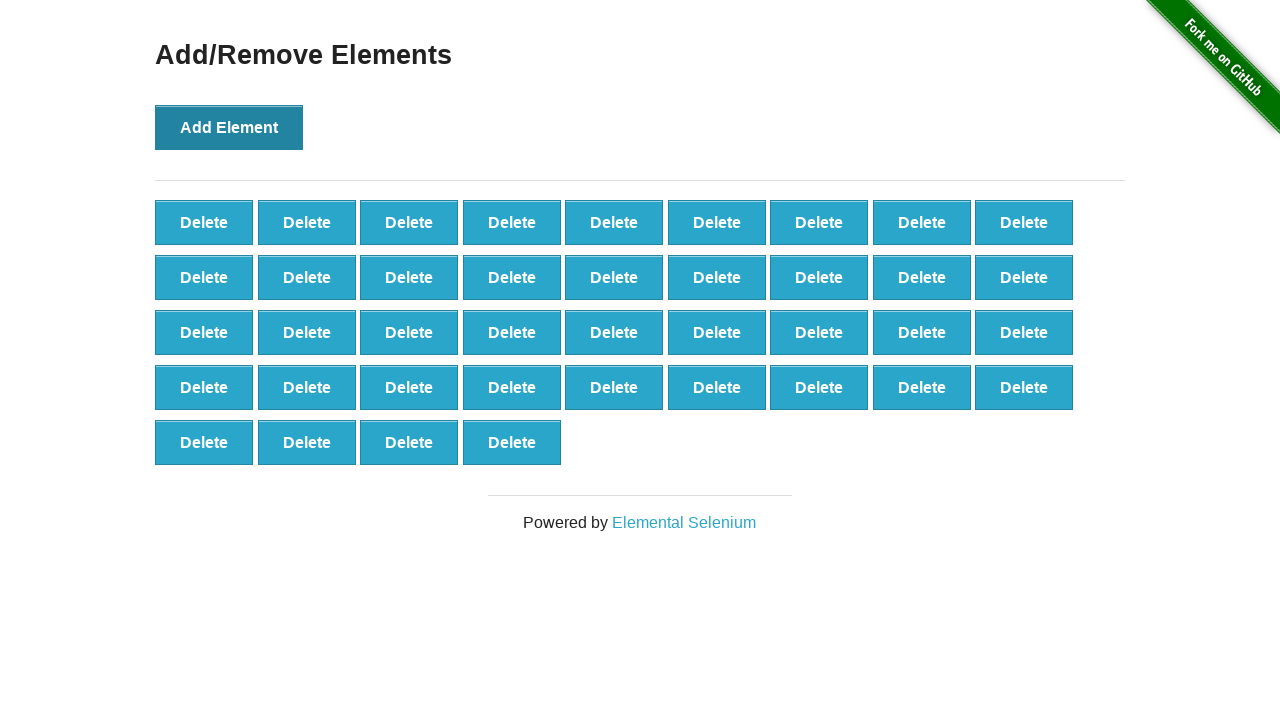

Clicked Add Element button (iteration 41/100) at (229, 127) on button[onclick='addElement()']
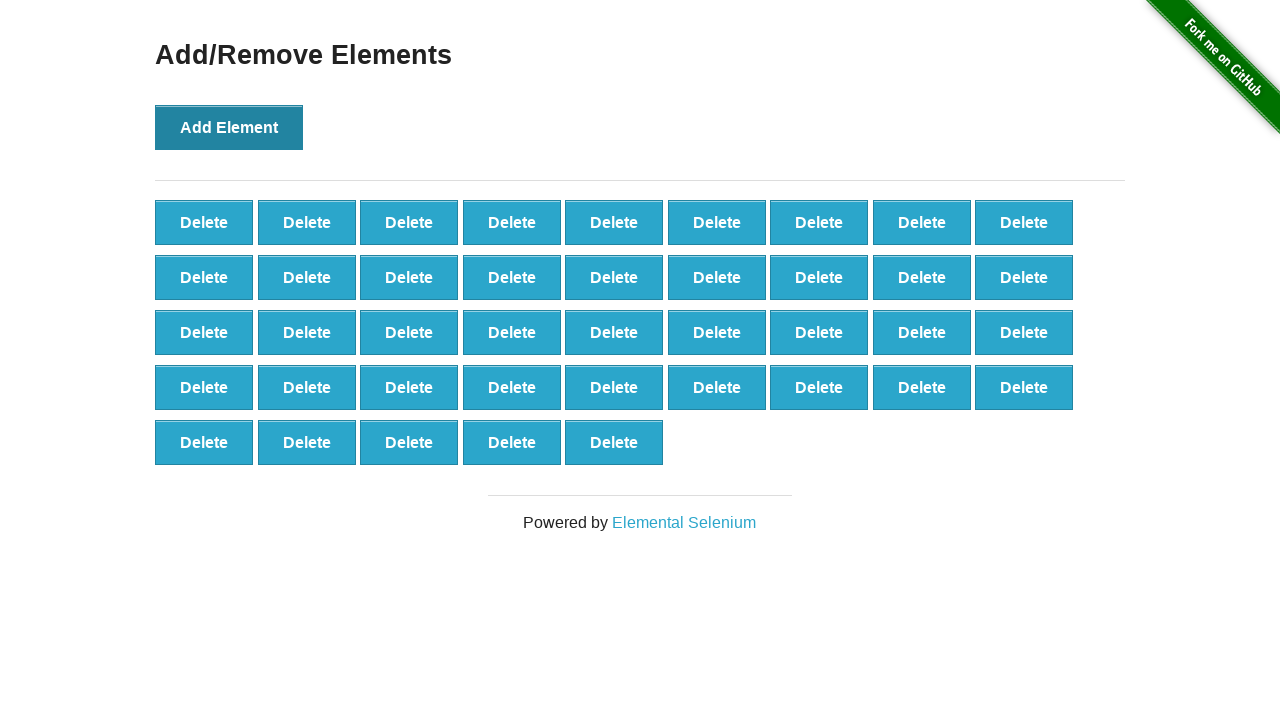

Clicked Add Element button (iteration 42/100) at (229, 127) on button[onclick='addElement()']
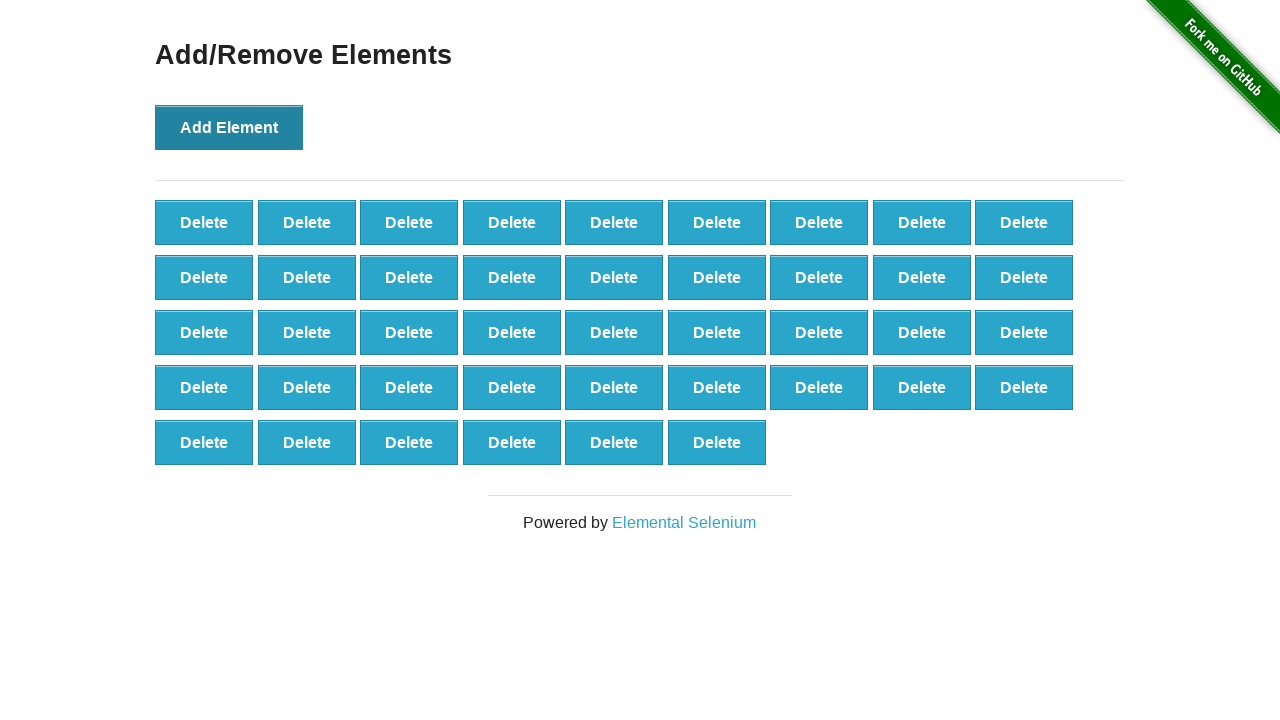

Clicked Add Element button (iteration 43/100) at (229, 127) on button[onclick='addElement()']
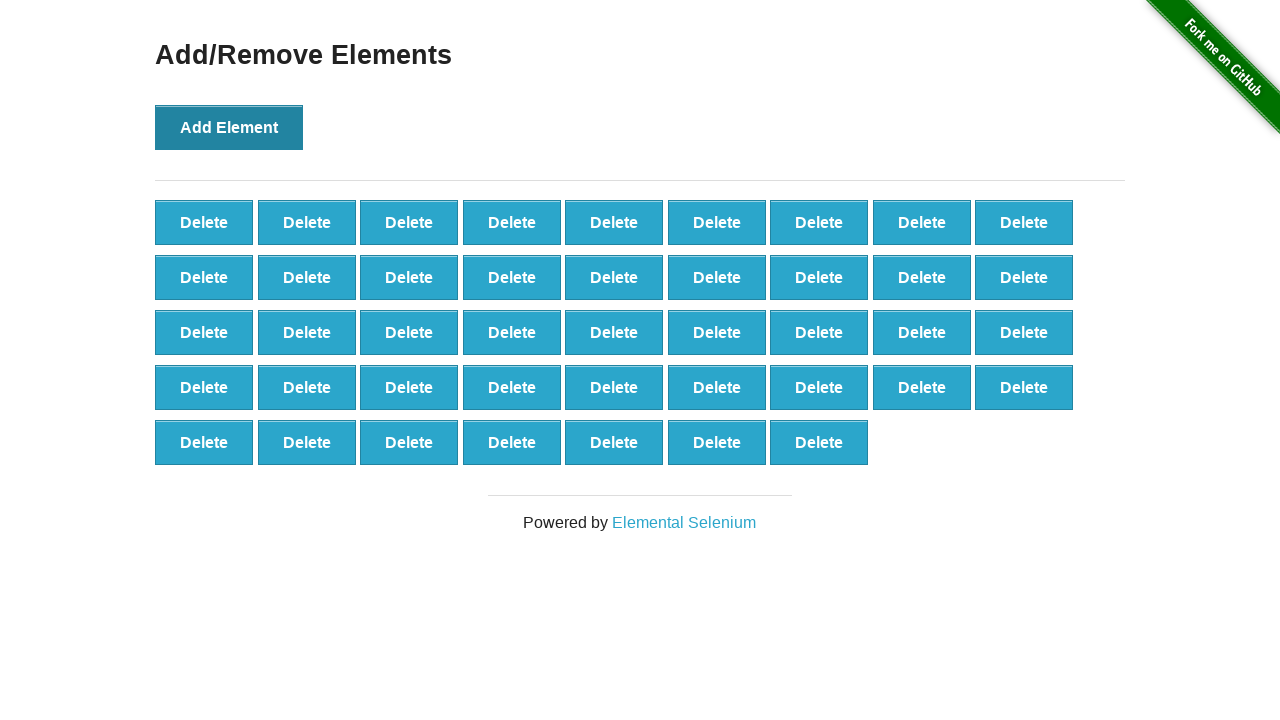

Clicked Add Element button (iteration 44/100) at (229, 127) on button[onclick='addElement()']
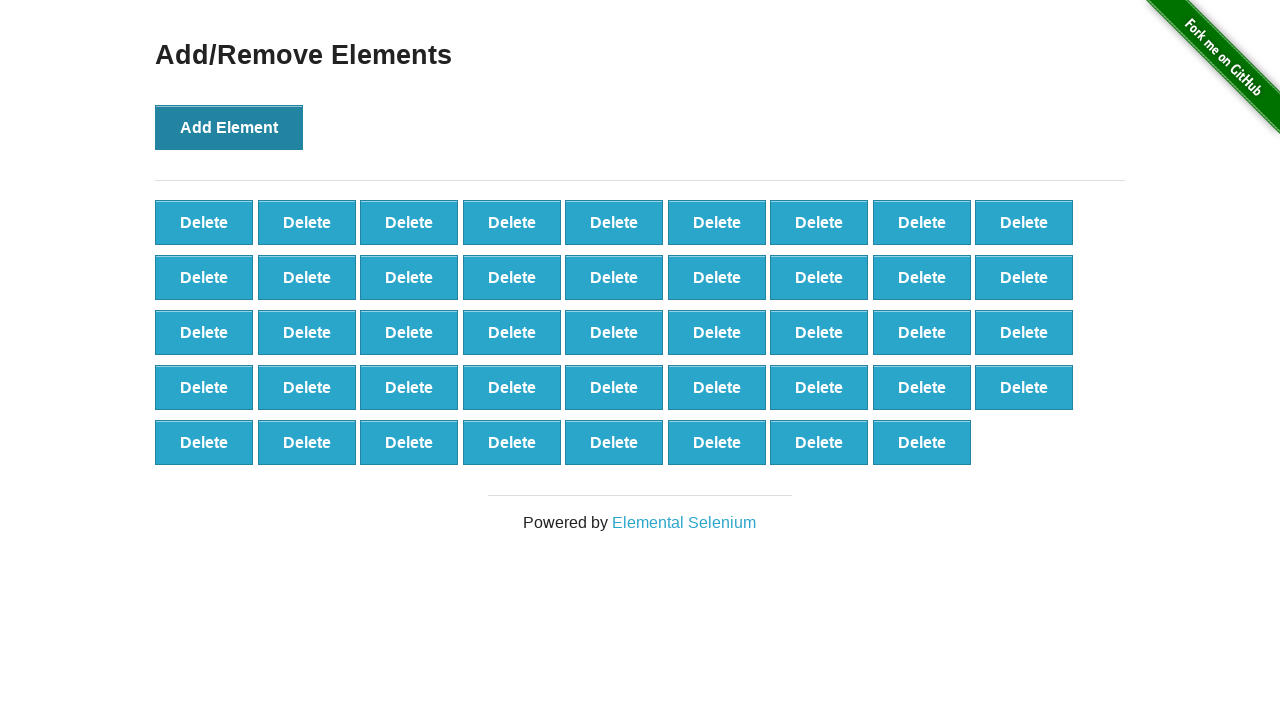

Clicked Add Element button (iteration 45/100) at (229, 127) on button[onclick='addElement()']
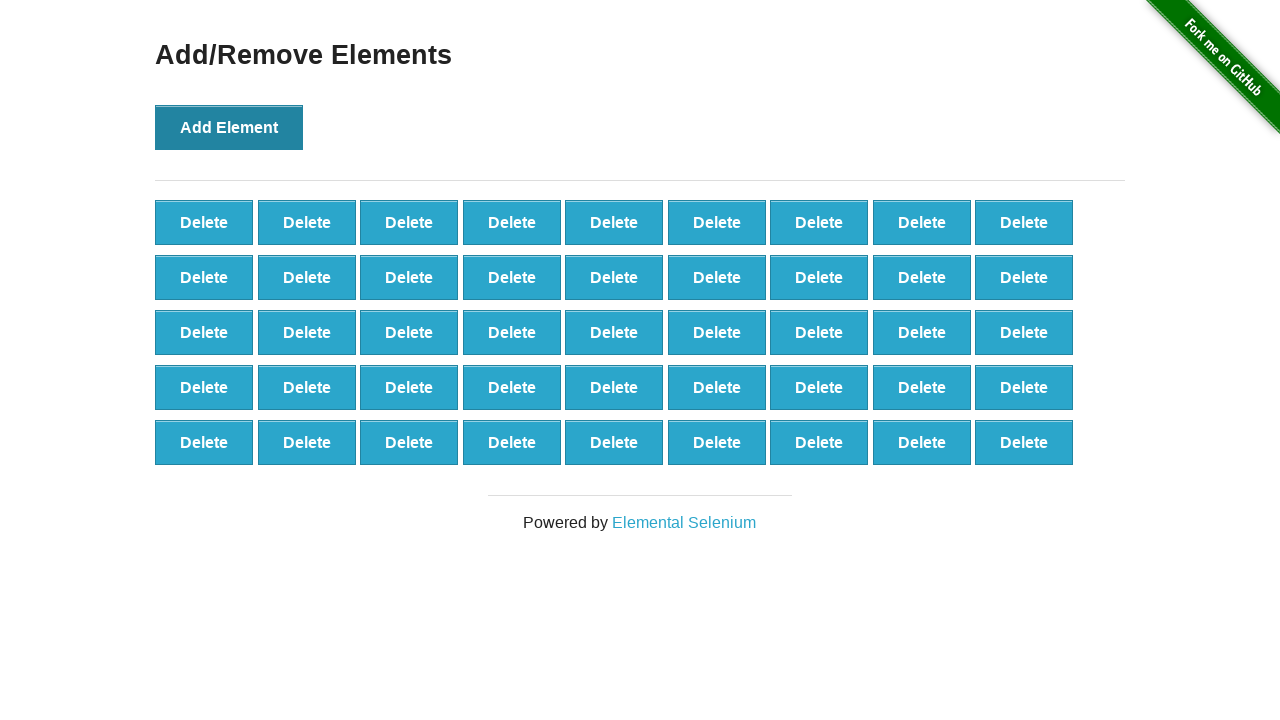

Clicked Add Element button (iteration 46/100) at (229, 127) on button[onclick='addElement()']
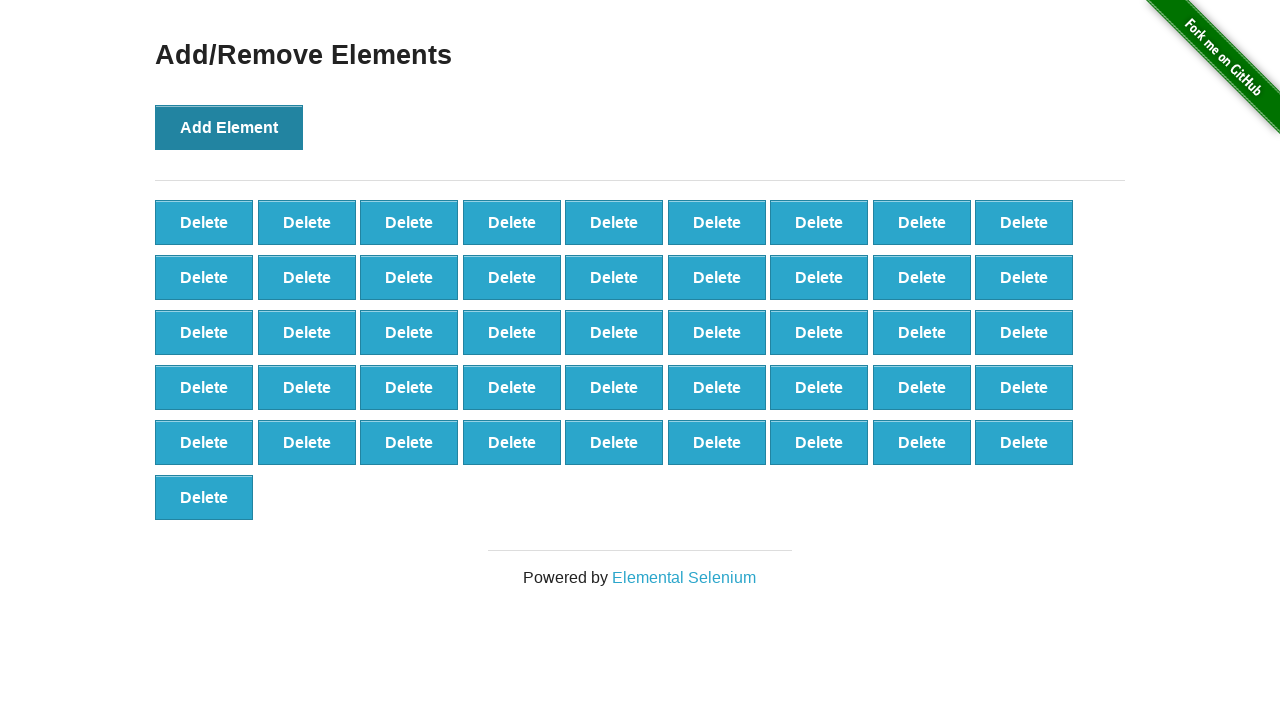

Clicked Add Element button (iteration 47/100) at (229, 127) on button[onclick='addElement()']
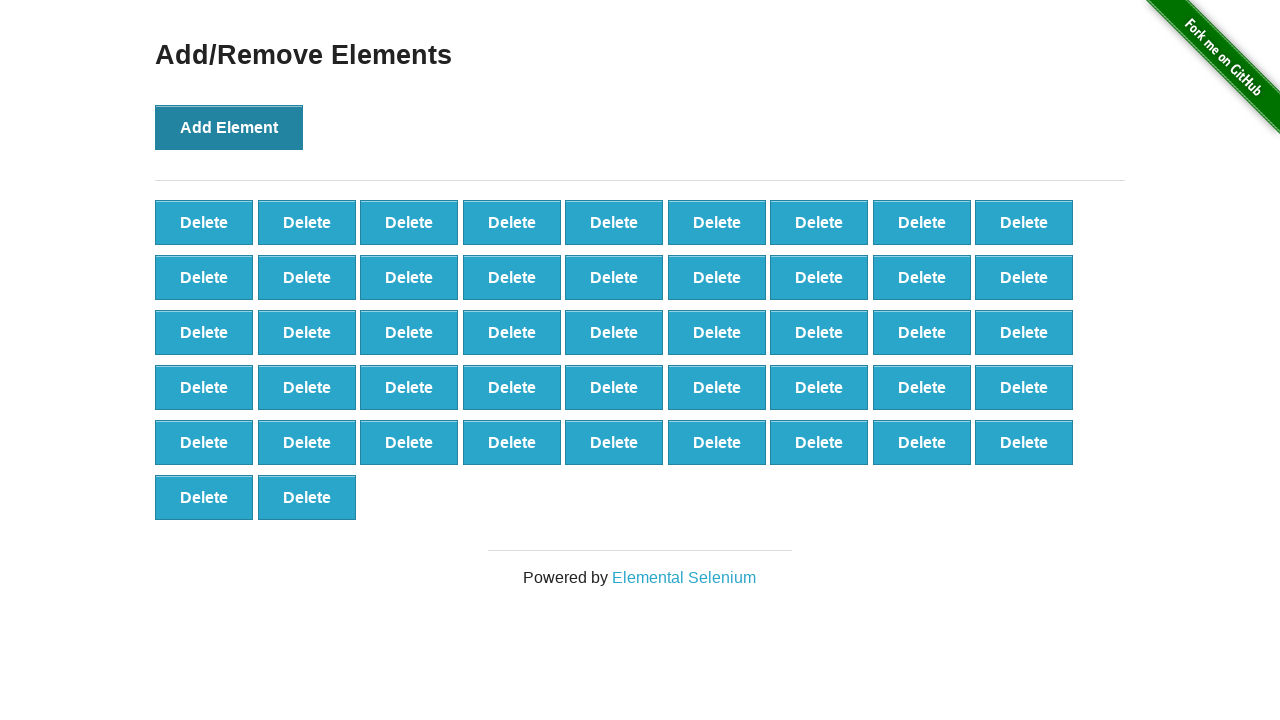

Clicked Add Element button (iteration 48/100) at (229, 127) on button[onclick='addElement()']
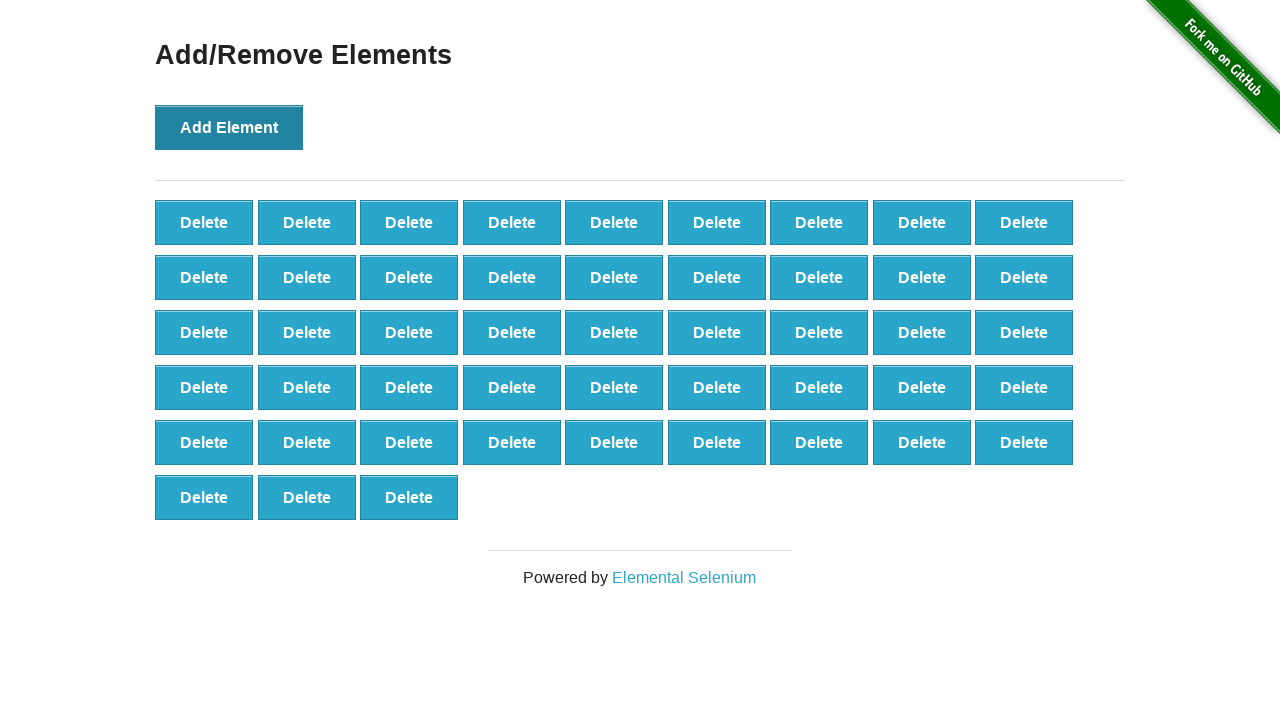

Clicked Add Element button (iteration 49/100) at (229, 127) on button[onclick='addElement()']
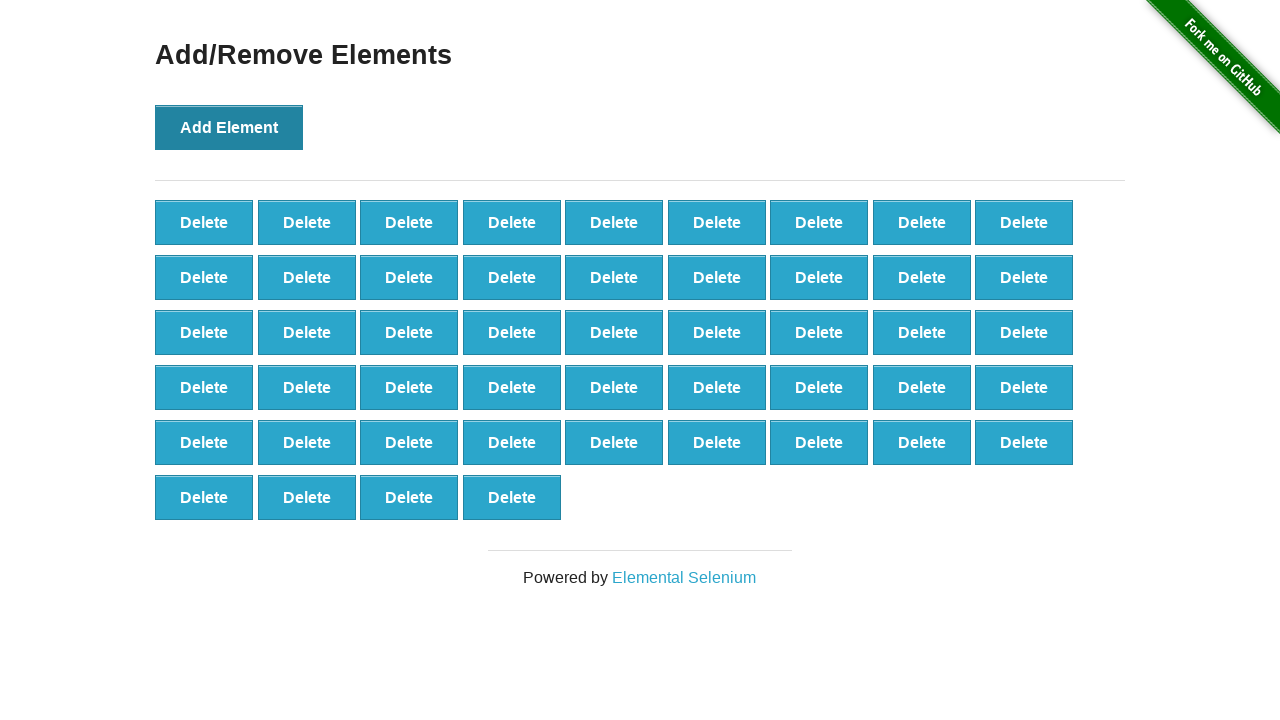

Clicked Add Element button (iteration 50/100) at (229, 127) on button[onclick='addElement()']
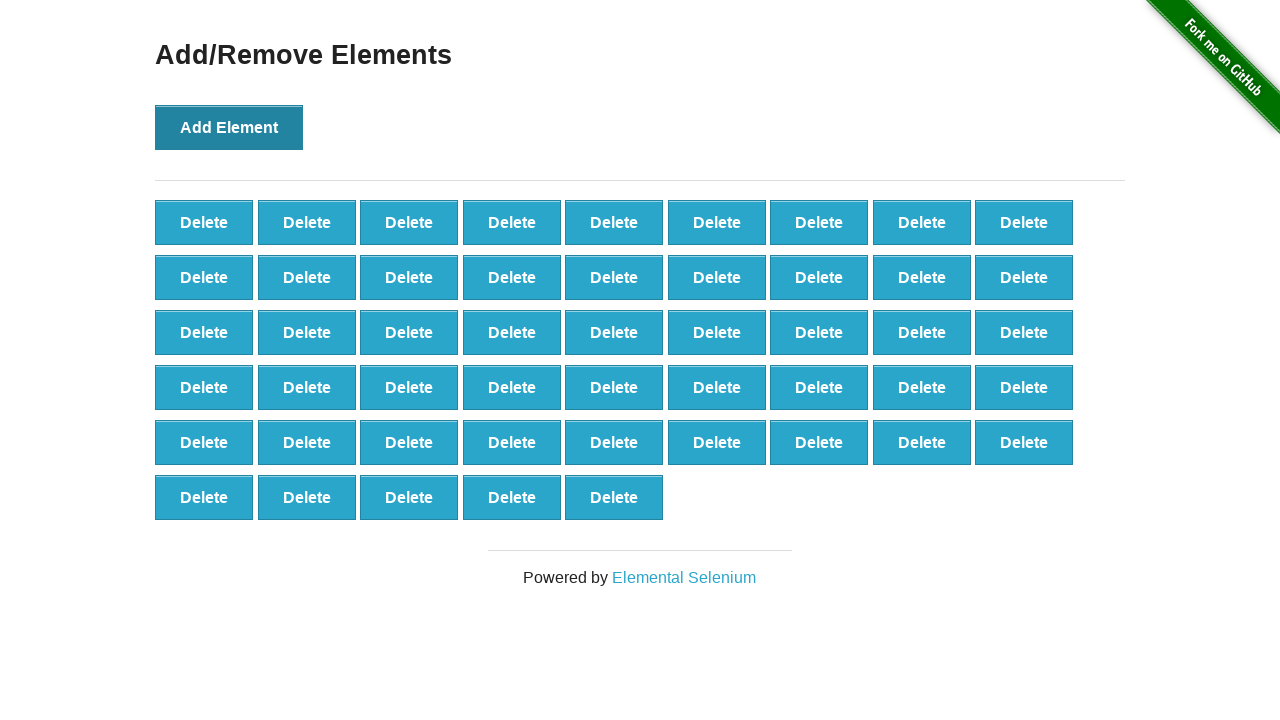

Clicked Add Element button (iteration 51/100) at (229, 127) on button[onclick='addElement()']
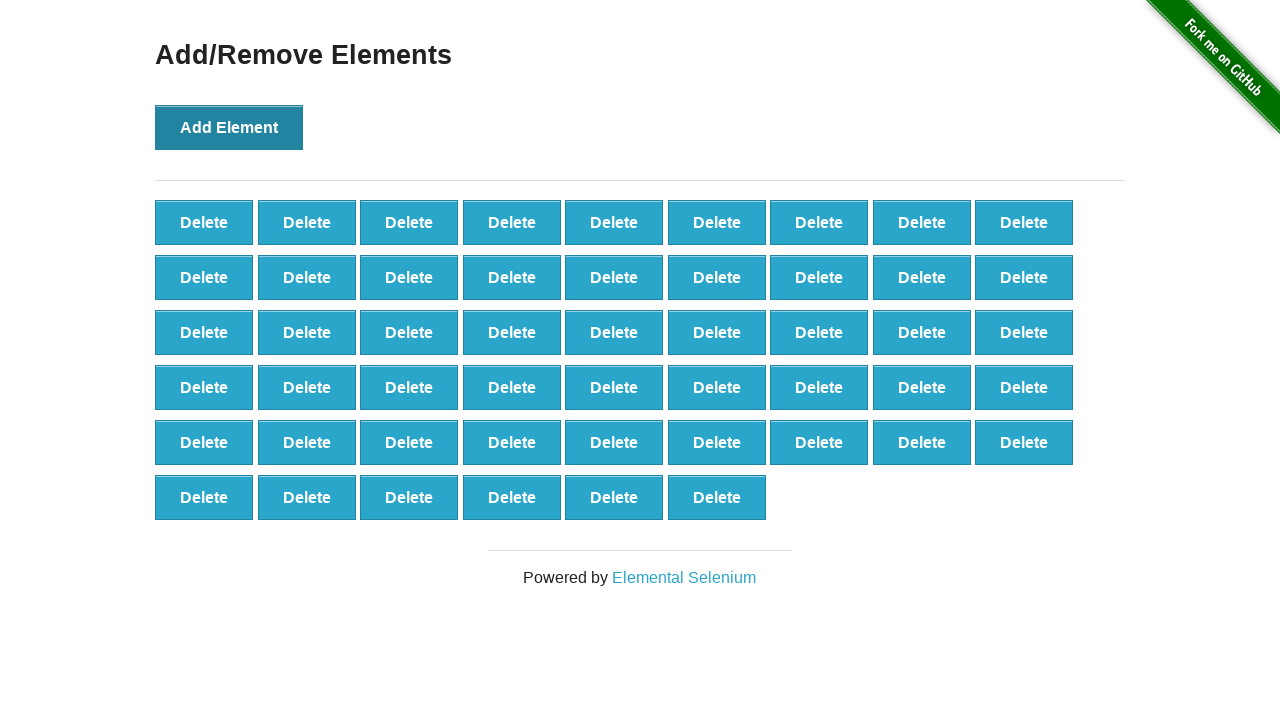

Clicked Add Element button (iteration 52/100) at (229, 127) on button[onclick='addElement()']
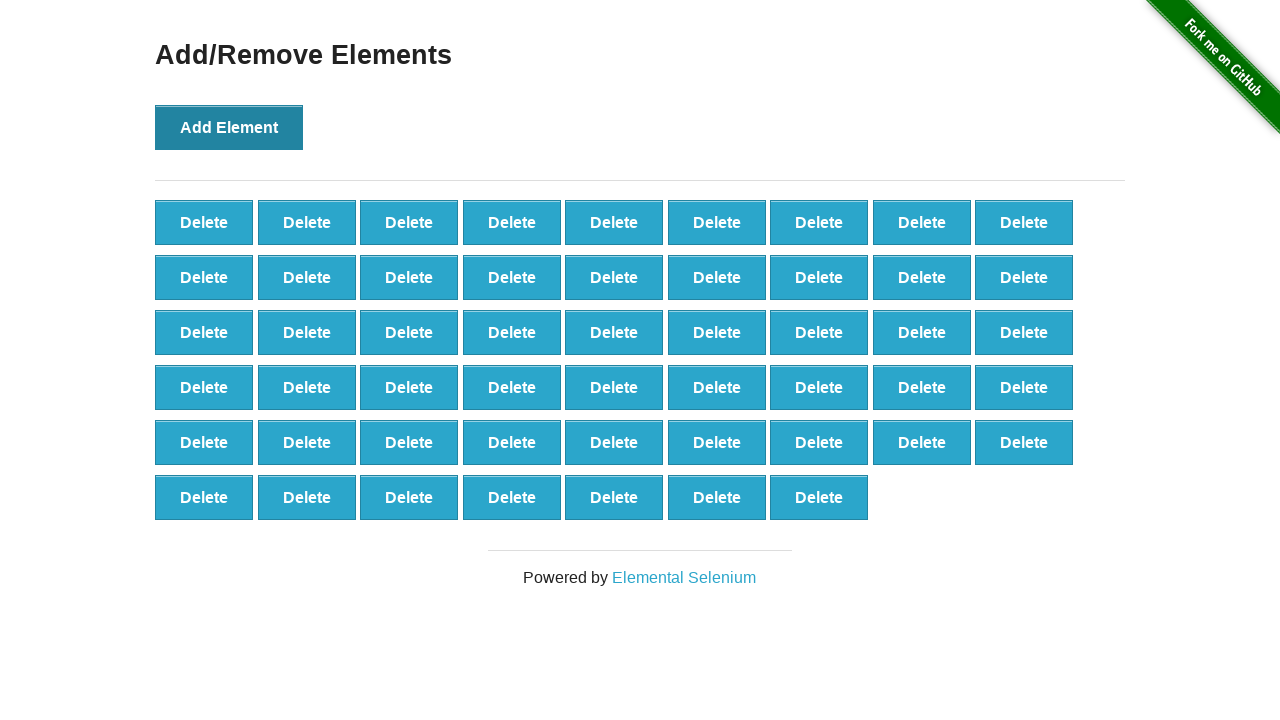

Clicked Add Element button (iteration 53/100) at (229, 127) on button[onclick='addElement()']
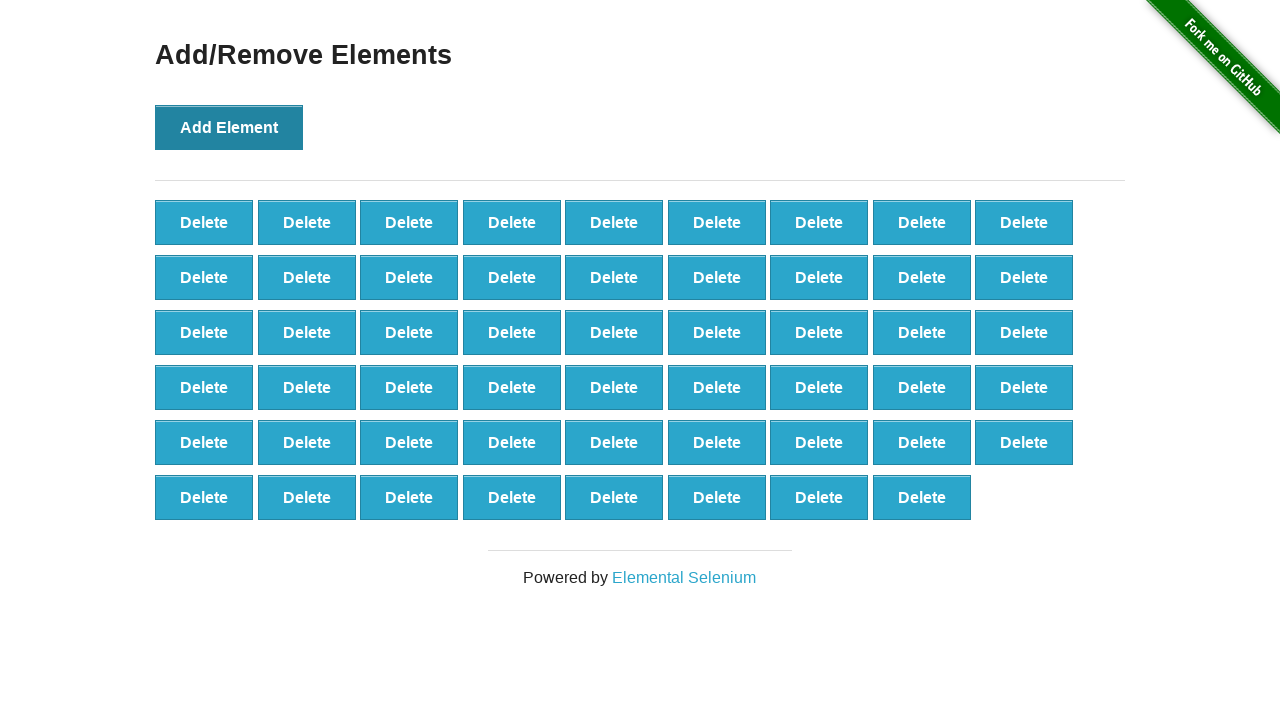

Clicked Add Element button (iteration 54/100) at (229, 127) on button[onclick='addElement()']
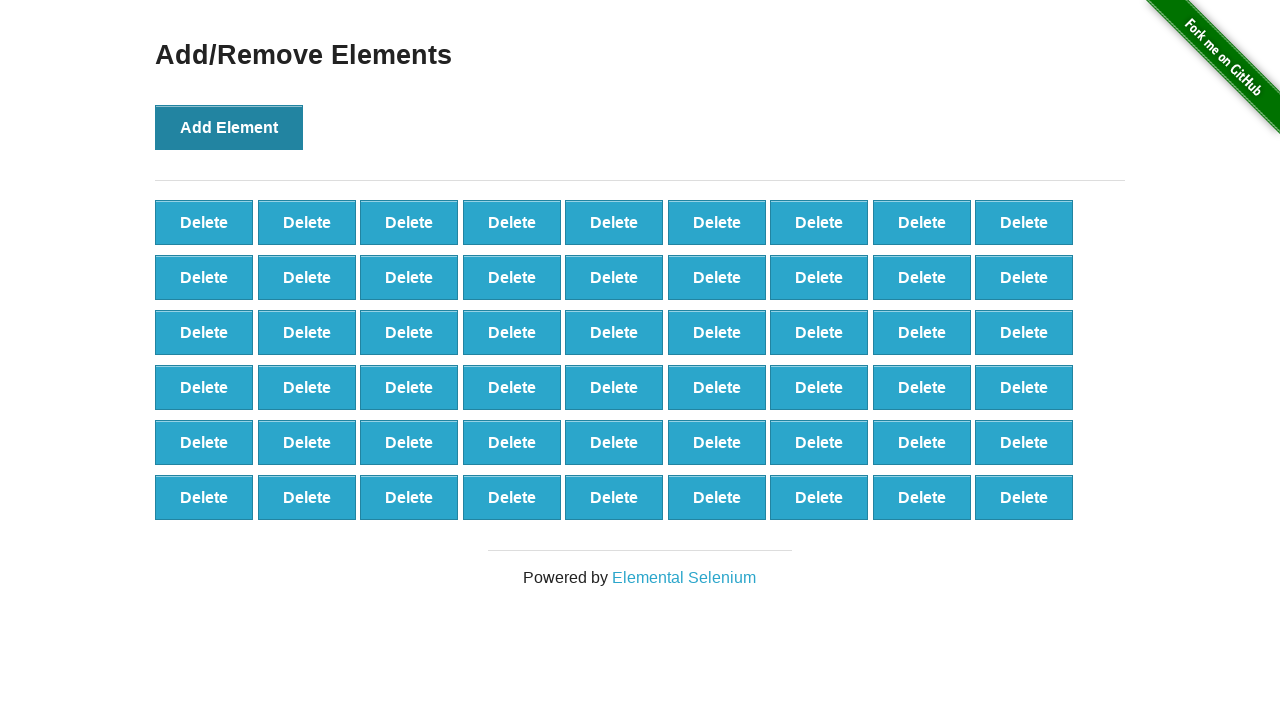

Clicked Add Element button (iteration 55/100) at (229, 127) on button[onclick='addElement()']
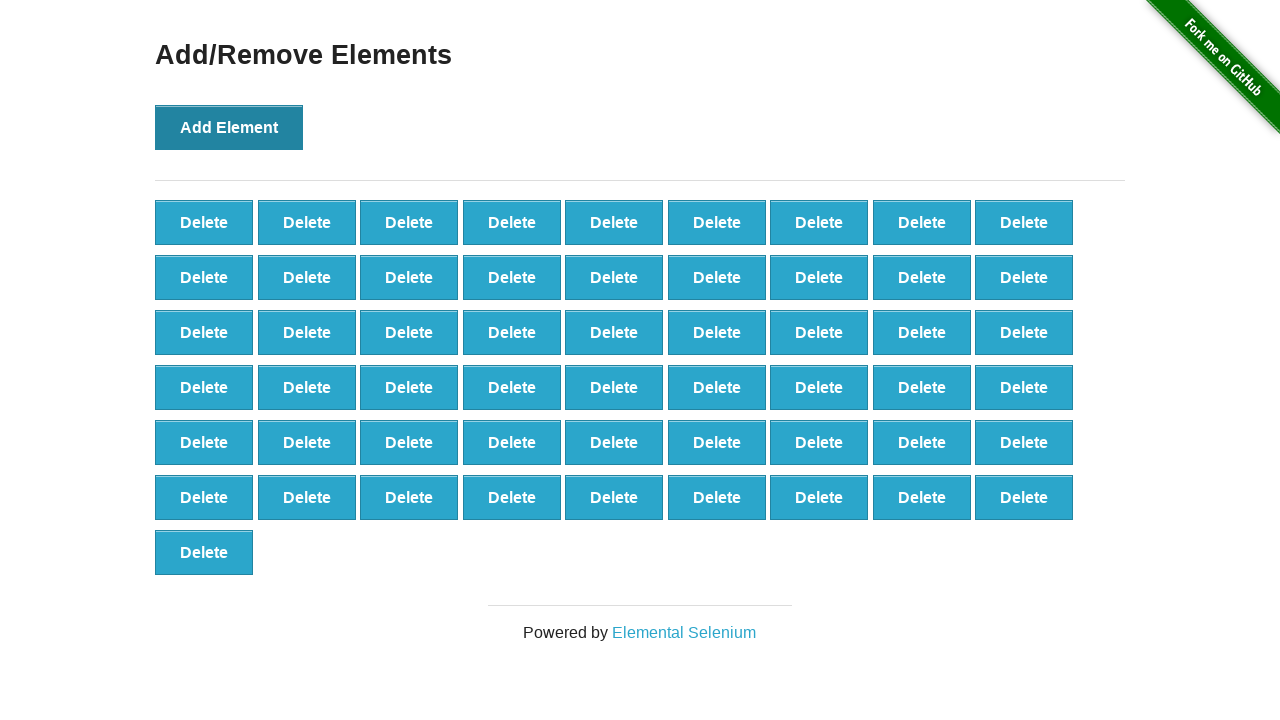

Clicked Add Element button (iteration 56/100) at (229, 127) on button[onclick='addElement()']
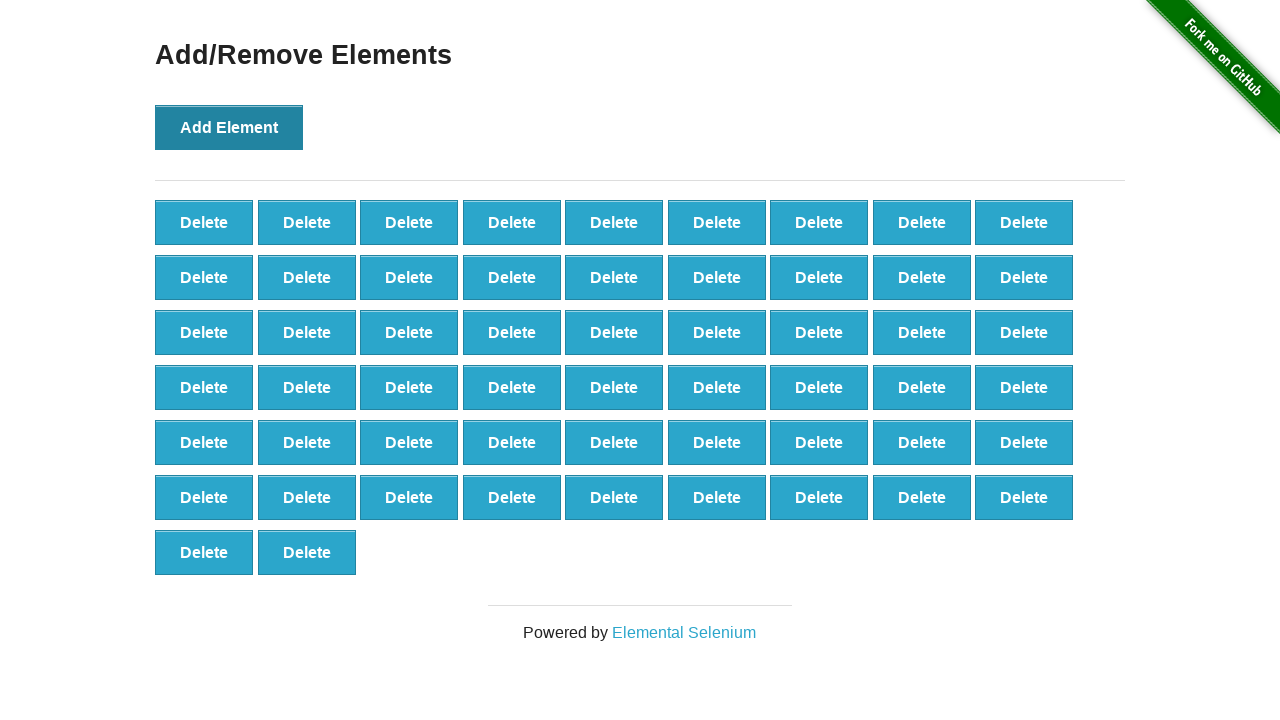

Clicked Add Element button (iteration 57/100) at (229, 127) on button[onclick='addElement()']
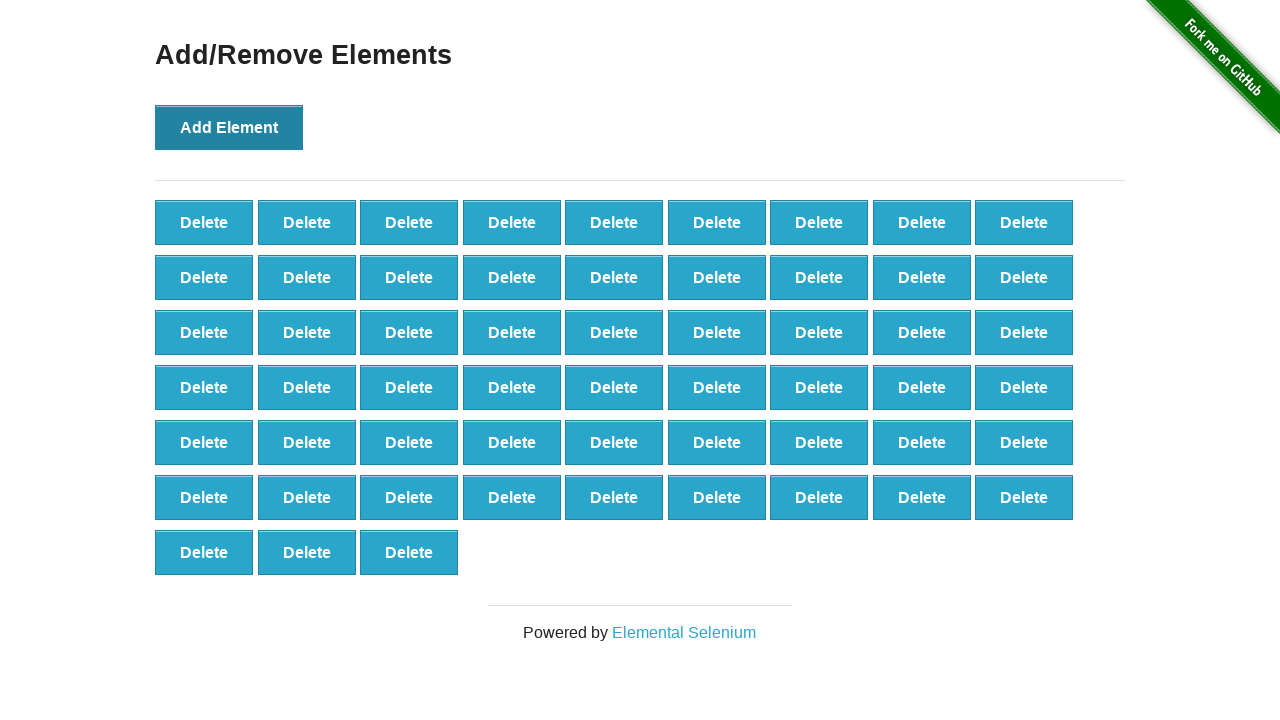

Clicked Add Element button (iteration 58/100) at (229, 127) on button[onclick='addElement()']
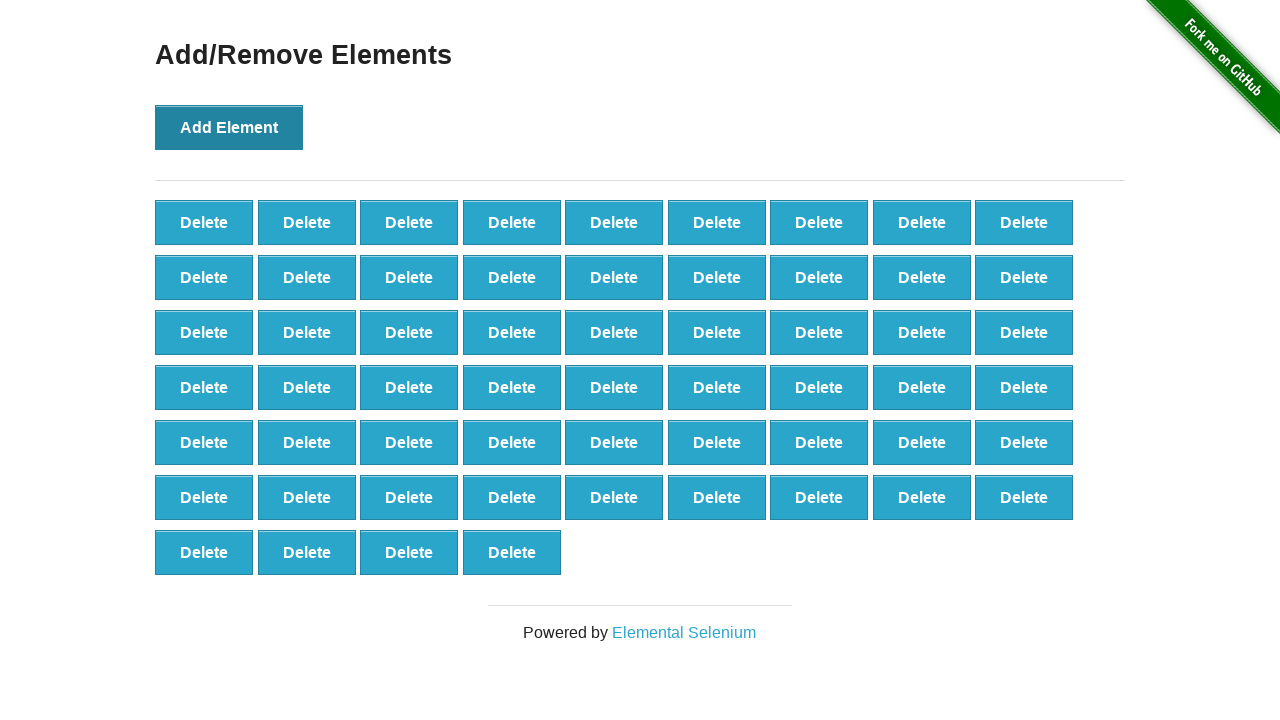

Clicked Add Element button (iteration 59/100) at (229, 127) on button[onclick='addElement()']
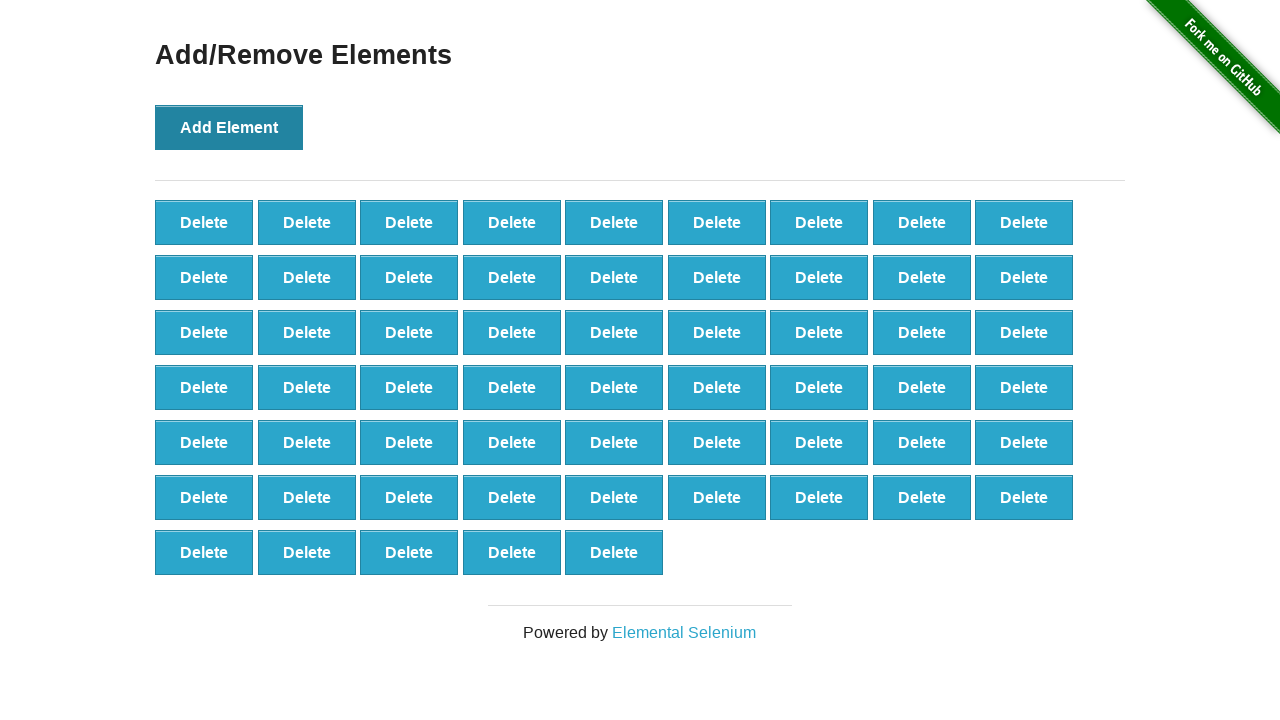

Clicked Add Element button (iteration 60/100) at (229, 127) on button[onclick='addElement()']
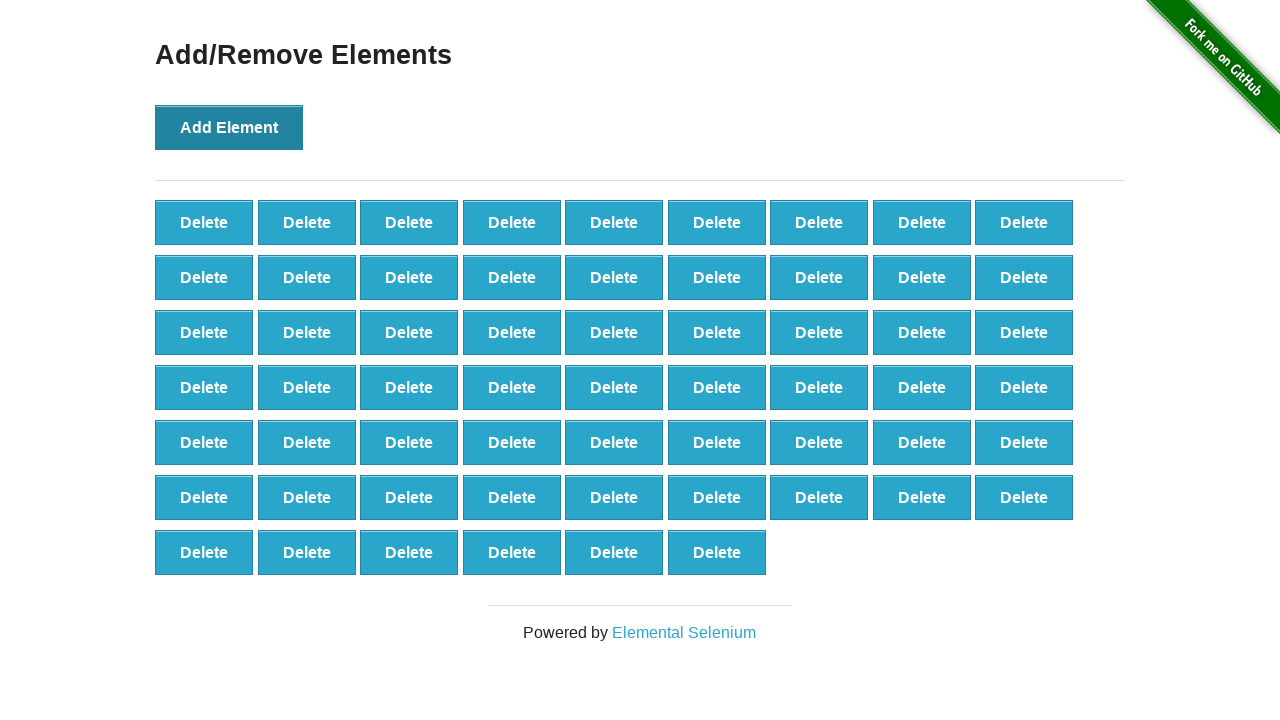

Clicked Add Element button (iteration 61/100) at (229, 127) on button[onclick='addElement()']
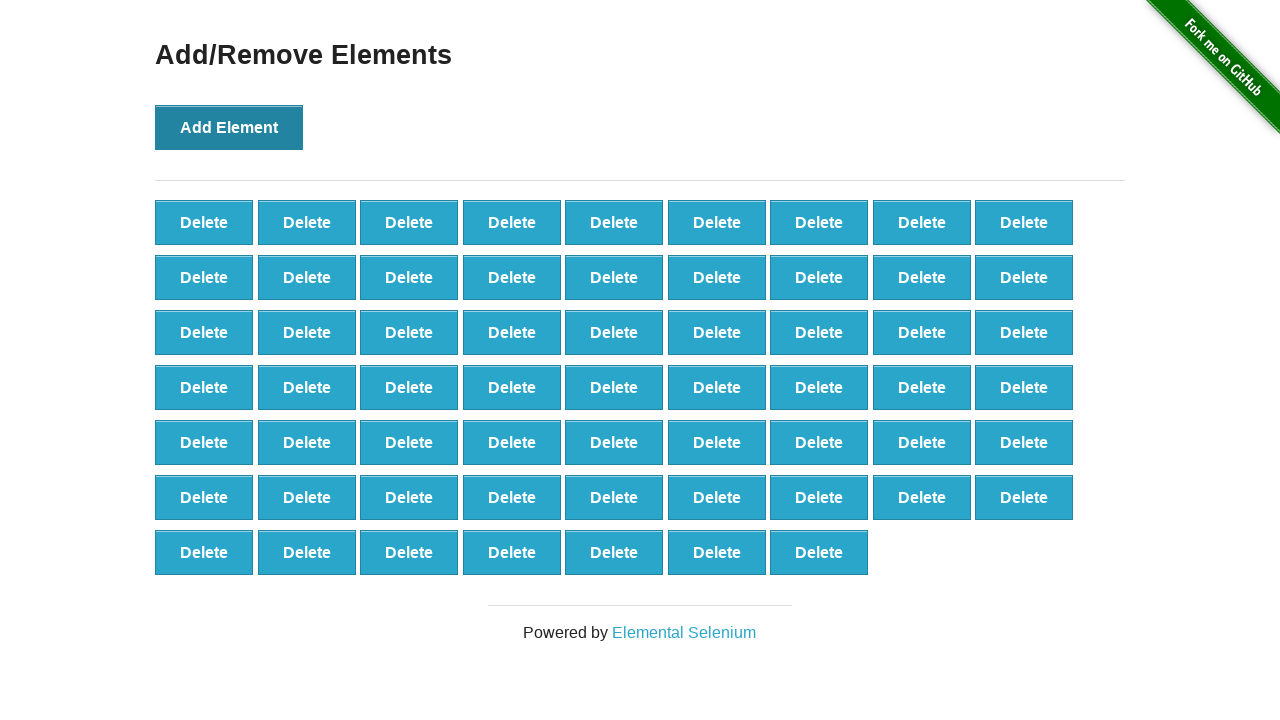

Clicked Add Element button (iteration 62/100) at (229, 127) on button[onclick='addElement()']
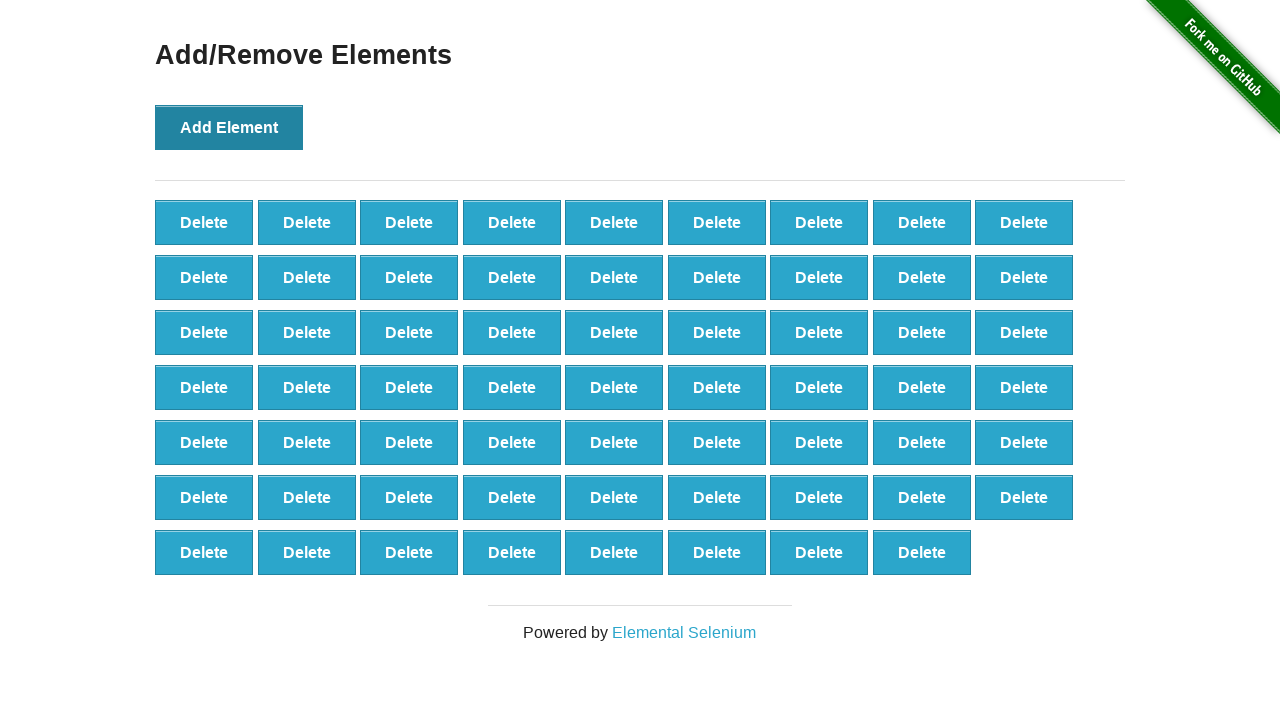

Clicked Add Element button (iteration 63/100) at (229, 127) on button[onclick='addElement()']
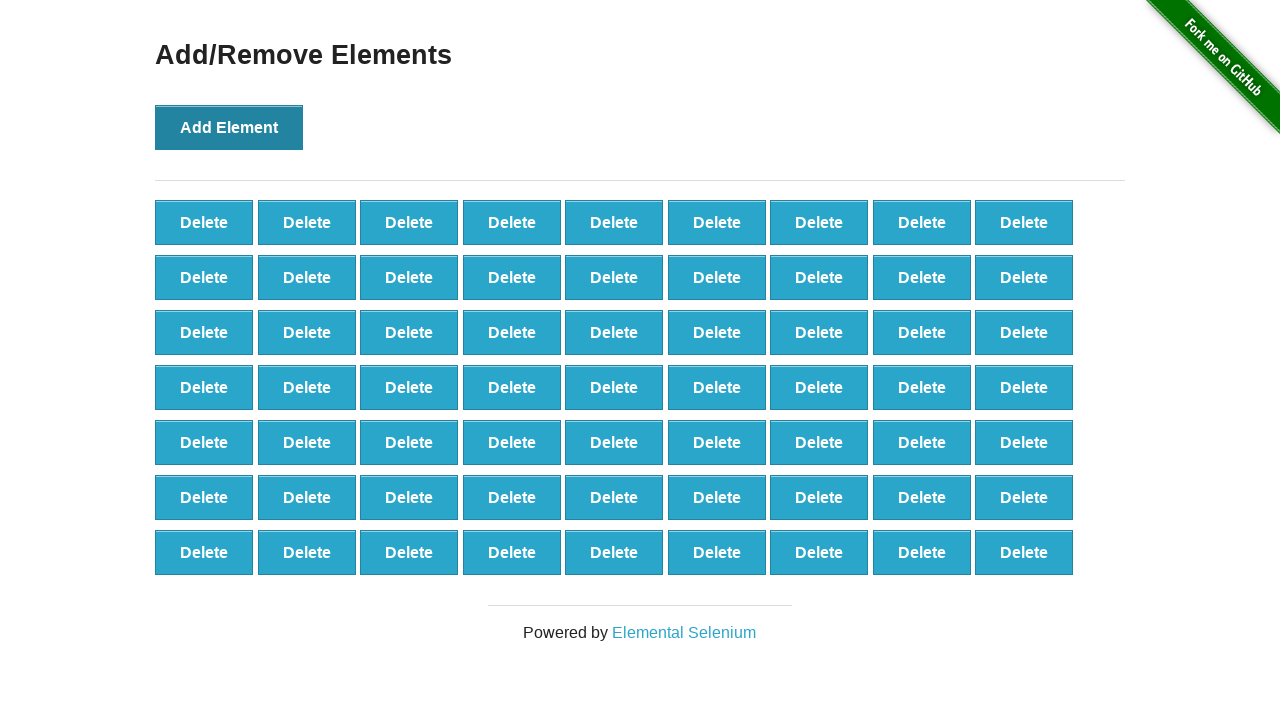

Clicked Add Element button (iteration 64/100) at (229, 127) on button[onclick='addElement()']
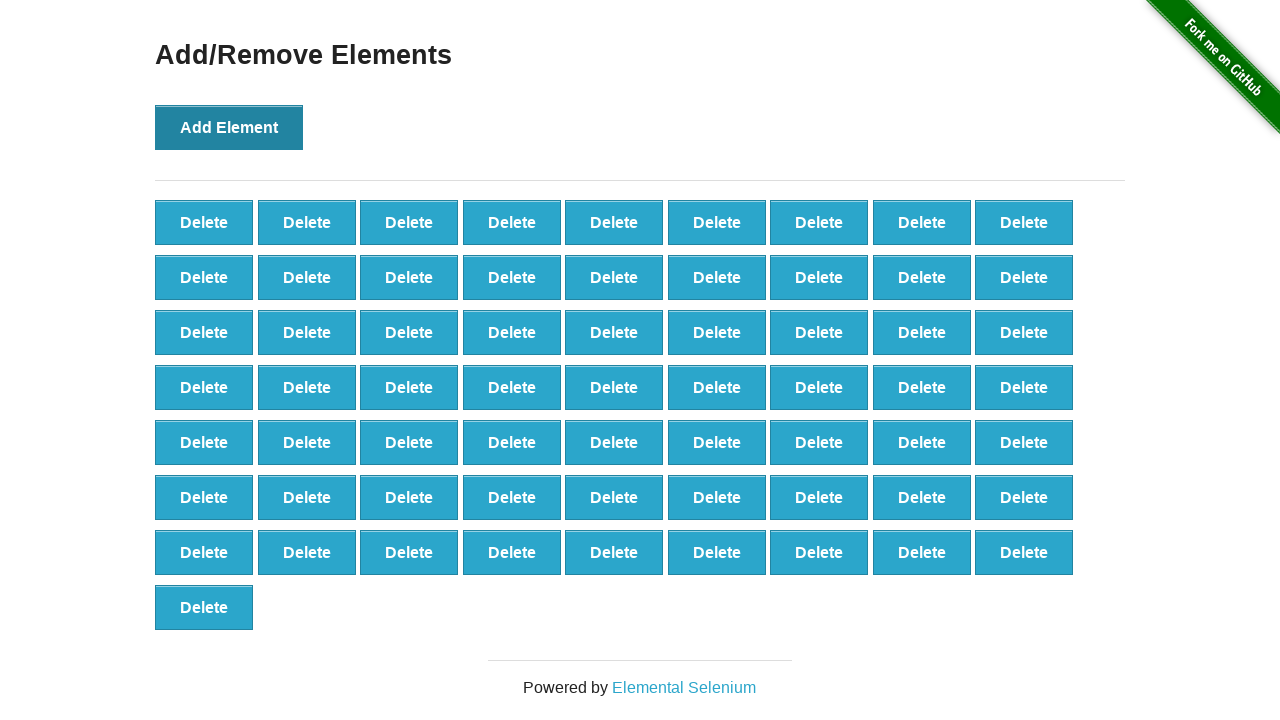

Clicked Add Element button (iteration 65/100) at (229, 127) on button[onclick='addElement()']
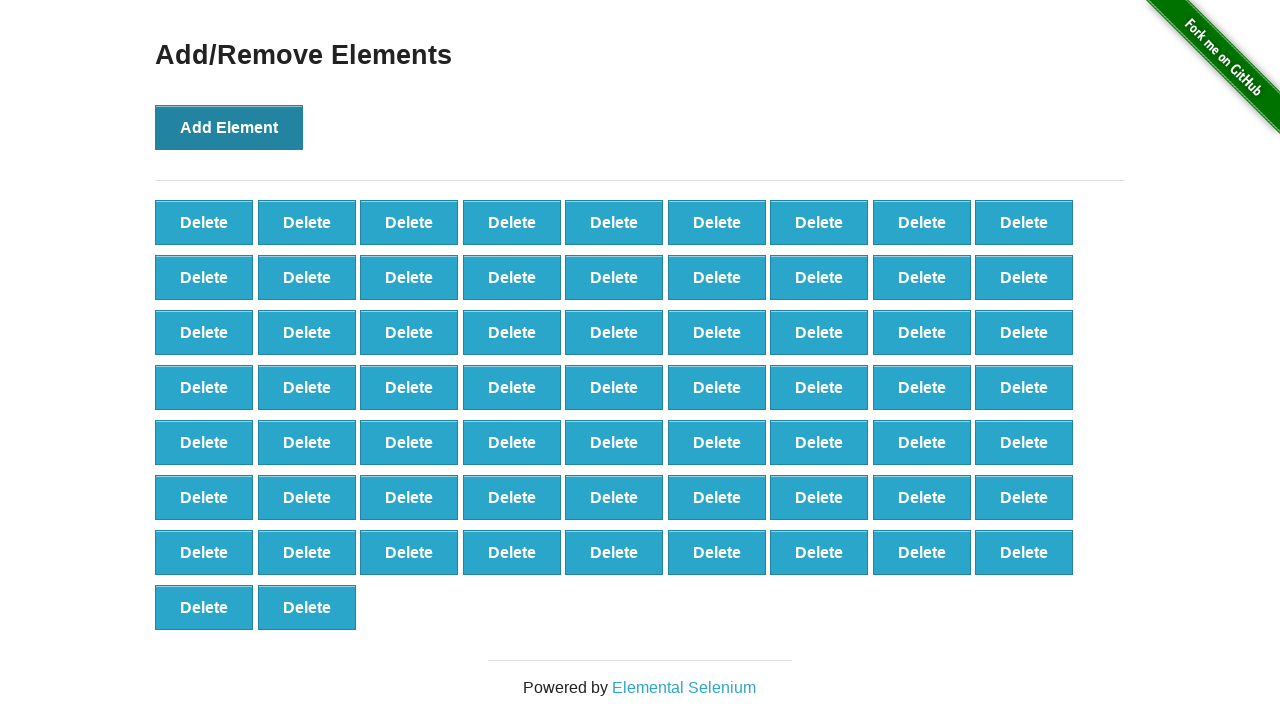

Clicked Add Element button (iteration 66/100) at (229, 127) on button[onclick='addElement()']
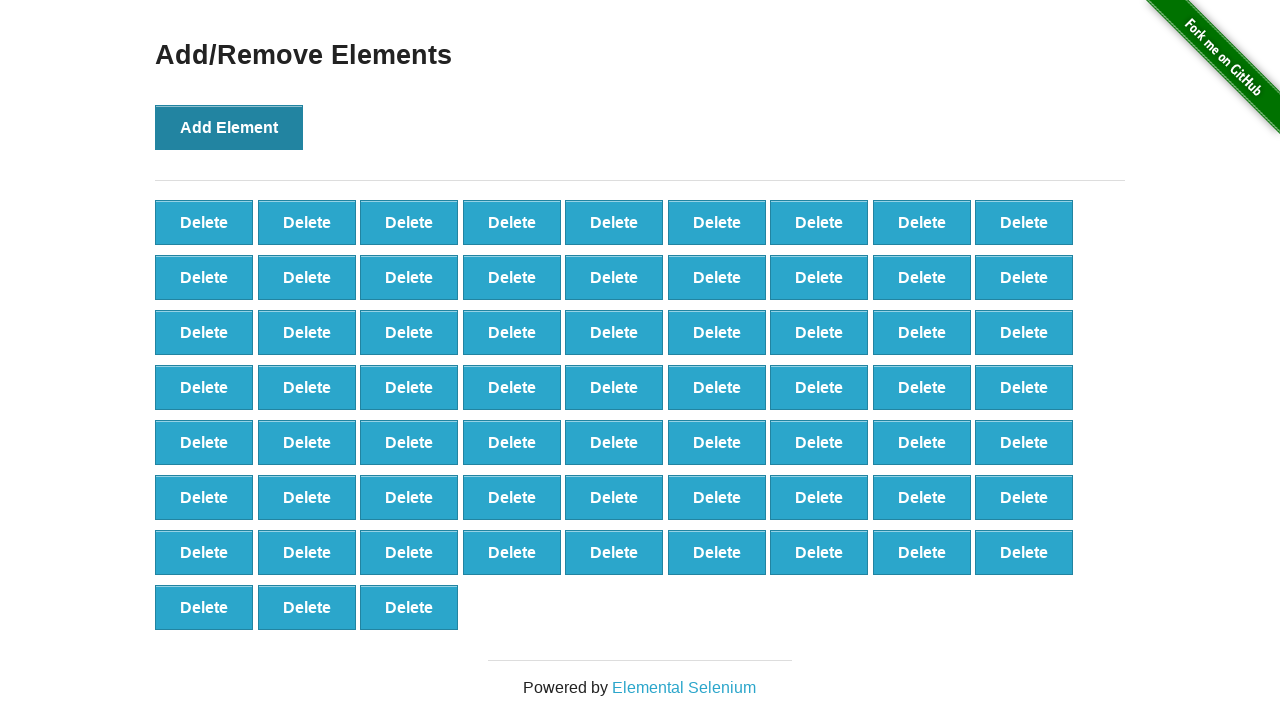

Clicked Add Element button (iteration 67/100) at (229, 127) on button[onclick='addElement()']
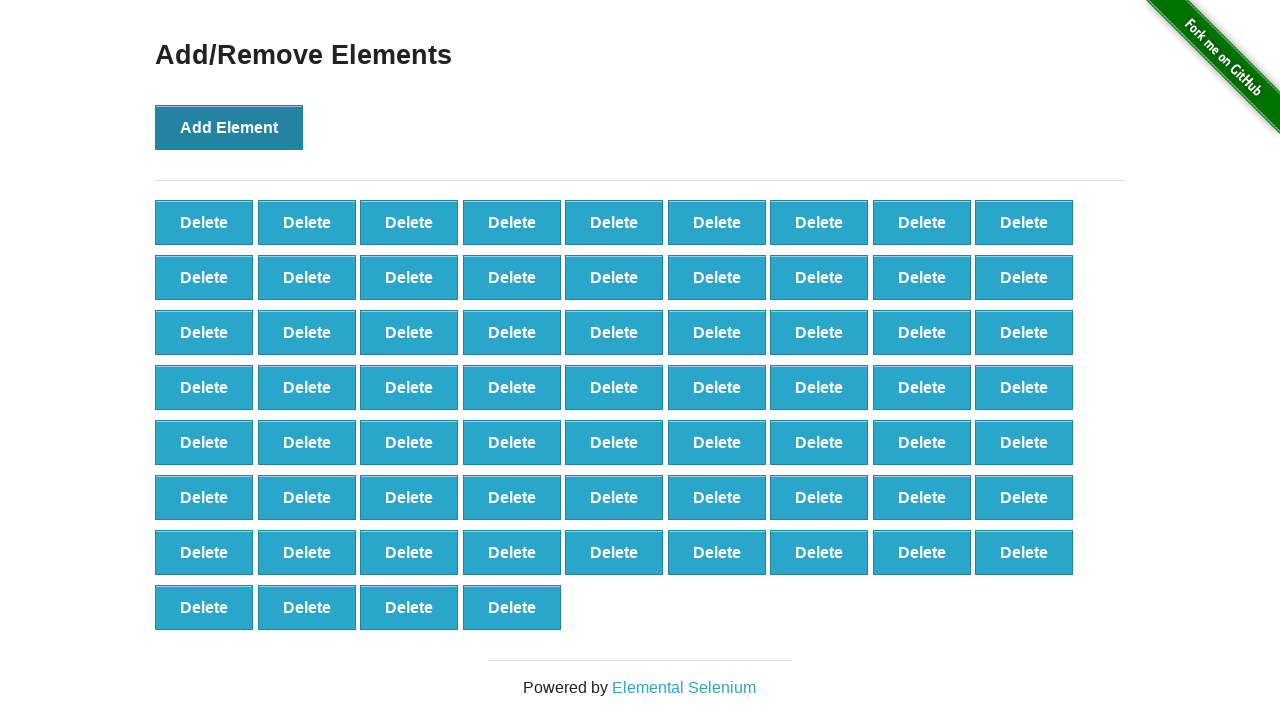

Clicked Add Element button (iteration 68/100) at (229, 127) on button[onclick='addElement()']
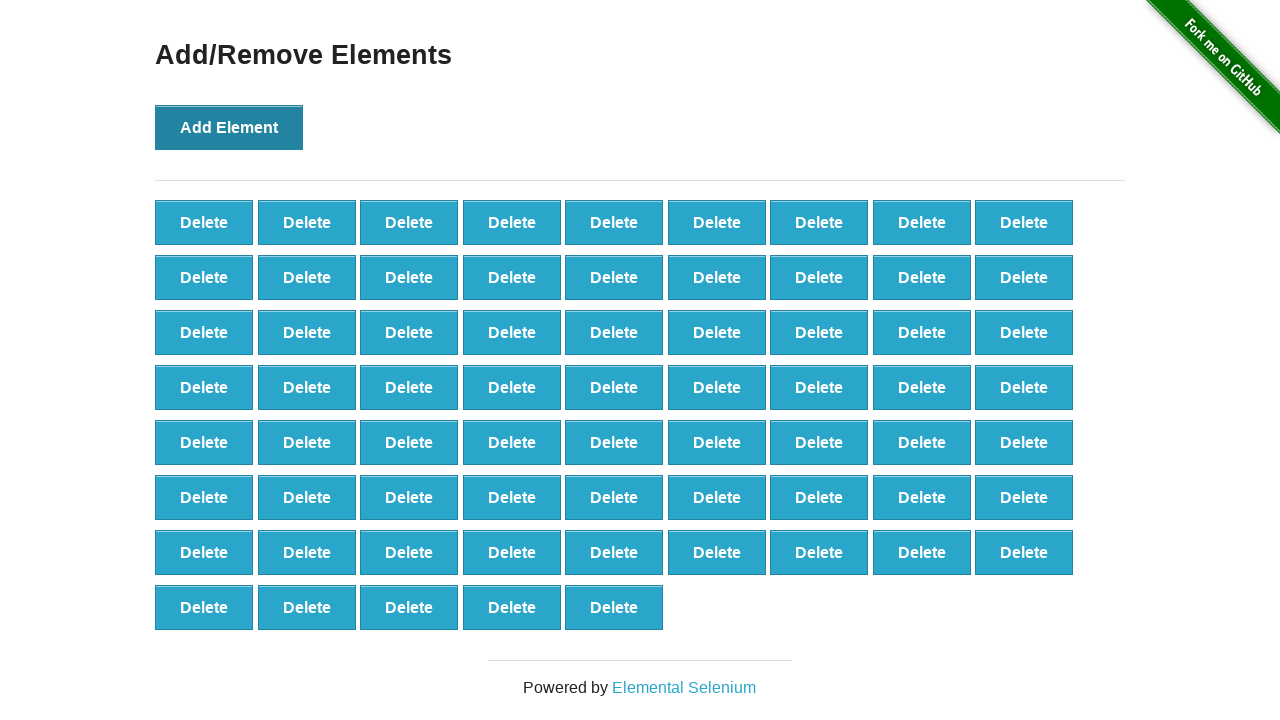

Clicked Add Element button (iteration 69/100) at (229, 127) on button[onclick='addElement()']
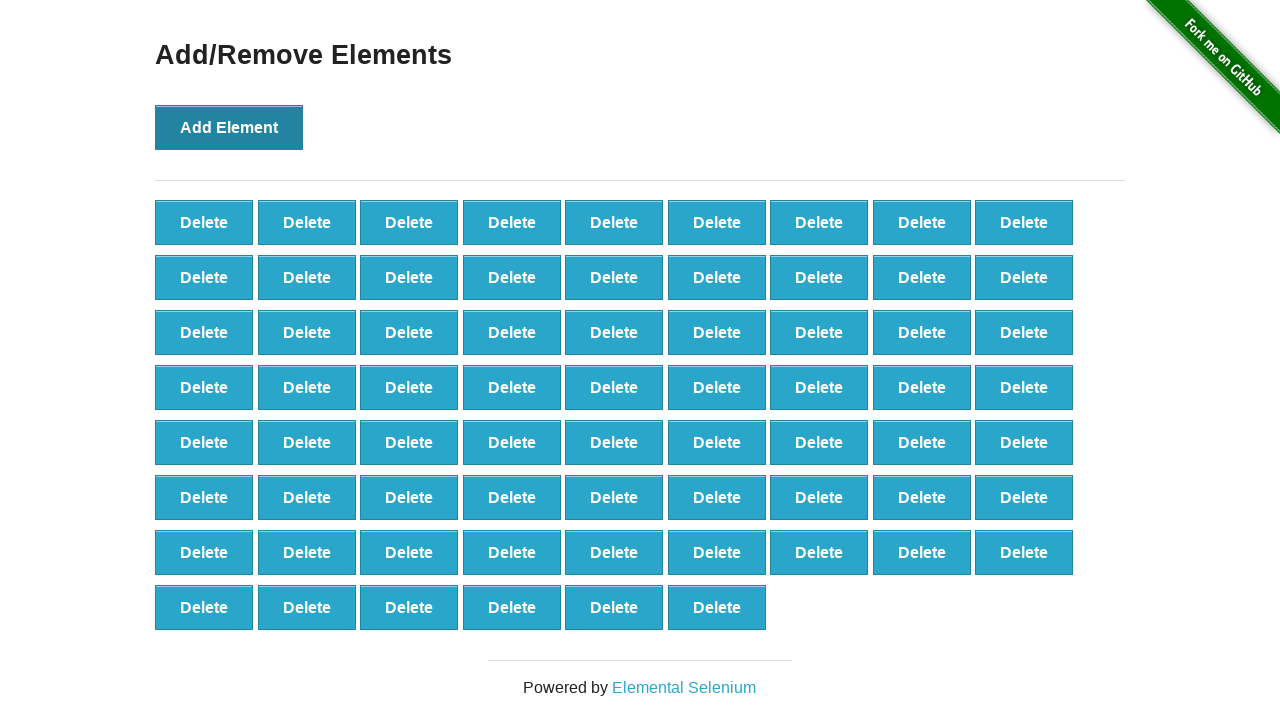

Clicked Add Element button (iteration 70/100) at (229, 127) on button[onclick='addElement()']
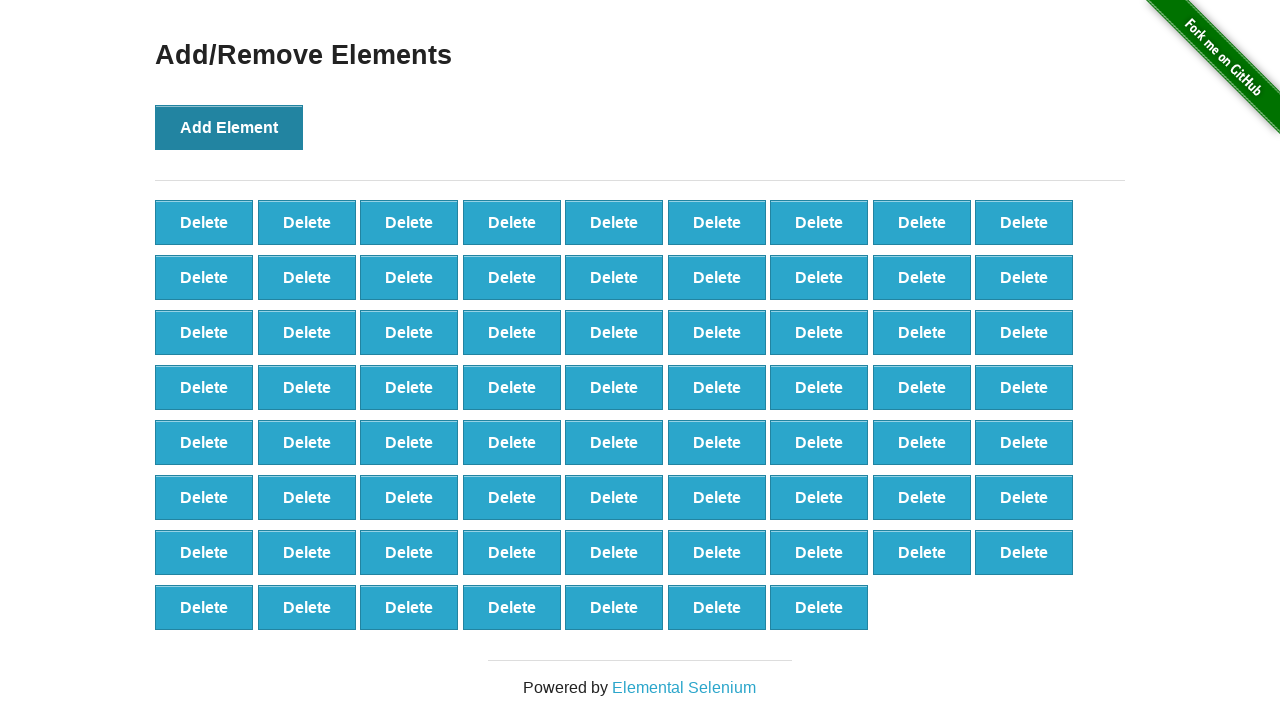

Clicked Add Element button (iteration 71/100) at (229, 127) on button[onclick='addElement()']
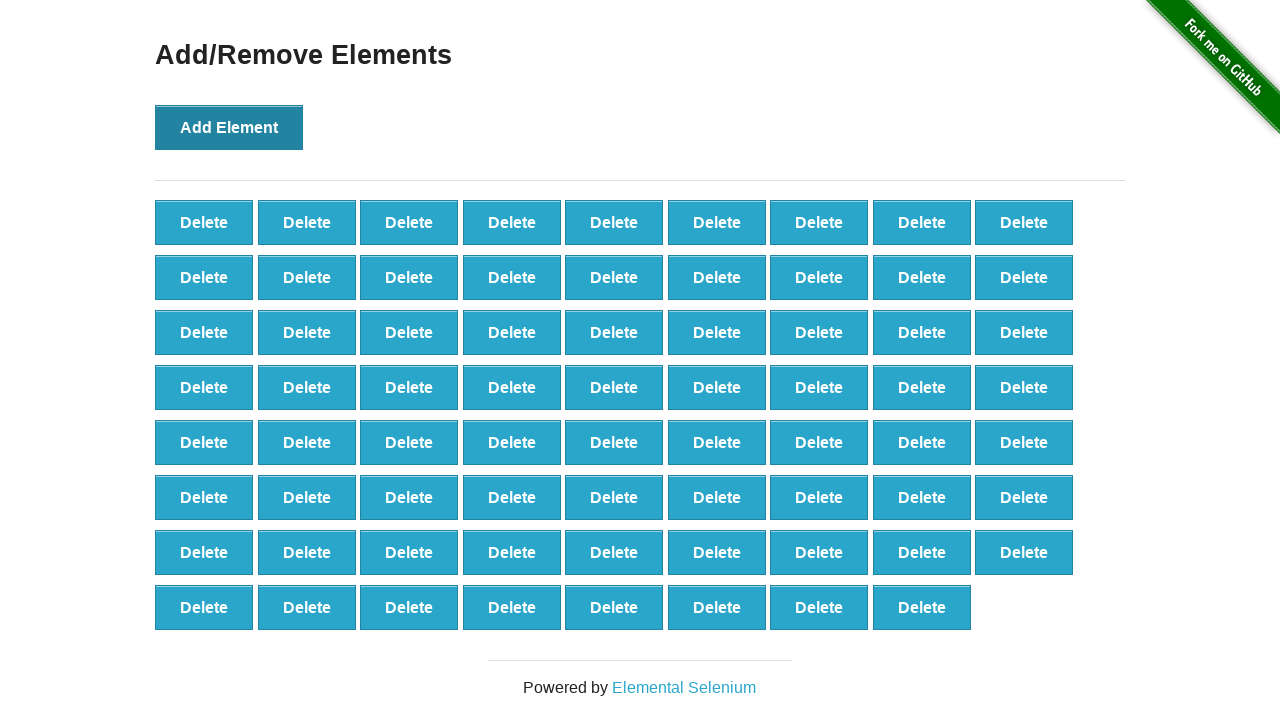

Clicked Add Element button (iteration 72/100) at (229, 127) on button[onclick='addElement()']
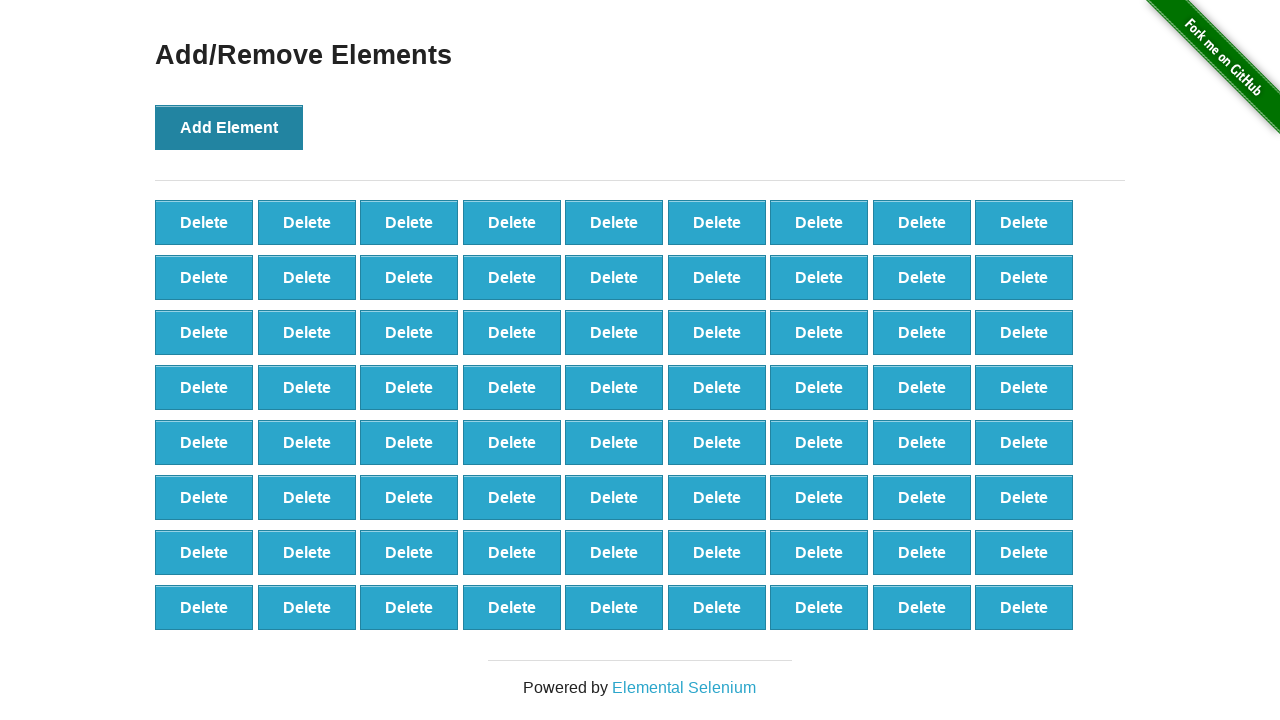

Clicked Add Element button (iteration 73/100) at (229, 127) on button[onclick='addElement()']
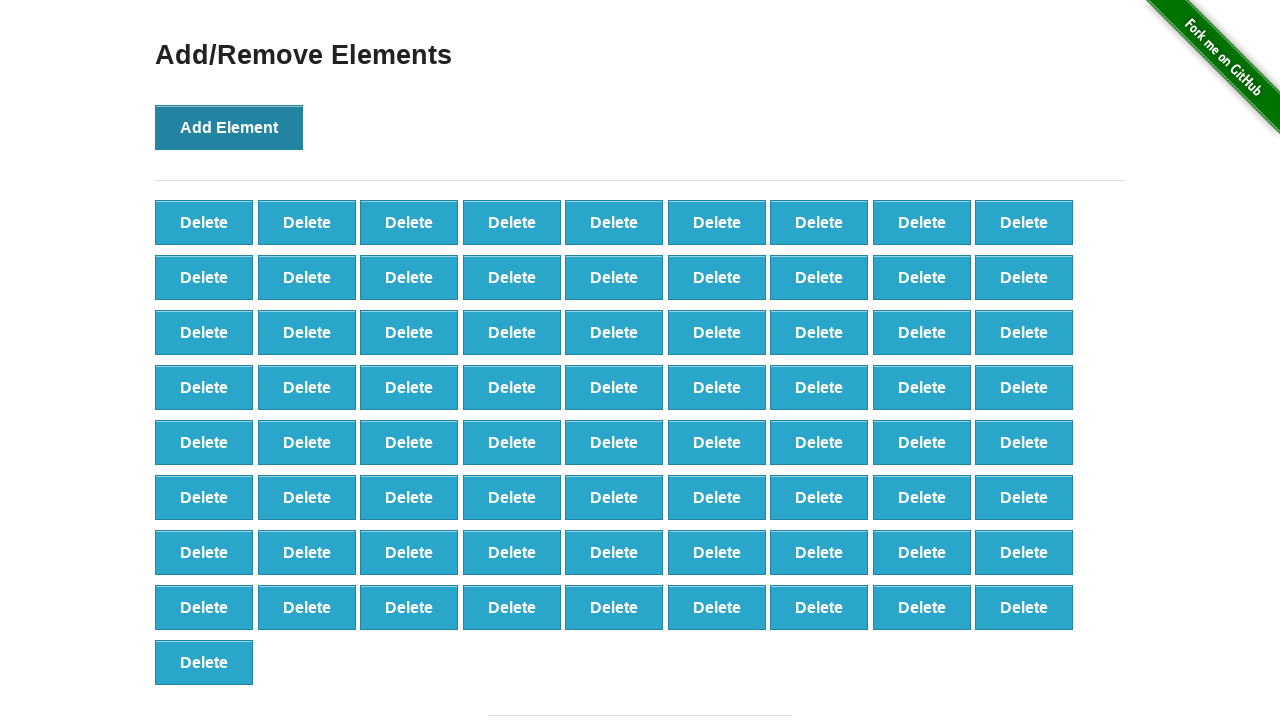

Clicked Add Element button (iteration 74/100) at (229, 127) on button[onclick='addElement()']
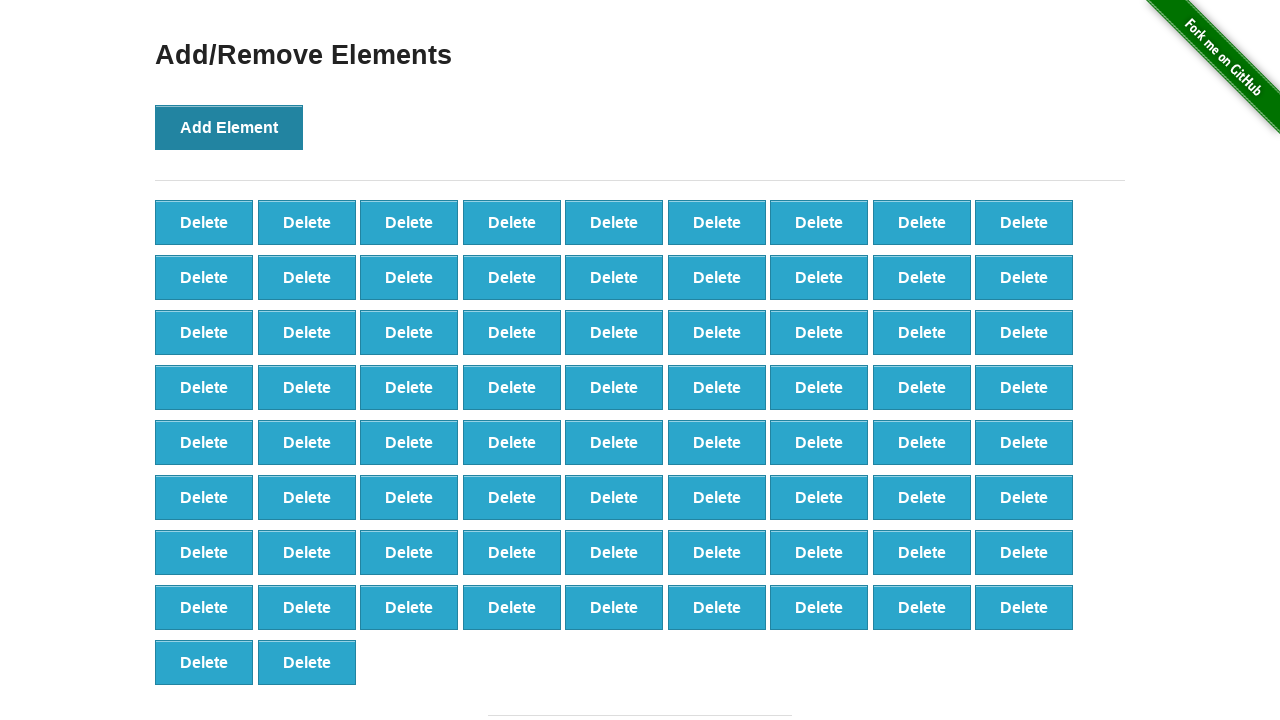

Clicked Add Element button (iteration 75/100) at (229, 127) on button[onclick='addElement()']
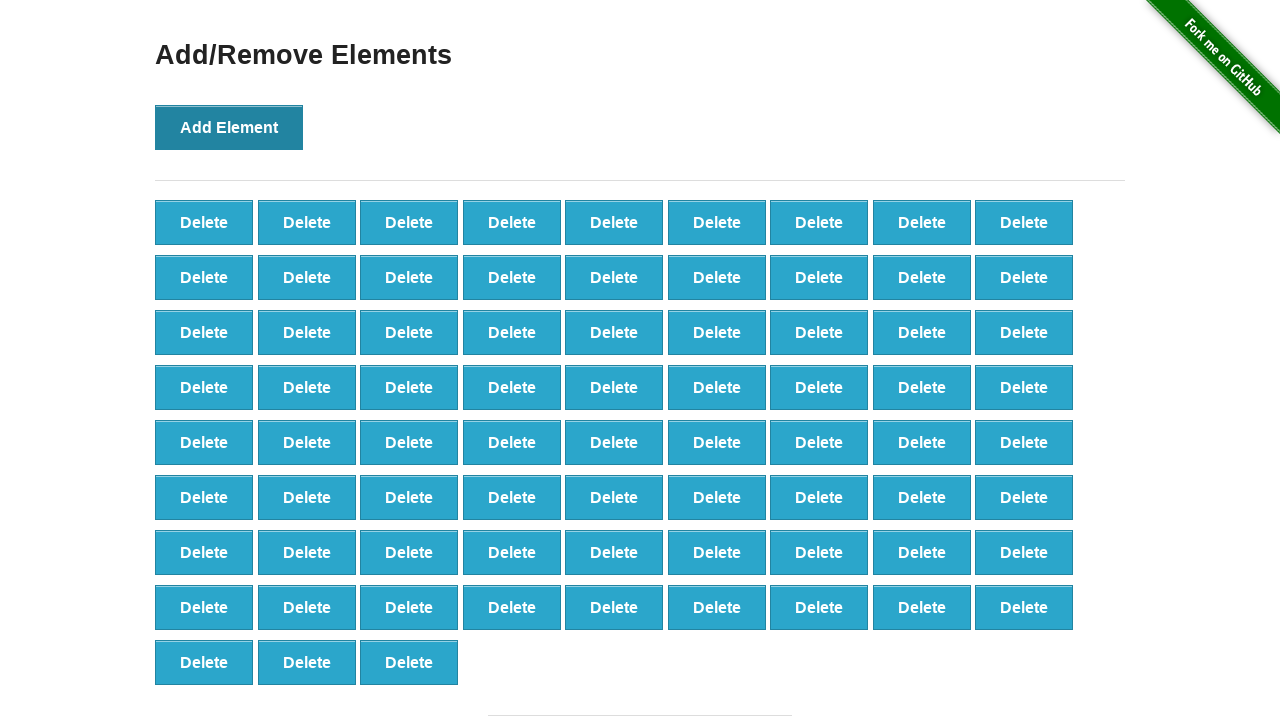

Clicked Add Element button (iteration 76/100) at (229, 127) on button[onclick='addElement()']
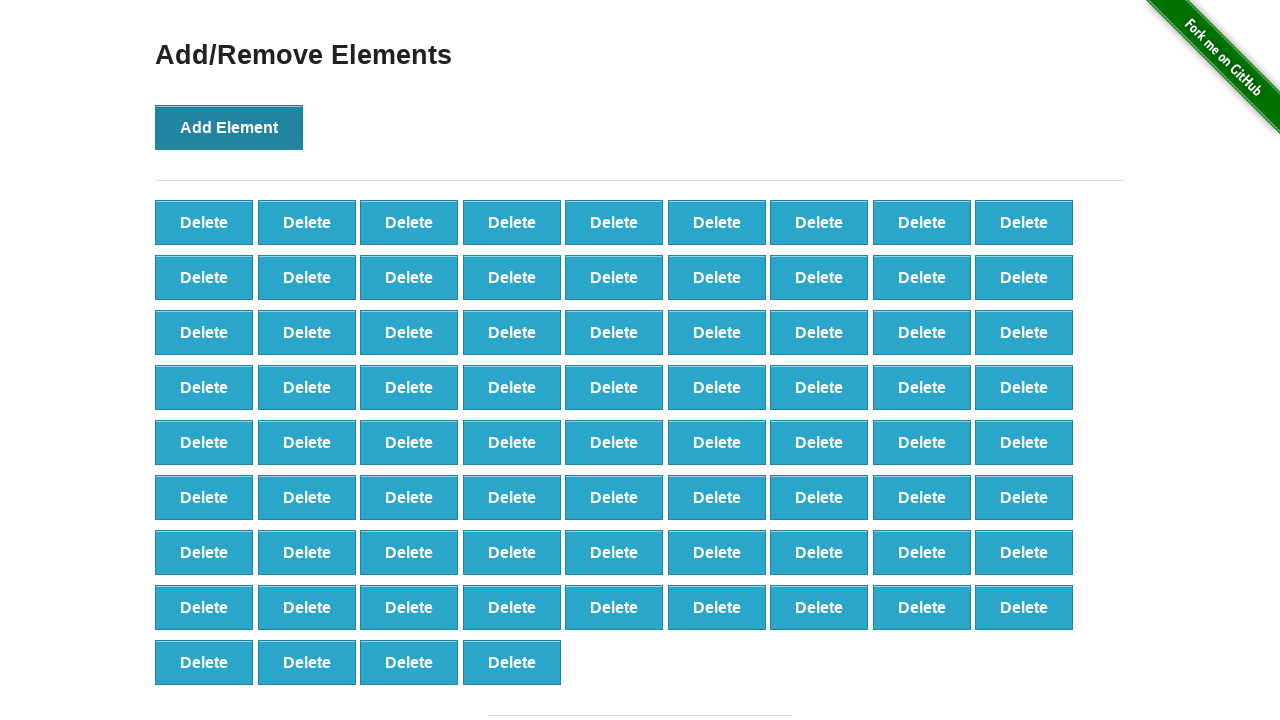

Clicked Add Element button (iteration 77/100) at (229, 127) on button[onclick='addElement()']
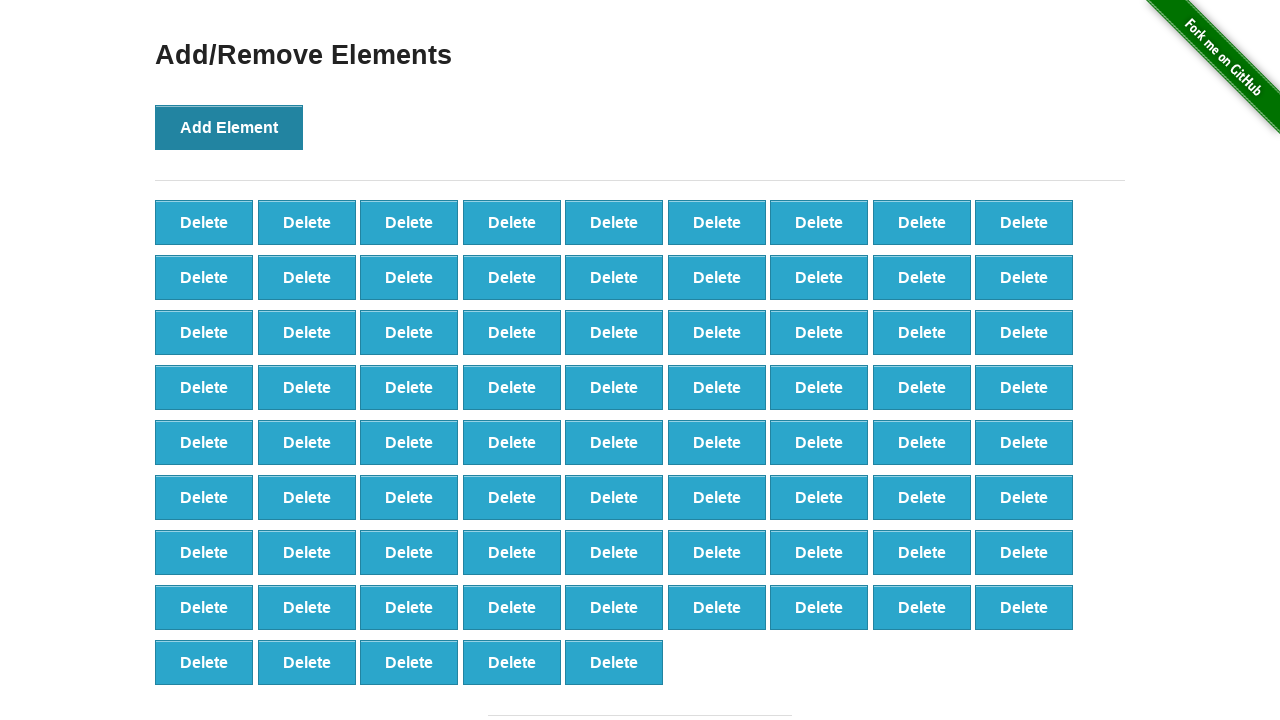

Clicked Add Element button (iteration 78/100) at (229, 127) on button[onclick='addElement()']
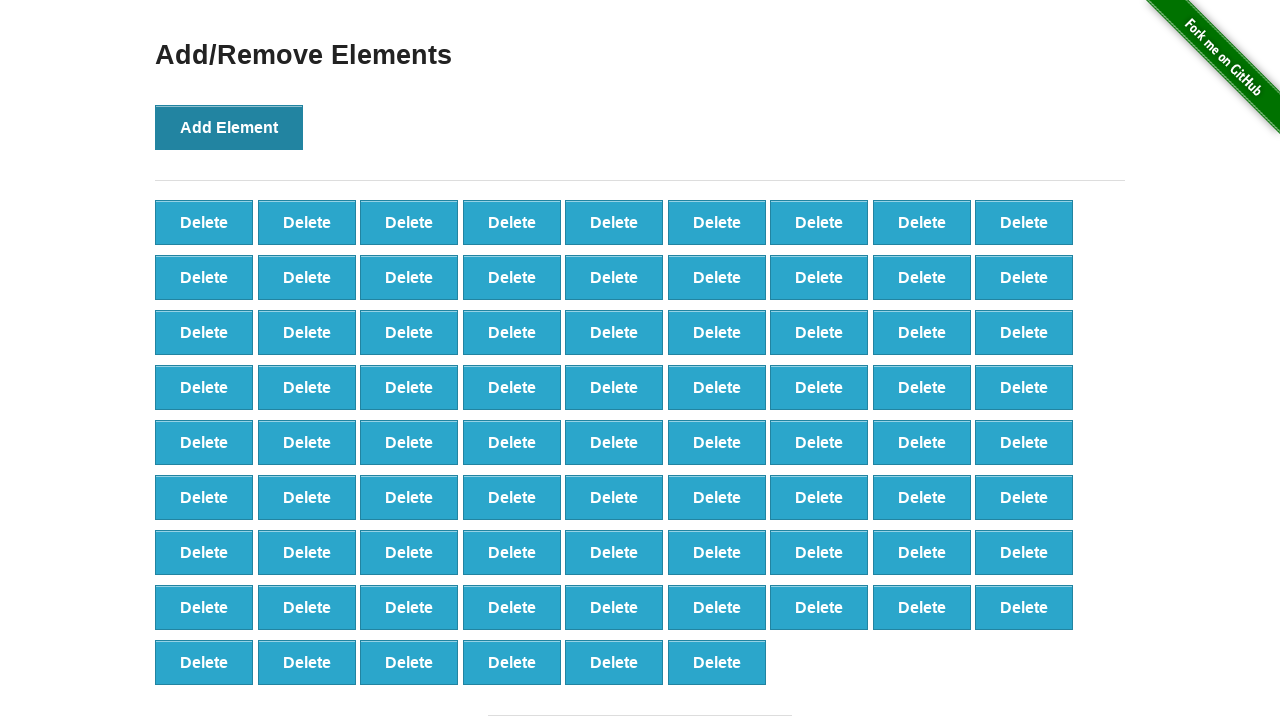

Clicked Add Element button (iteration 79/100) at (229, 127) on button[onclick='addElement()']
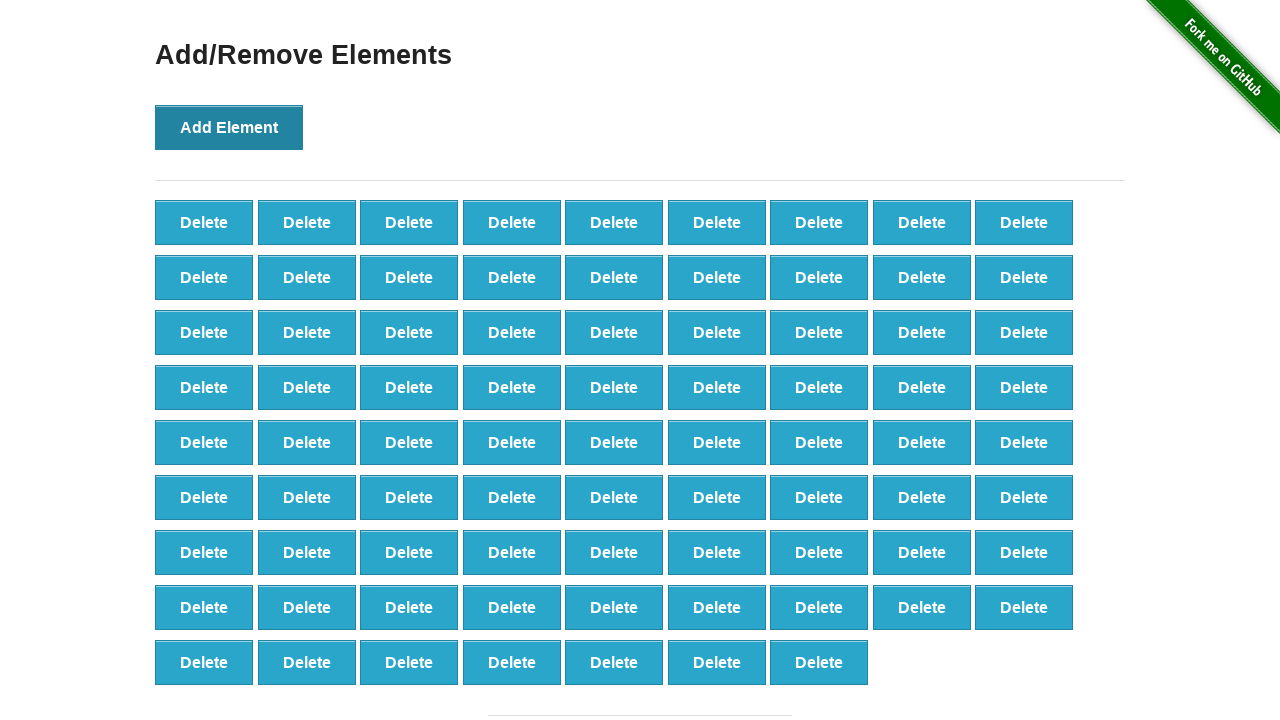

Clicked Add Element button (iteration 80/100) at (229, 127) on button[onclick='addElement()']
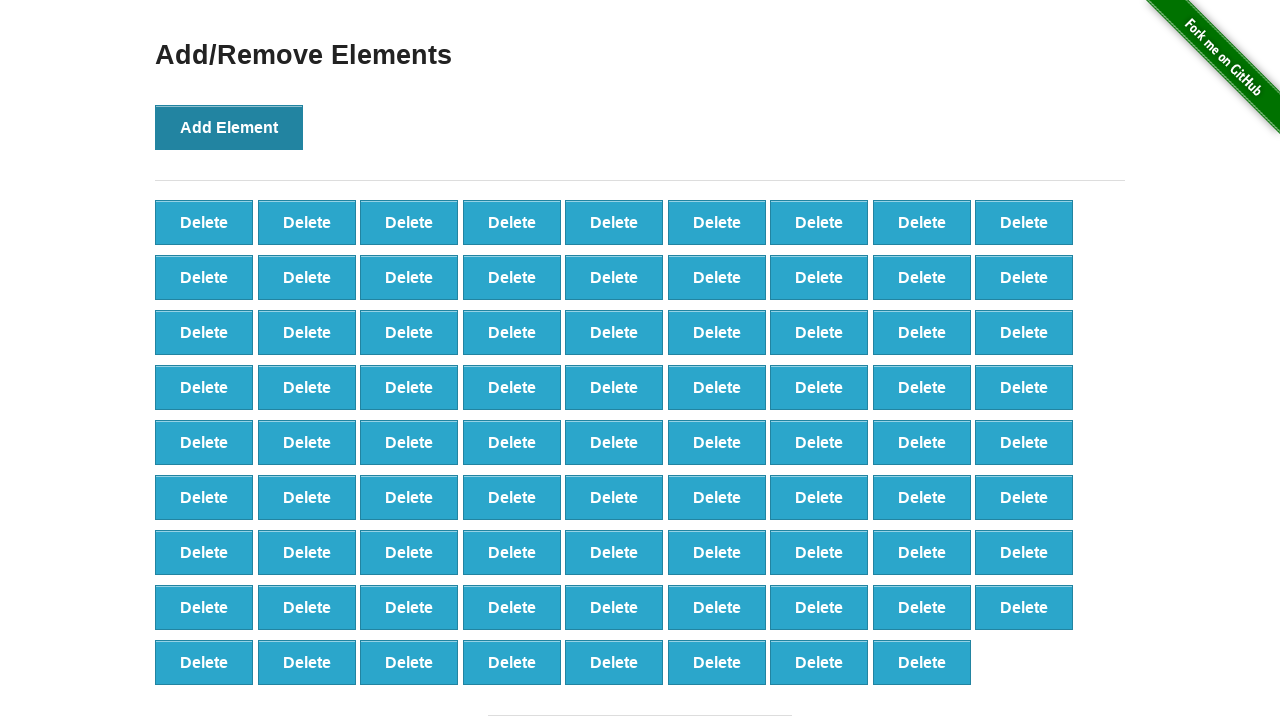

Clicked Add Element button (iteration 81/100) at (229, 127) on button[onclick='addElement()']
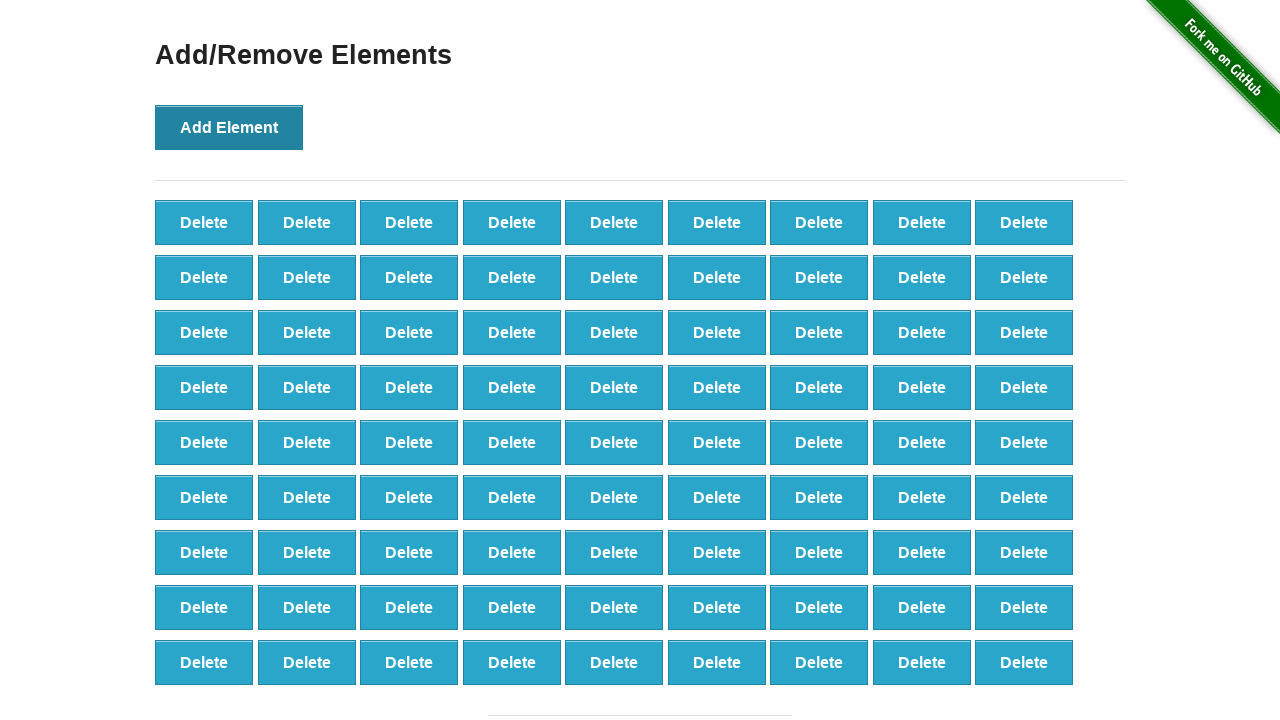

Clicked Add Element button (iteration 82/100) at (229, 127) on button[onclick='addElement()']
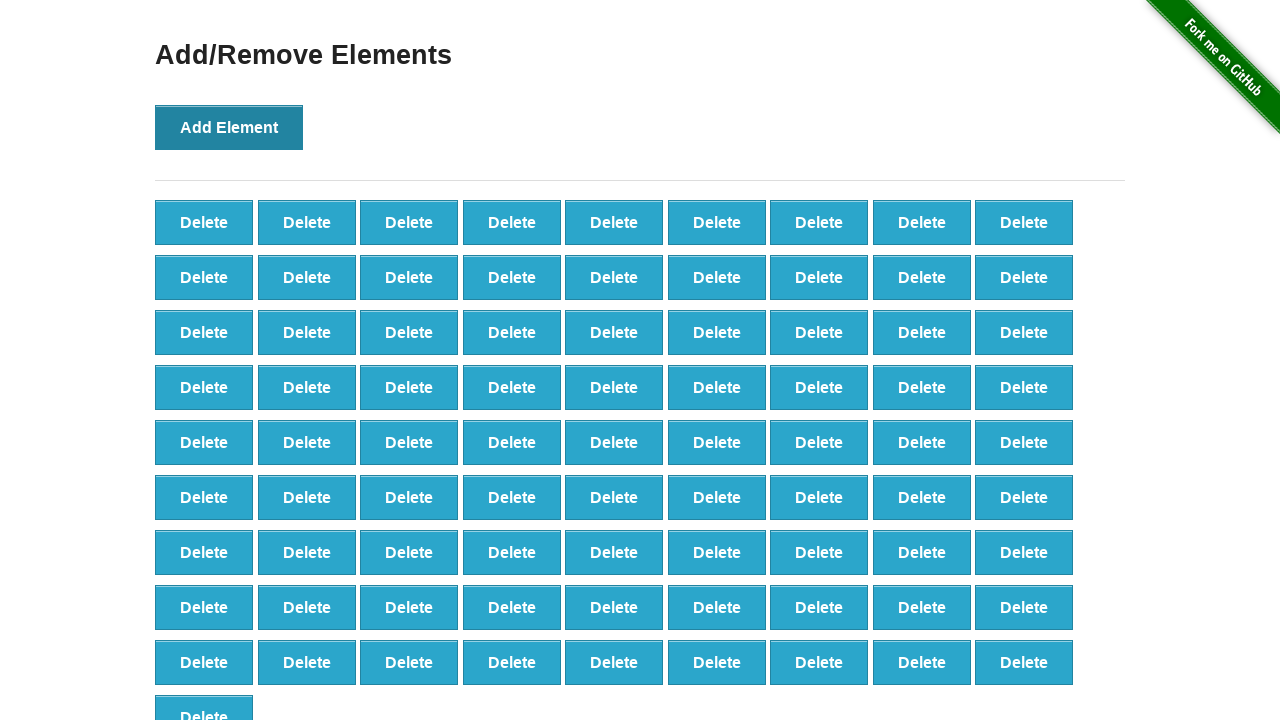

Clicked Add Element button (iteration 83/100) at (229, 127) on button[onclick='addElement()']
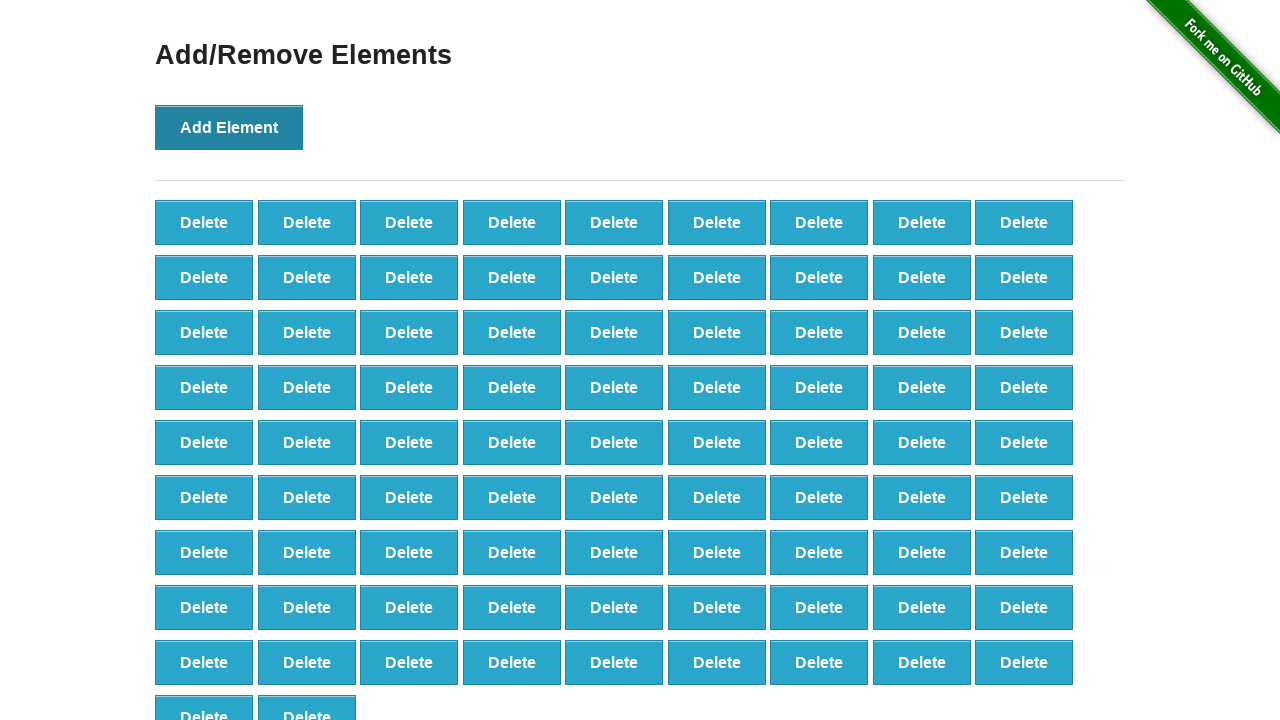

Clicked Add Element button (iteration 84/100) at (229, 127) on button[onclick='addElement()']
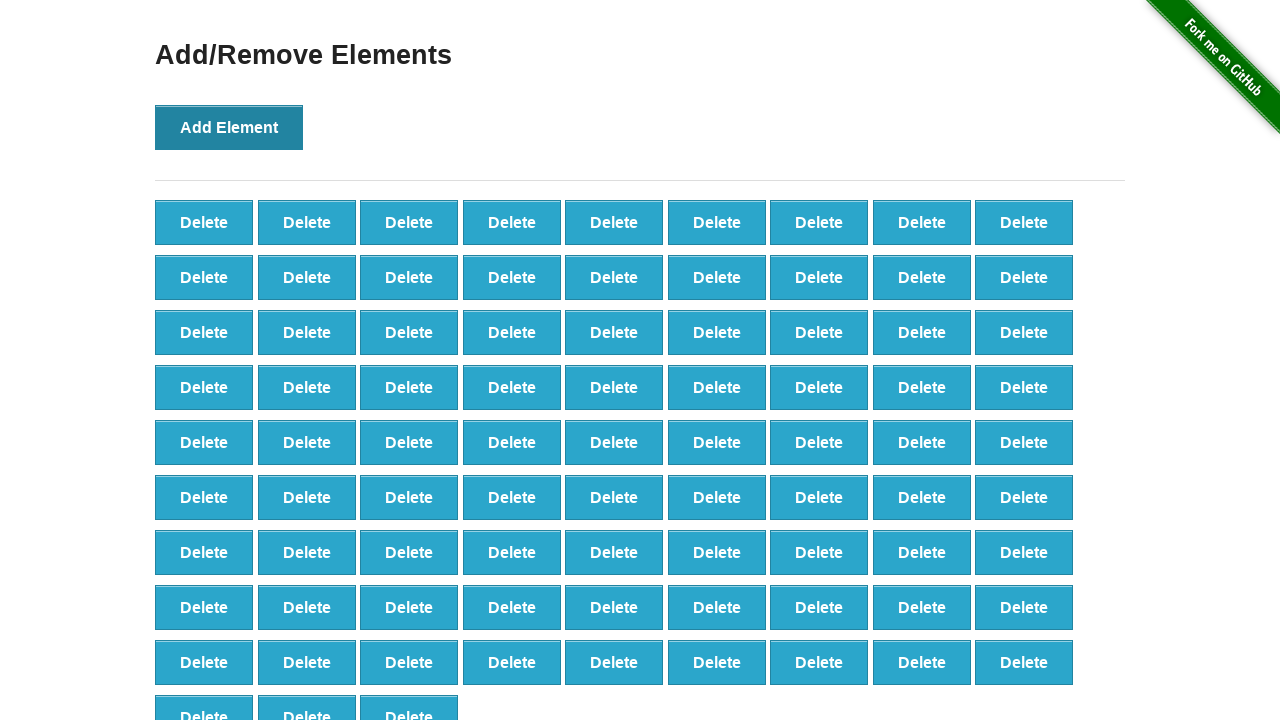

Clicked Add Element button (iteration 85/100) at (229, 127) on button[onclick='addElement()']
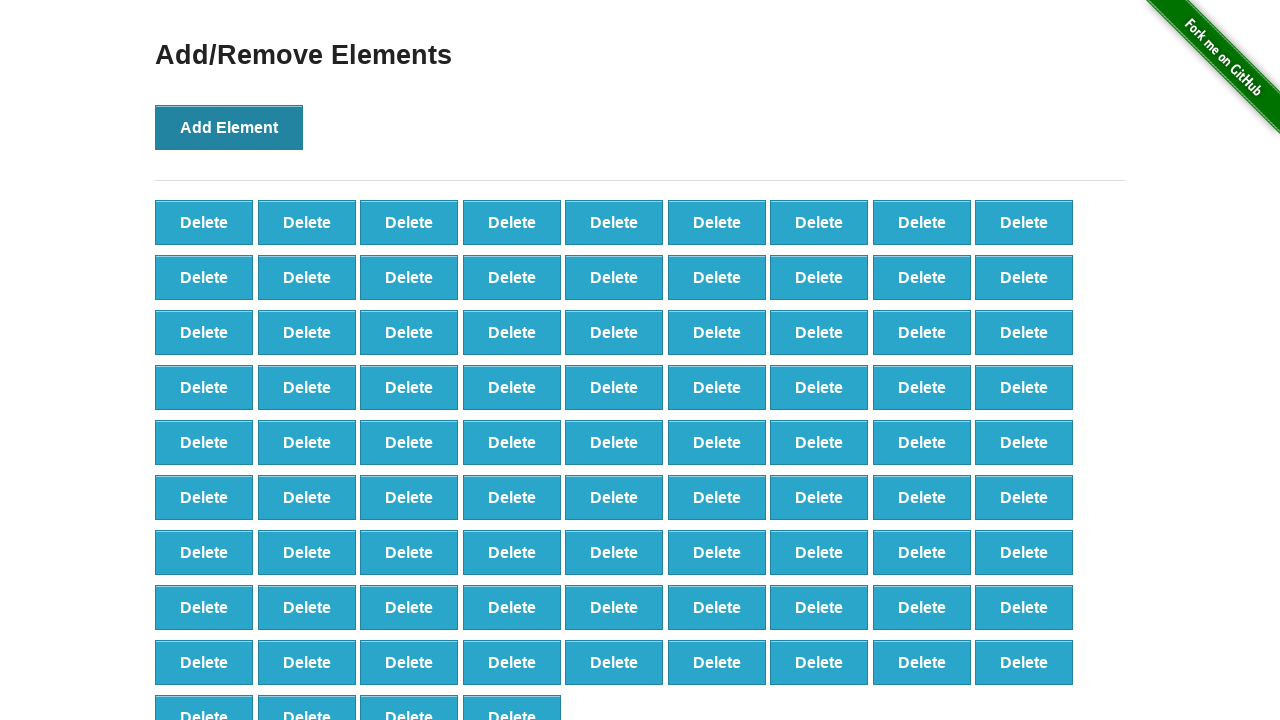

Clicked Add Element button (iteration 86/100) at (229, 127) on button[onclick='addElement()']
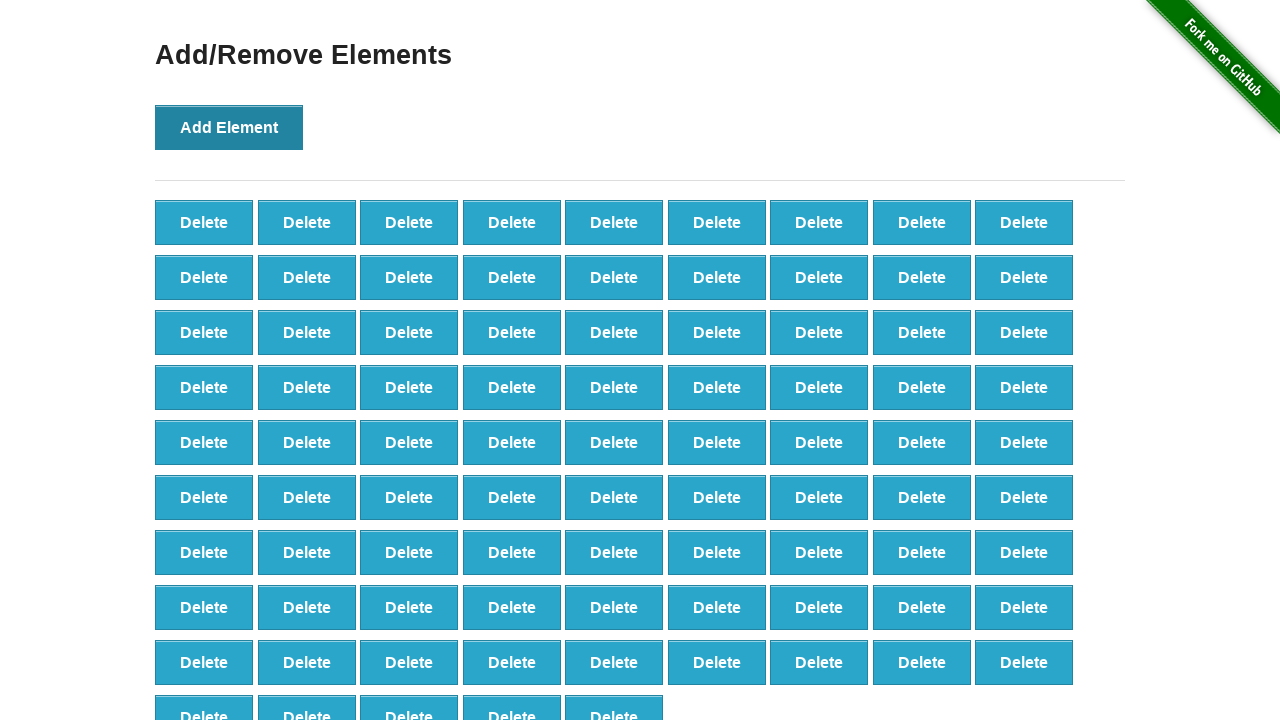

Clicked Add Element button (iteration 87/100) at (229, 127) on button[onclick='addElement()']
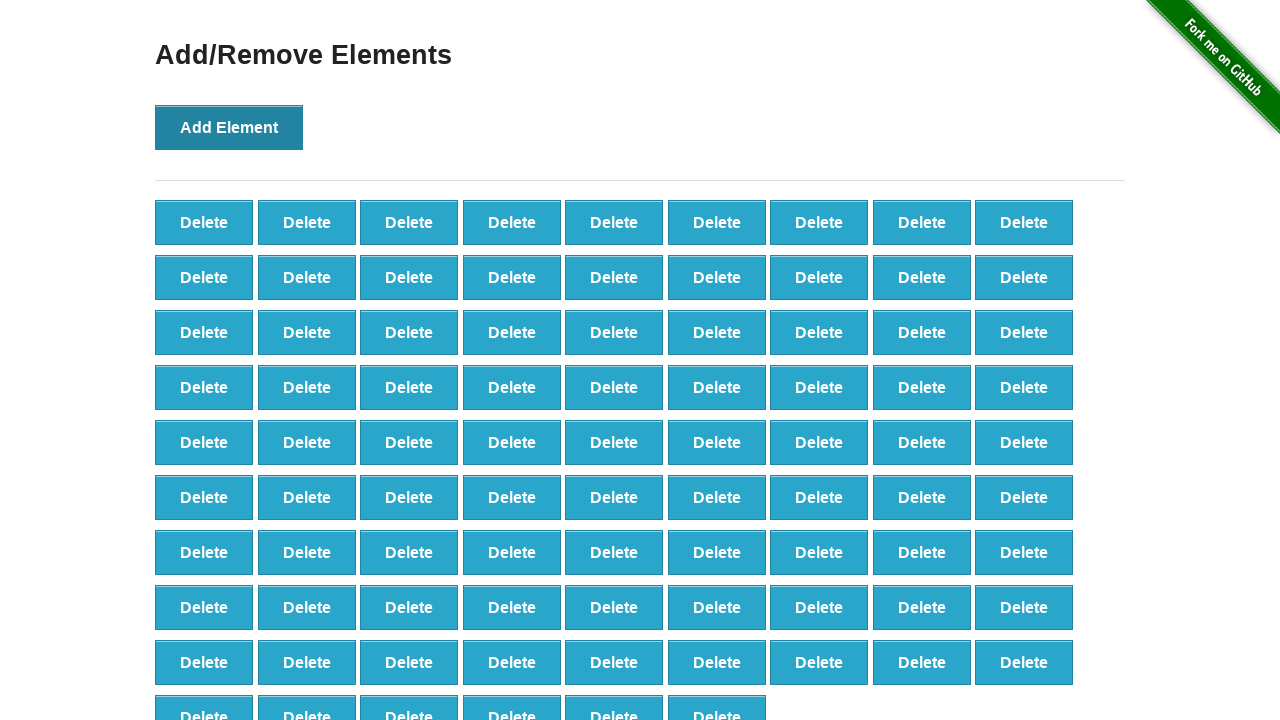

Clicked Add Element button (iteration 88/100) at (229, 127) on button[onclick='addElement()']
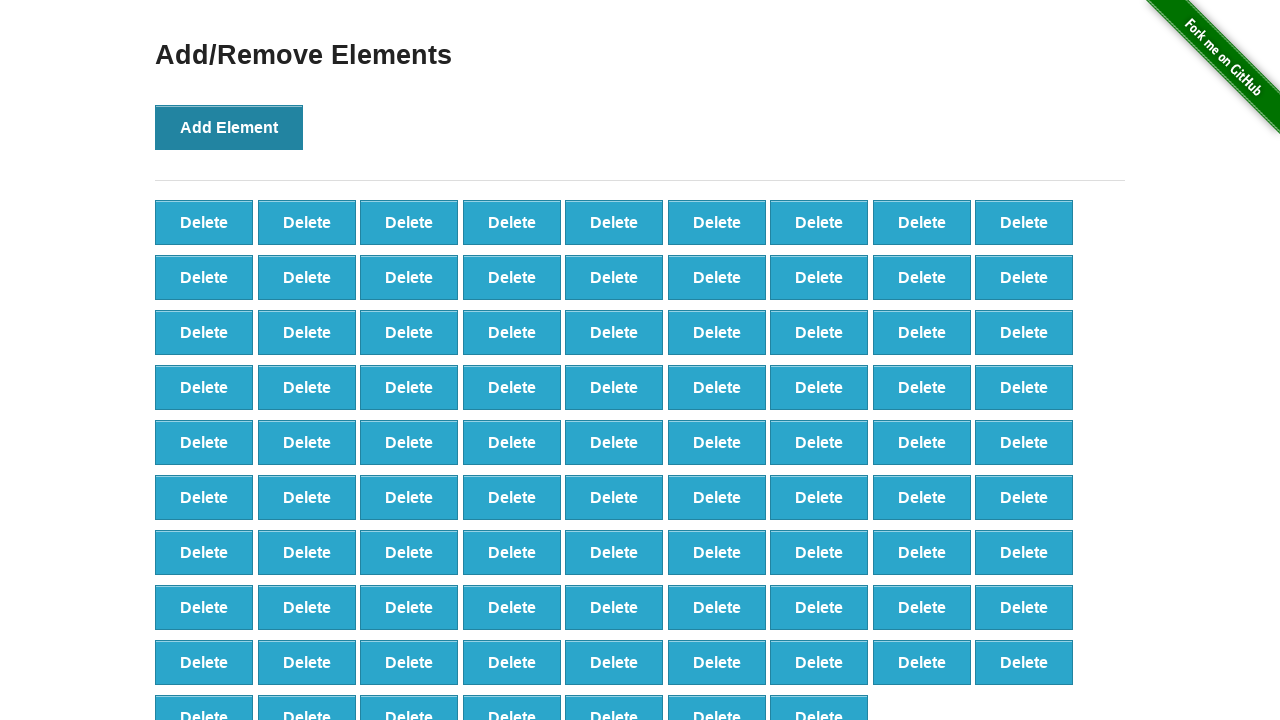

Clicked Add Element button (iteration 89/100) at (229, 127) on button[onclick='addElement()']
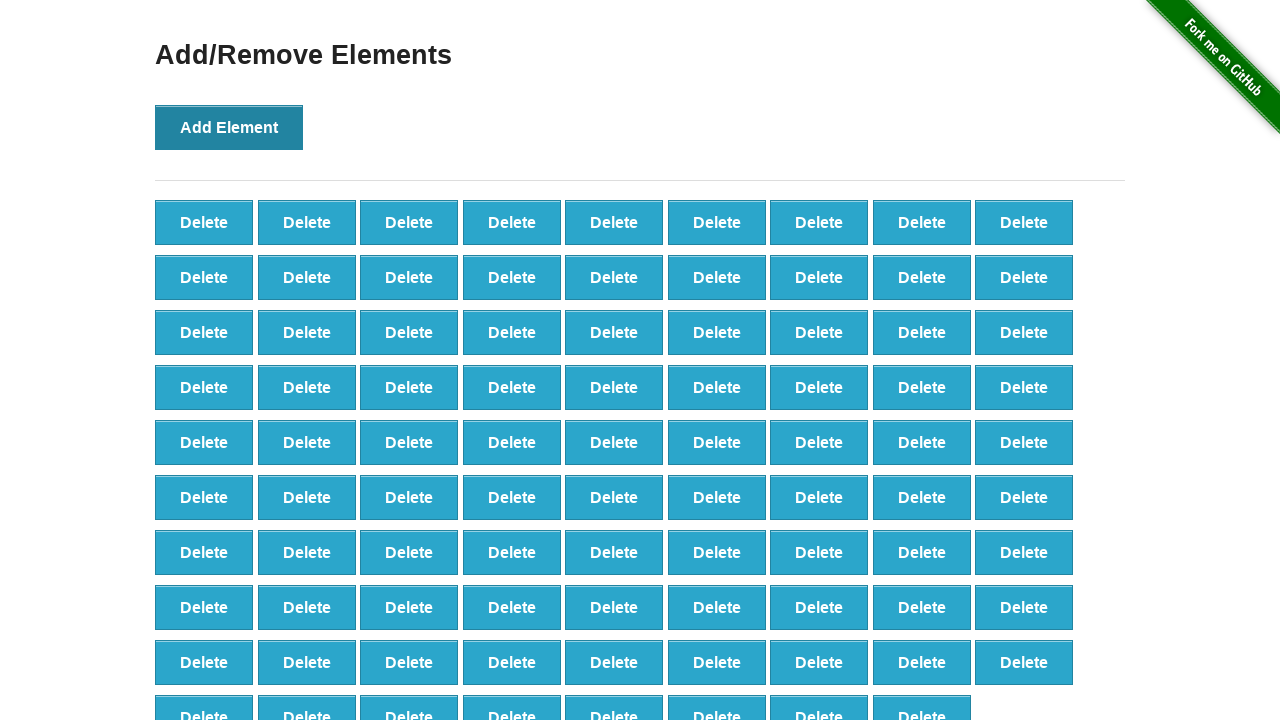

Clicked Add Element button (iteration 90/100) at (229, 127) on button[onclick='addElement()']
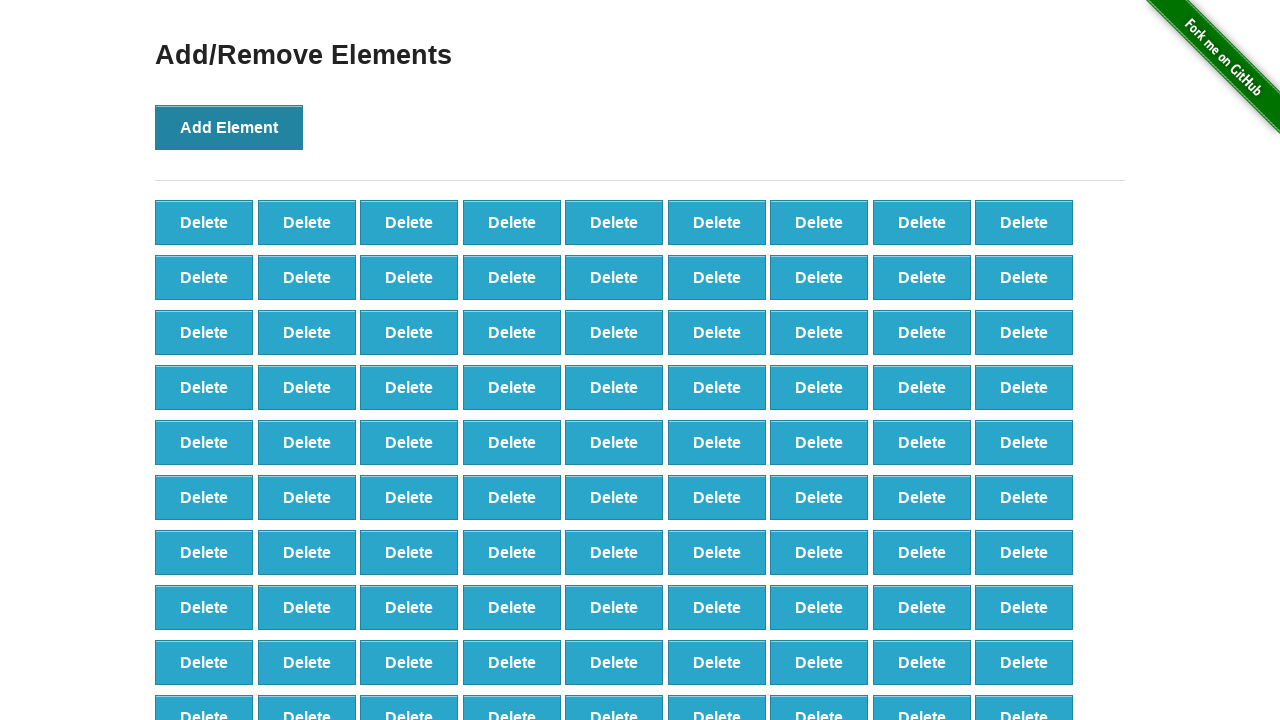

Clicked Add Element button (iteration 91/100) at (229, 127) on button[onclick='addElement()']
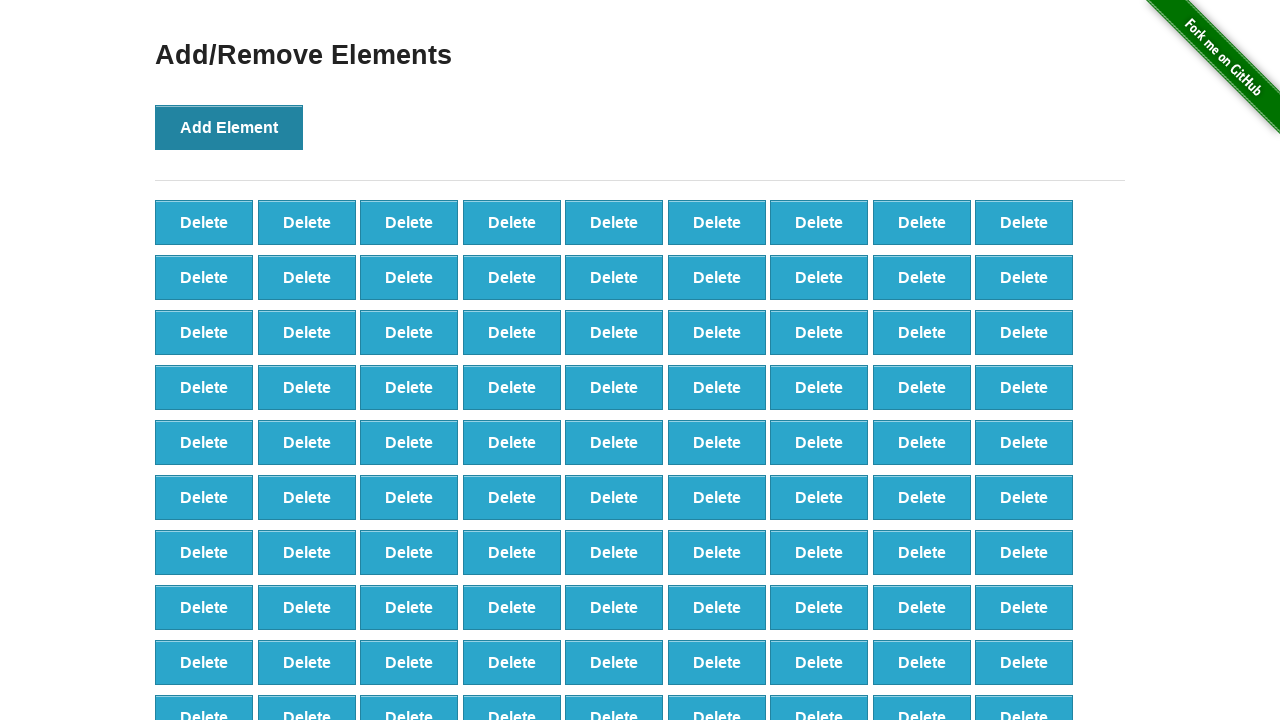

Clicked Add Element button (iteration 92/100) at (229, 127) on button[onclick='addElement()']
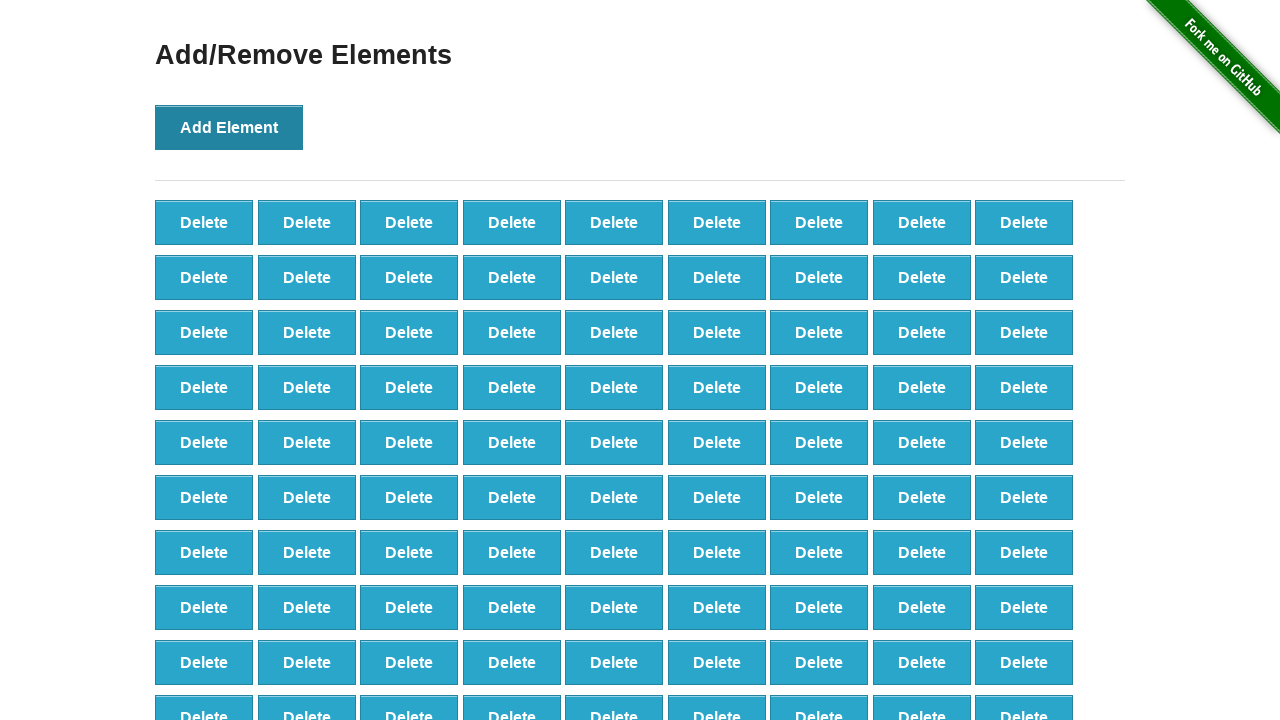

Clicked Add Element button (iteration 93/100) at (229, 127) on button[onclick='addElement()']
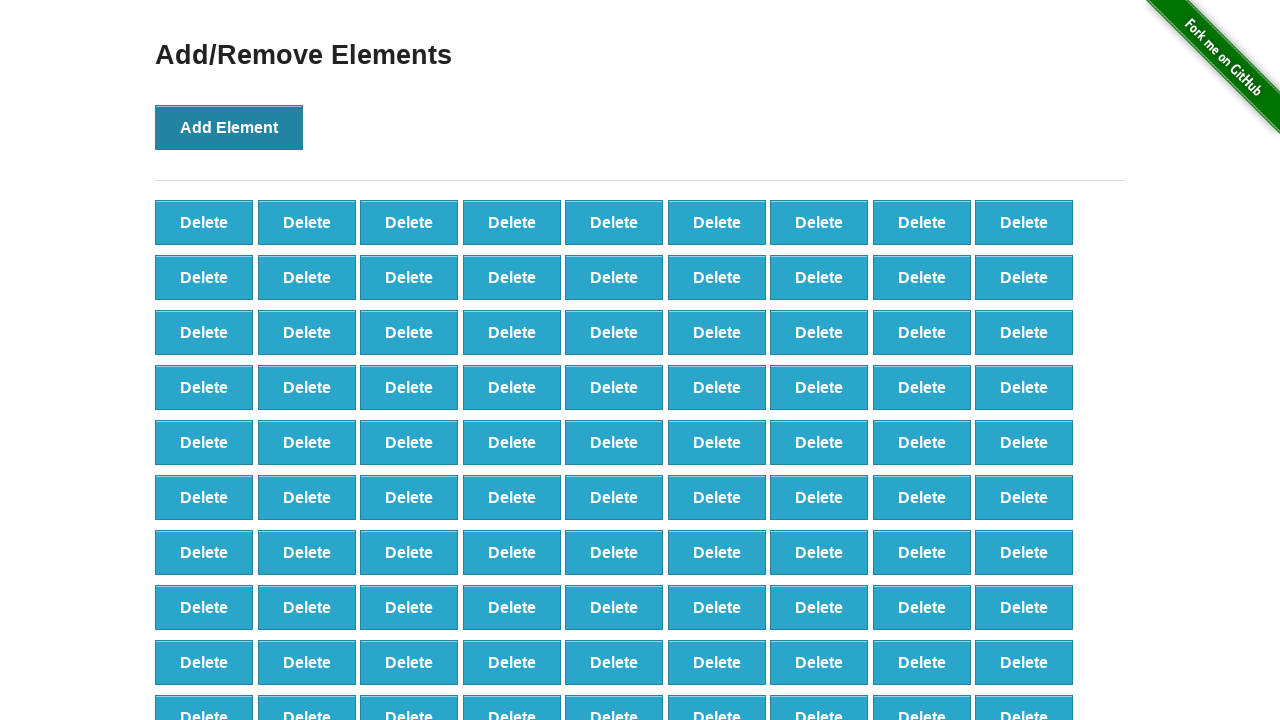

Clicked Add Element button (iteration 94/100) at (229, 127) on button[onclick='addElement()']
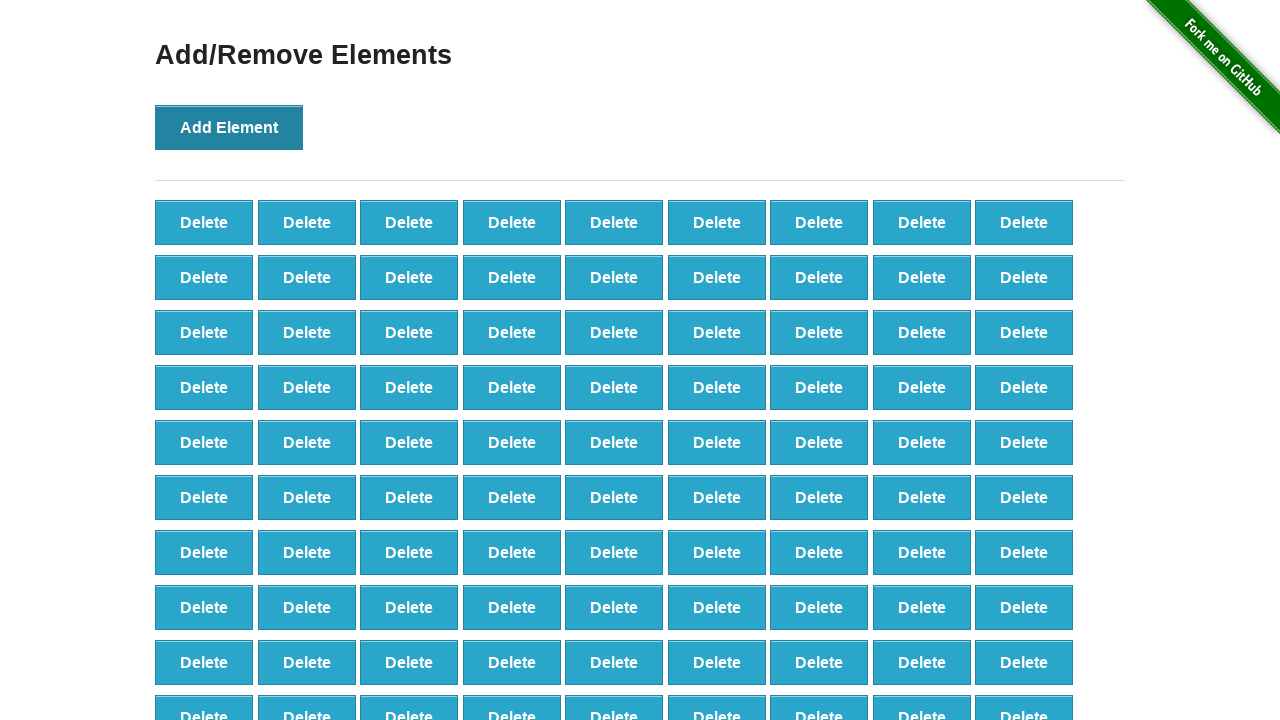

Clicked Add Element button (iteration 95/100) at (229, 127) on button[onclick='addElement()']
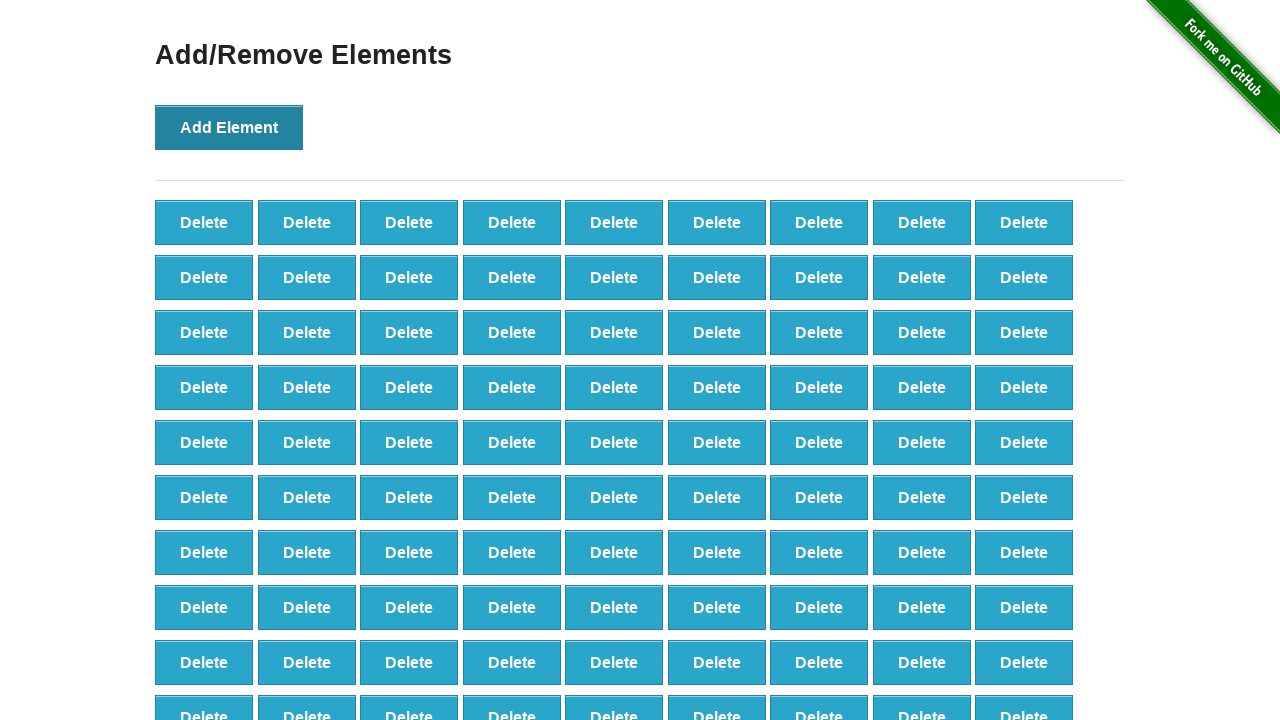

Clicked Add Element button (iteration 96/100) at (229, 127) on button[onclick='addElement()']
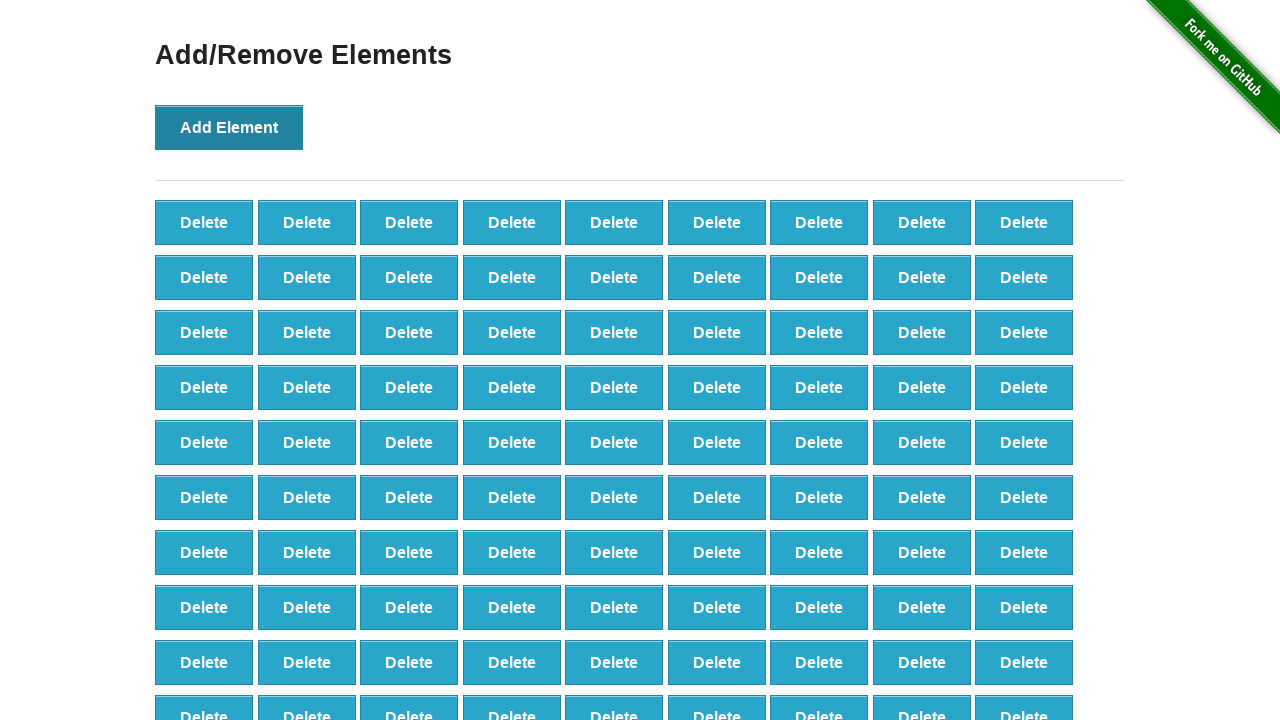

Clicked Add Element button (iteration 97/100) at (229, 127) on button[onclick='addElement()']
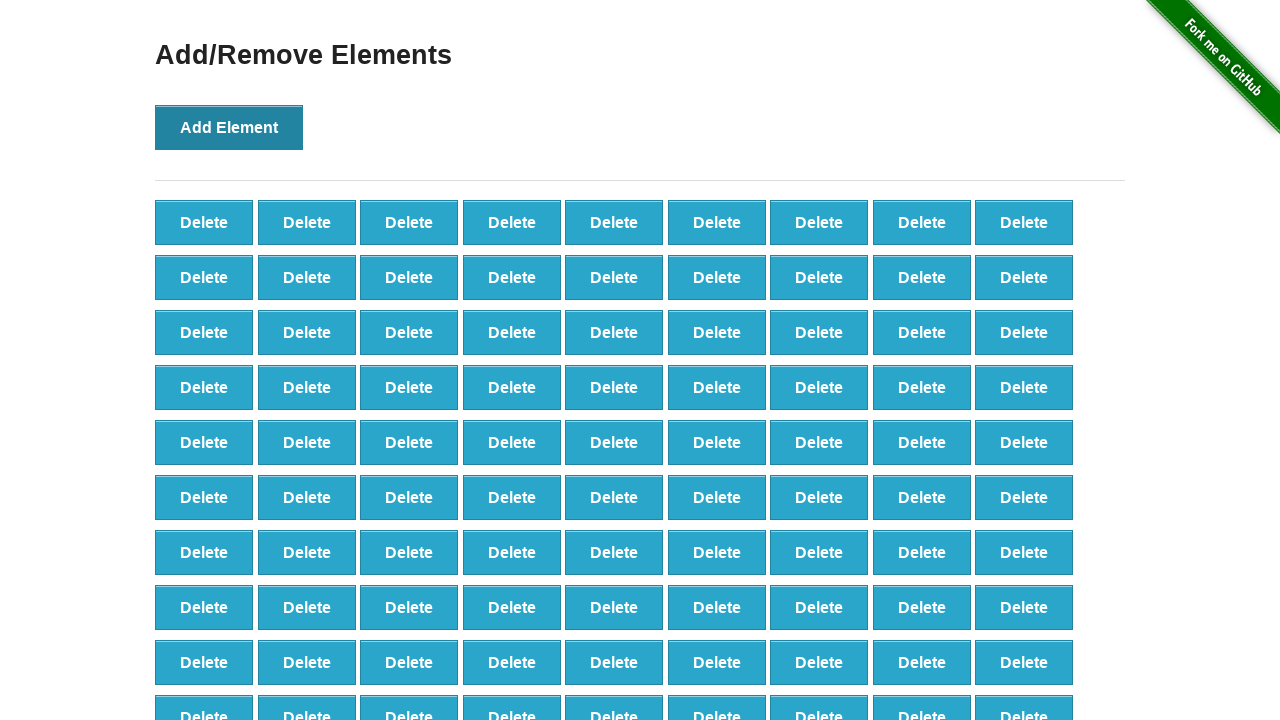

Clicked Add Element button (iteration 98/100) at (229, 127) on button[onclick='addElement()']
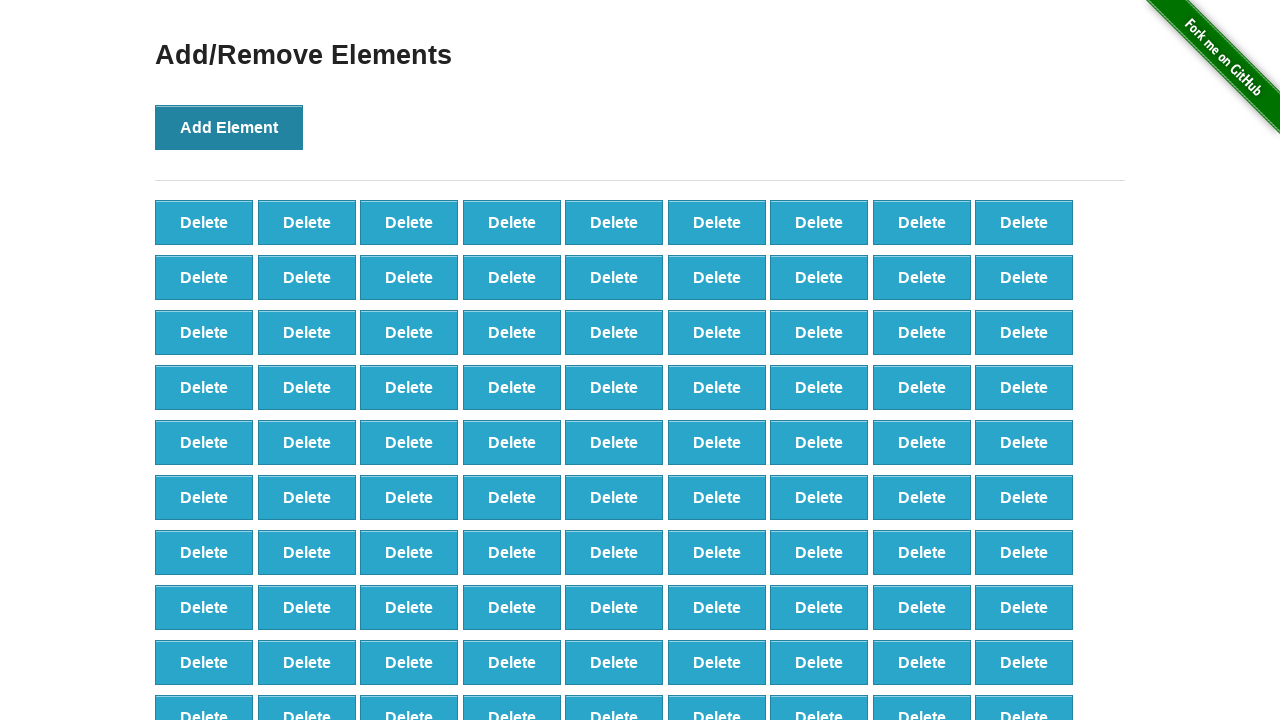

Clicked Add Element button (iteration 99/100) at (229, 127) on button[onclick='addElement()']
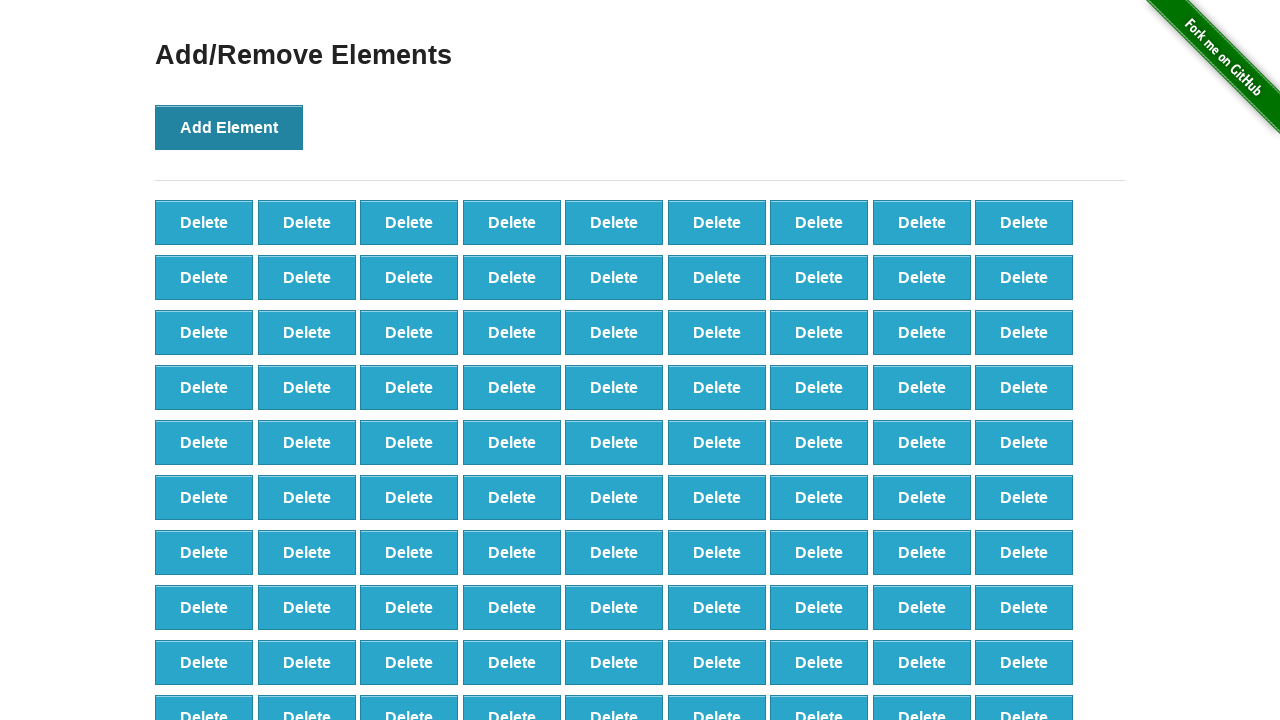

Clicked Add Element button (iteration 100/100) at (229, 127) on button[onclick='addElement()']
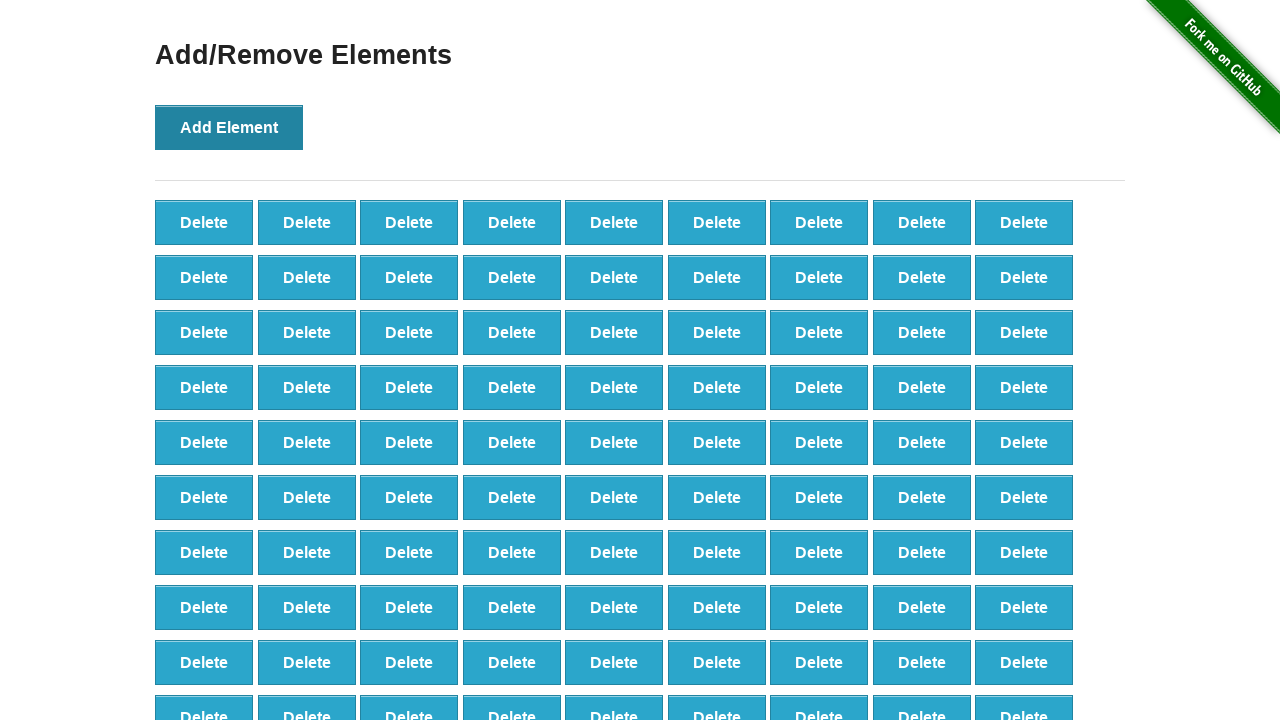

Counted delete buttons after adding 100 elements
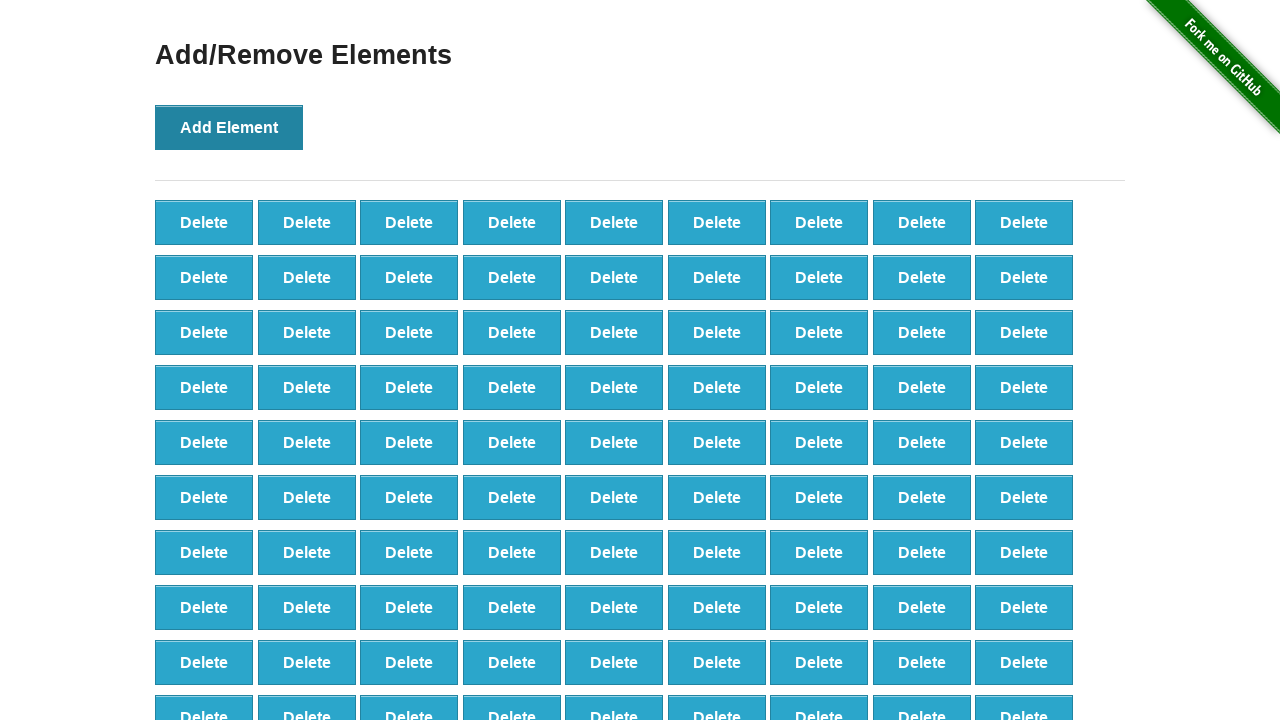

Assertion passed: 100 delete buttons found as expected
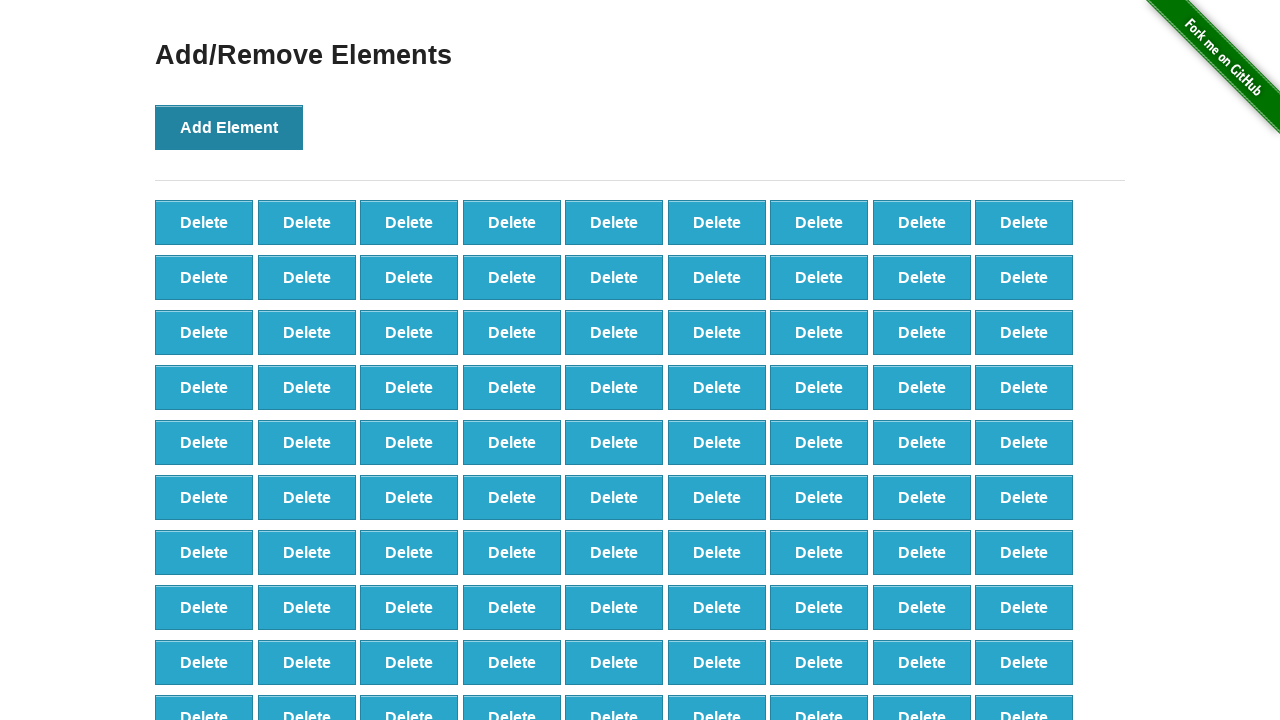

Clicked delete button (iteration 1/90) at (204, 222) on button.added-manually
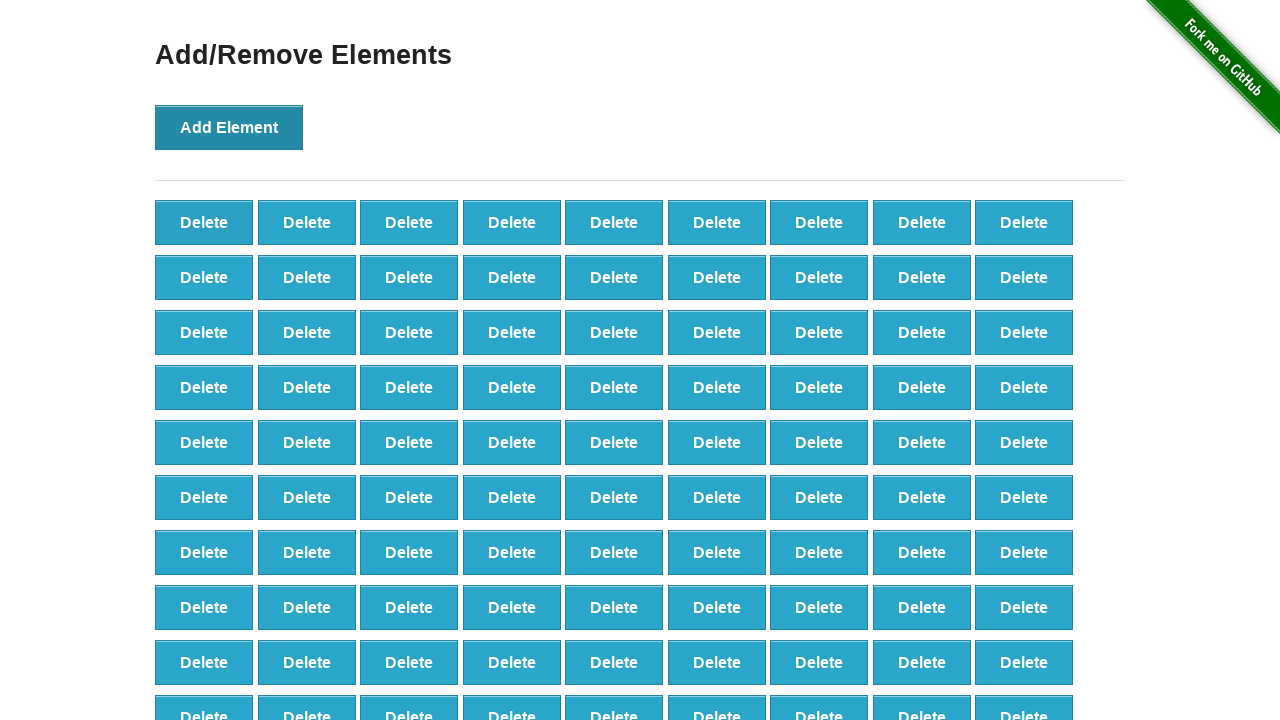

Clicked delete button (iteration 2/90) at (204, 222) on button.added-manually
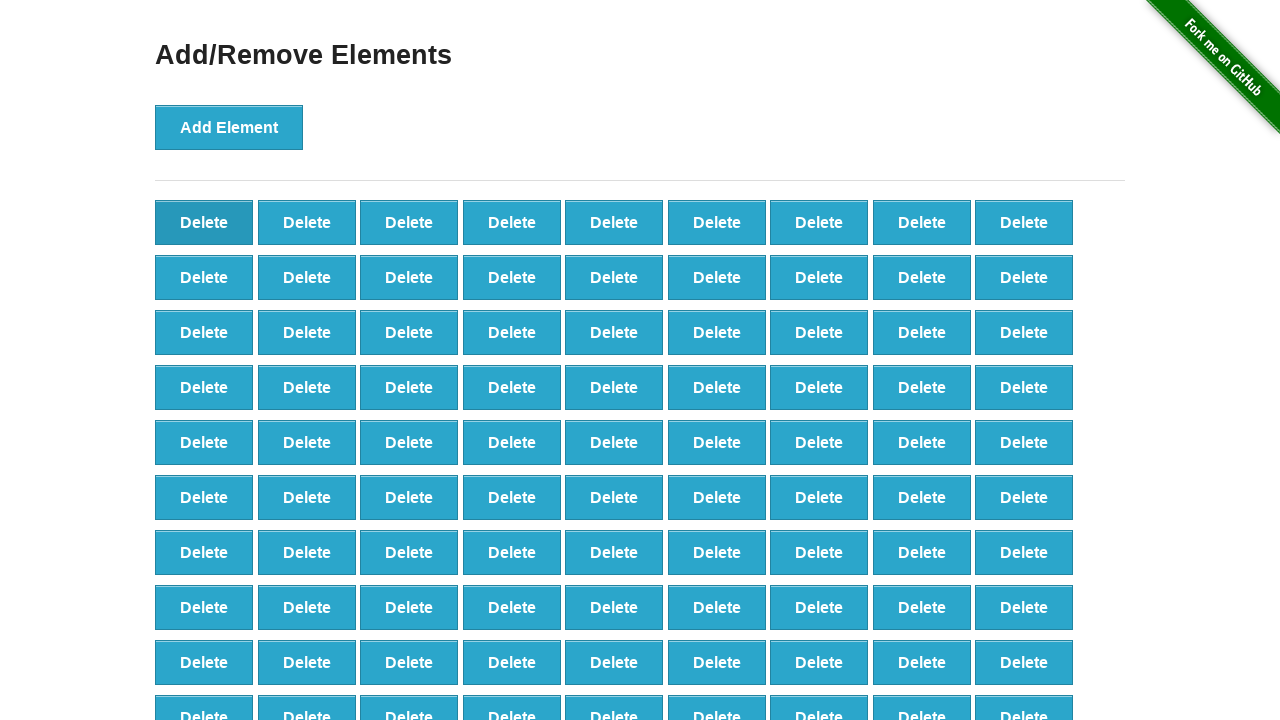

Clicked delete button (iteration 3/90) at (204, 222) on button.added-manually
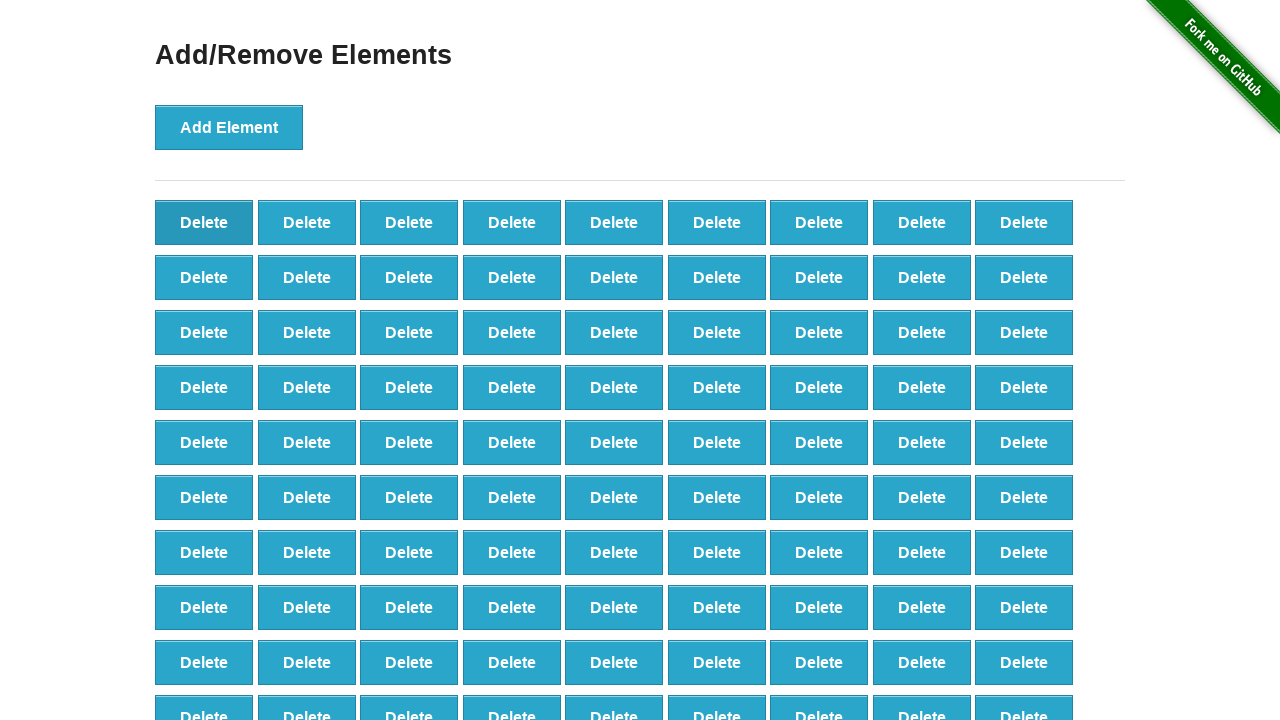

Clicked delete button (iteration 4/90) at (204, 222) on button.added-manually
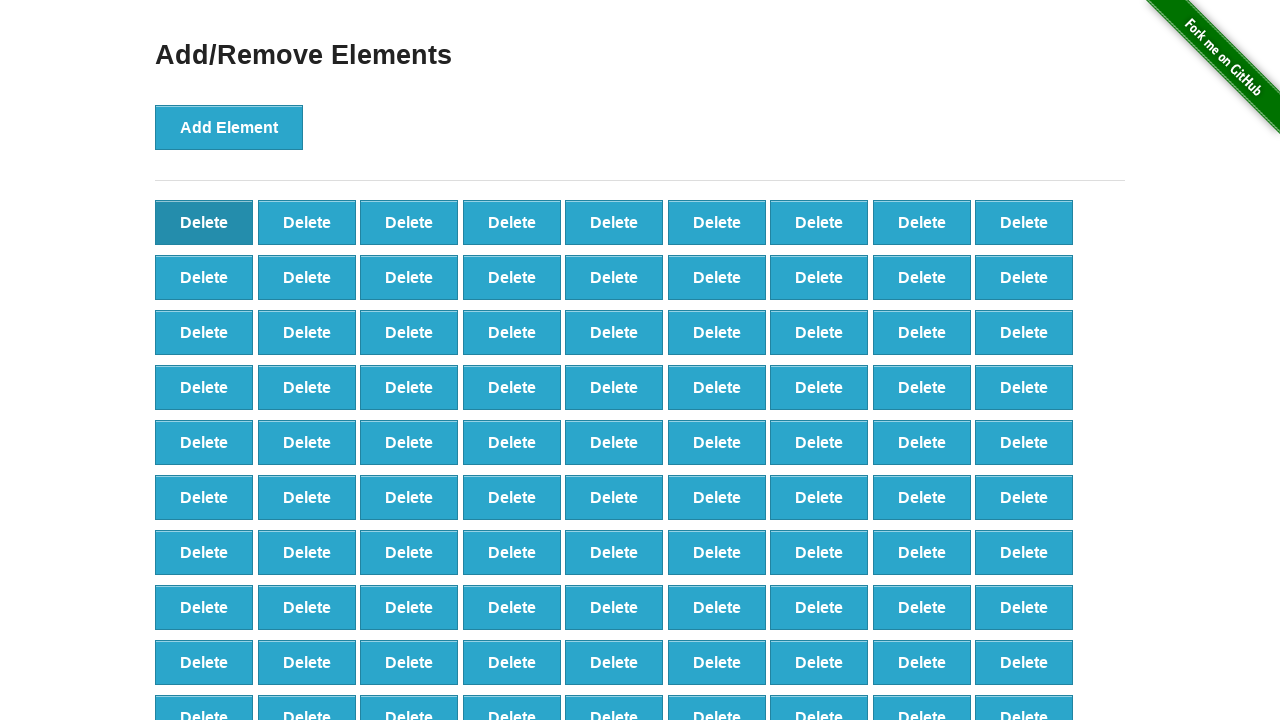

Clicked delete button (iteration 5/90) at (204, 222) on button.added-manually
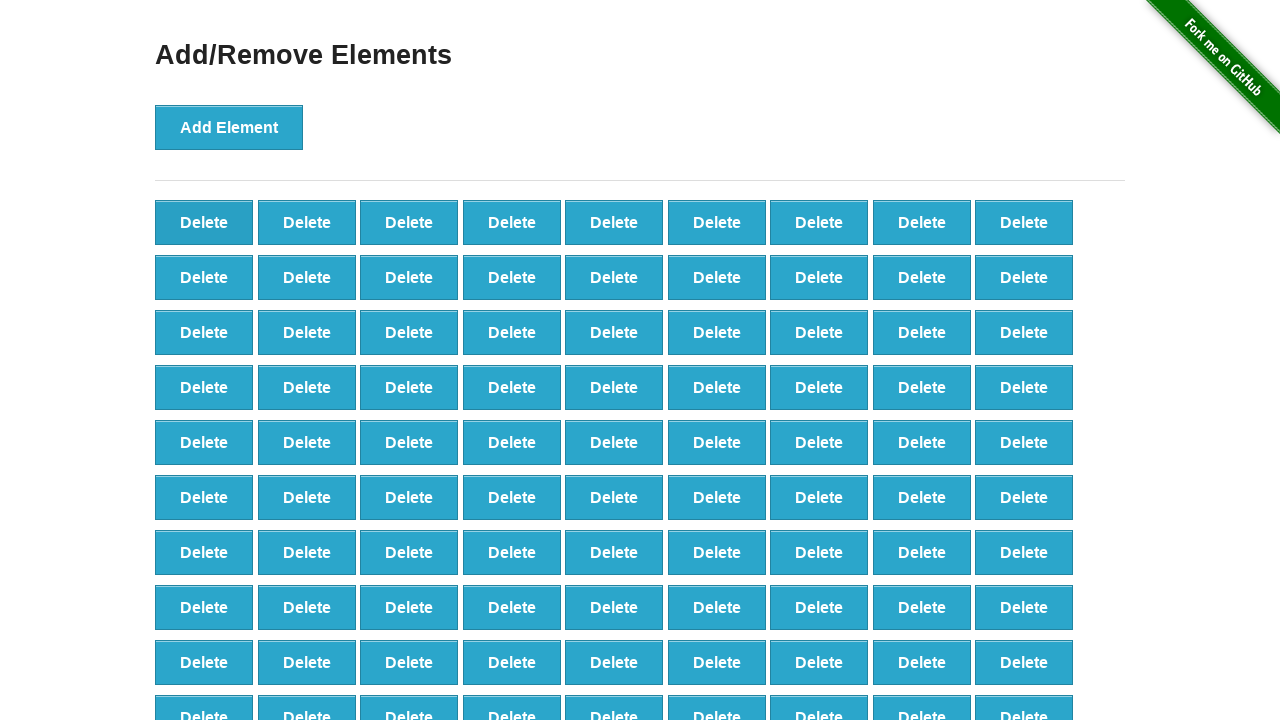

Clicked delete button (iteration 6/90) at (204, 222) on button.added-manually
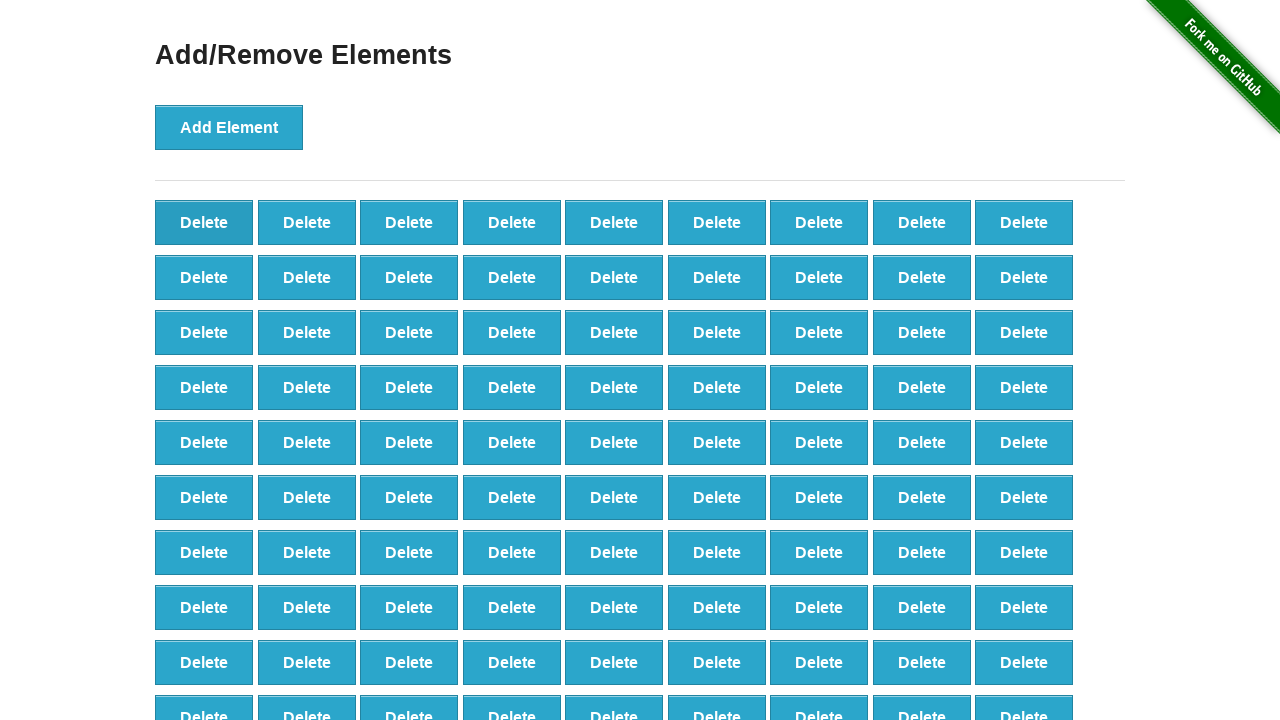

Clicked delete button (iteration 7/90) at (204, 222) on button.added-manually
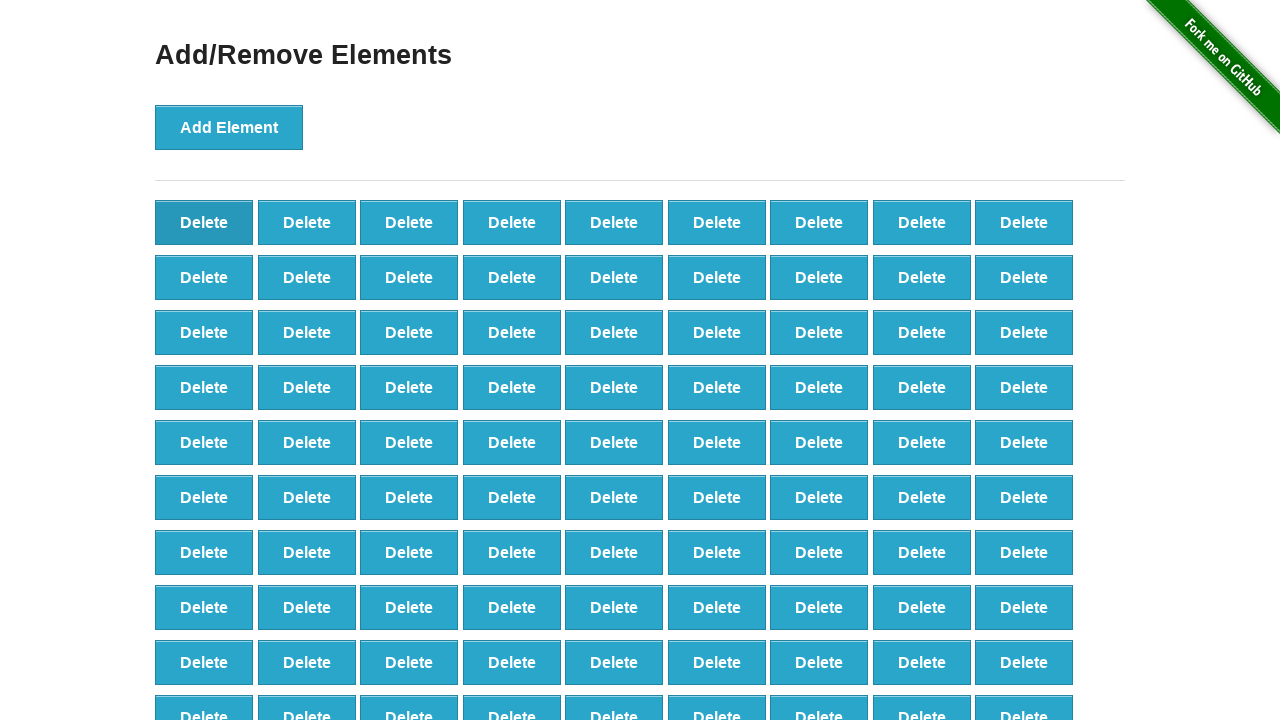

Clicked delete button (iteration 8/90) at (204, 222) on button.added-manually
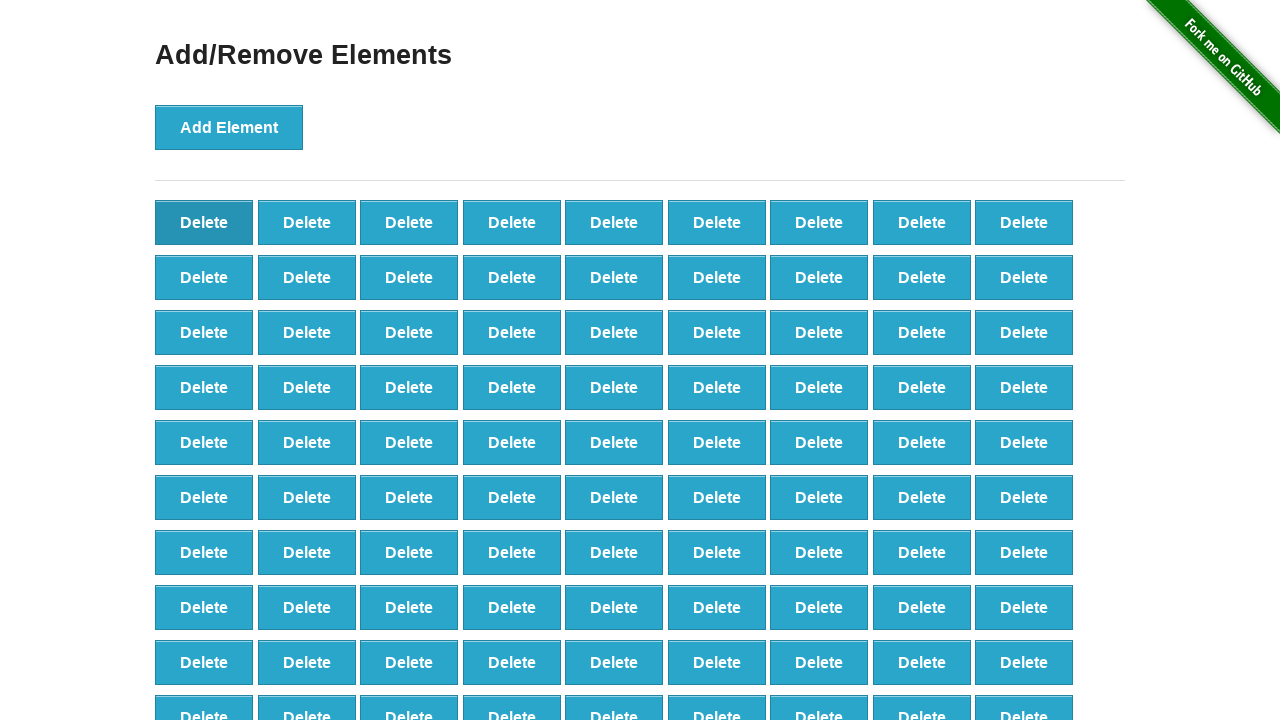

Clicked delete button (iteration 9/90) at (204, 222) on button.added-manually
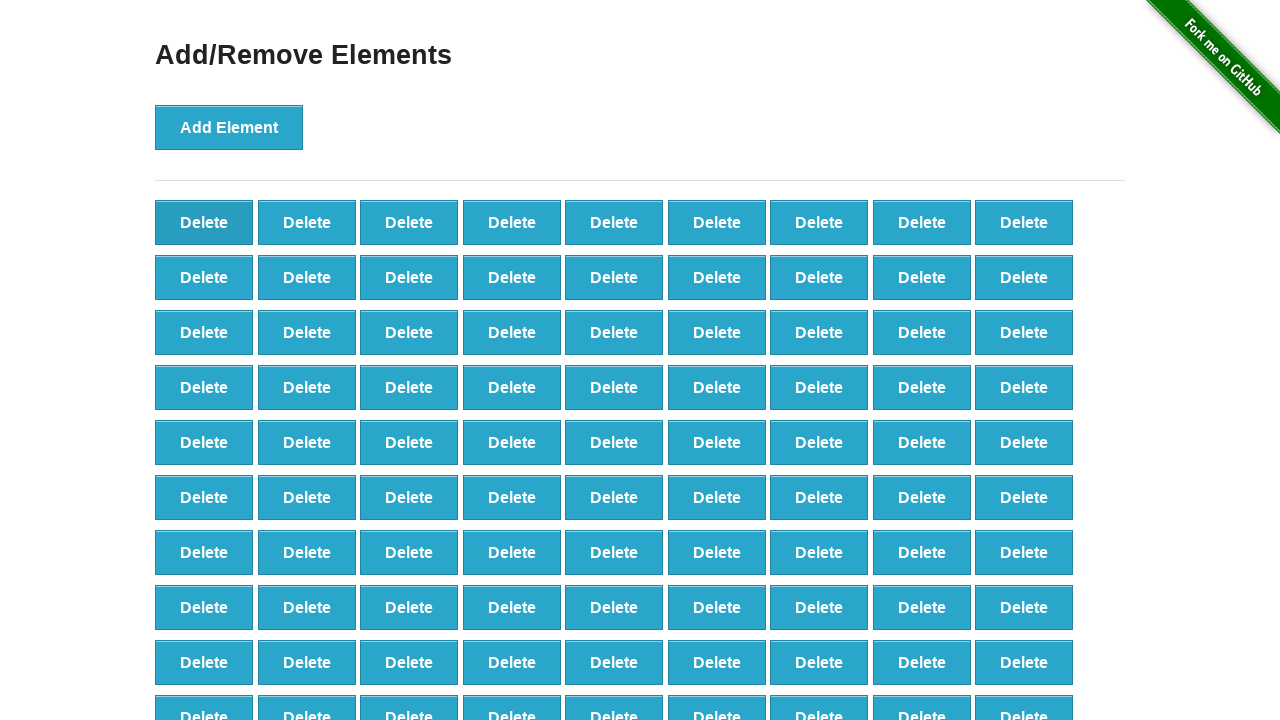

Clicked delete button (iteration 10/90) at (204, 222) on button.added-manually
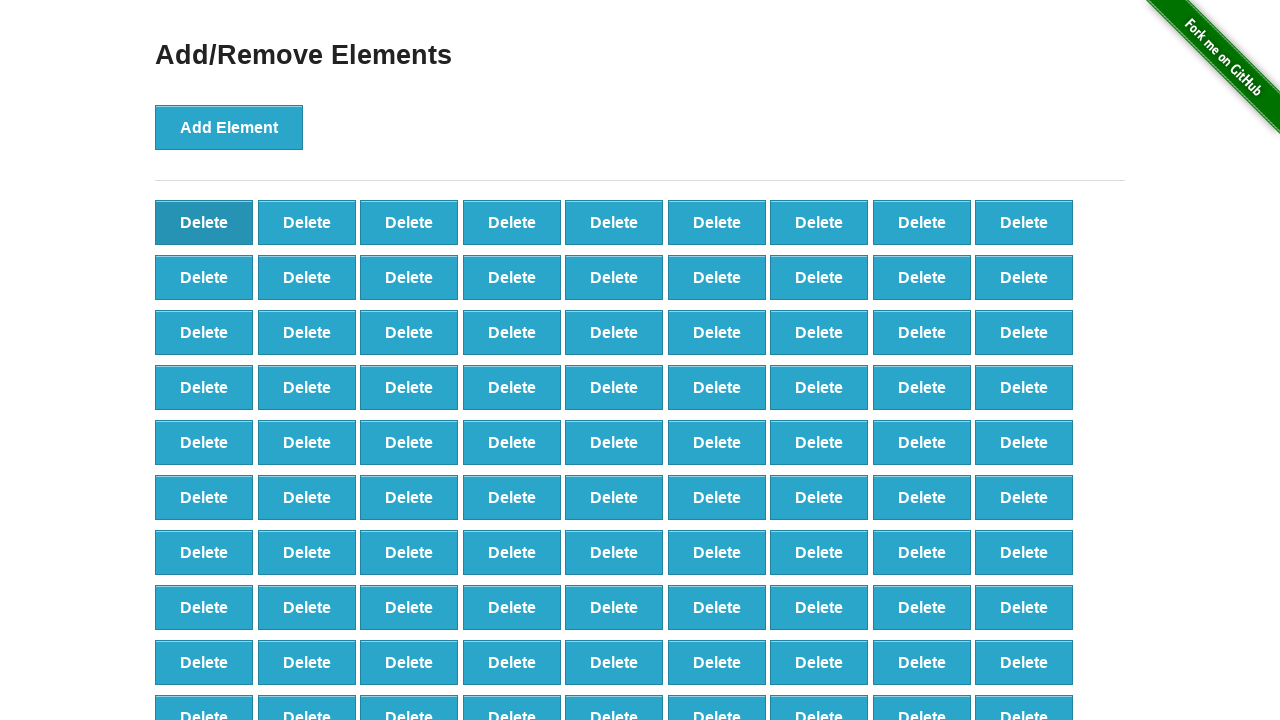

Clicked delete button (iteration 11/90) at (204, 222) on button.added-manually
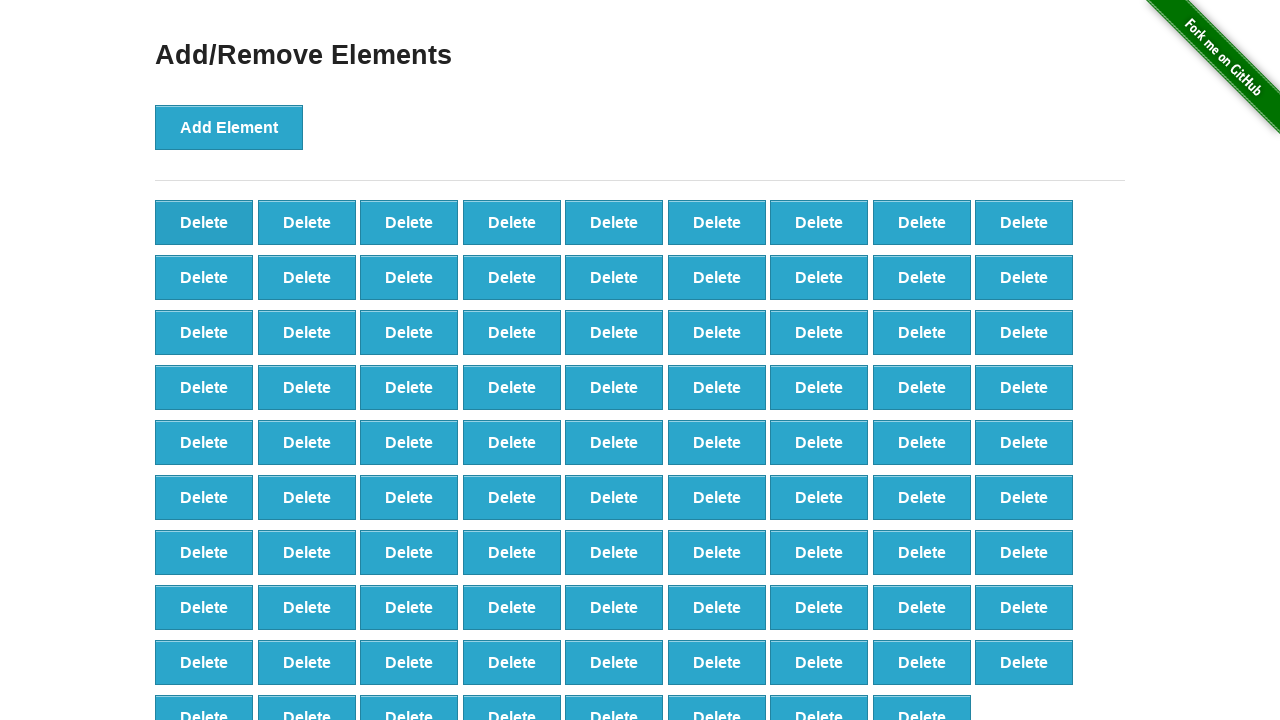

Clicked delete button (iteration 12/90) at (204, 222) on button.added-manually
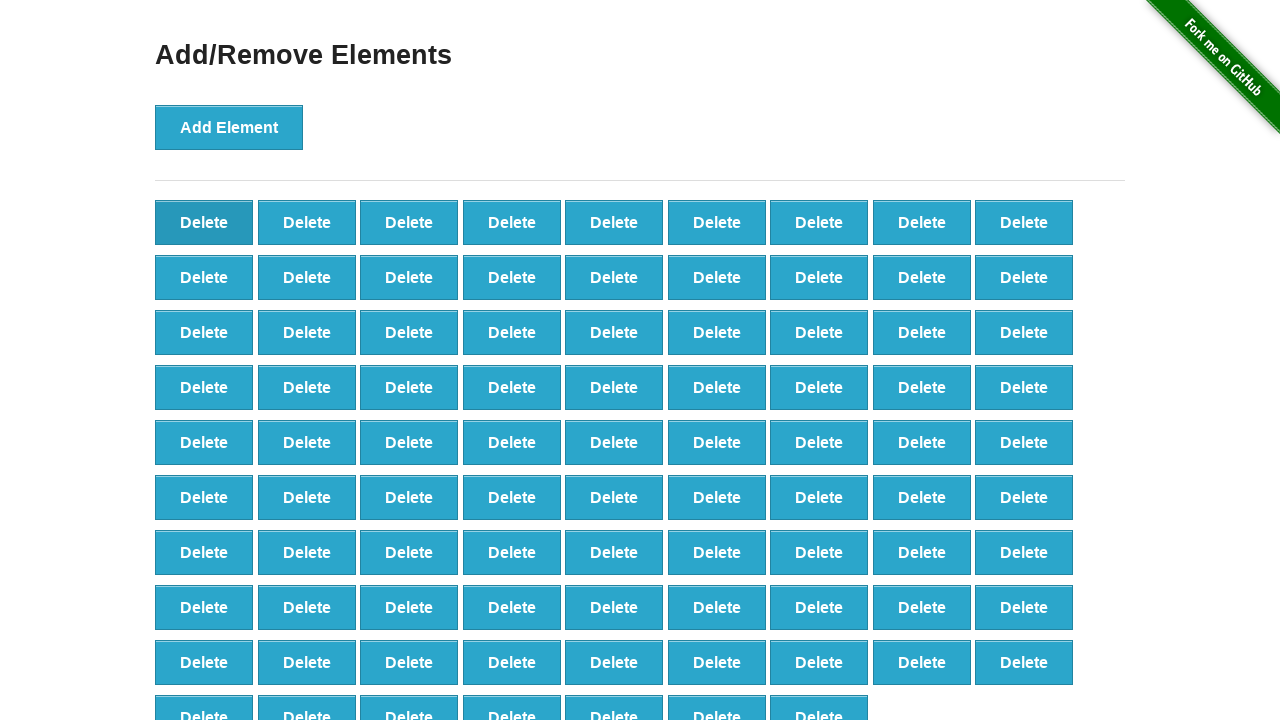

Clicked delete button (iteration 13/90) at (204, 222) on button.added-manually
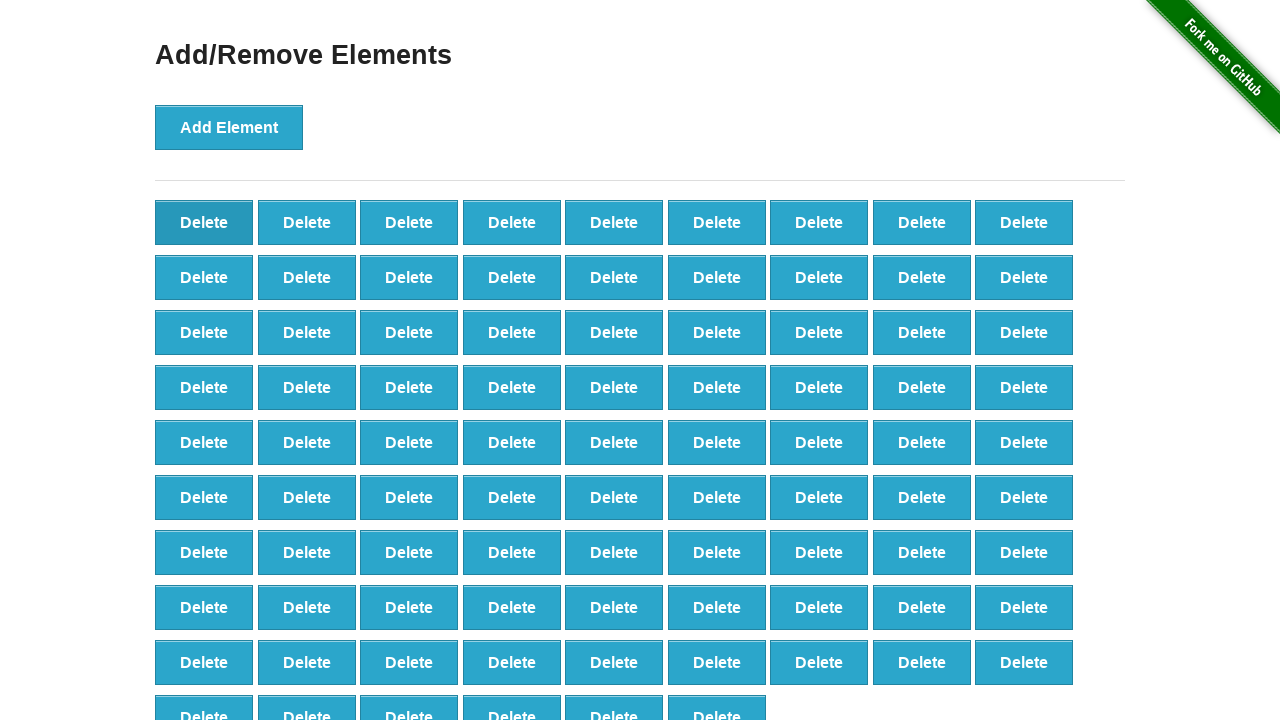

Clicked delete button (iteration 14/90) at (204, 222) on button.added-manually
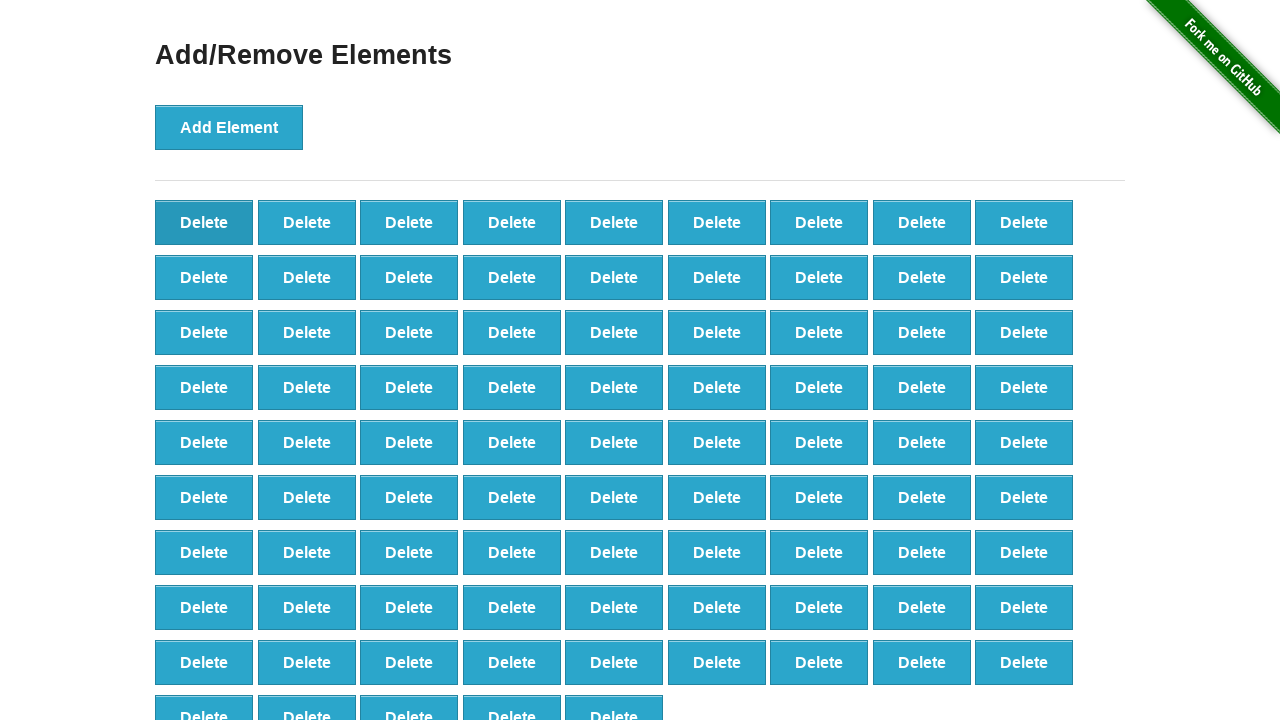

Clicked delete button (iteration 15/90) at (204, 222) on button.added-manually
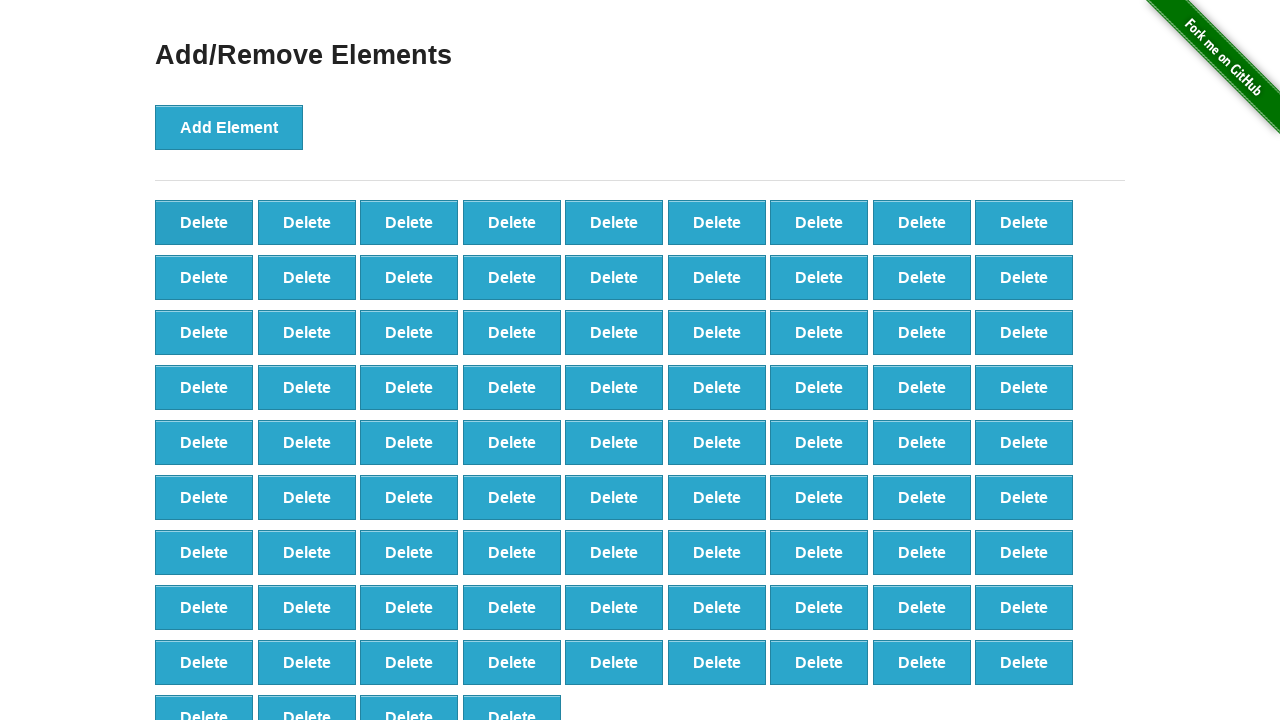

Clicked delete button (iteration 16/90) at (204, 222) on button.added-manually
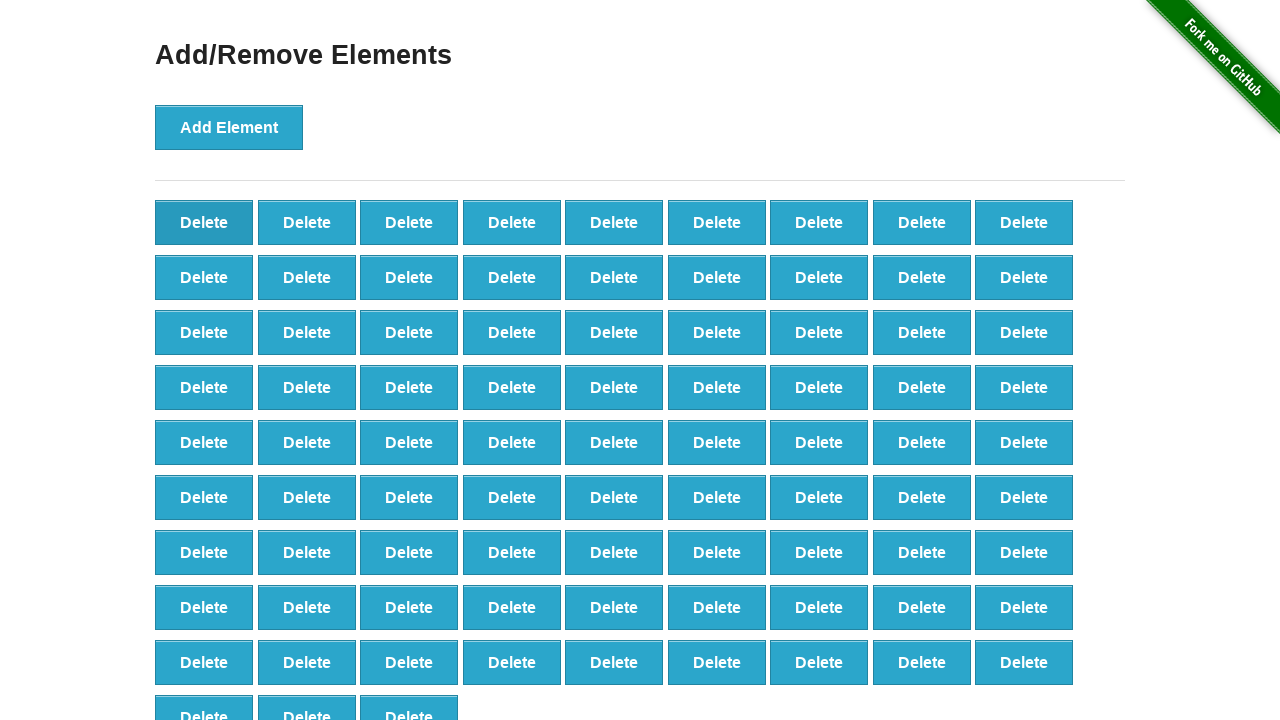

Clicked delete button (iteration 17/90) at (204, 222) on button.added-manually
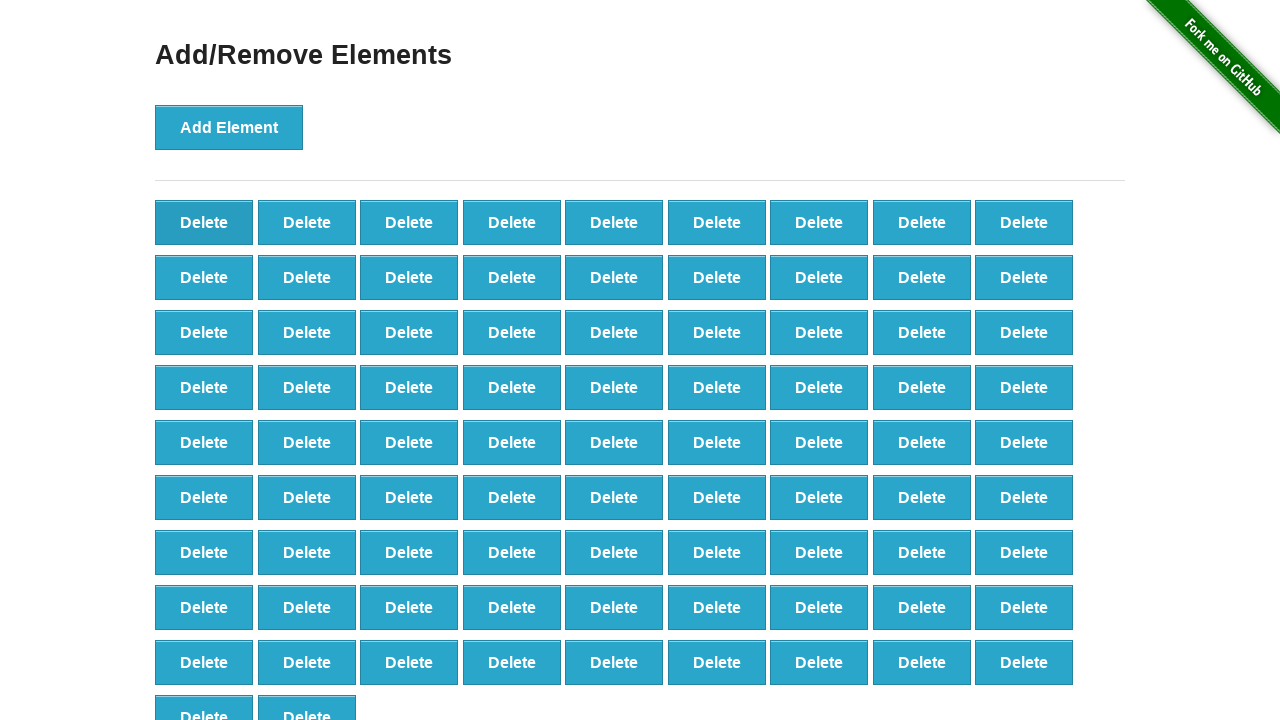

Clicked delete button (iteration 18/90) at (204, 222) on button.added-manually
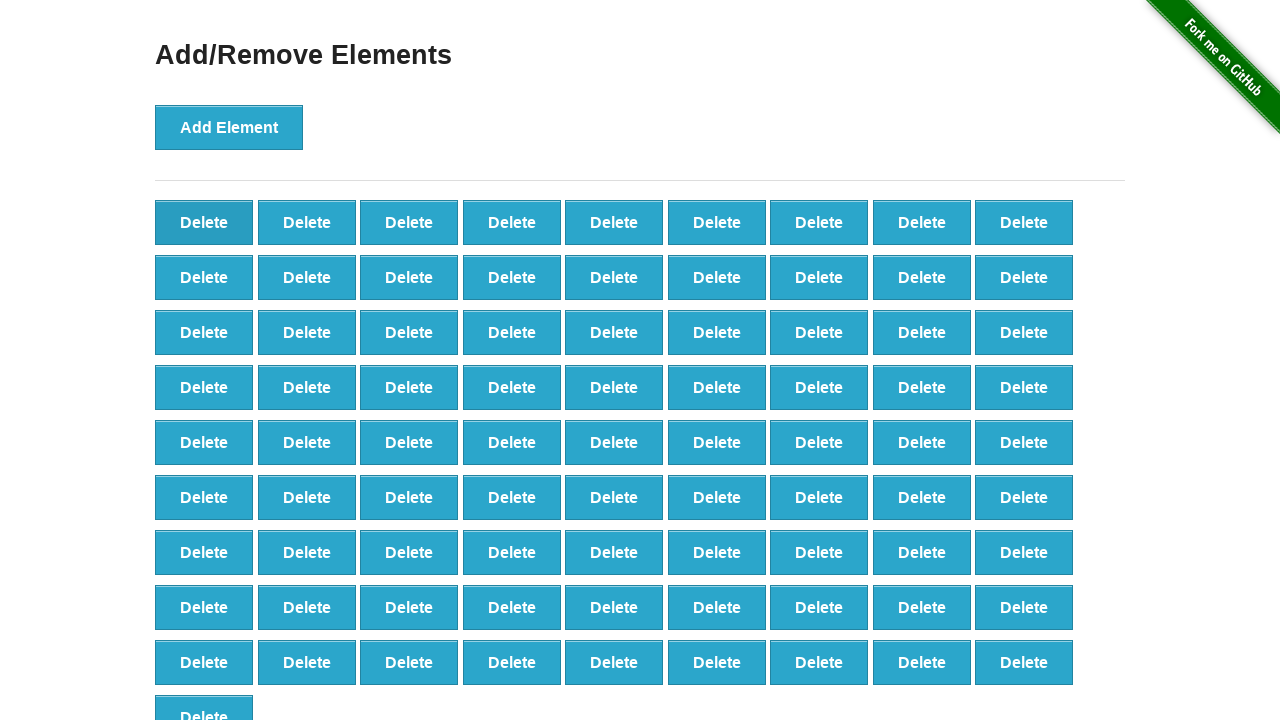

Clicked delete button (iteration 19/90) at (204, 222) on button.added-manually
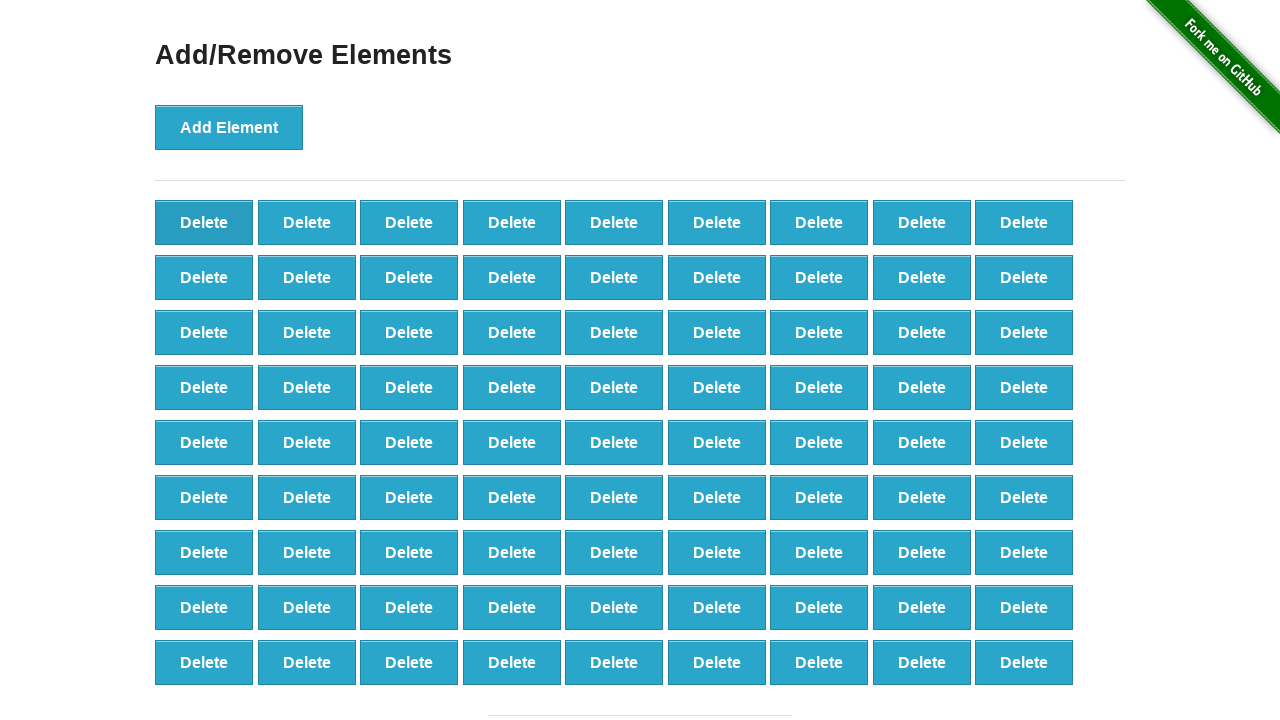

Clicked delete button (iteration 20/90) at (204, 222) on button.added-manually
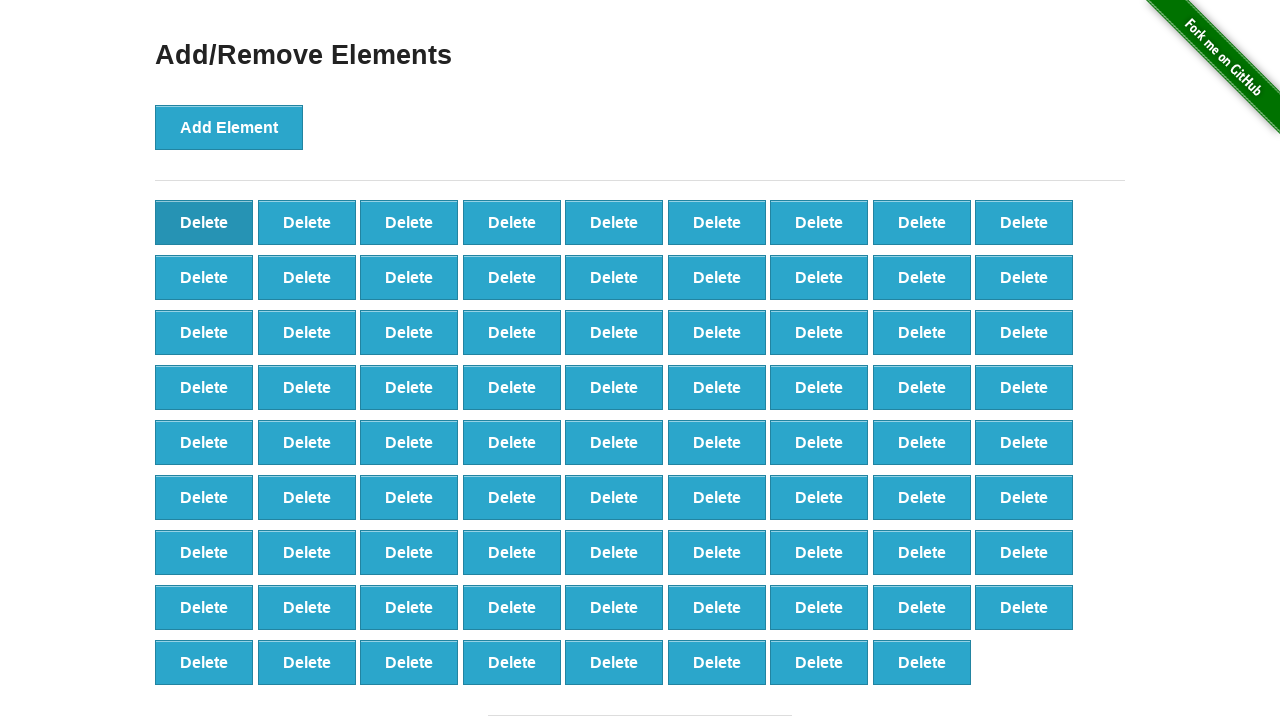

Clicked delete button (iteration 21/90) at (204, 222) on button.added-manually
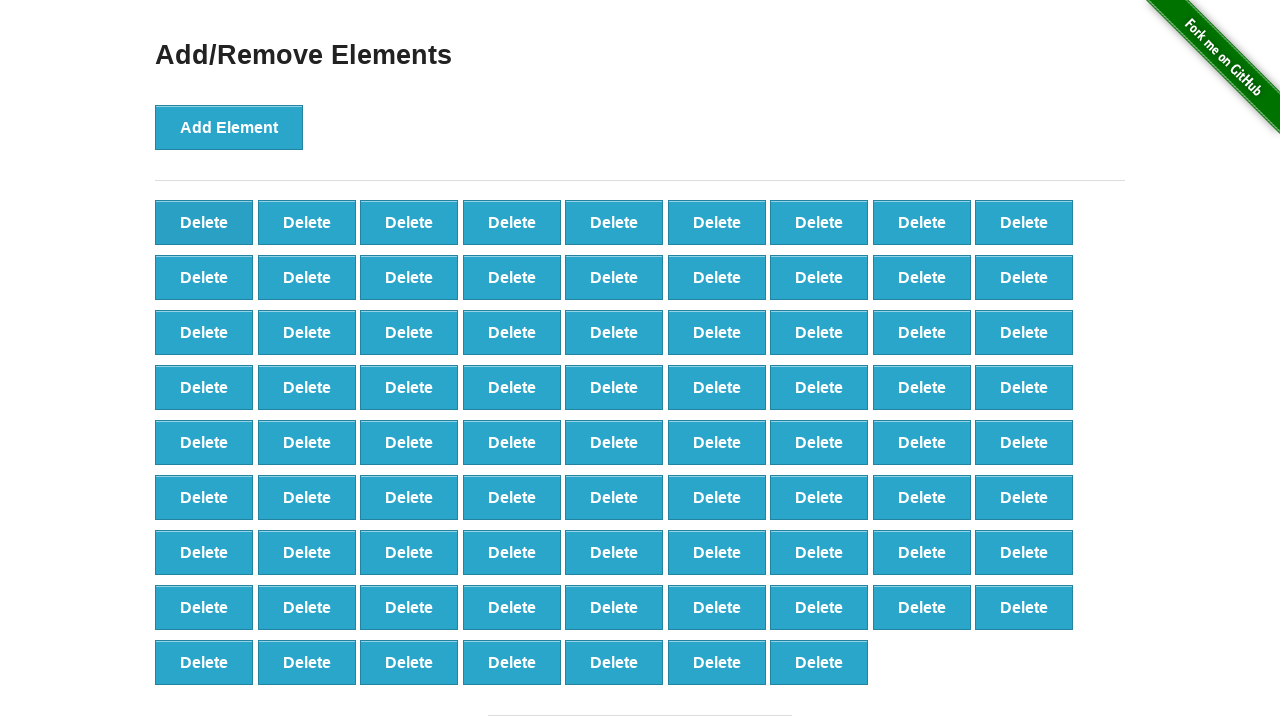

Clicked delete button (iteration 22/90) at (204, 222) on button.added-manually
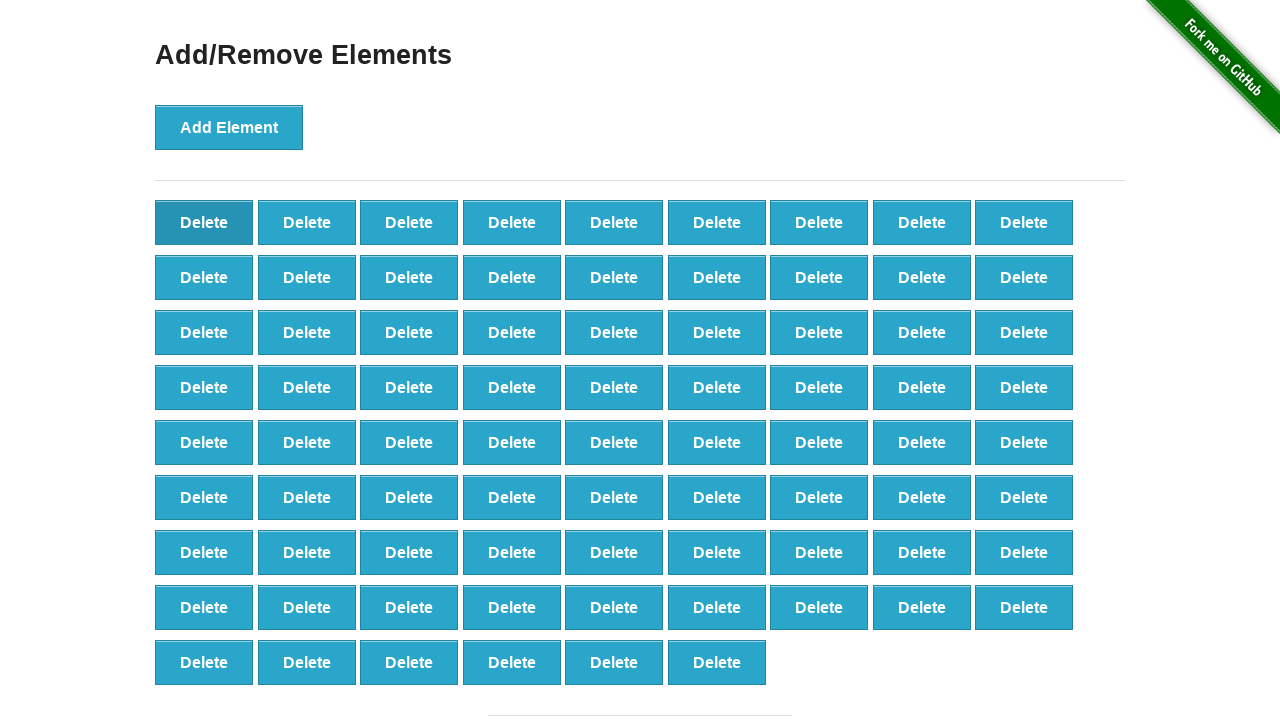

Clicked delete button (iteration 23/90) at (204, 222) on button.added-manually
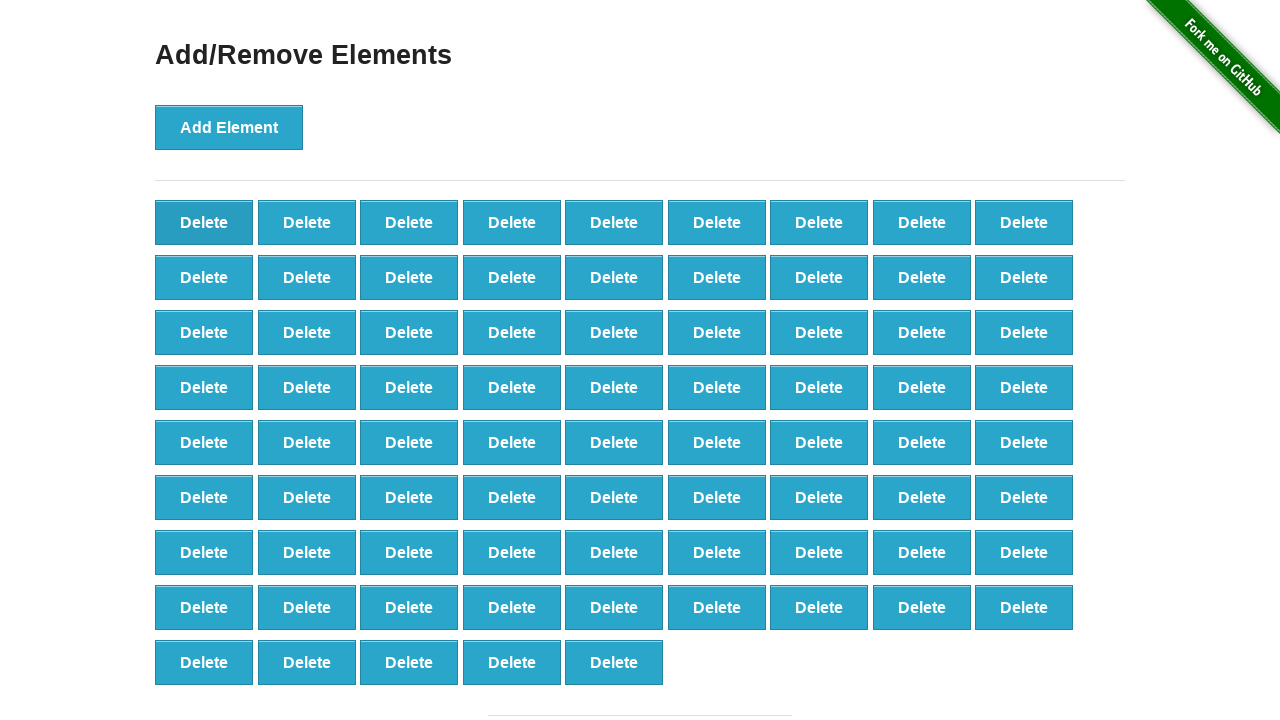

Clicked delete button (iteration 24/90) at (204, 222) on button.added-manually
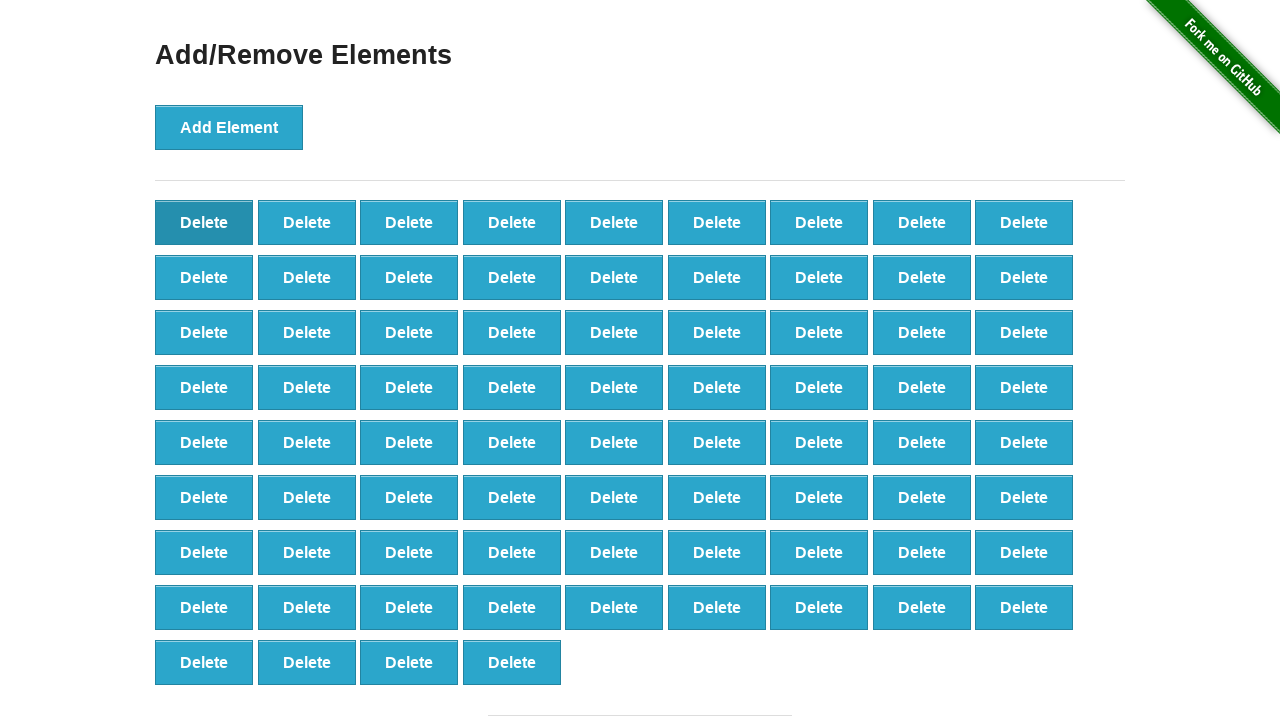

Clicked delete button (iteration 25/90) at (204, 222) on button.added-manually
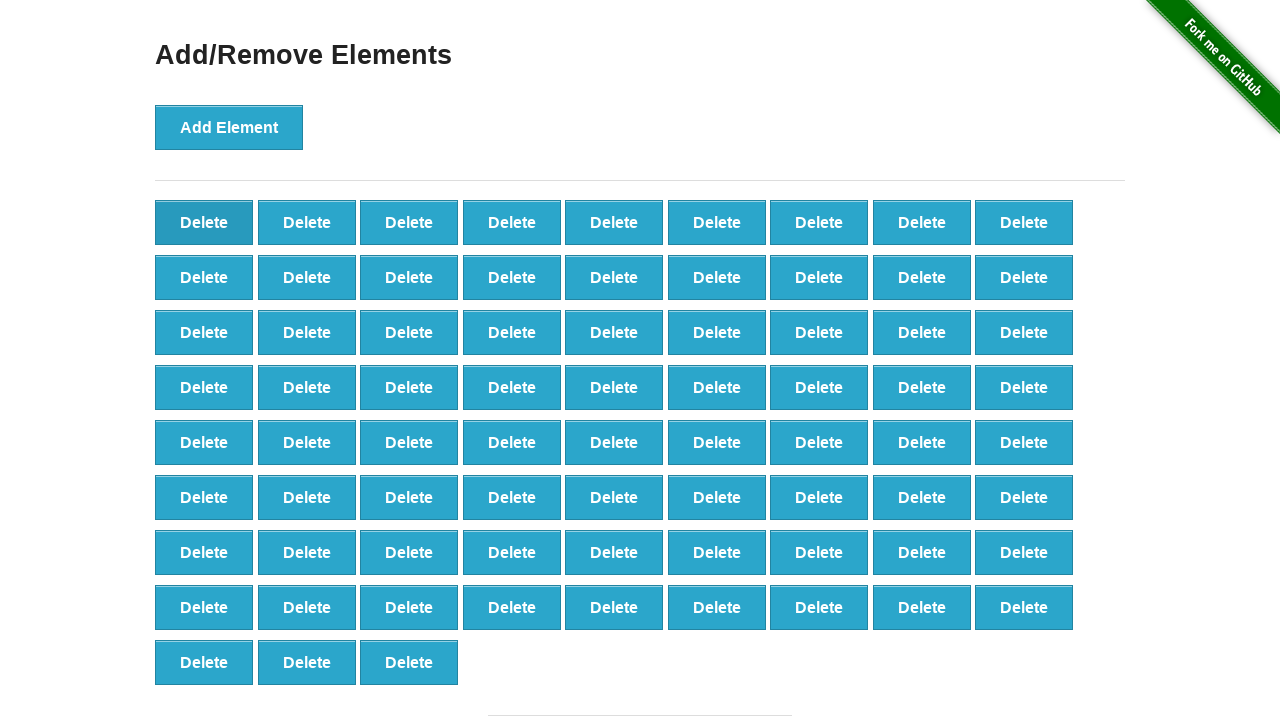

Clicked delete button (iteration 26/90) at (204, 222) on button.added-manually
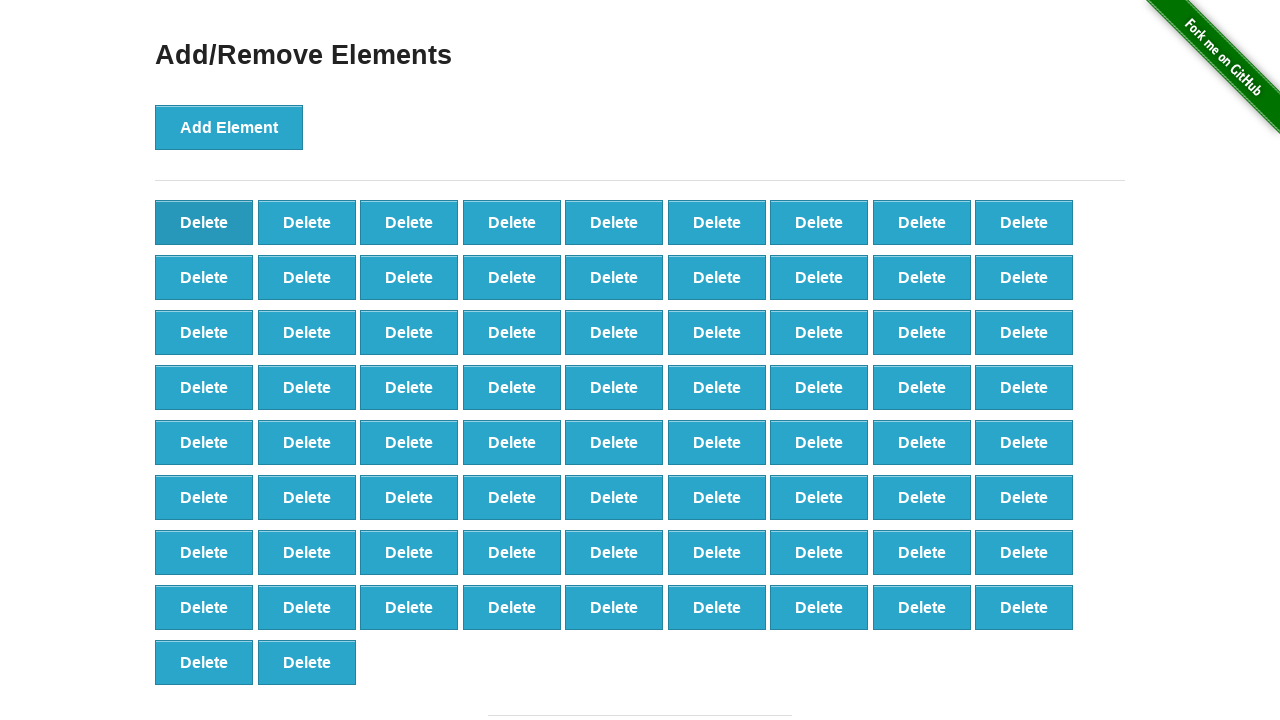

Clicked delete button (iteration 27/90) at (204, 222) on button.added-manually
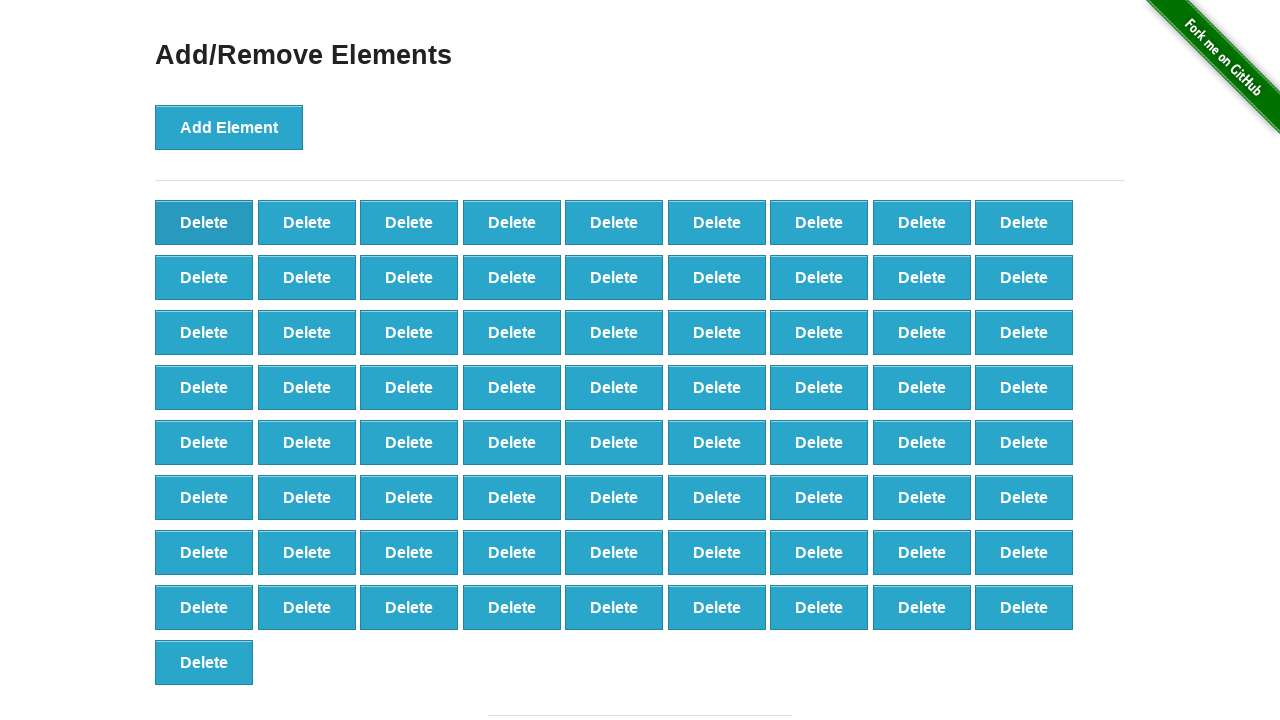

Clicked delete button (iteration 28/90) at (204, 222) on button.added-manually
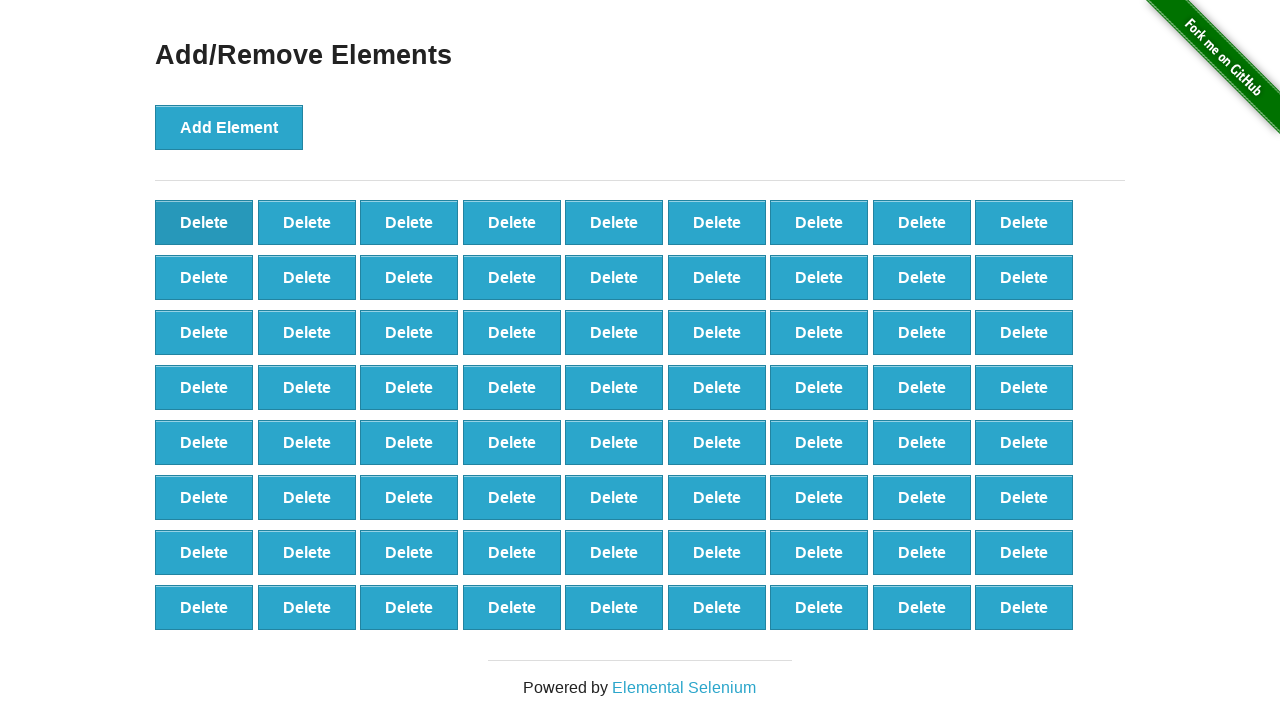

Clicked delete button (iteration 29/90) at (204, 222) on button.added-manually
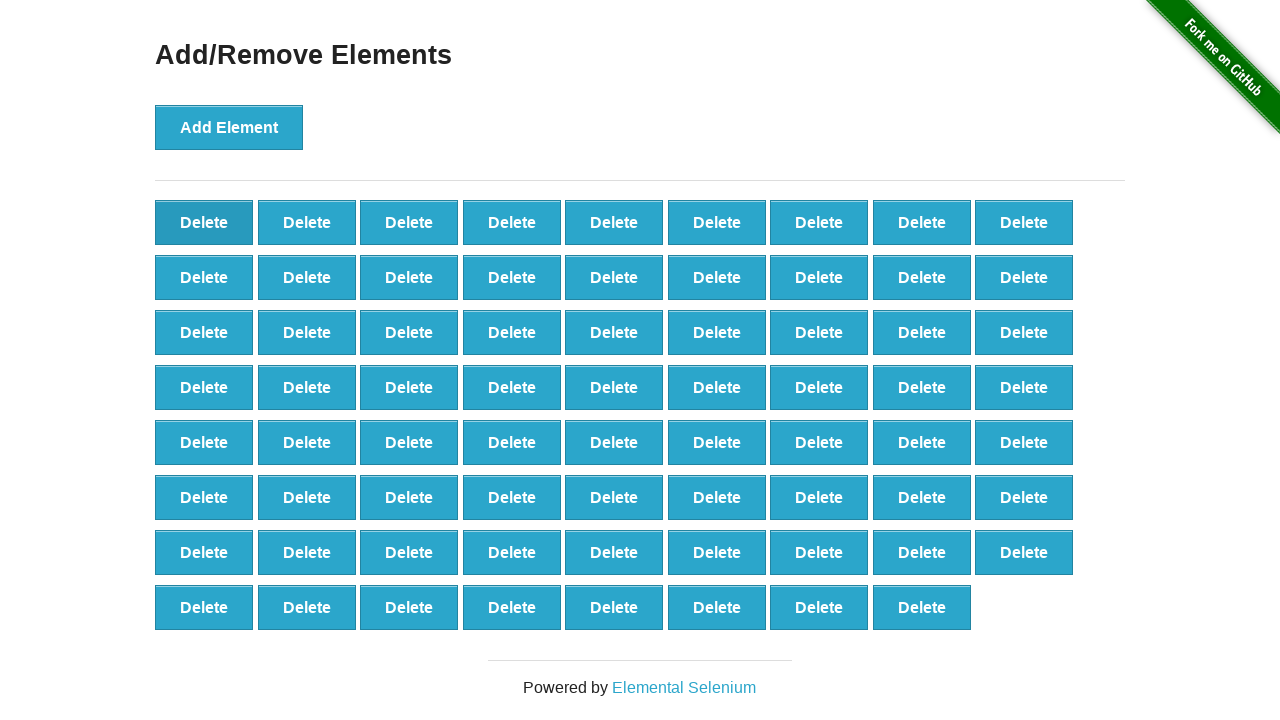

Clicked delete button (iteration 30/90) at (204, 222) on button.added-manually
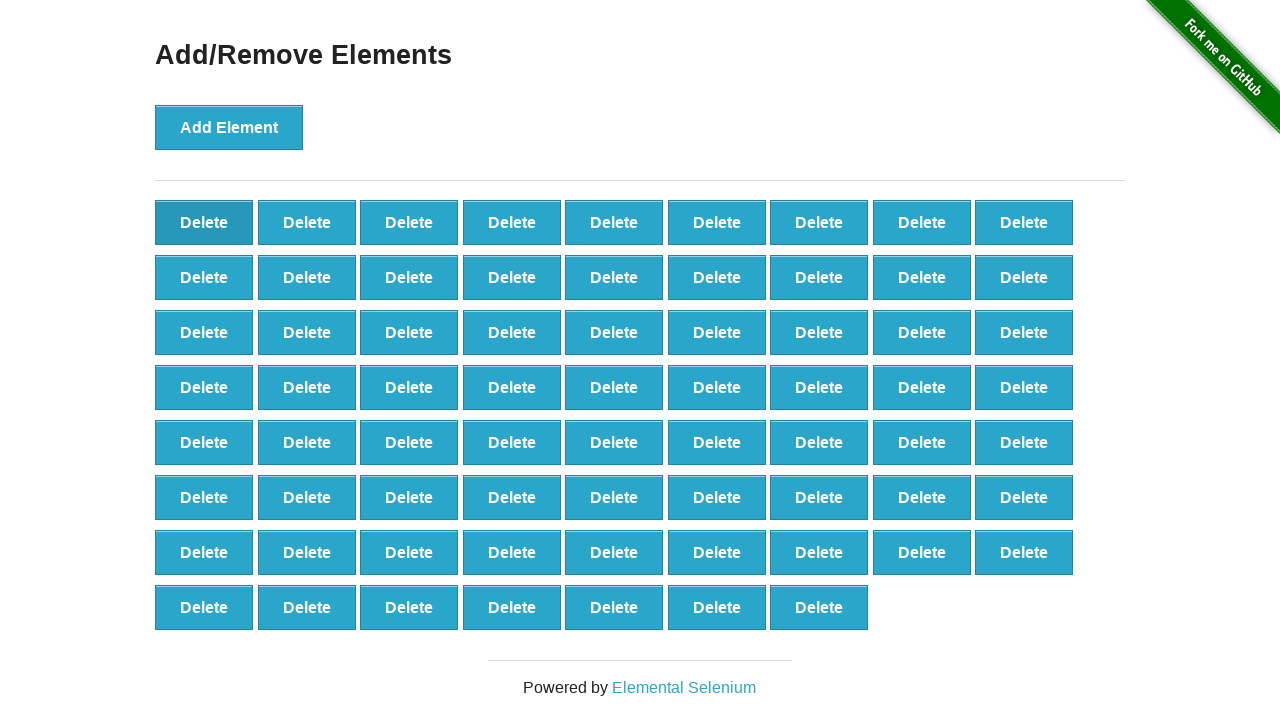

Clicked delete button (iteration 31/90) at (204, 222) on button.added-manually
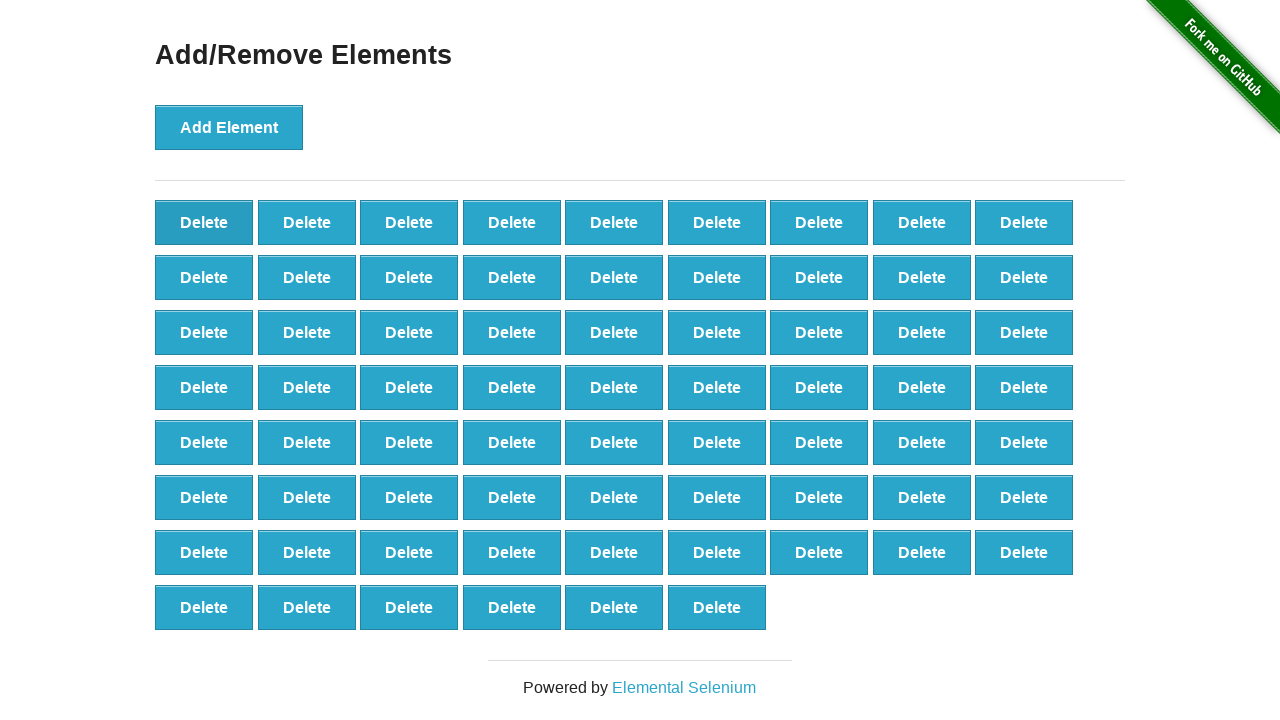

Clicked delete button (iteration 32/90) at (204, 222) on button.added-manually
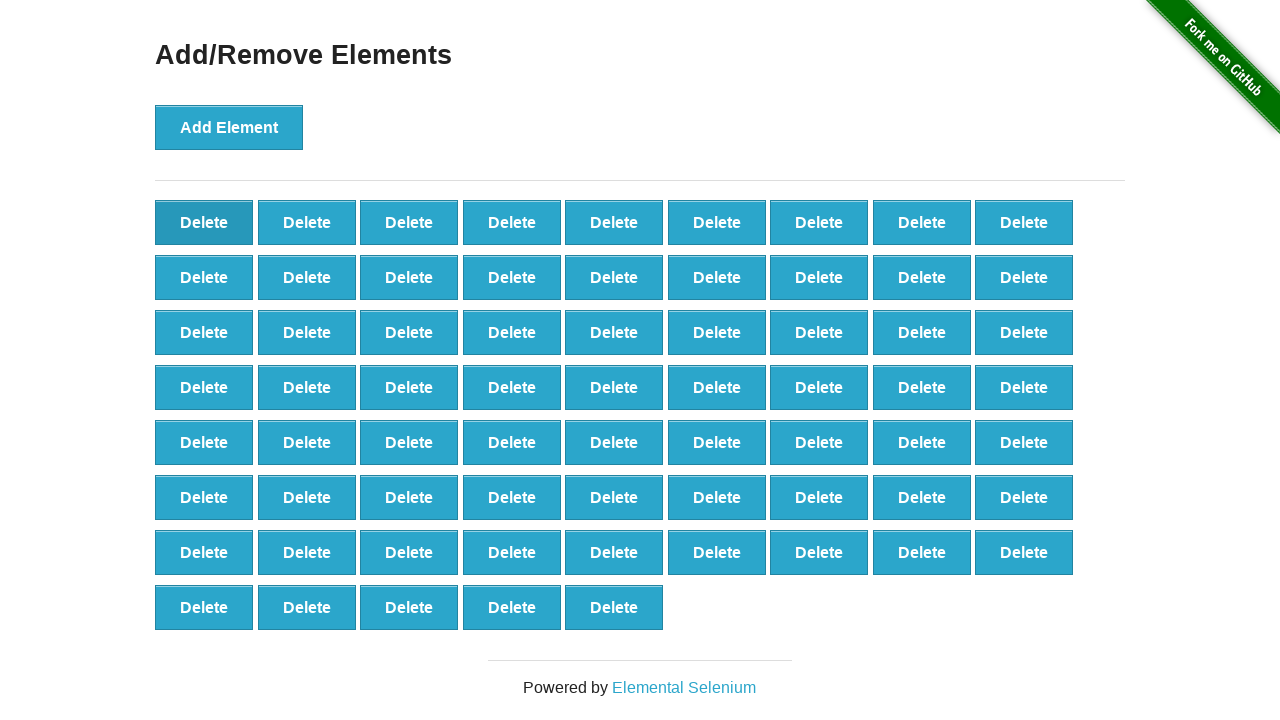

Clicked delete button (iteration 33/90) at (204, 222) on button.added-manually
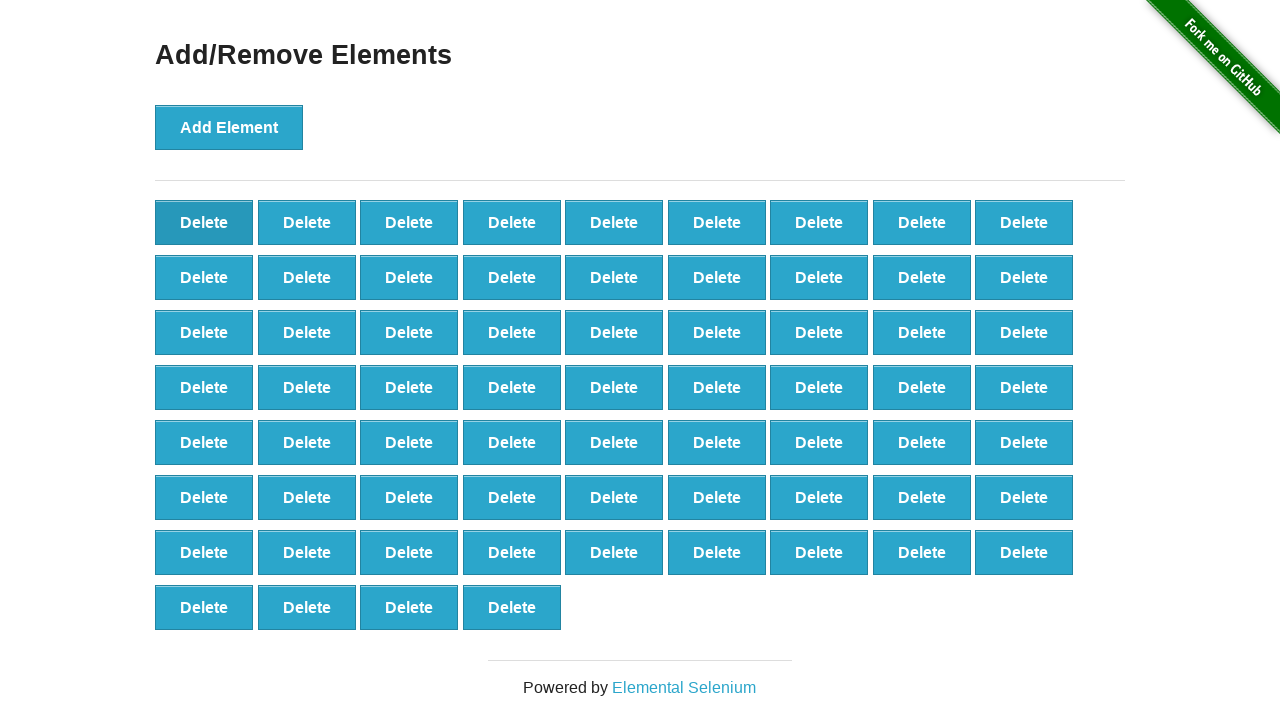

Clicked delete button (iteration 34/90) at (204, 222) on button.added-manually
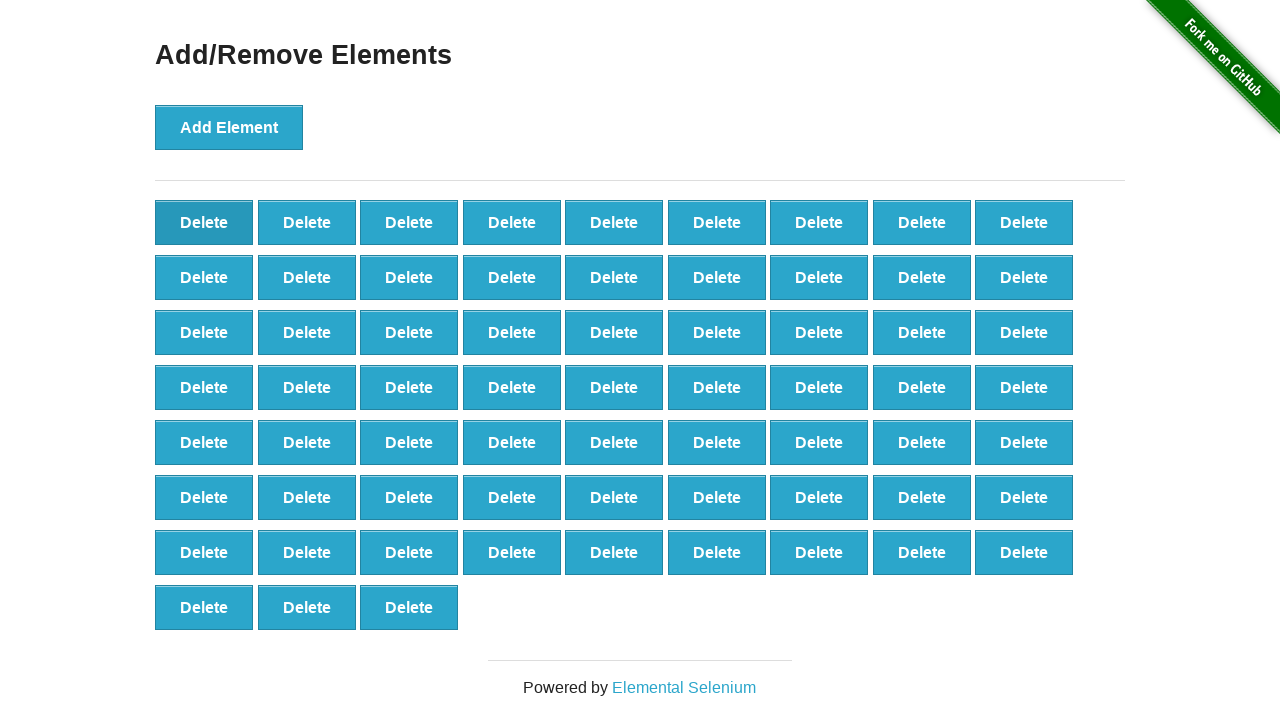

Clicked delete button (iteration 35/90) at (204, 222) on button.added-manually
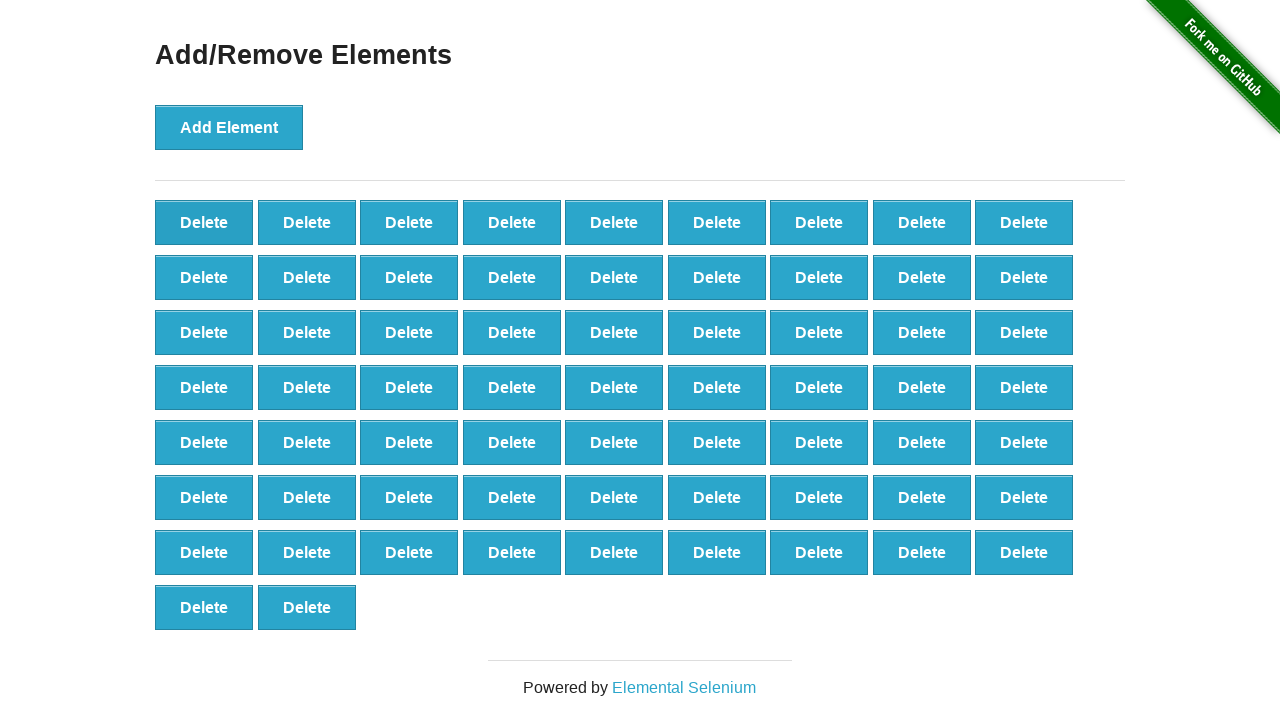

Clicked delete button (iteration 36/90) at (204, 222) on button.added-manually
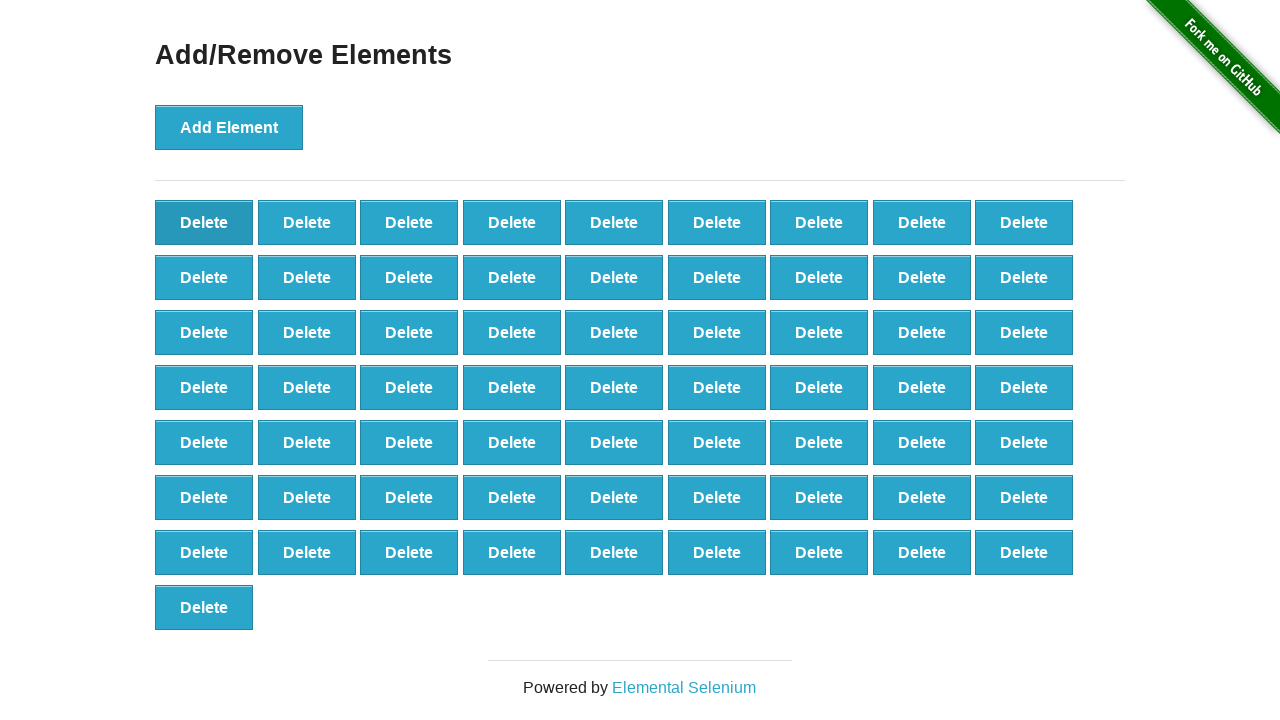

Clicked delete button (iteration 37/90) at (204, 222) on button.added-manually
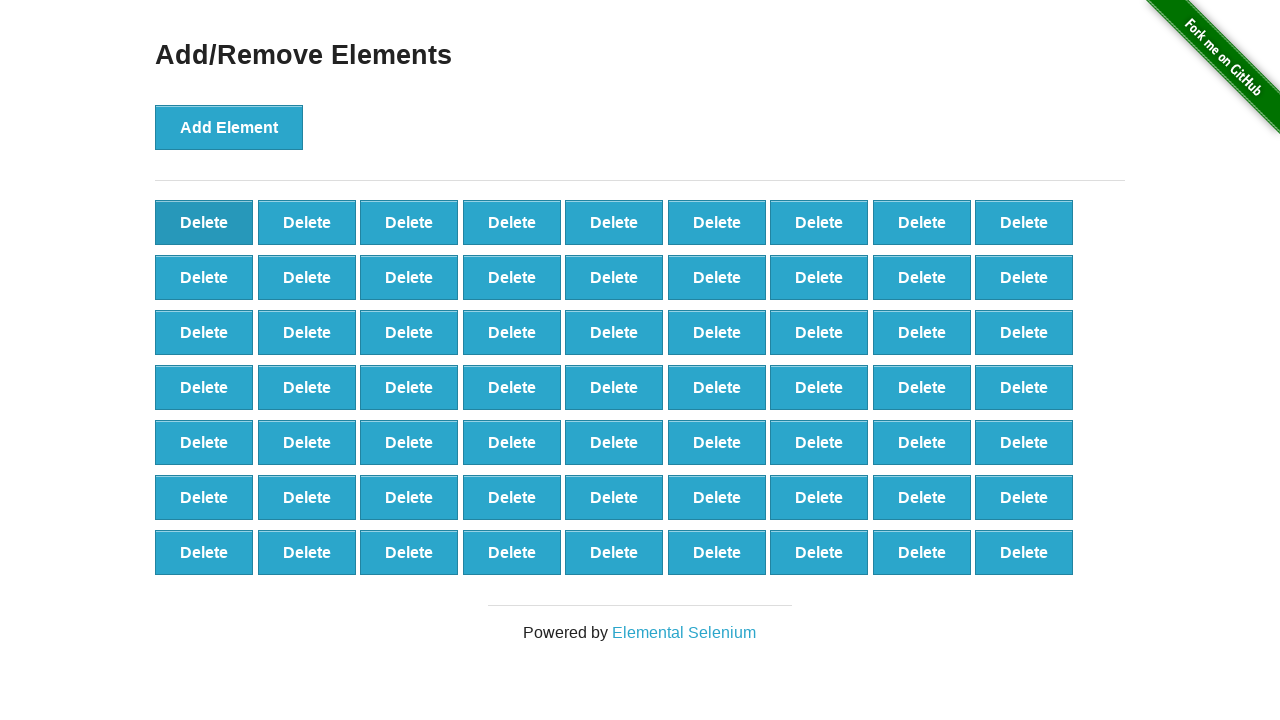

Clicked delete button (iteration 38/90) at (204, 222) on button.added-manually
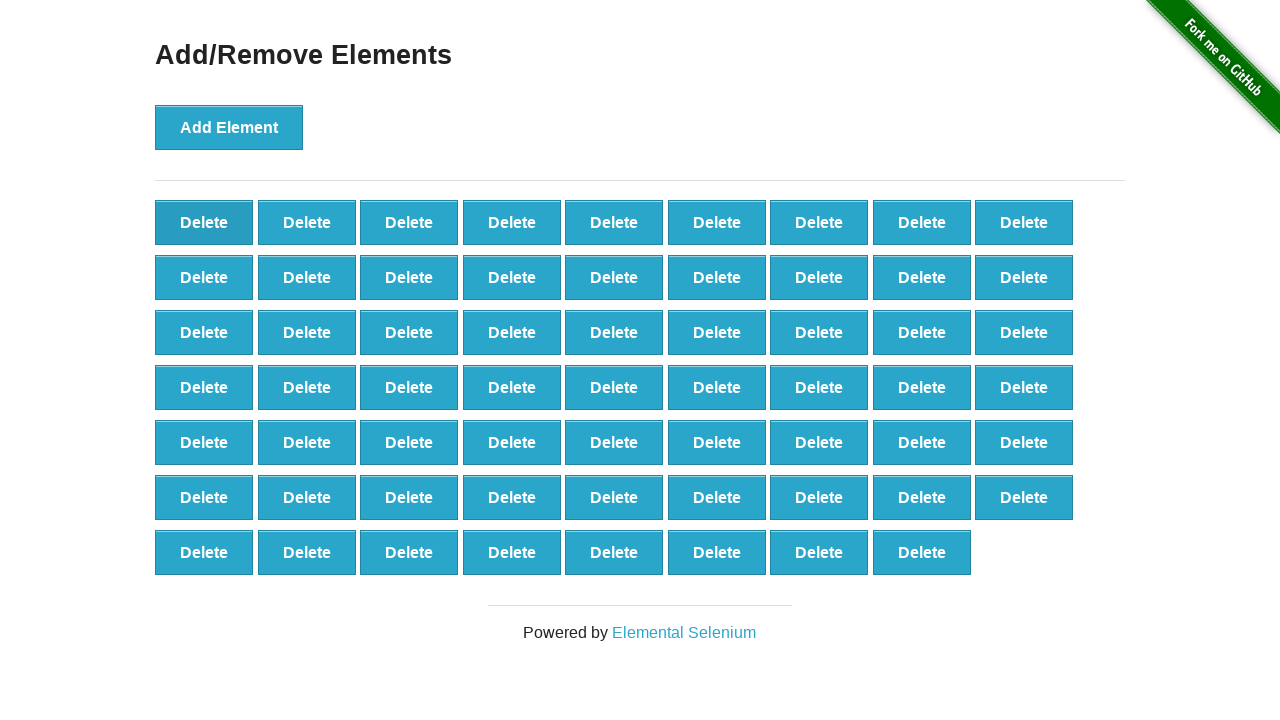

Clicked delete button (iteration 39/90) at (204, 222) on button.added-manually
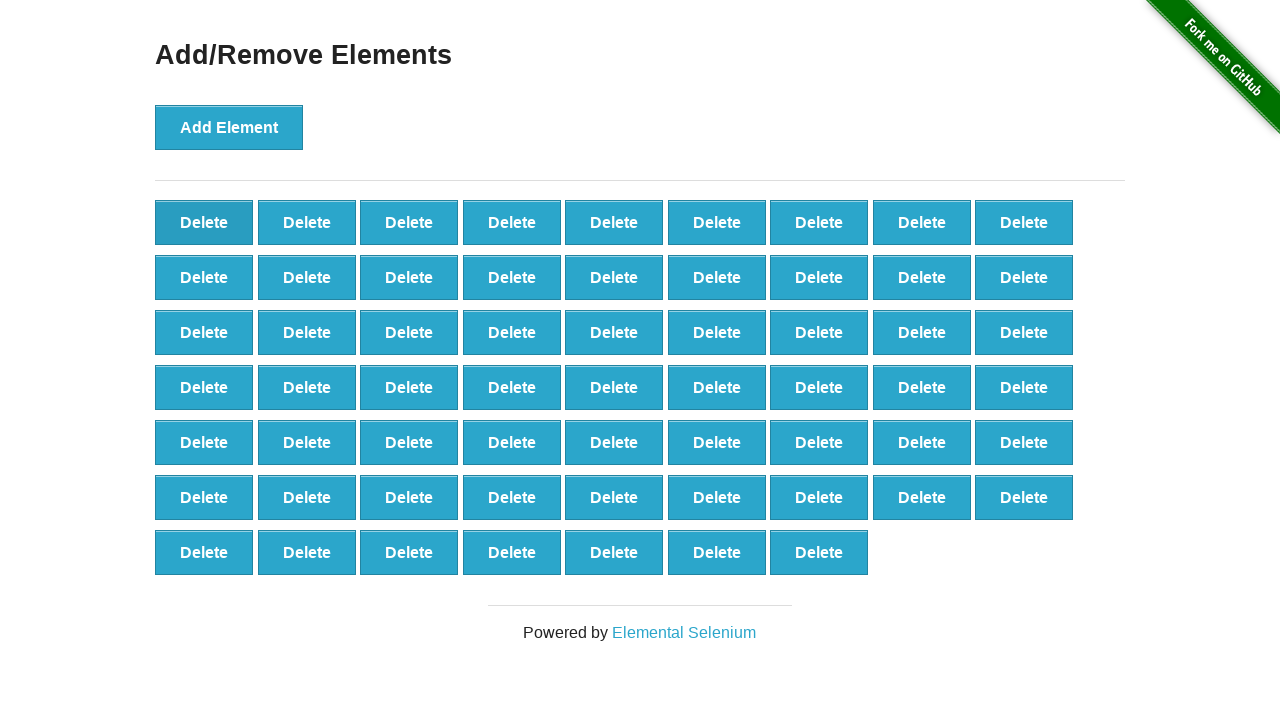

Clicked delete button (iteration 40/90) at (204, 222) on button.added-manually
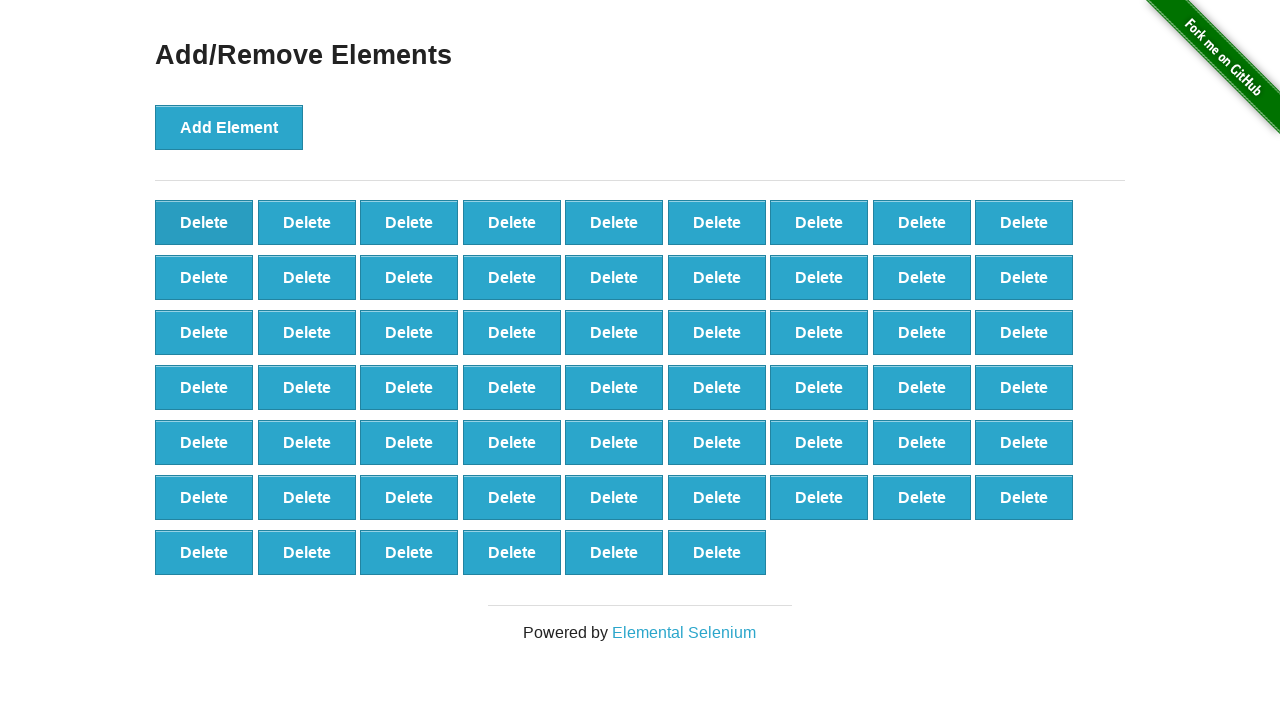

Clicked delete button (iteration 41/90) at (204, 222) on button.added-manually
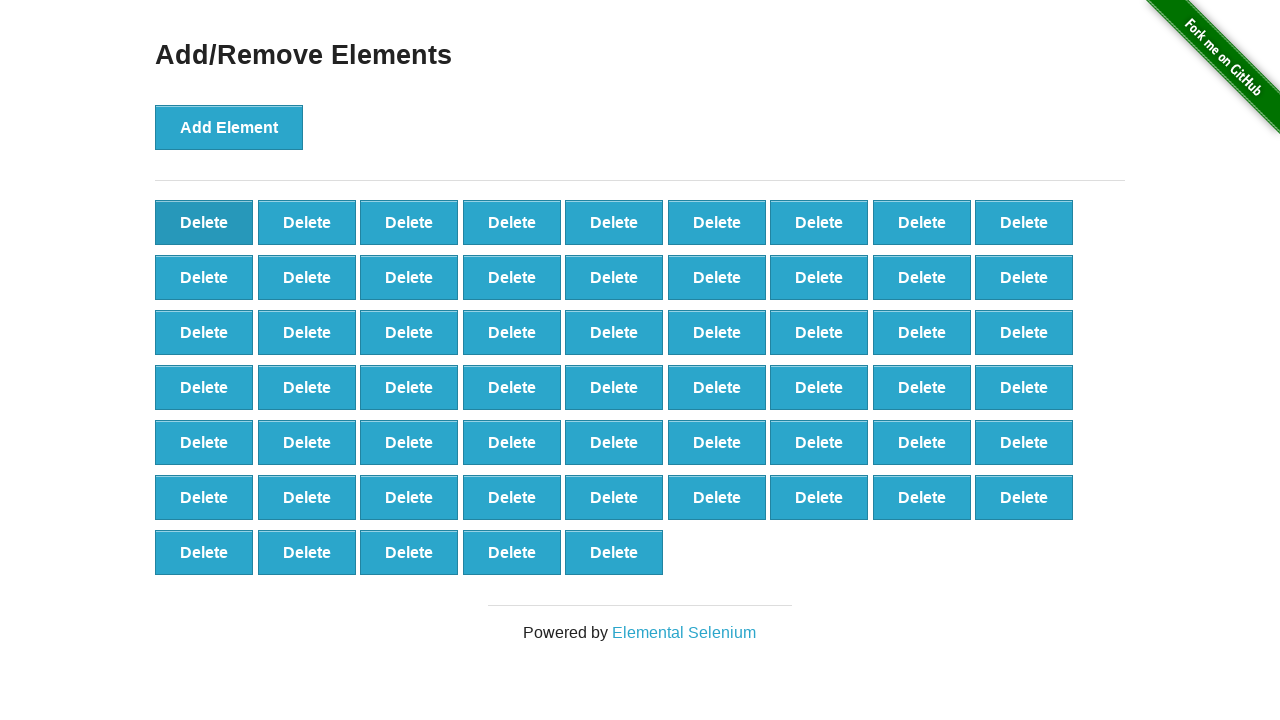

Clicked delete button (iteration 42/90) at (204, 222) on button.added-manually
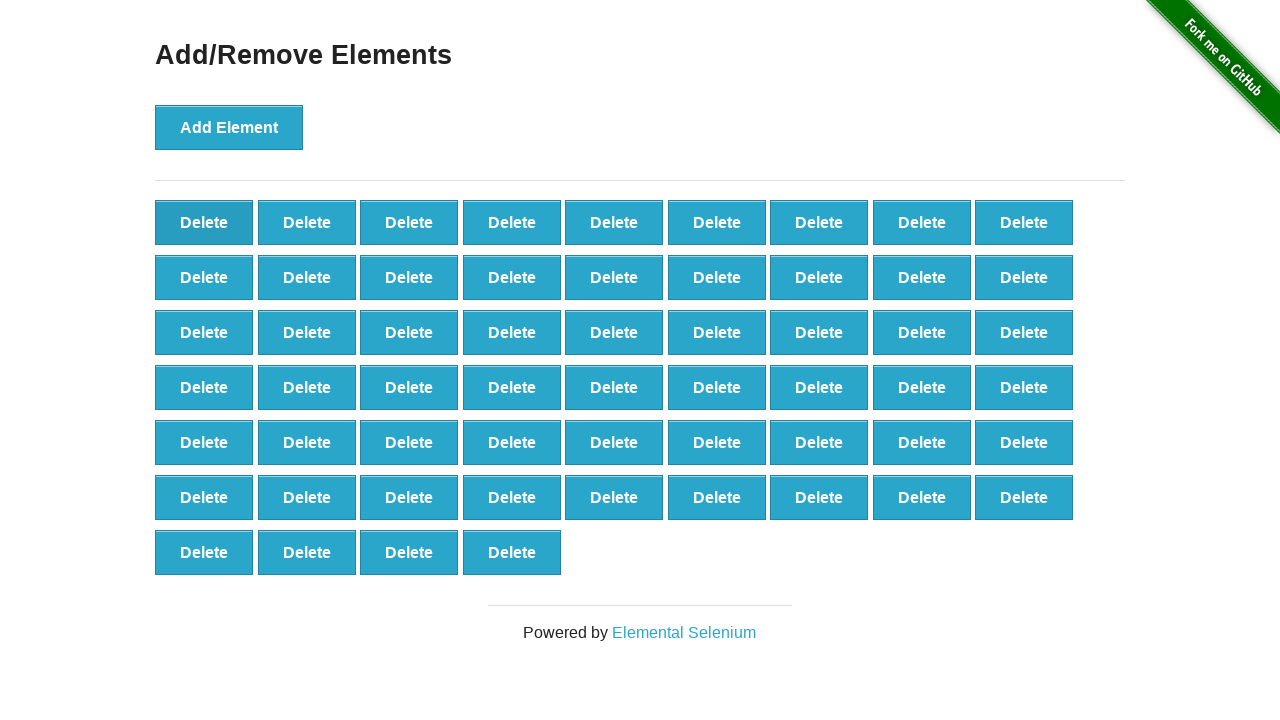

Clicked delete button (iteration 43/90) at (204, 222) on button.added-manually
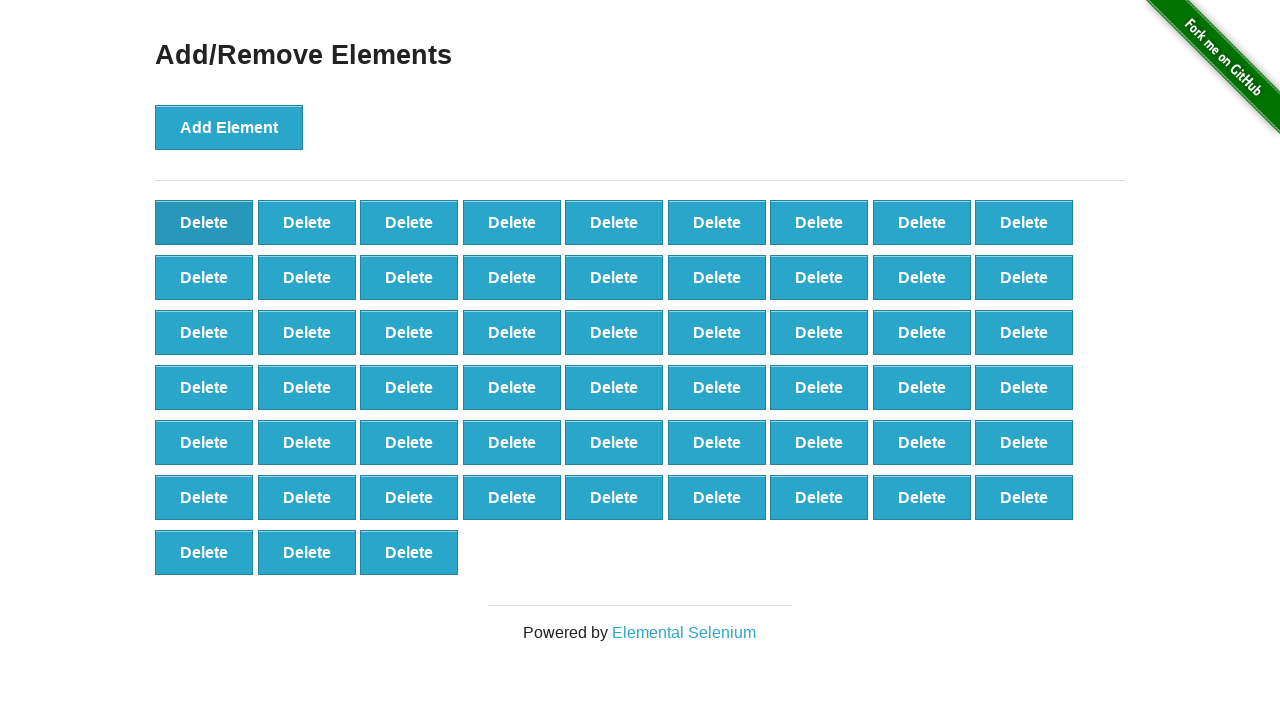

Clicked delete button (iteration 44/90) at (204, 222) on button.added-manually
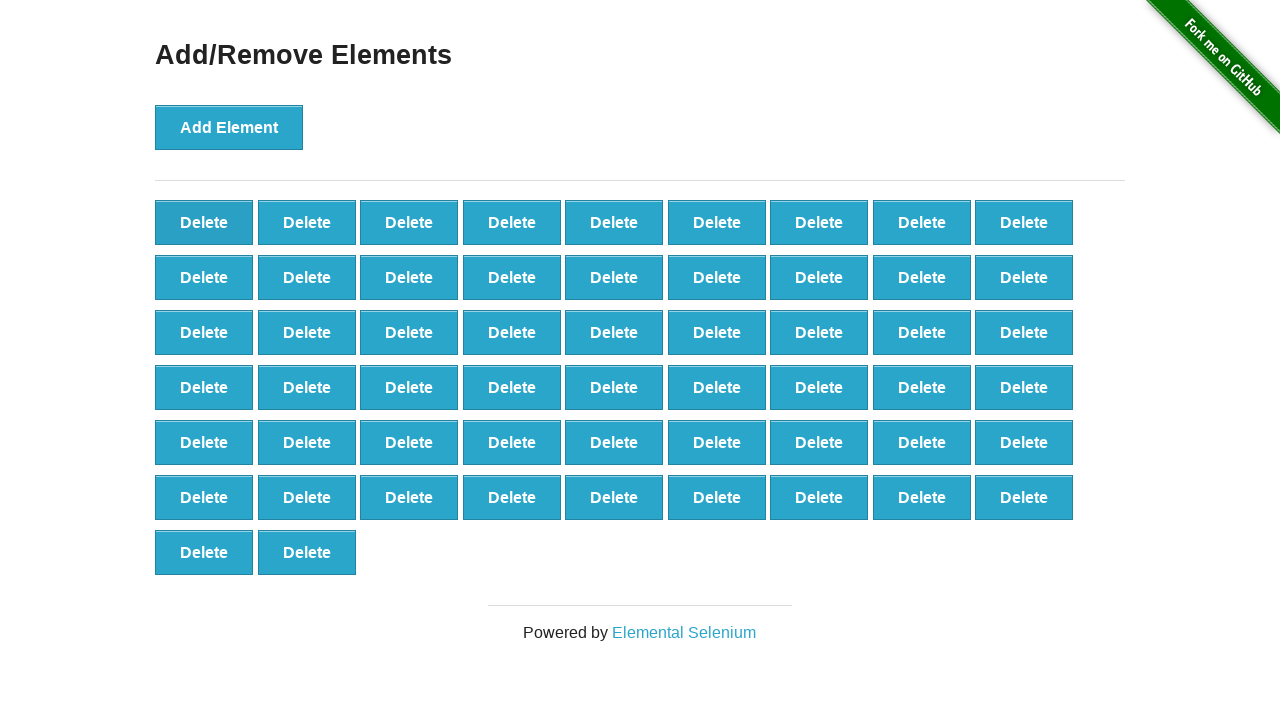

Clicked delete button (iteration 45/90) at (204, 222) on button.added-manually
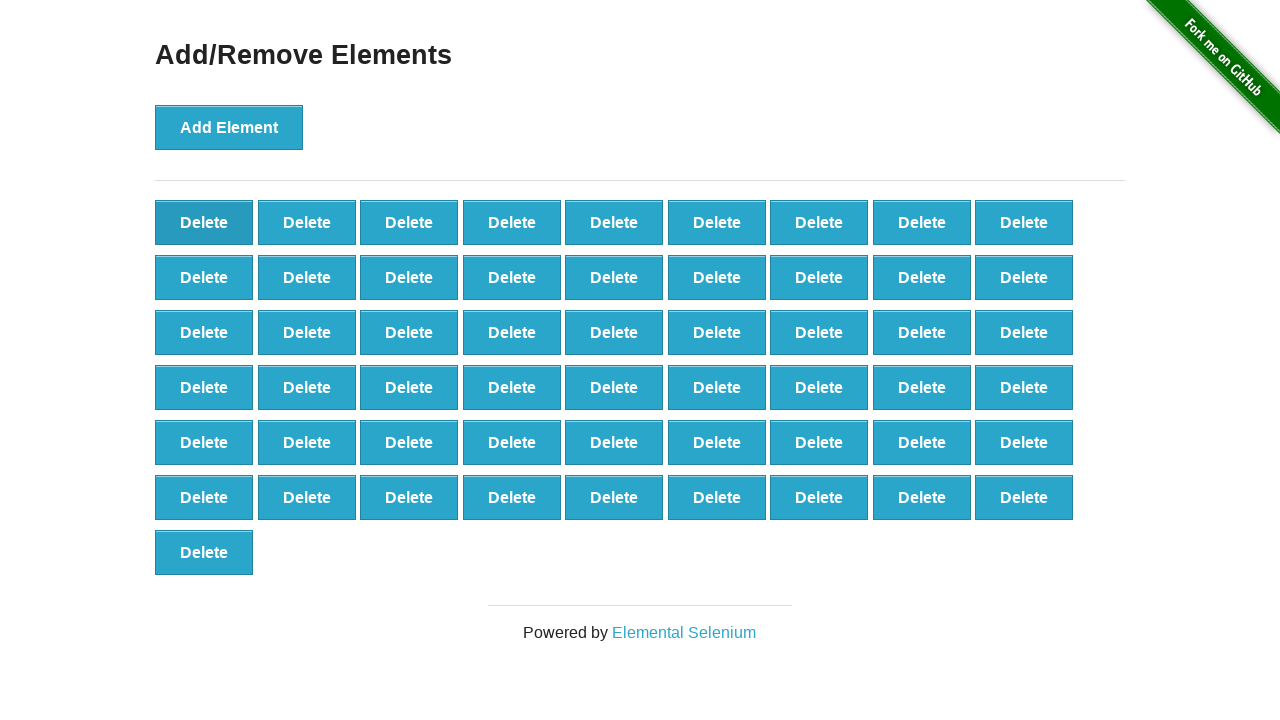

Clicked delete button (iteration 46/90) at (204, 222) on button.added-manually
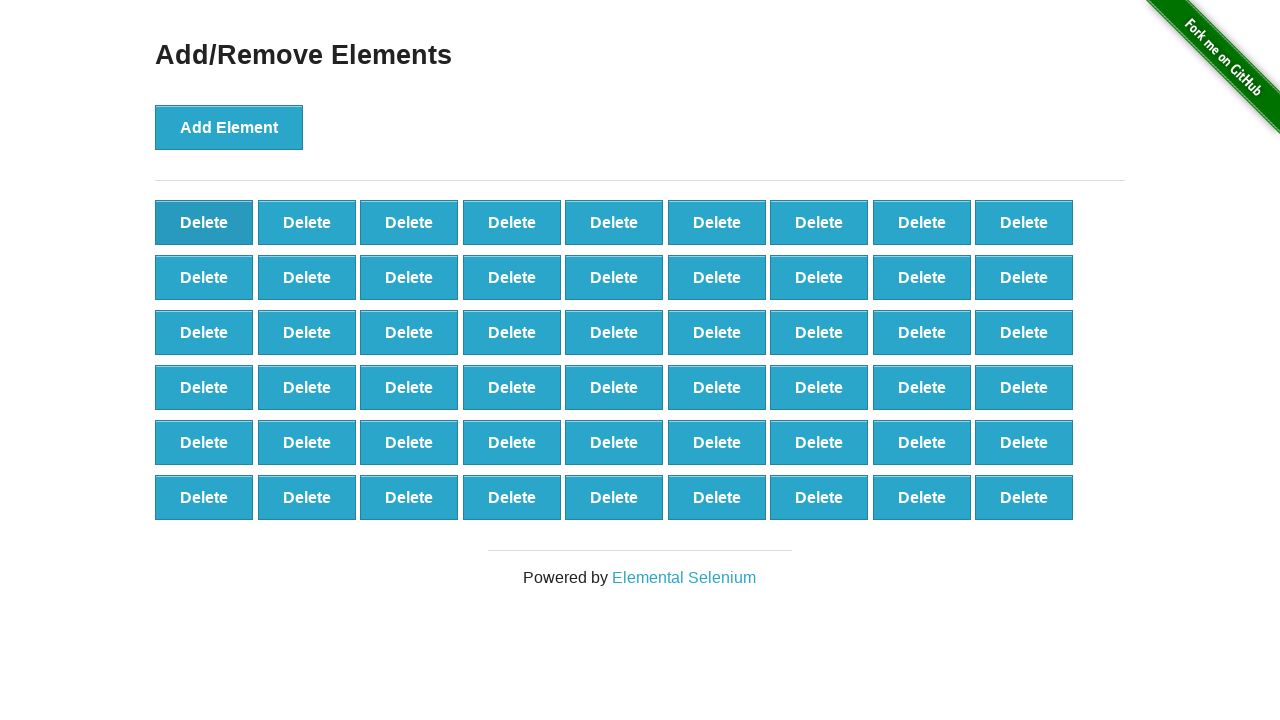

Clicked delete button (iteration 47/90) at (204, 222) on button.added-manually
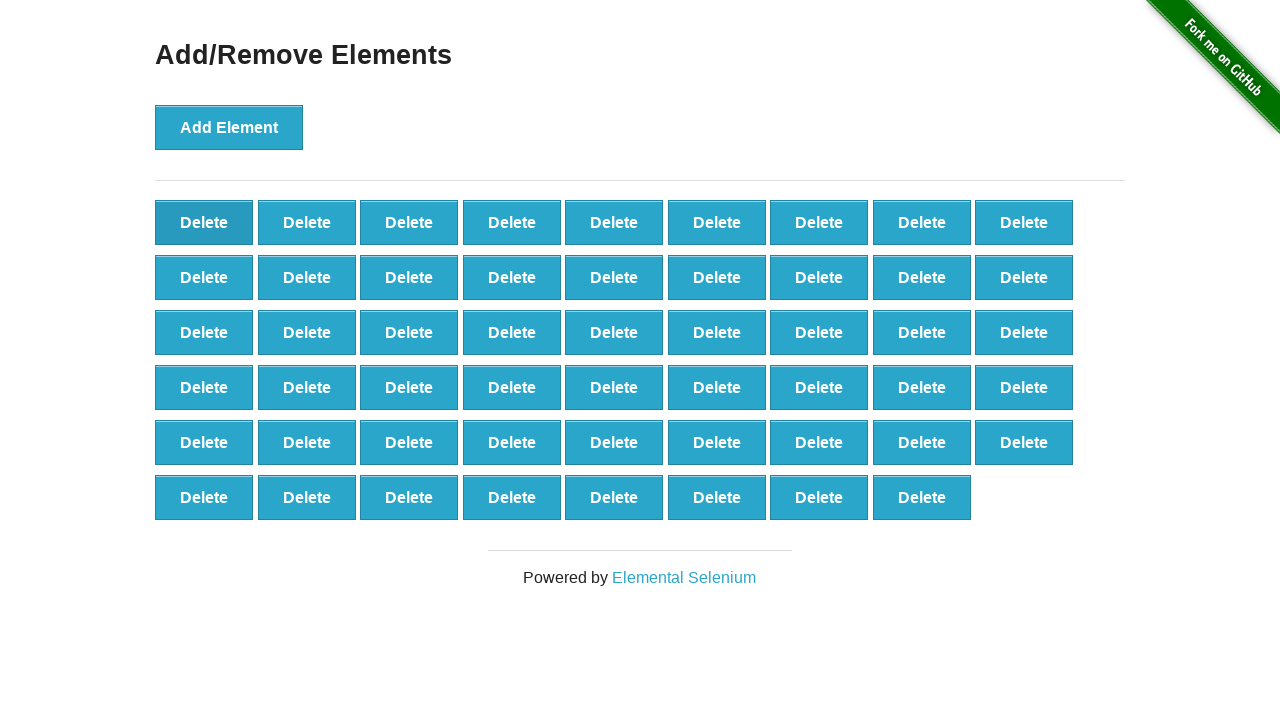

Clicked delete button (iteration 48/90) at (204, 222) on button.added-manually
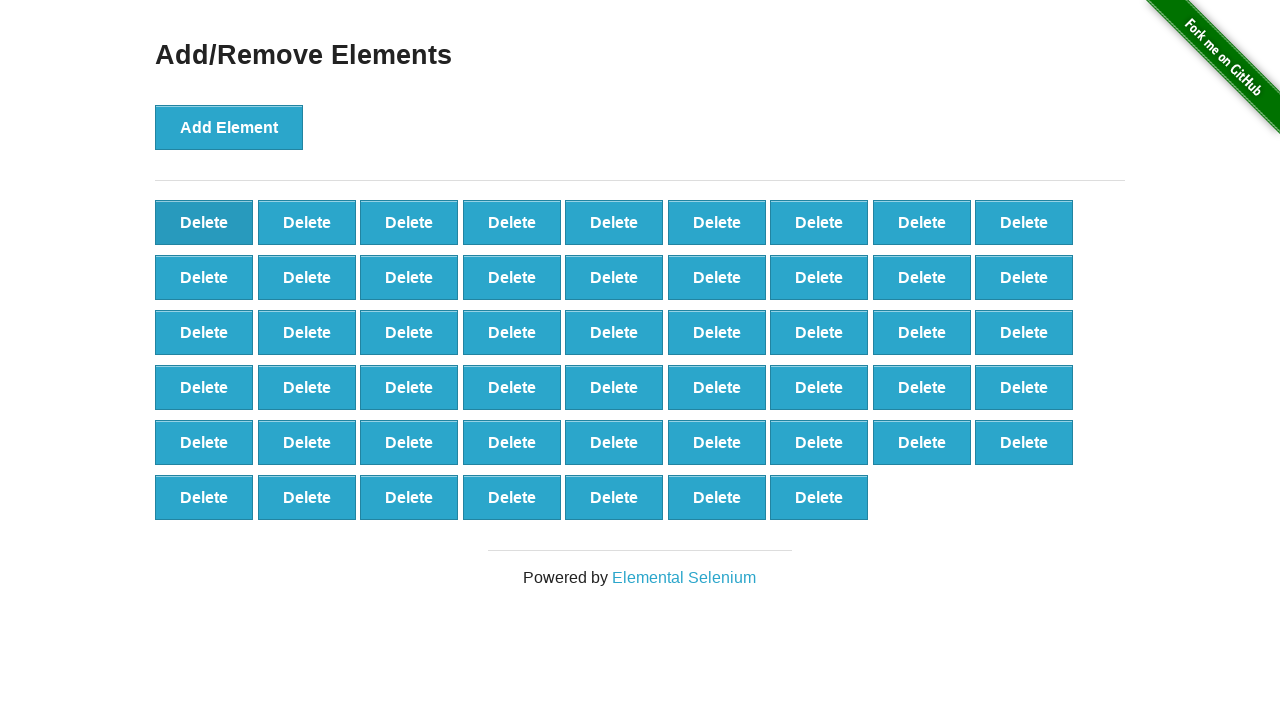

Clicked delete button (iteration 49/90) at (204, 222) on button.added-manually
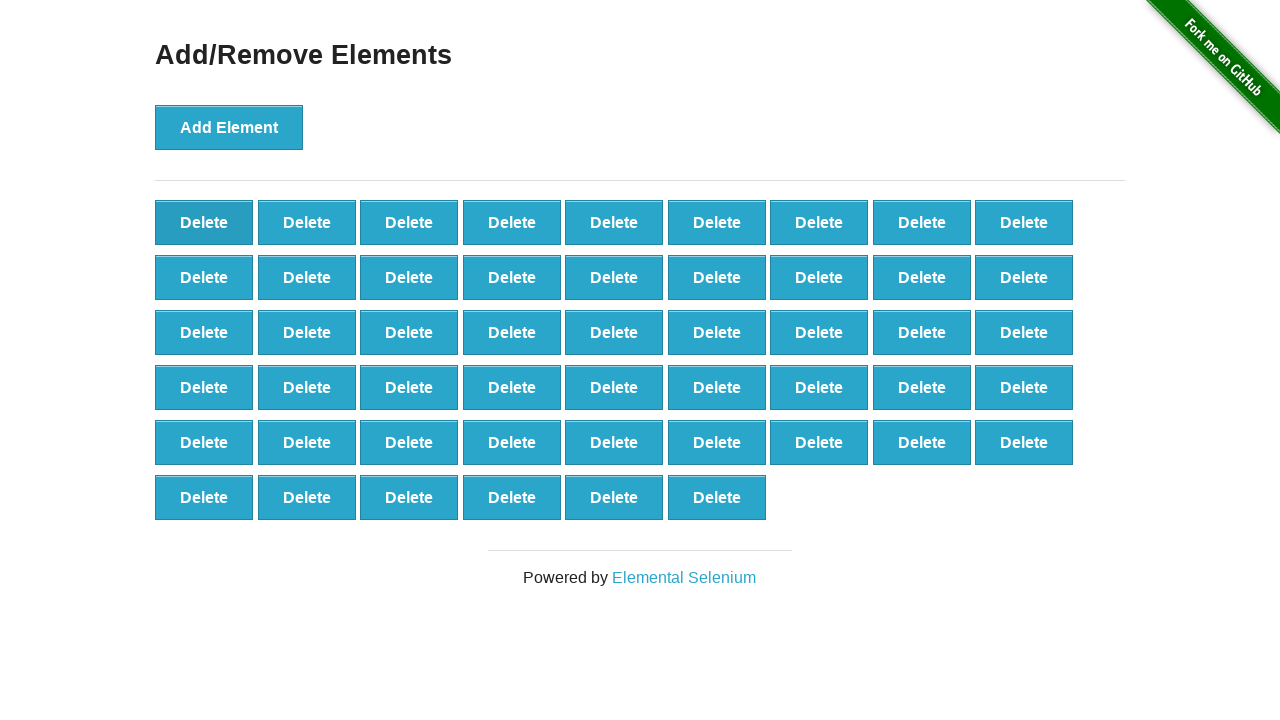

Clicked delete button (iteration 50/90) at (204, 222) on button.added-manually
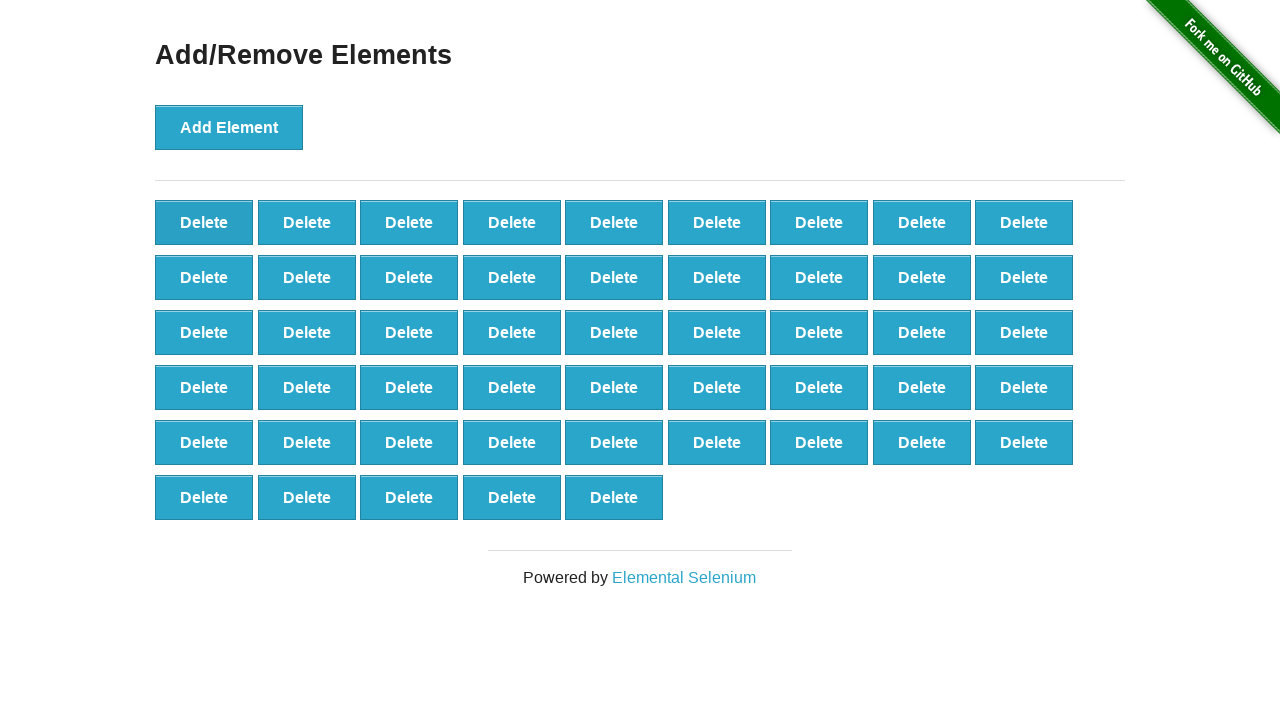

Clicked delete button (iteration 51/90) at (204, 222) on button.added-manually
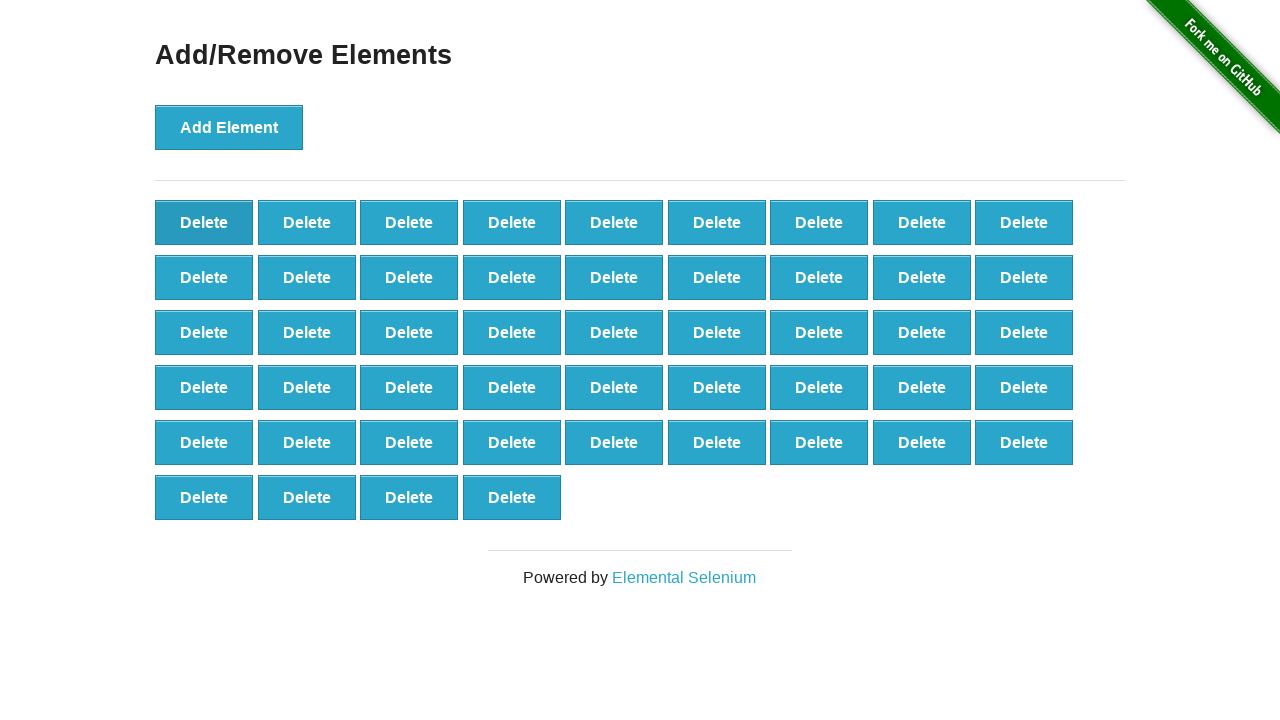

Clicked delete button (iteration 52/90) at (204, 222) on button.added-manually
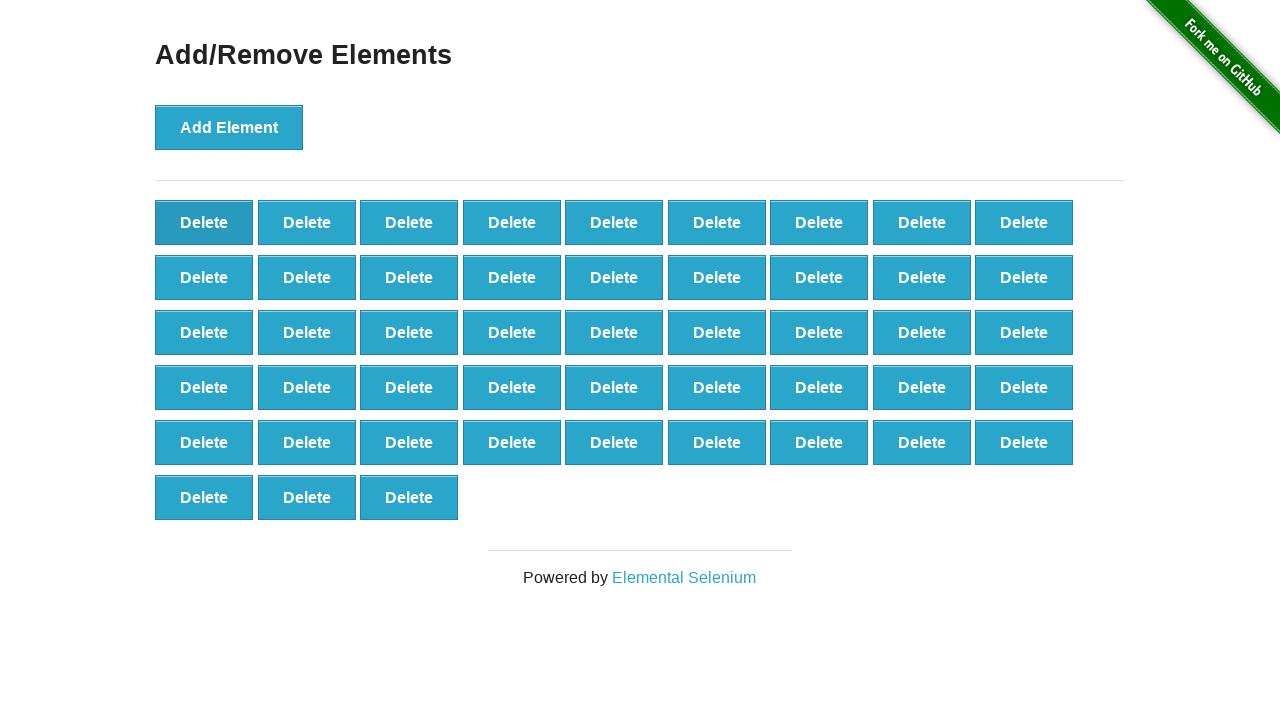

Clicked delete button (iteration 53/90) at (204, 222) on button.added-manually
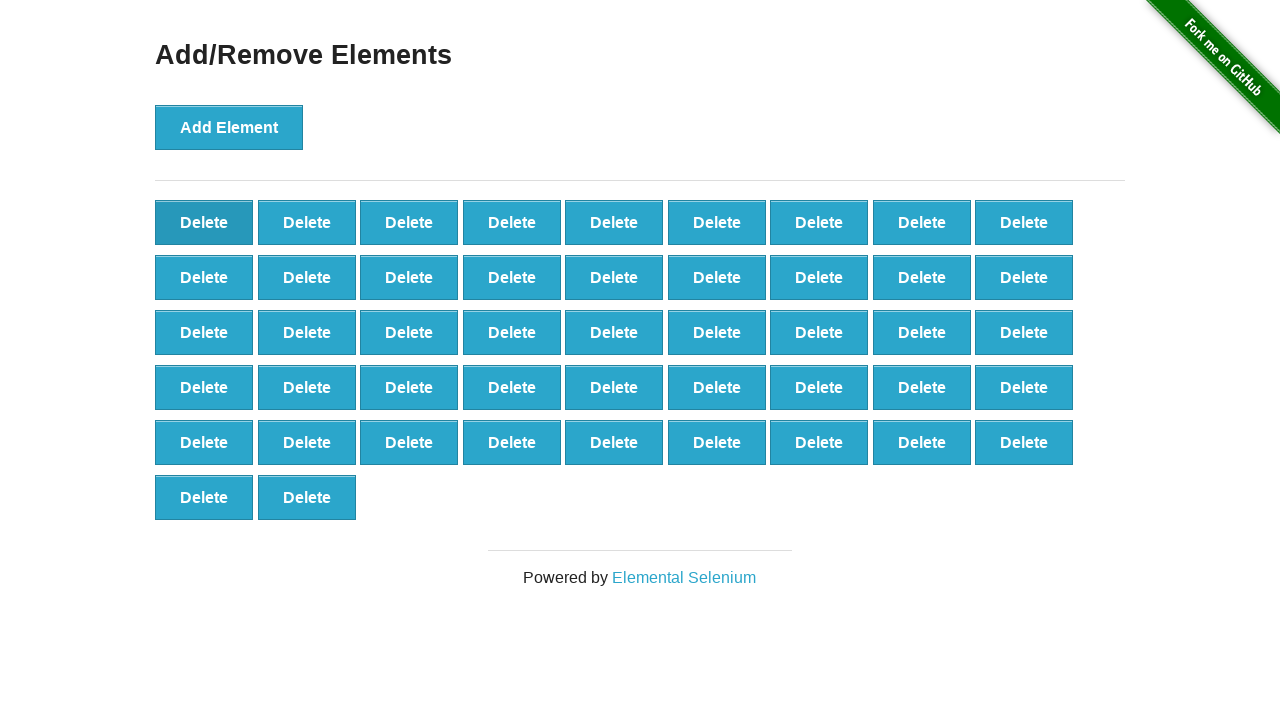

Clicked delete button (iteration 54/90) at (204, 222) on button.added-manually
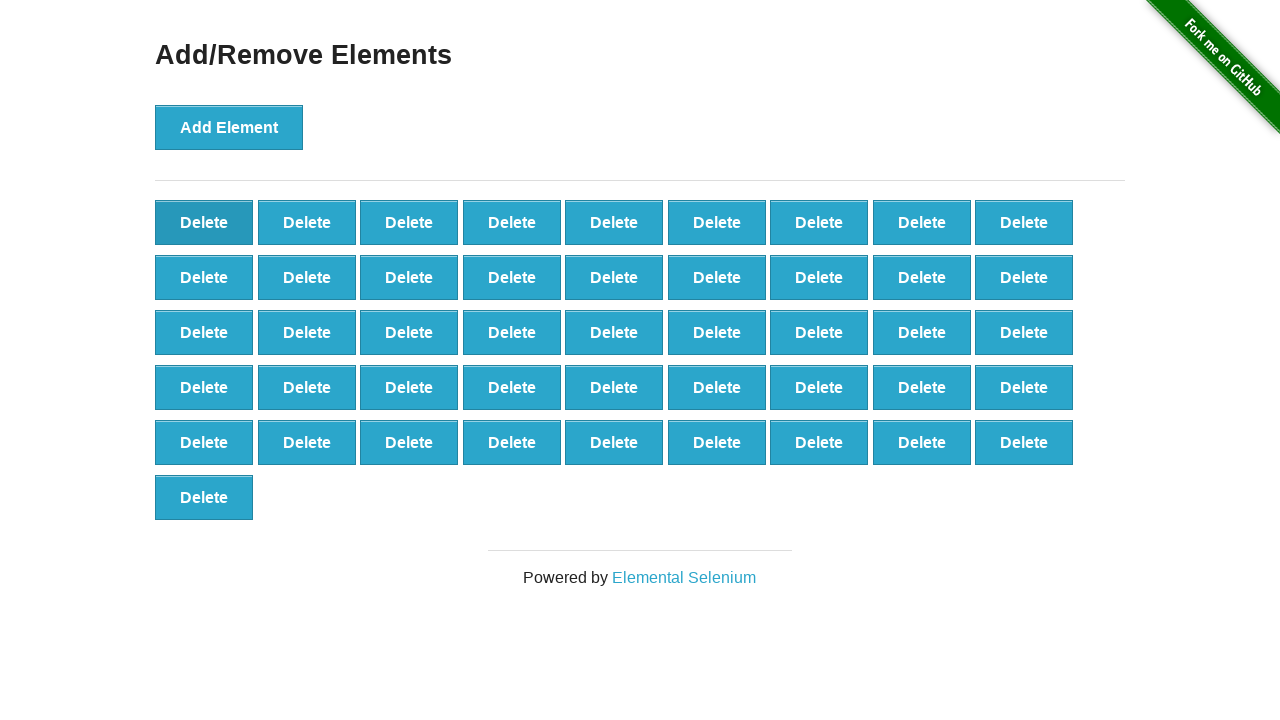

Clicked delete button (iteration 55/90) at (204, 222) on button.added-manually
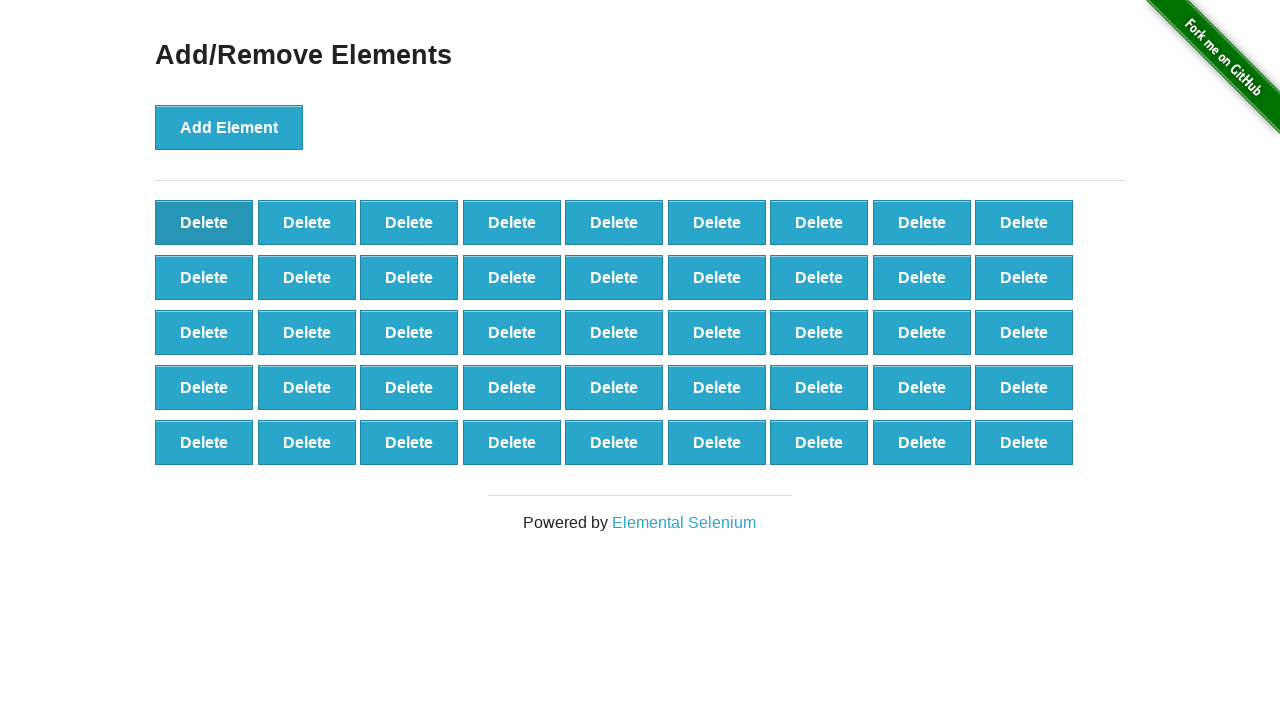

Clicked delete button (iteration 56/90) at (204, 222) on button.added-manually
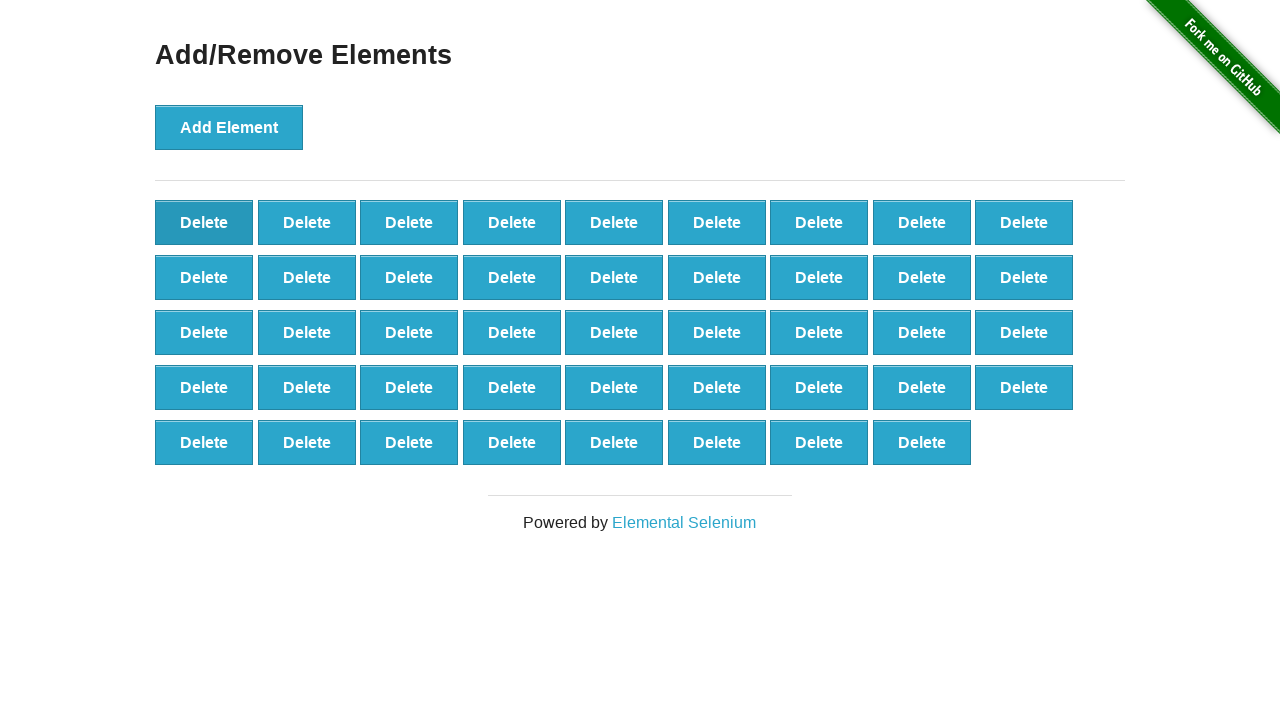

Clicked delete button (iteration 57/90) at (204, 222) on button.added-manually
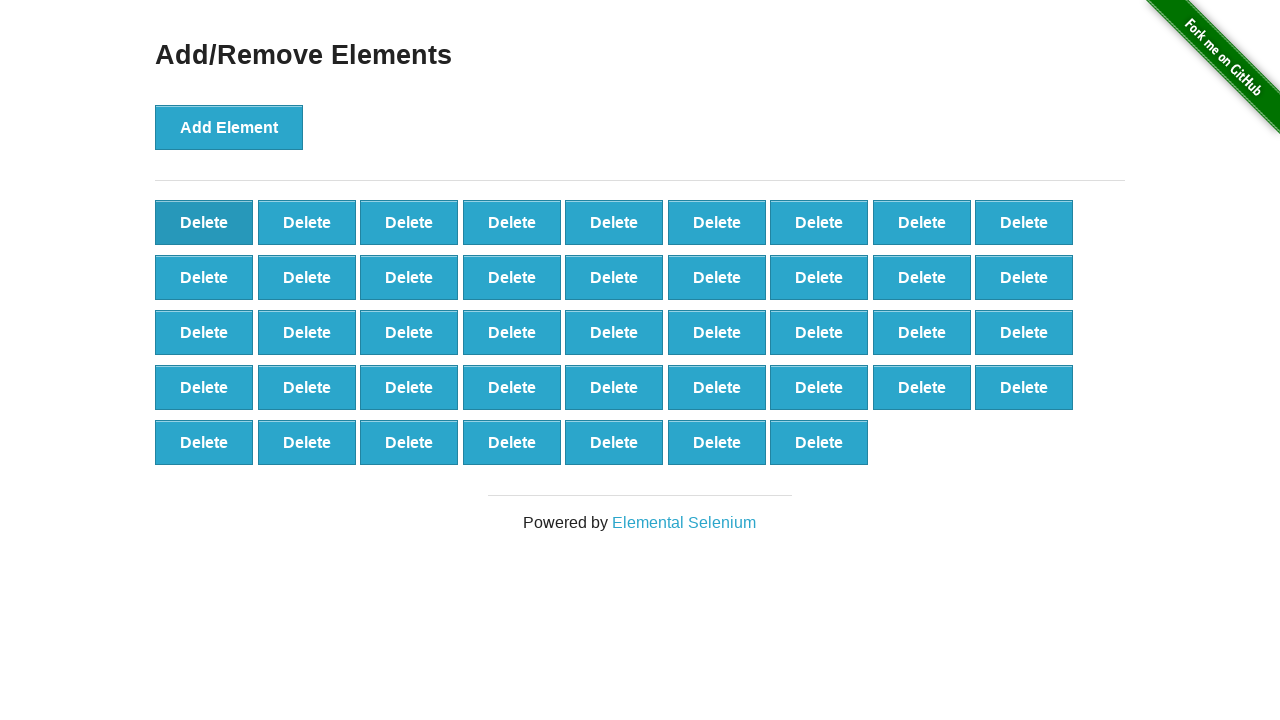

Clicked delete button (iteration 58/90) at (204, 222) on button.added-manually
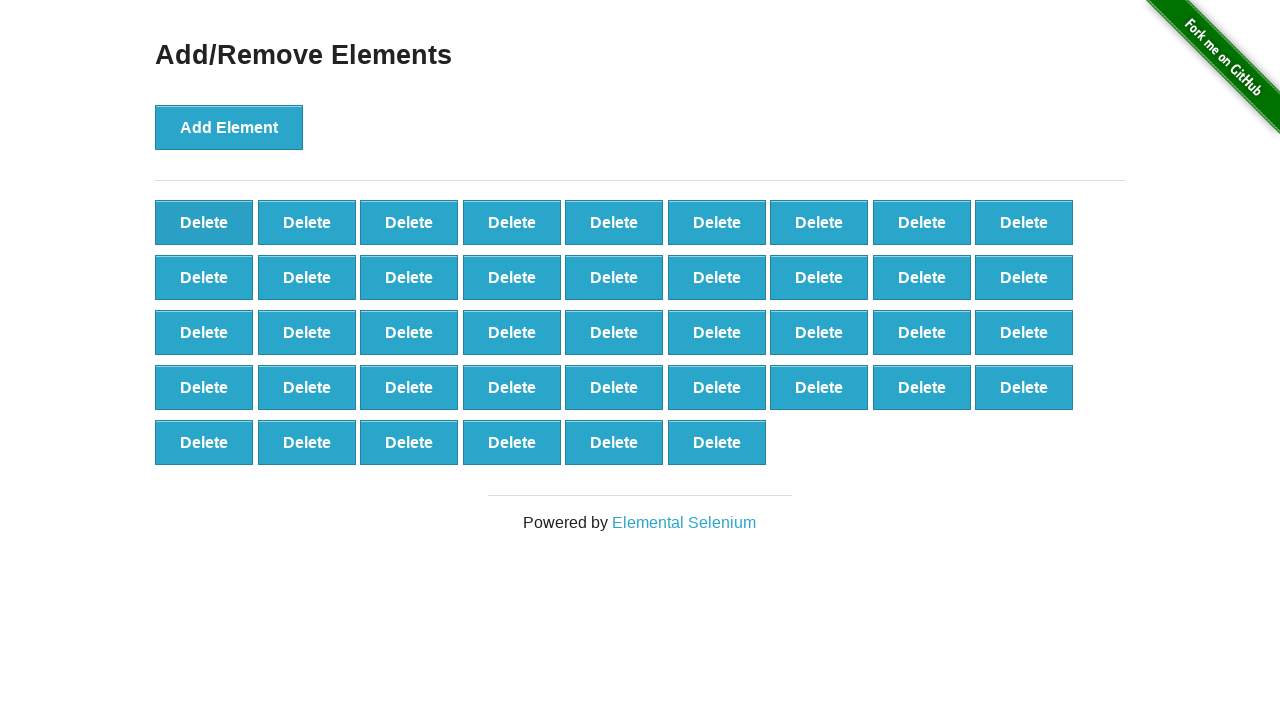

Clicked delete button (iteration 59/90) at (204, 222) on button.added-manually
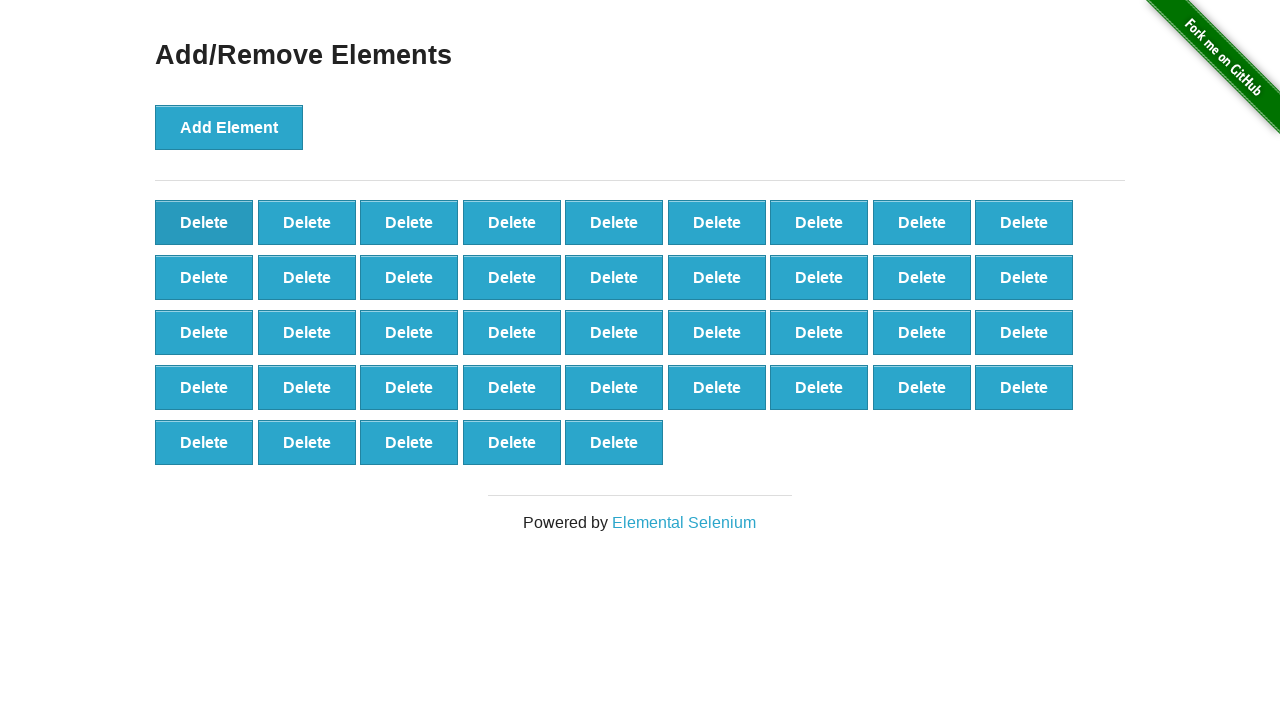

Clicked delete button (iteration 60/90) at (204, 222) on button.added-manually
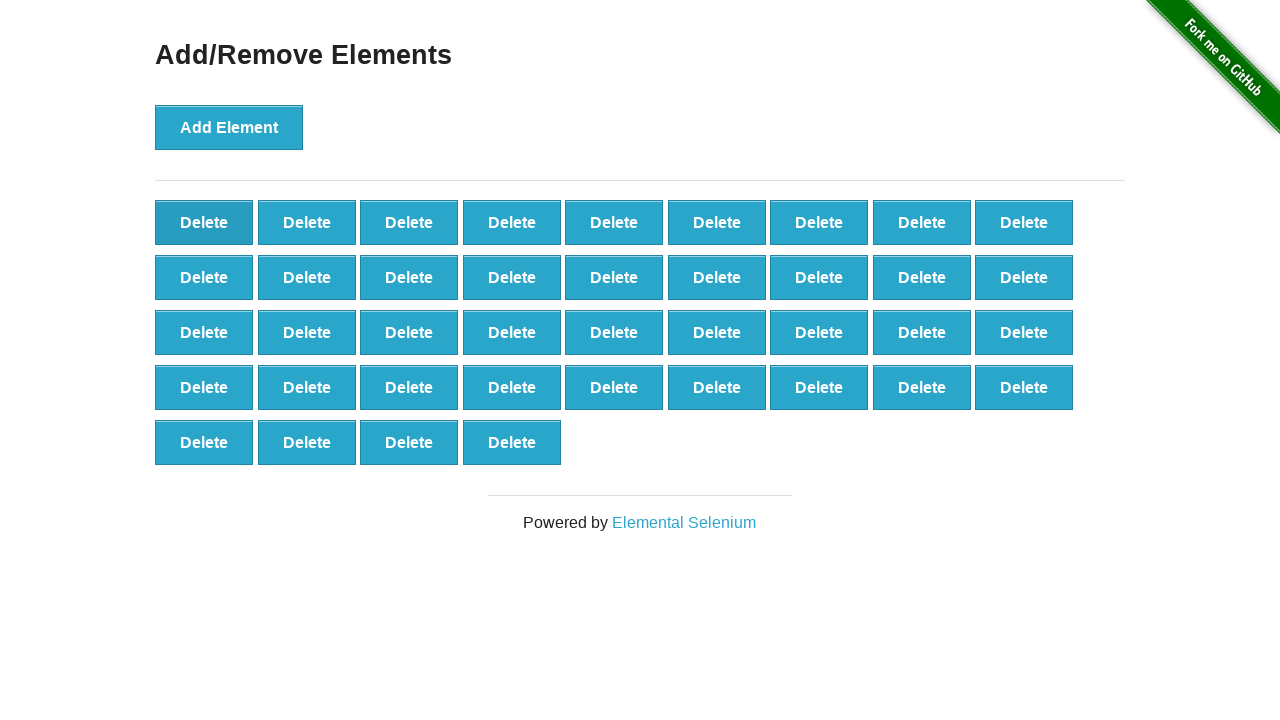

Clicked delete button (iteration 61/90) at (204, 222) on button.added-manually
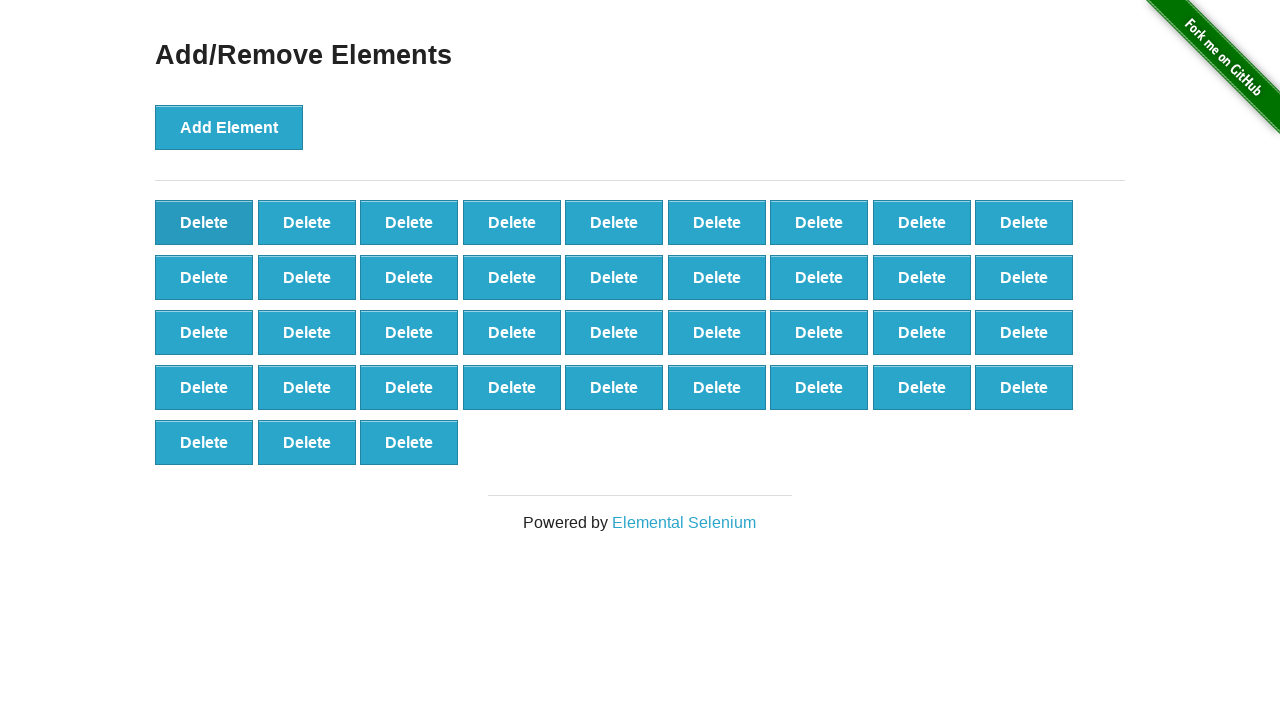

Clicked delete button (iteration 62/90) at (204, 222) on button.added-manually
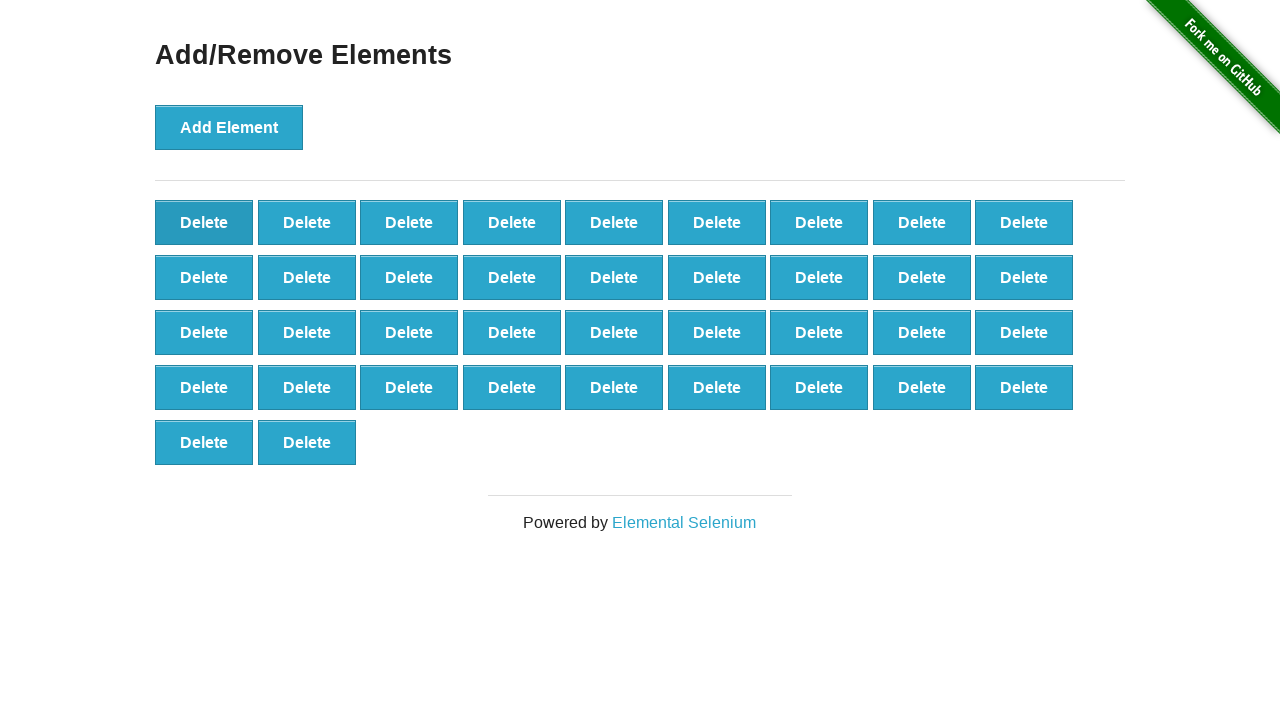

Clicked delete button (iteration 63/90) at (204, 222) on button.added-manually
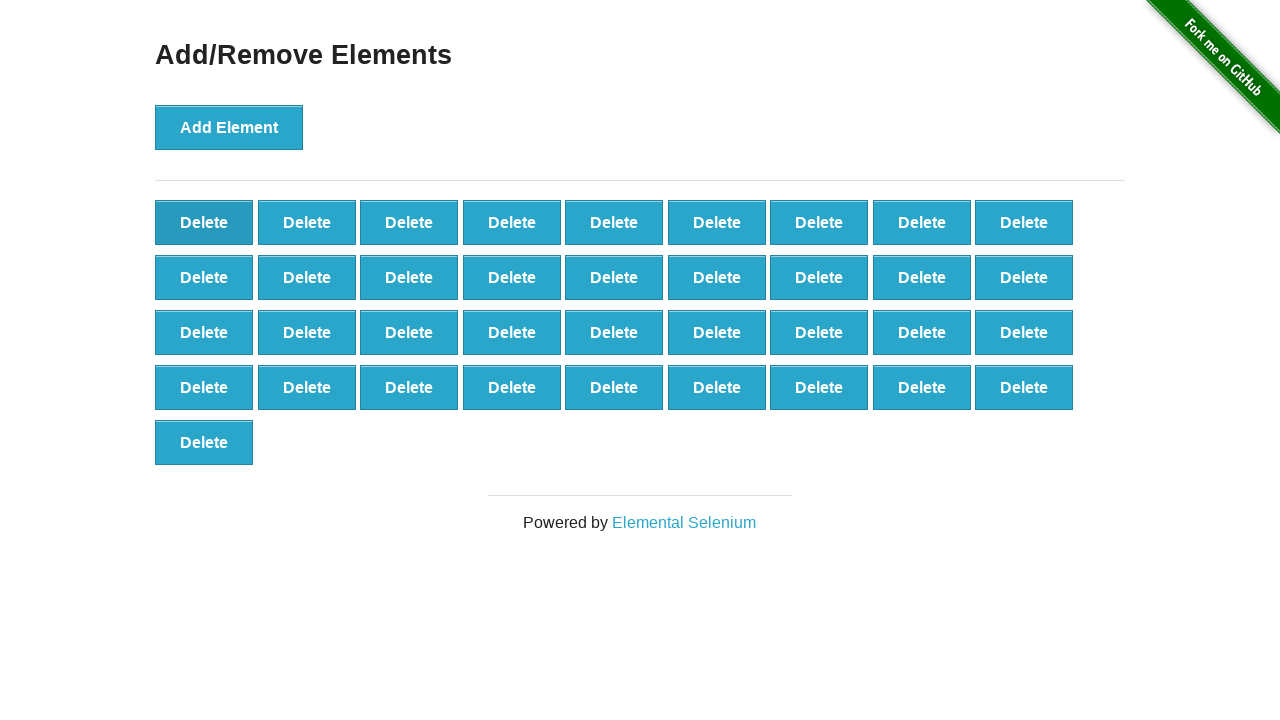

Clicked delete button (iteration 64/90) at (204, 222) on button.added-manually
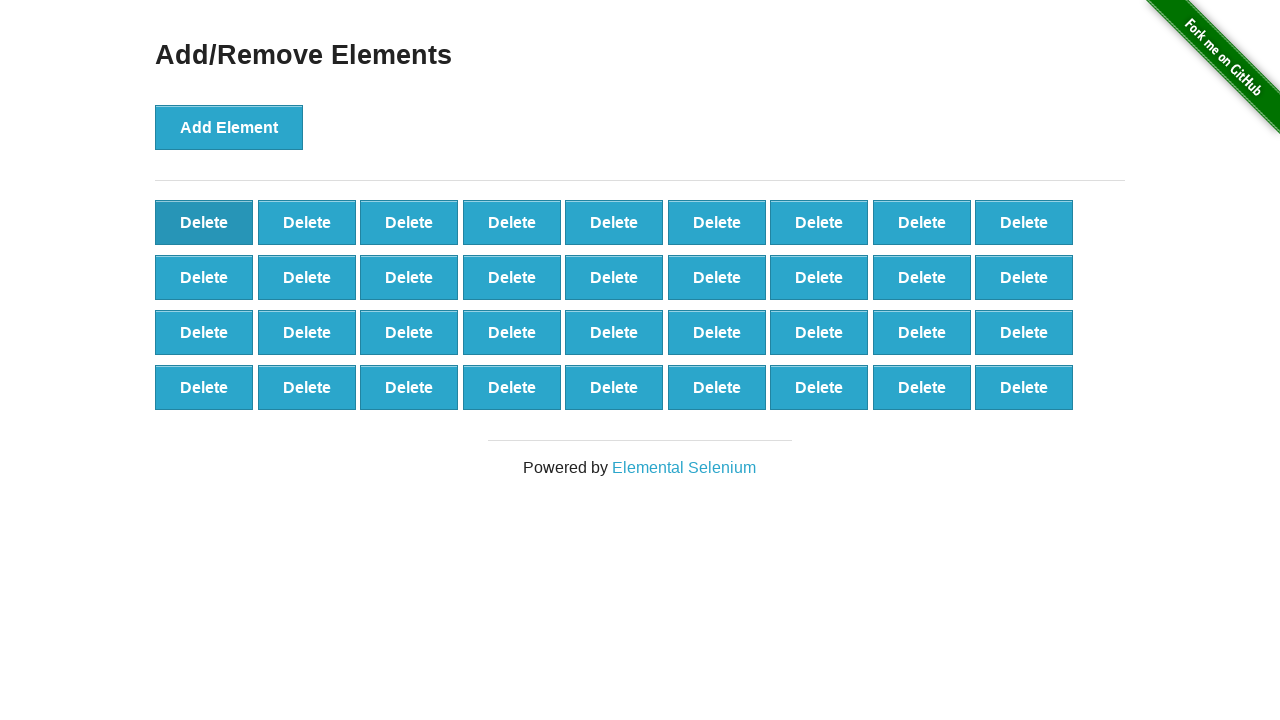

Clicked delete button (iteration 65/90) at (204, 222) on button.added-manually
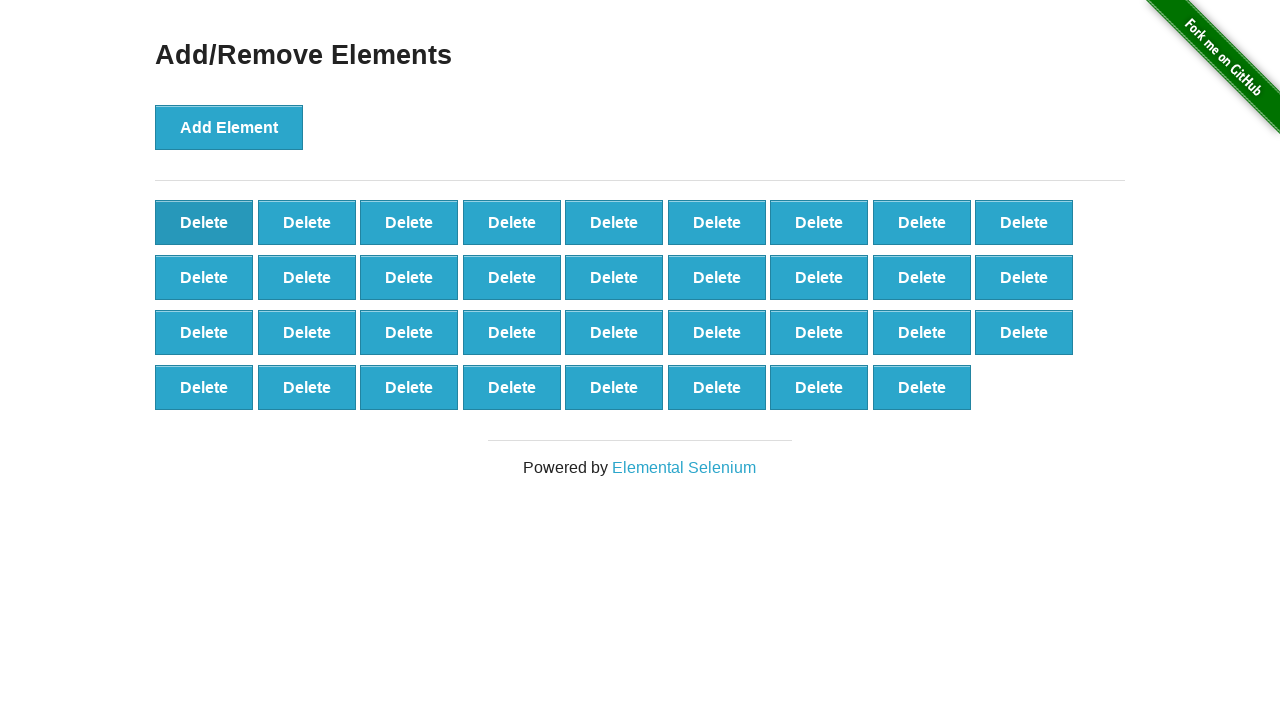

Clicked delete button (iteration 66/90) at (204, 222) on button.added-manually
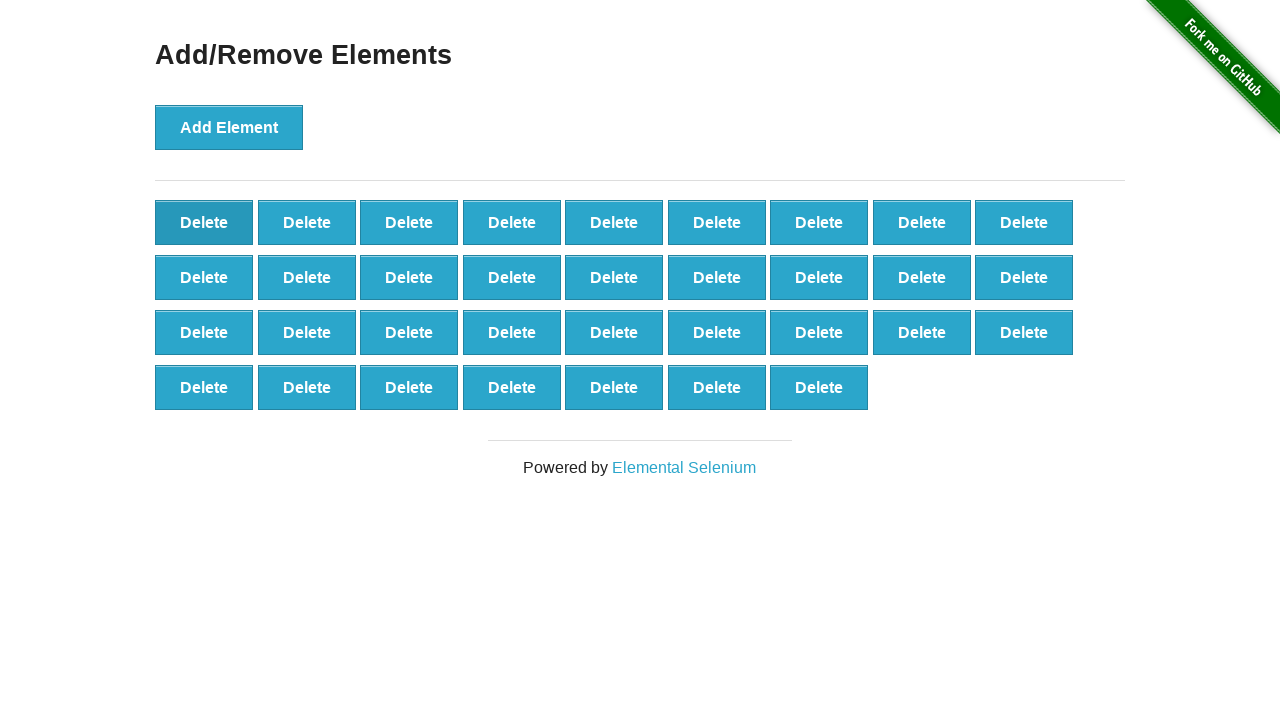

Clicked delete button (iteration 67/90) at (204, 222) on button.added-manually
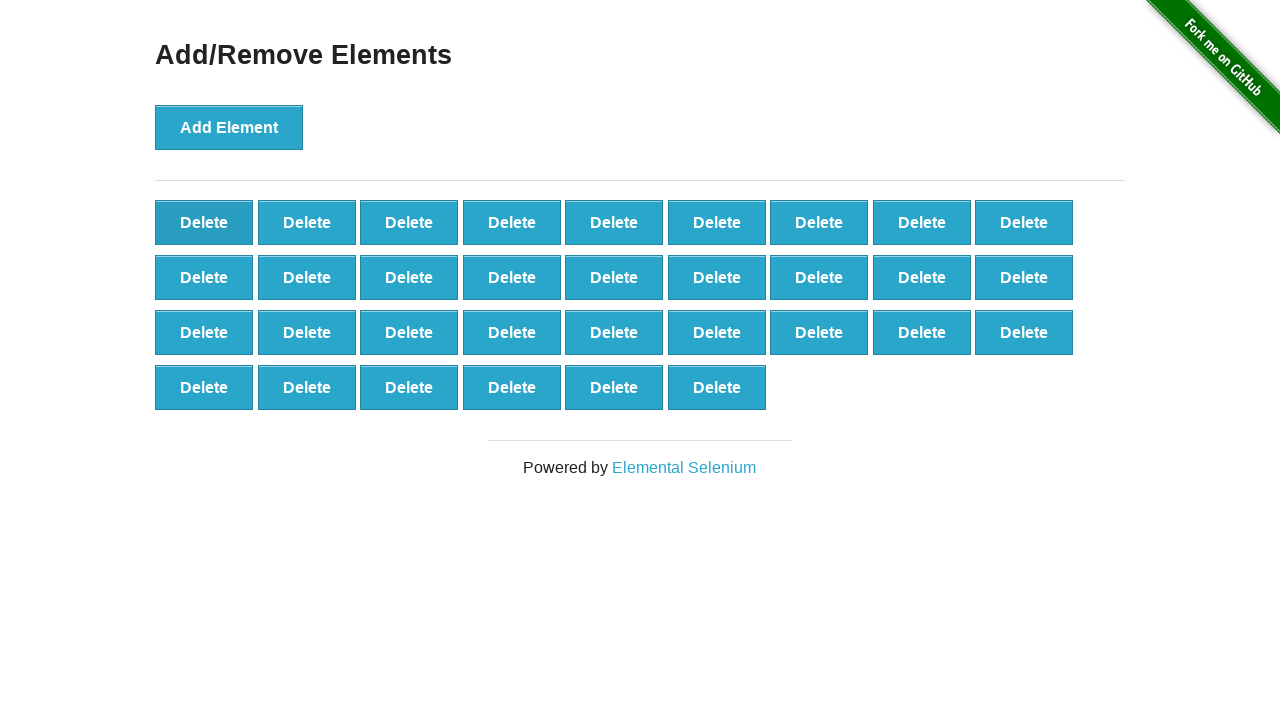

Clicked delete button (iteration 68/90) at (204, 222) on button.added-manually
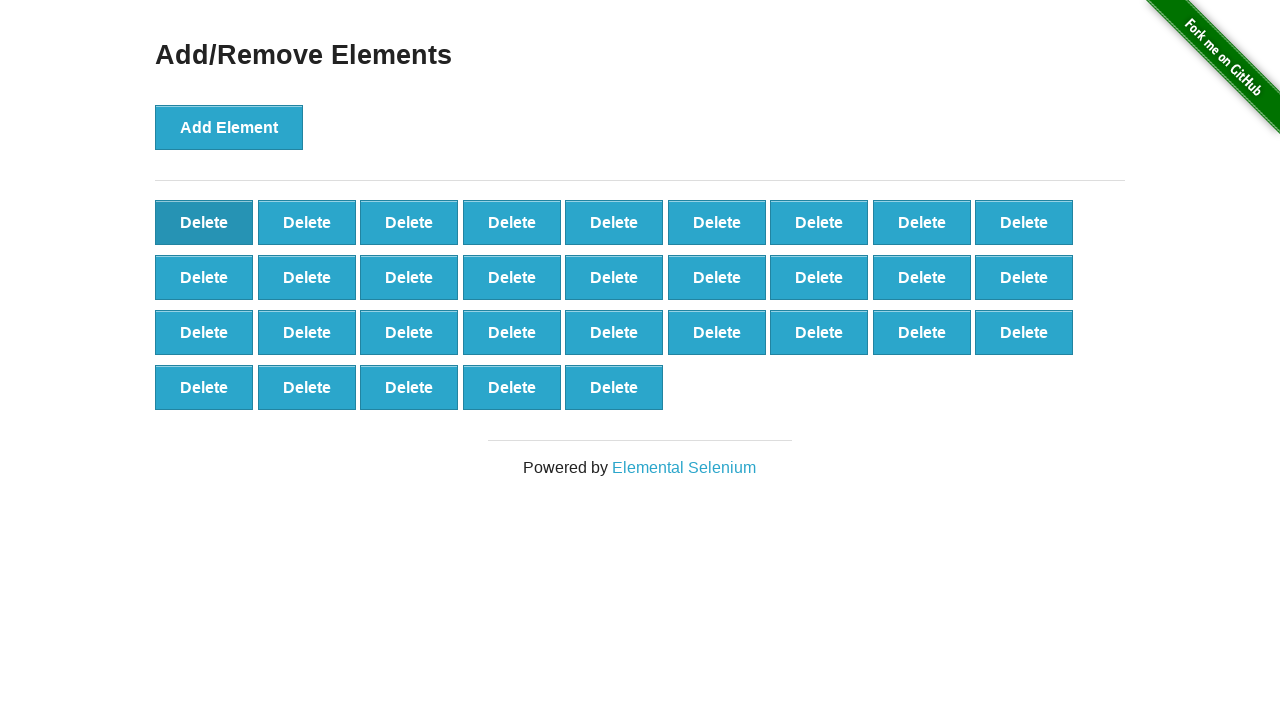

Clicked delete button (iteration 69/90) at (204, 222) on button.added-manually
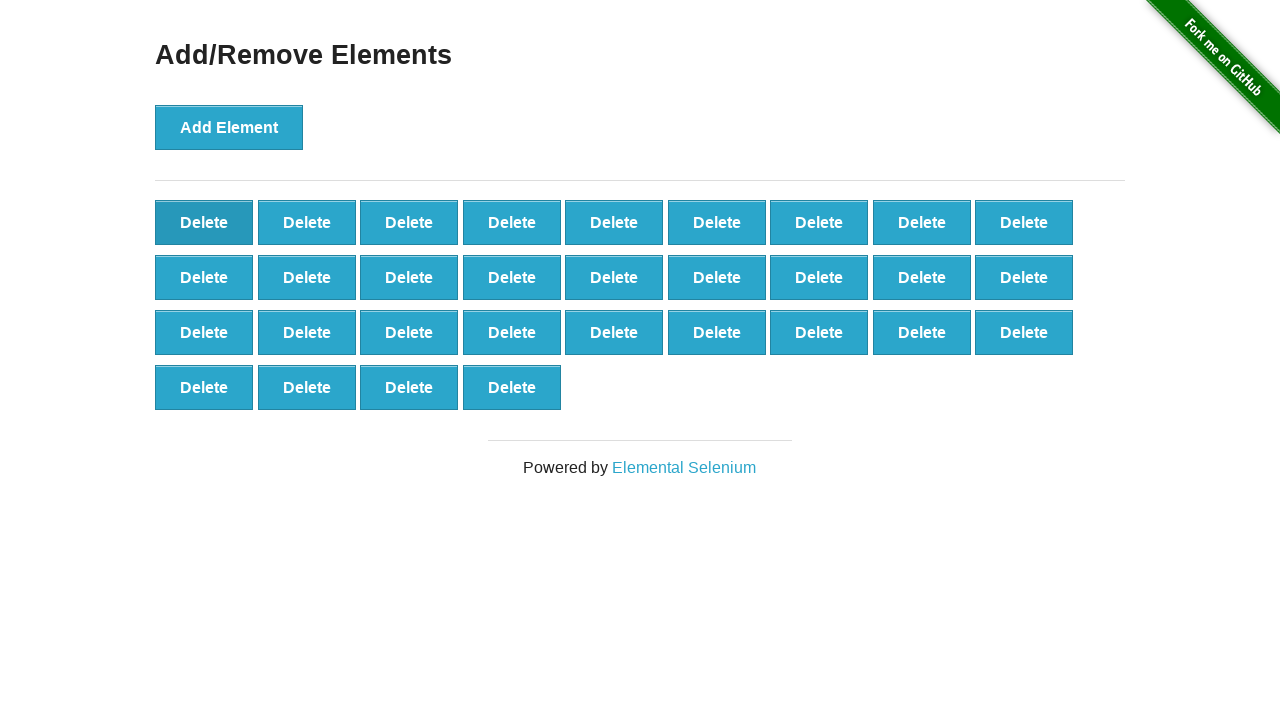

Clicked delete button (iteration 70/90) at (204, 222) on button.added-manually
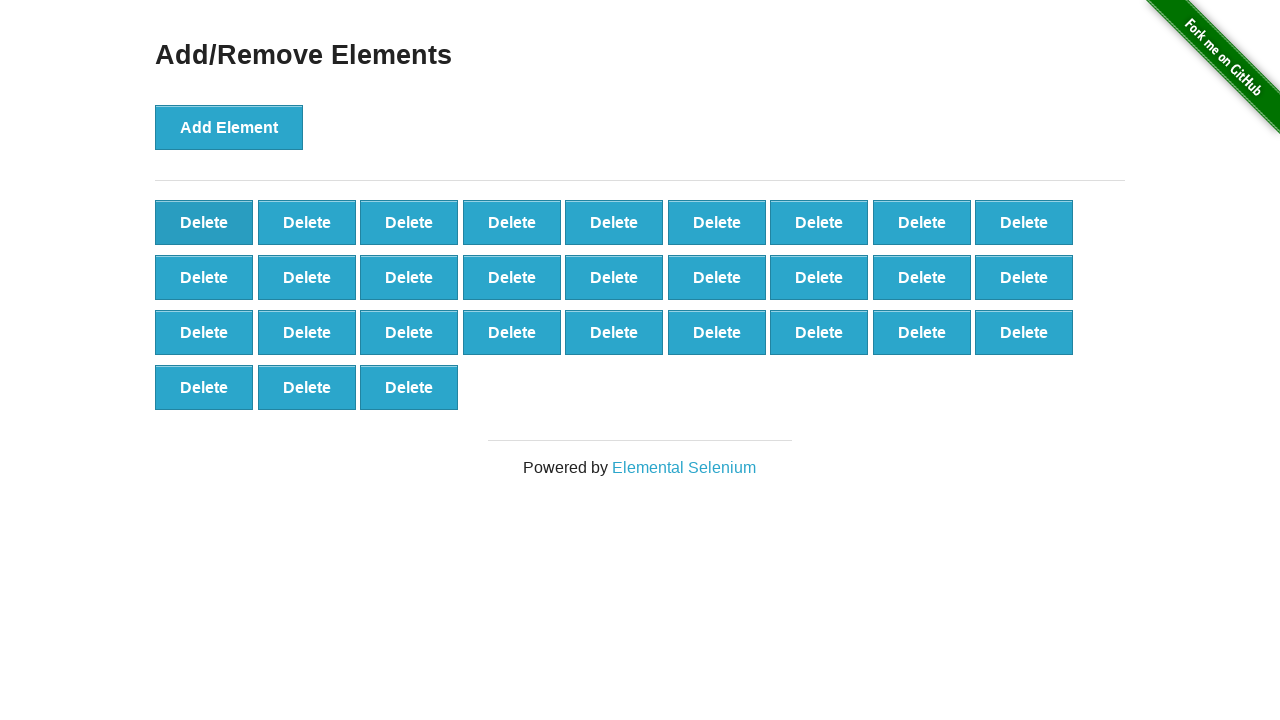

Clicked delete button (iteration 71/90) at (204, 222) on button.added-manually
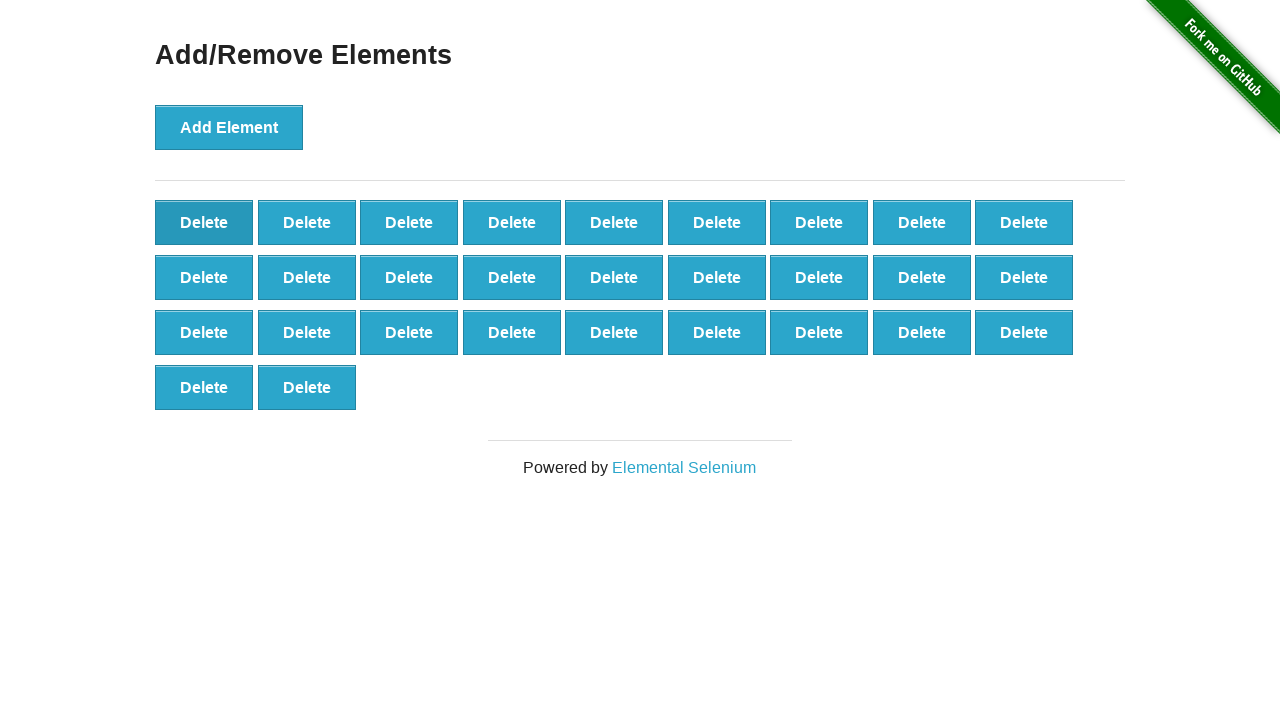

Clicked delete button (iteration 72/90) at (204, 222) on button.added-manually
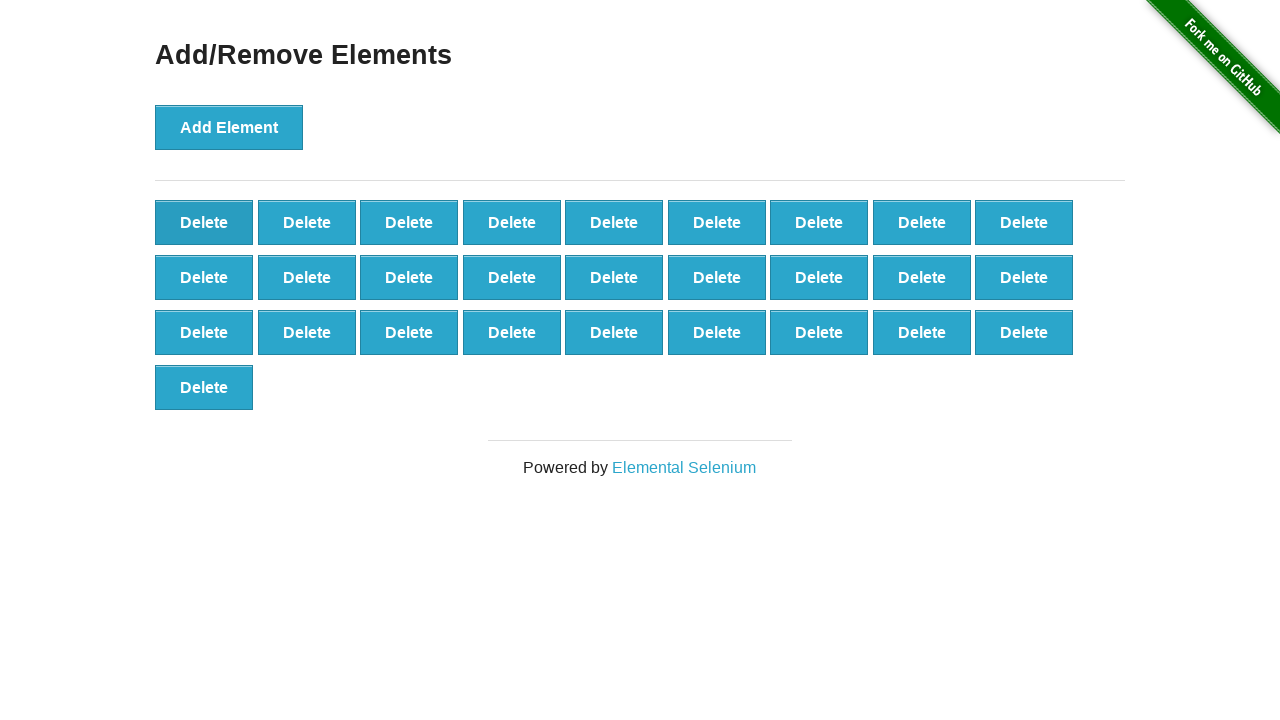

Clicked delete button (iteration 73/90) at (204, 222) on button.added-manually
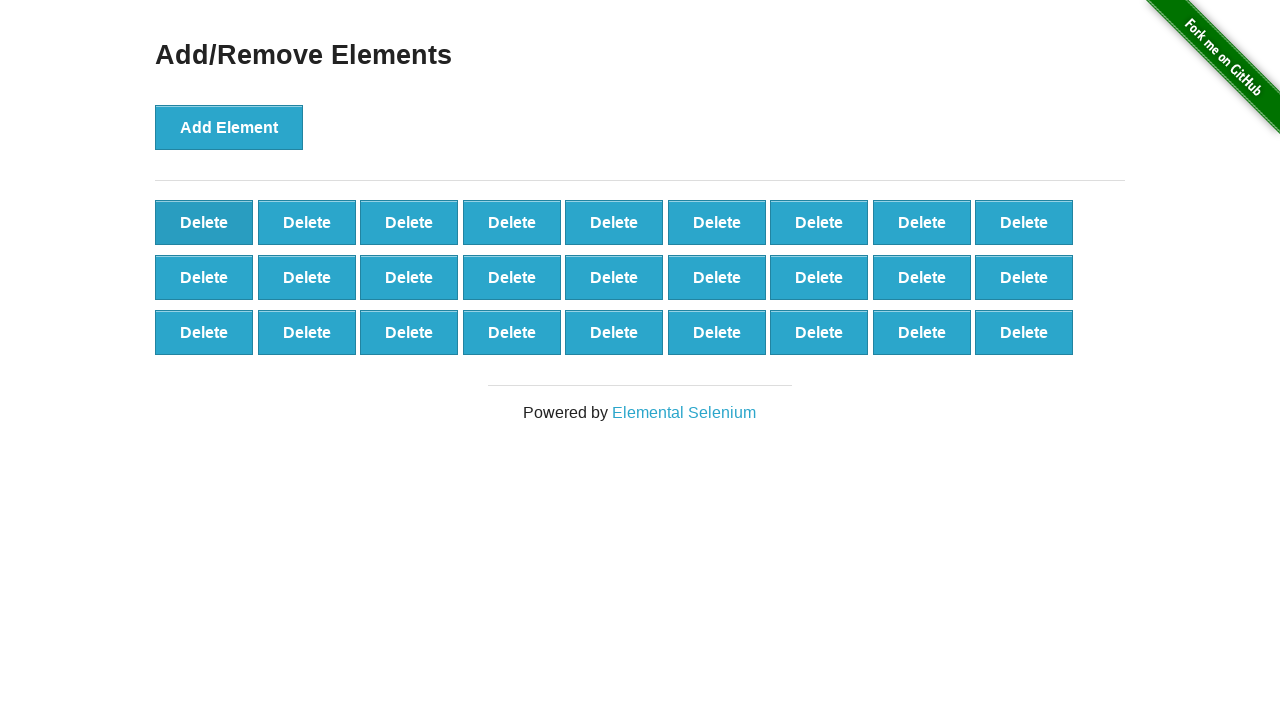

Clicked delete button (iteration 74/90) at (204, 222) on button.added-manually
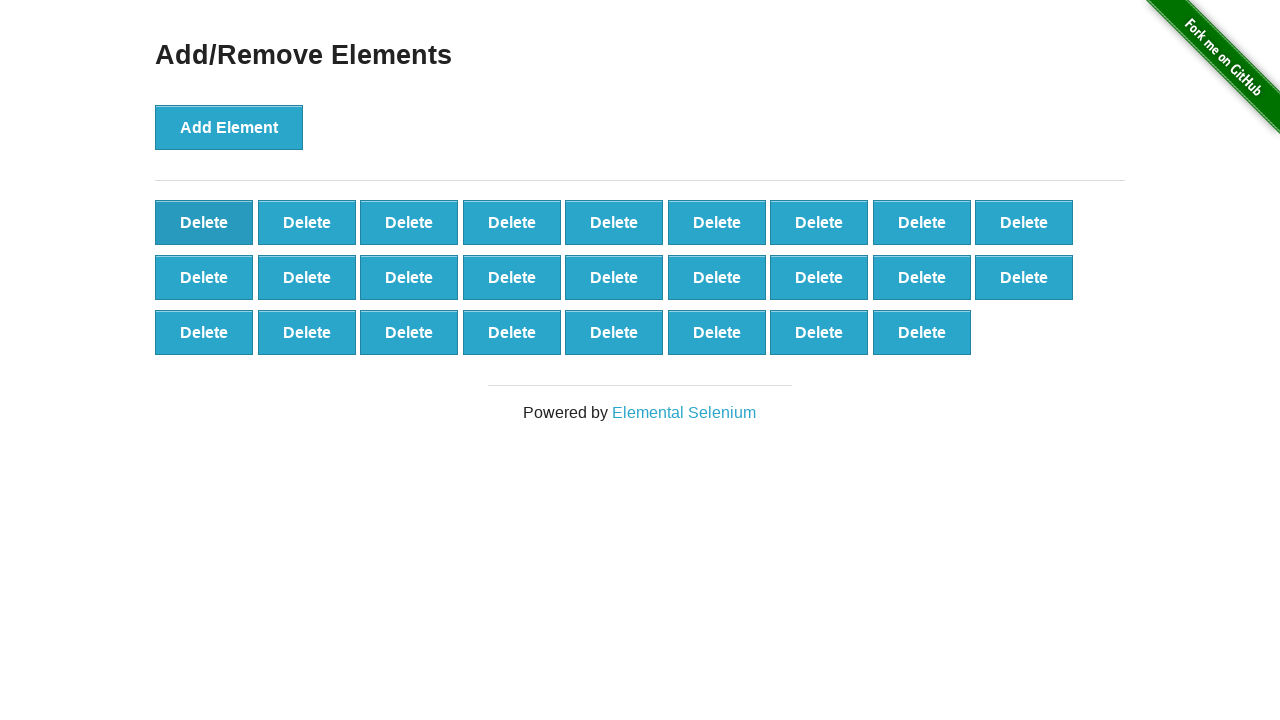

Clicked delete button (iteration 75/90) at (204, 222) on button.added-manually
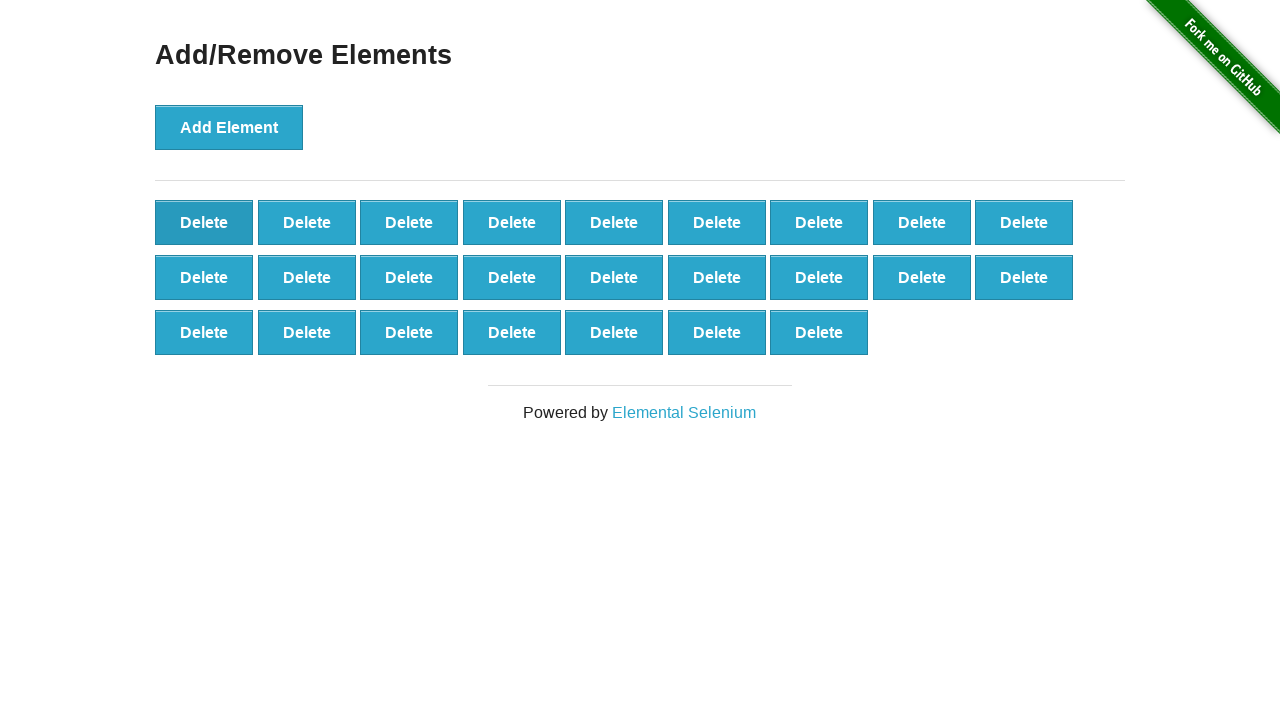

Clicked delete button (iteration 76/90) at (204, 222) on button.added-manually
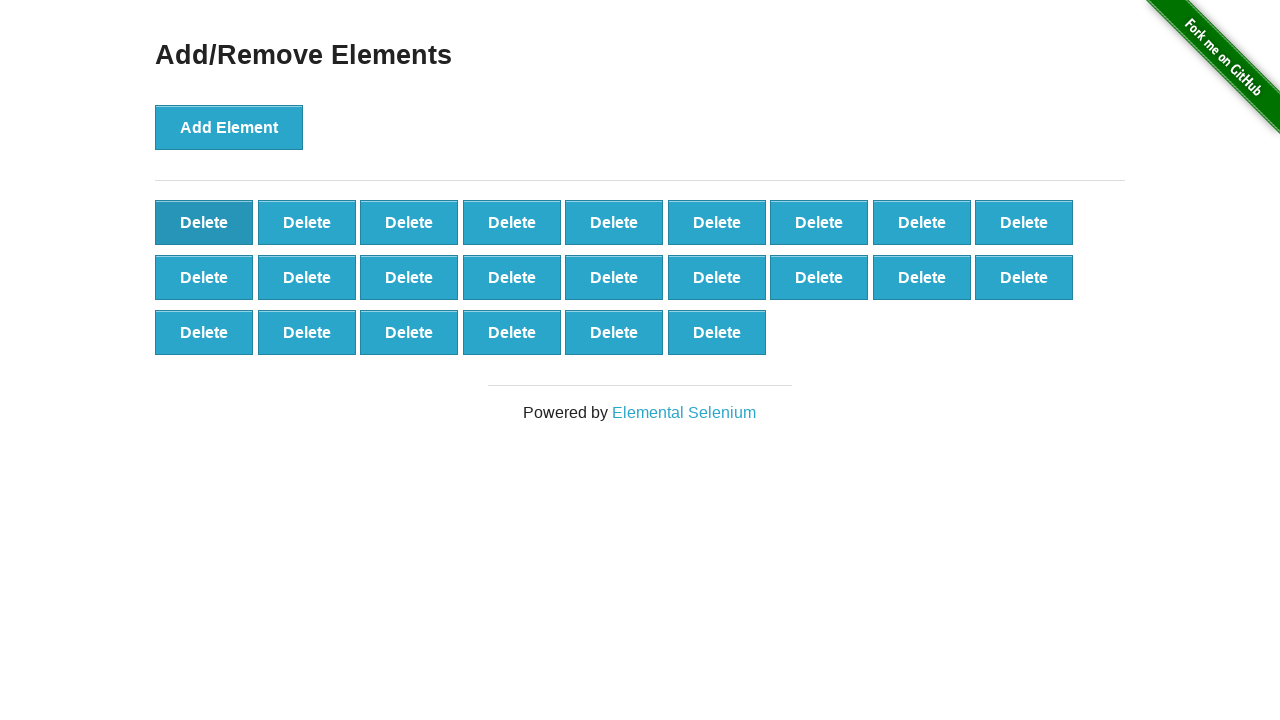

Clicked delete button (iteration 77/90) at (204, 222) on button.added-manually
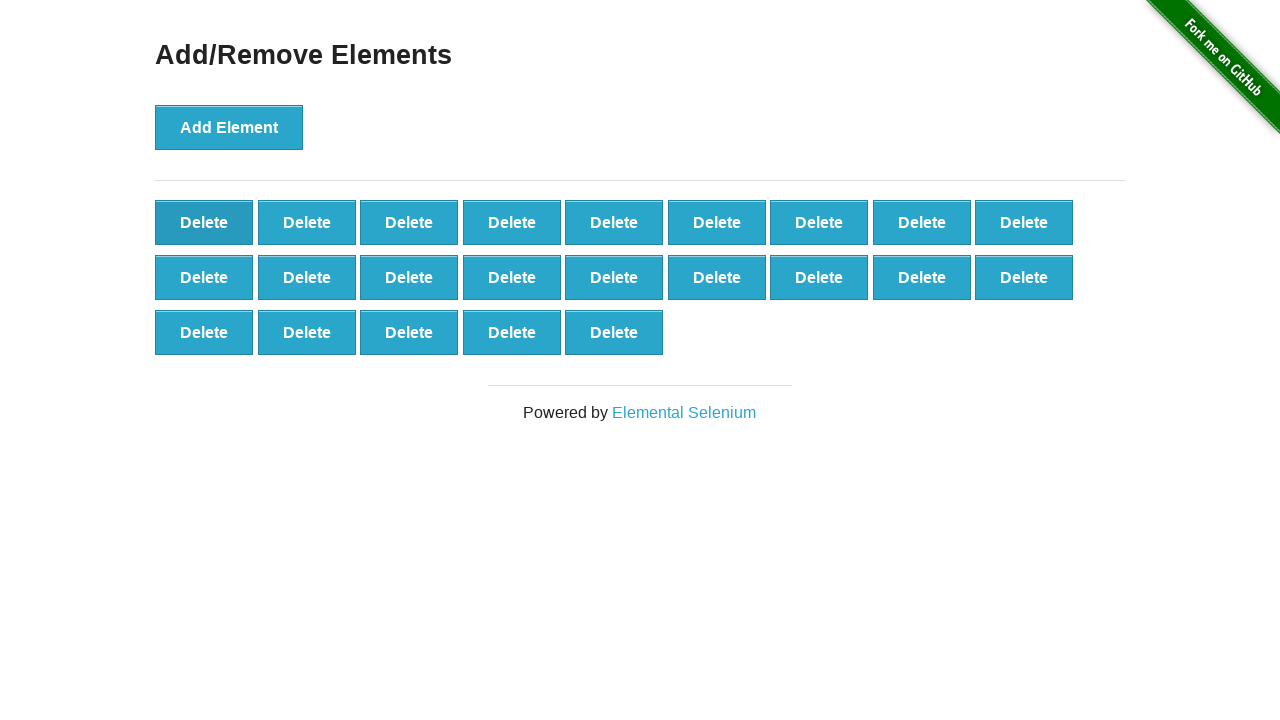

Clicked delete button (iteration 78/90) at (204, 222) on button.added-manually
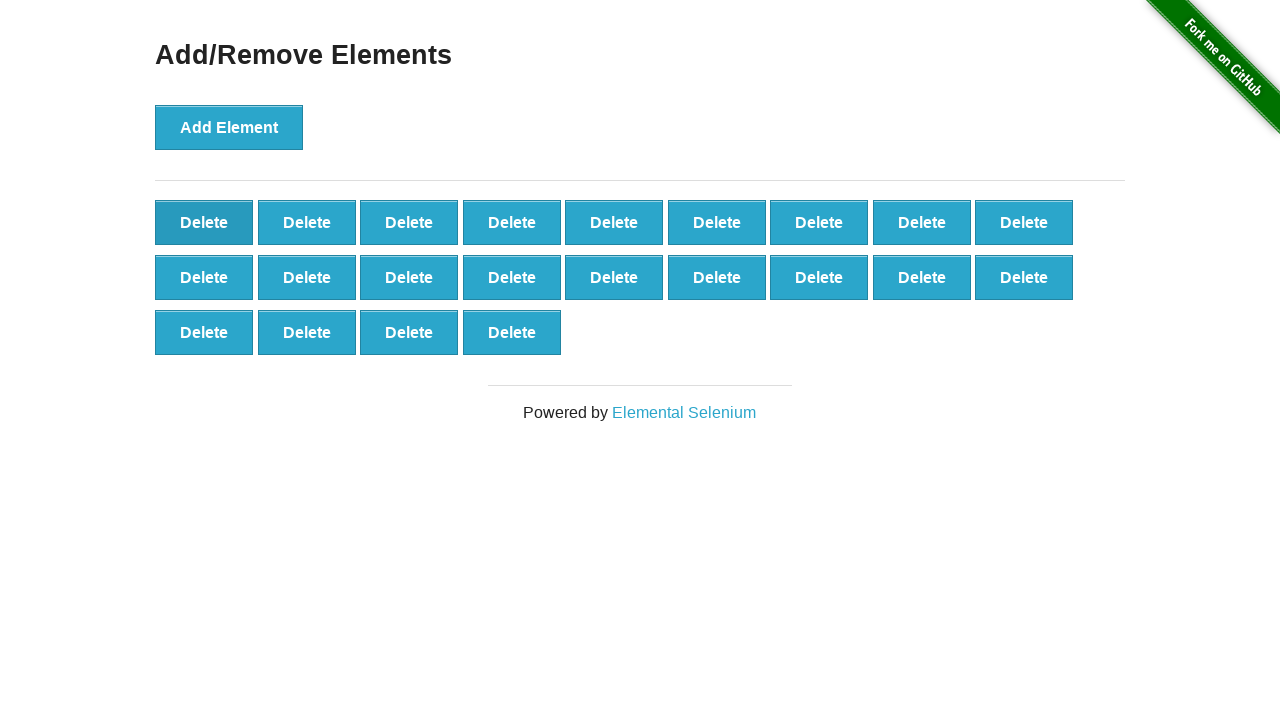

Clicked delete button (iteration 79/90) at (204, 222) on button.added-manually
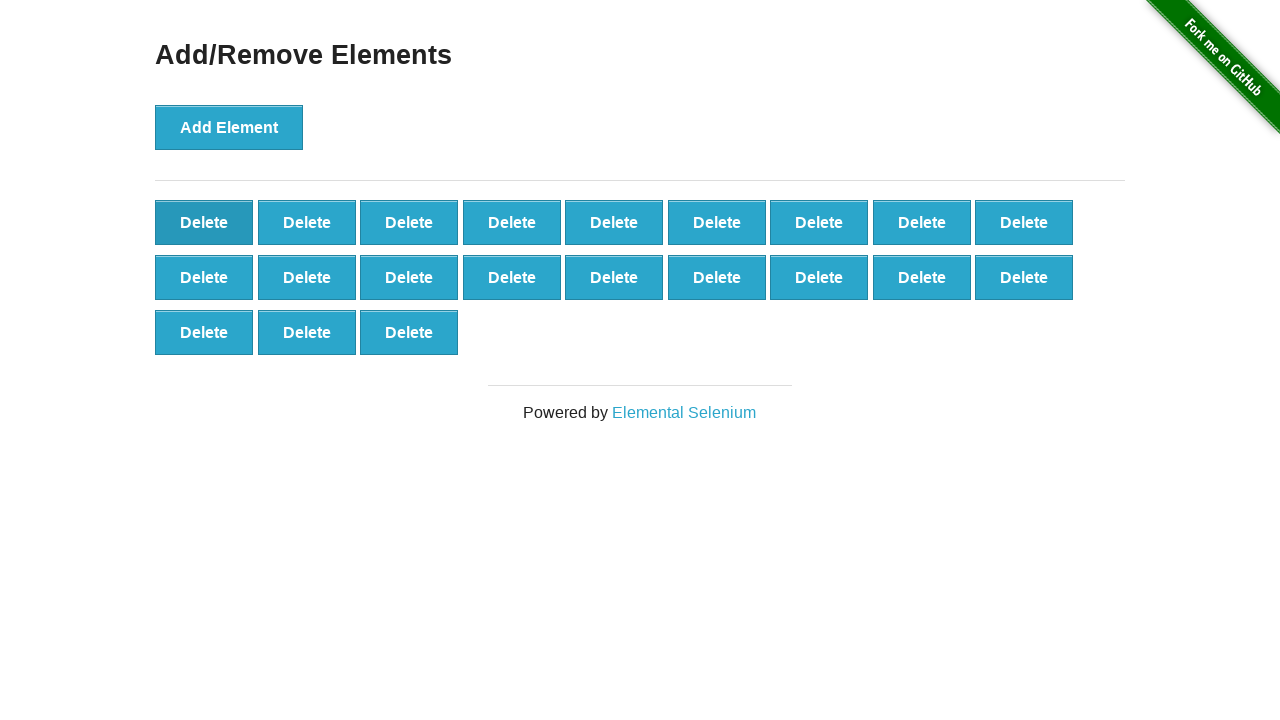

Clicked delete button (iteration 80/90) at (204, 222) on button.added-manually
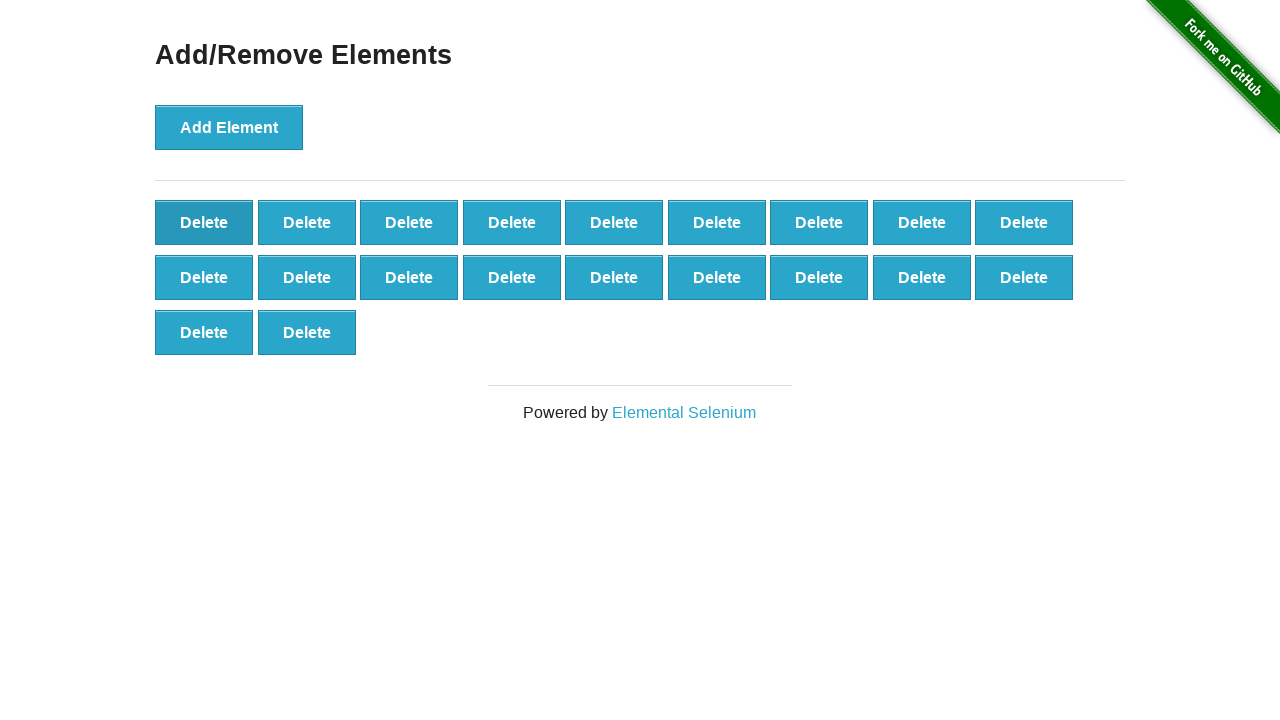

Clicked delete button (iteration 81/90) at (204, 222) on button.added-manually
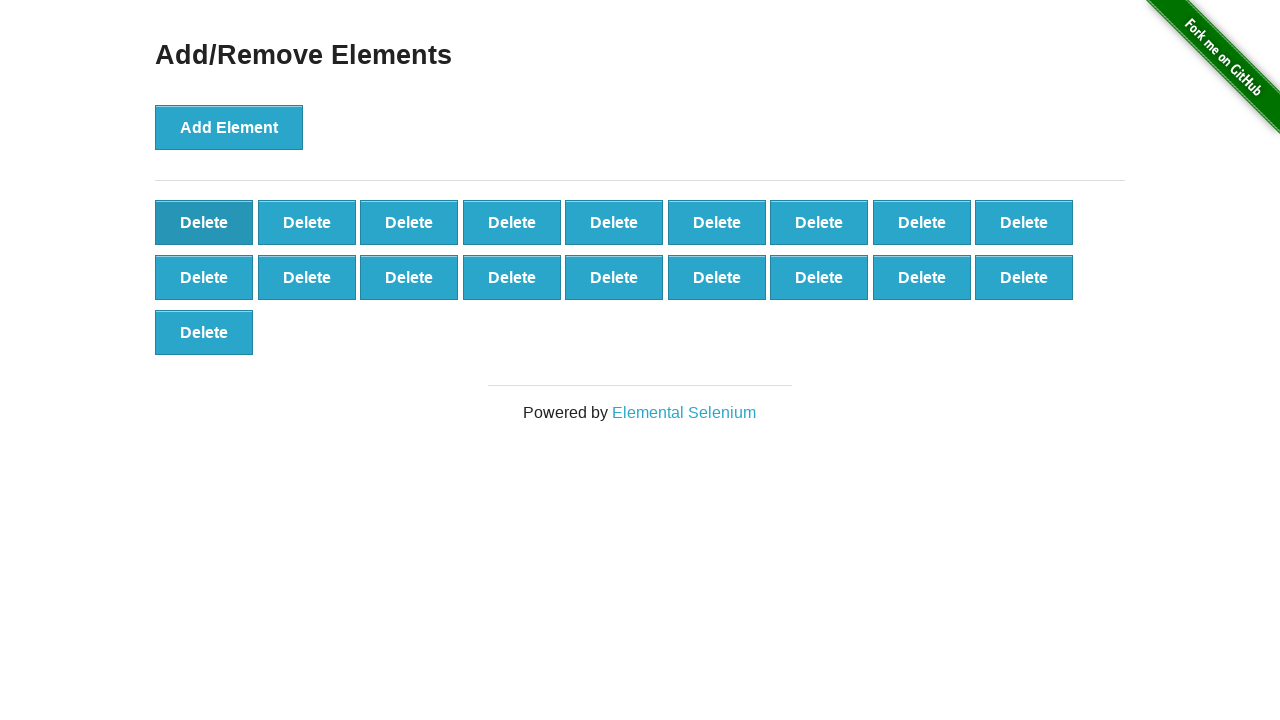

Clicked delete button (iteration 82/90) at (204, 222) on button.added-manually
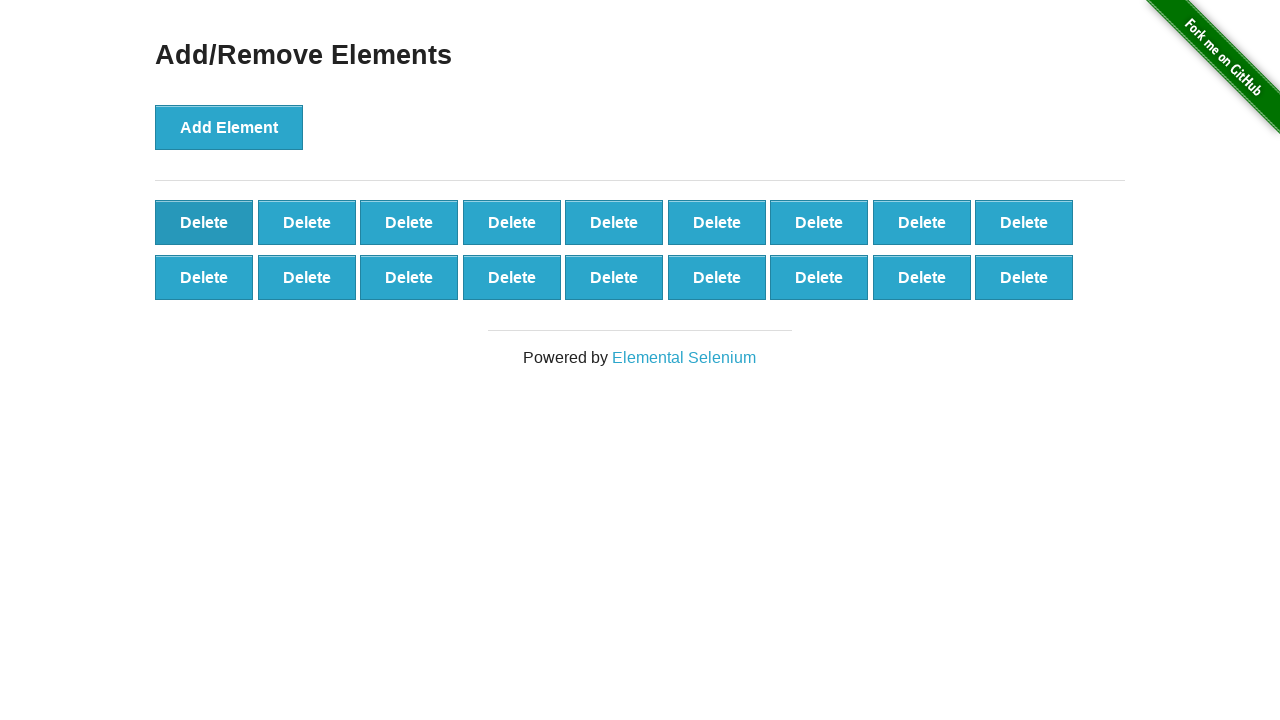

Clicked delete button (iteration 83/90) at (204, 222) on button.added-manually
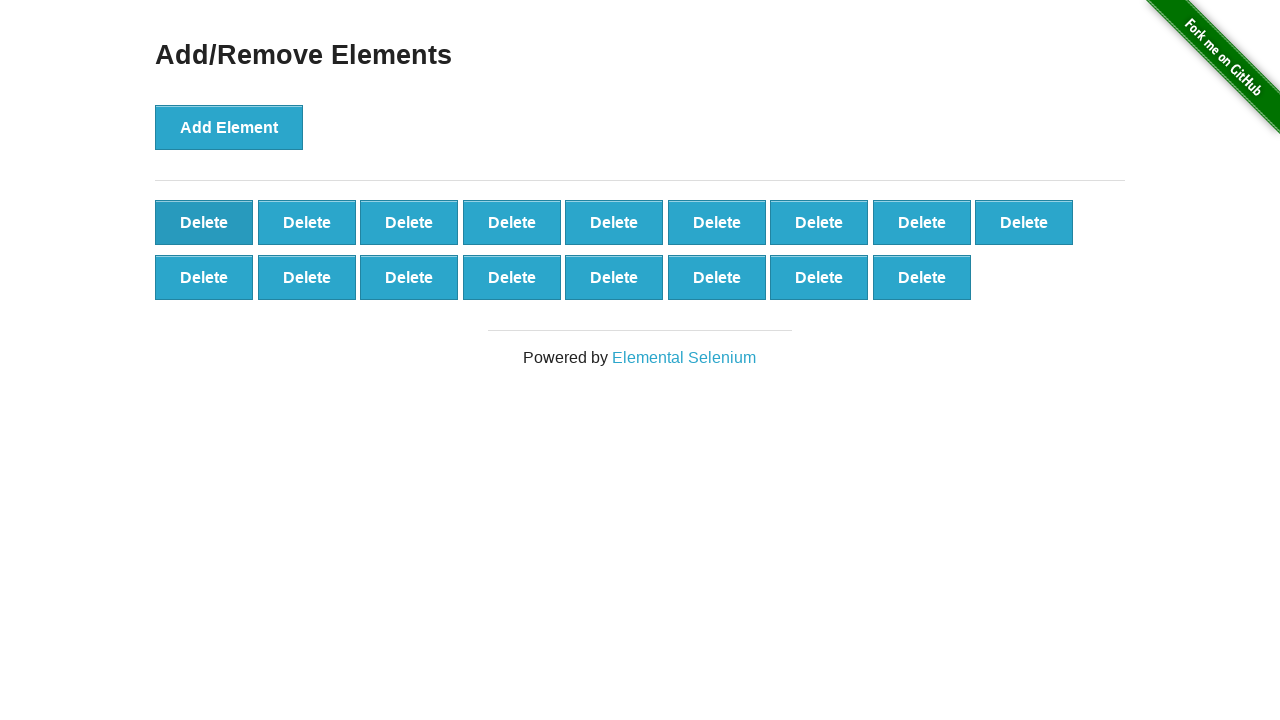

Clicked delete button (iteration 84/90) at (204, 222) on button.added-manually
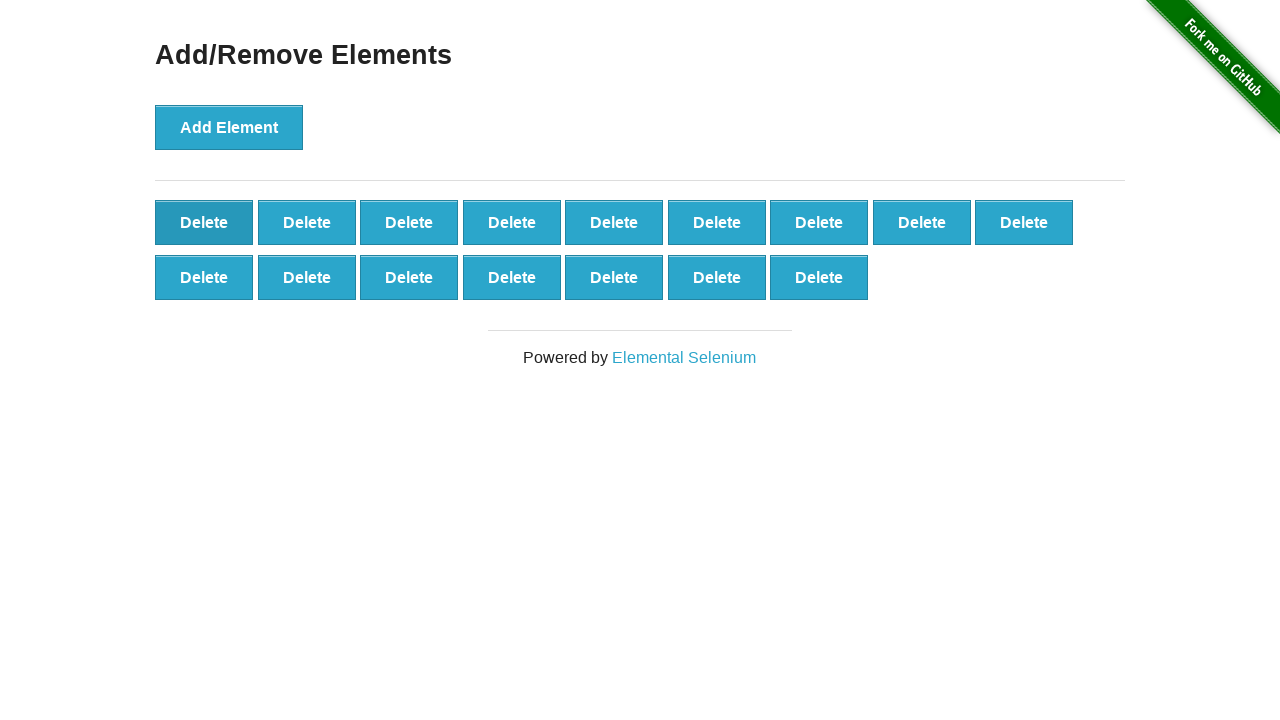

Clicked delete button (iteration 85/90) at (204, 222) on button.added-manually
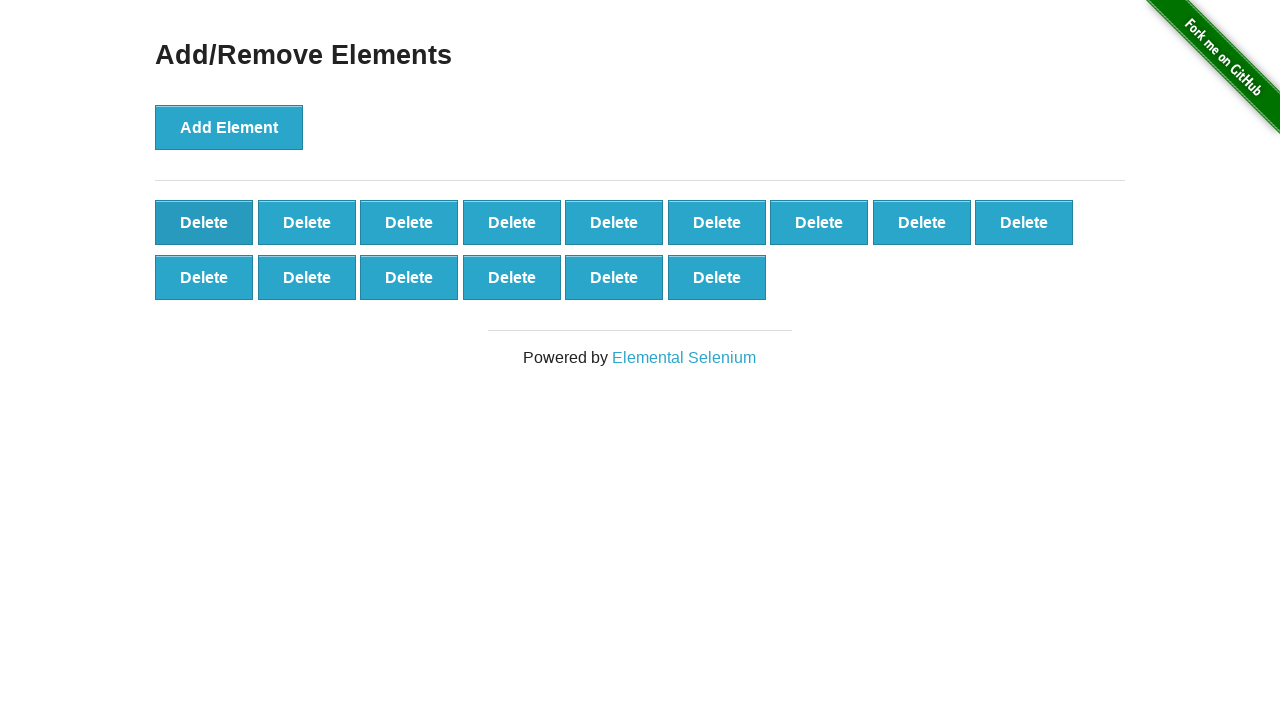

Clicked delete button (iteration 86/90) at (204, 222) on button.added-manually
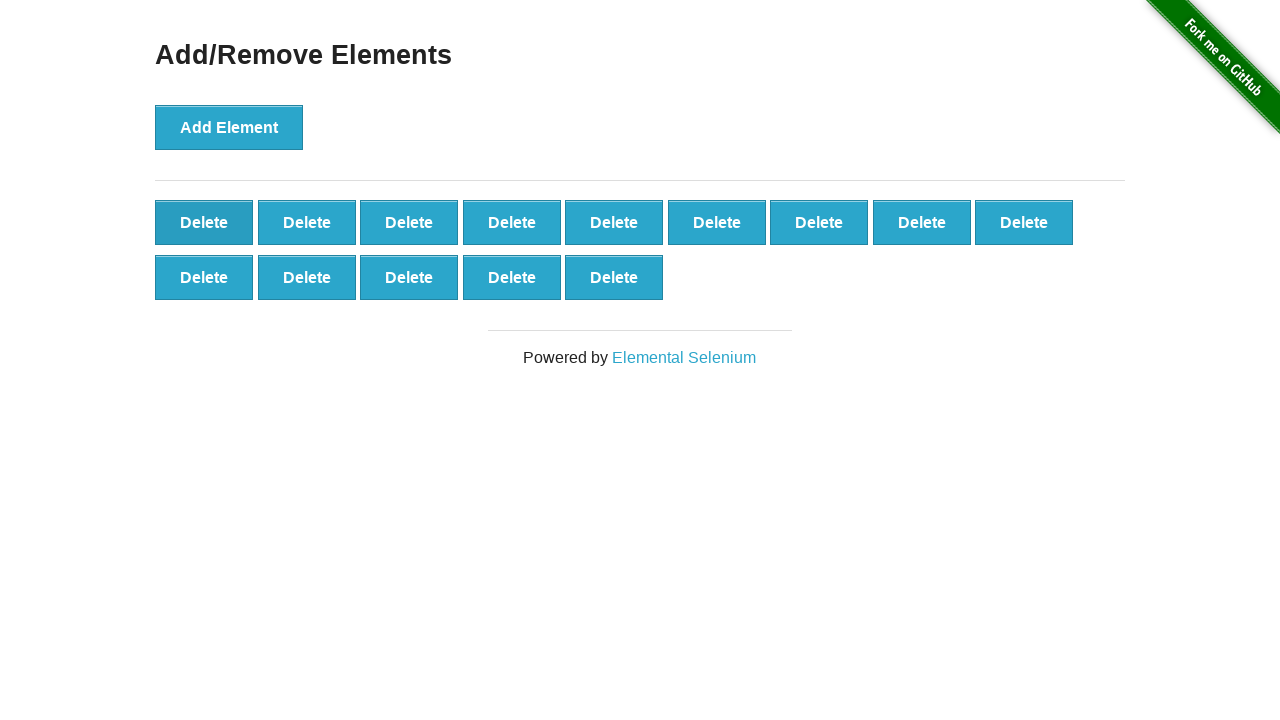

Clicked delete button (iteration 87/90) at (204, 222) on button.added-manually
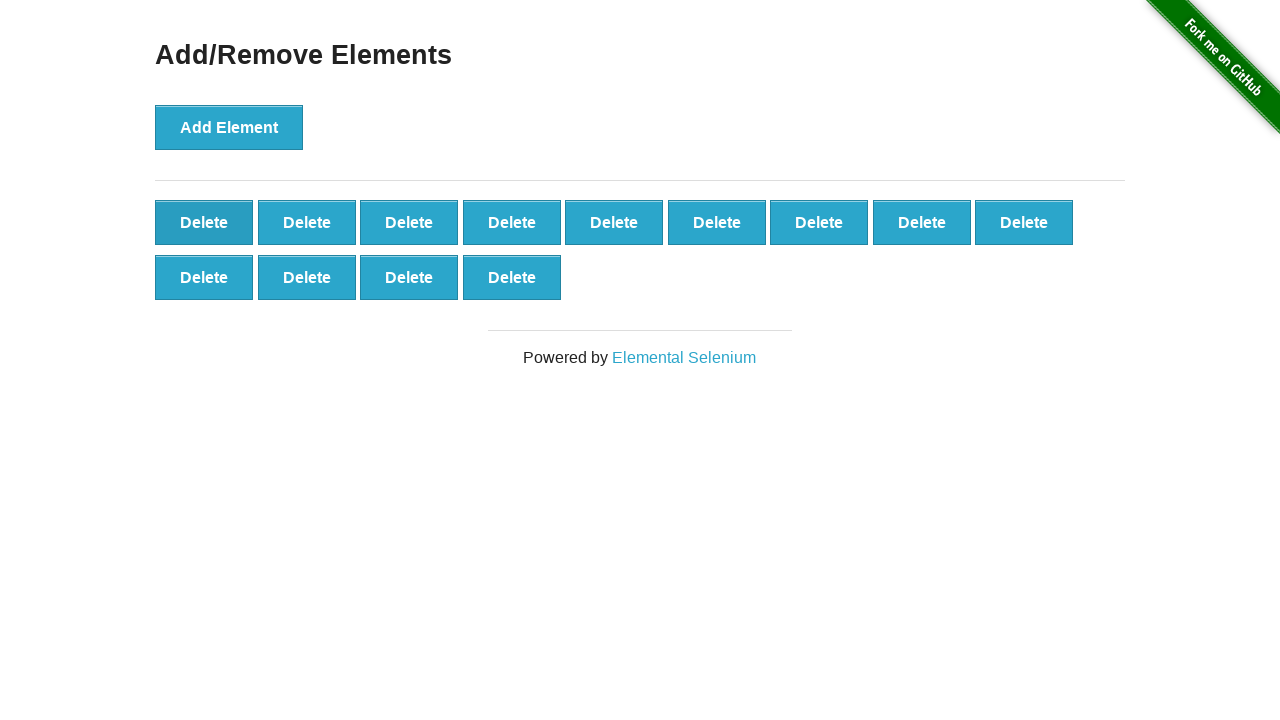

Clicked delete button (iteration 88/90) at (204, 222) on button.added-manually
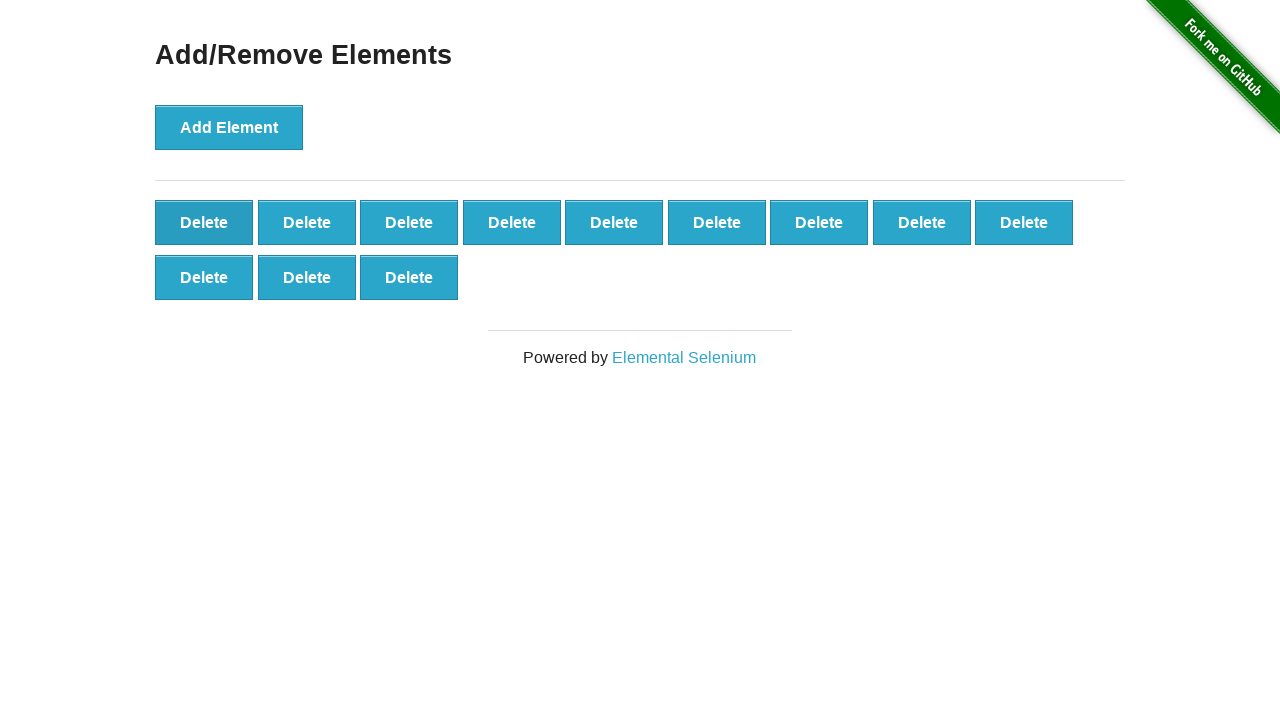

Clicked delete button (iteration 89/90) at (204, 222) on button.added-manually
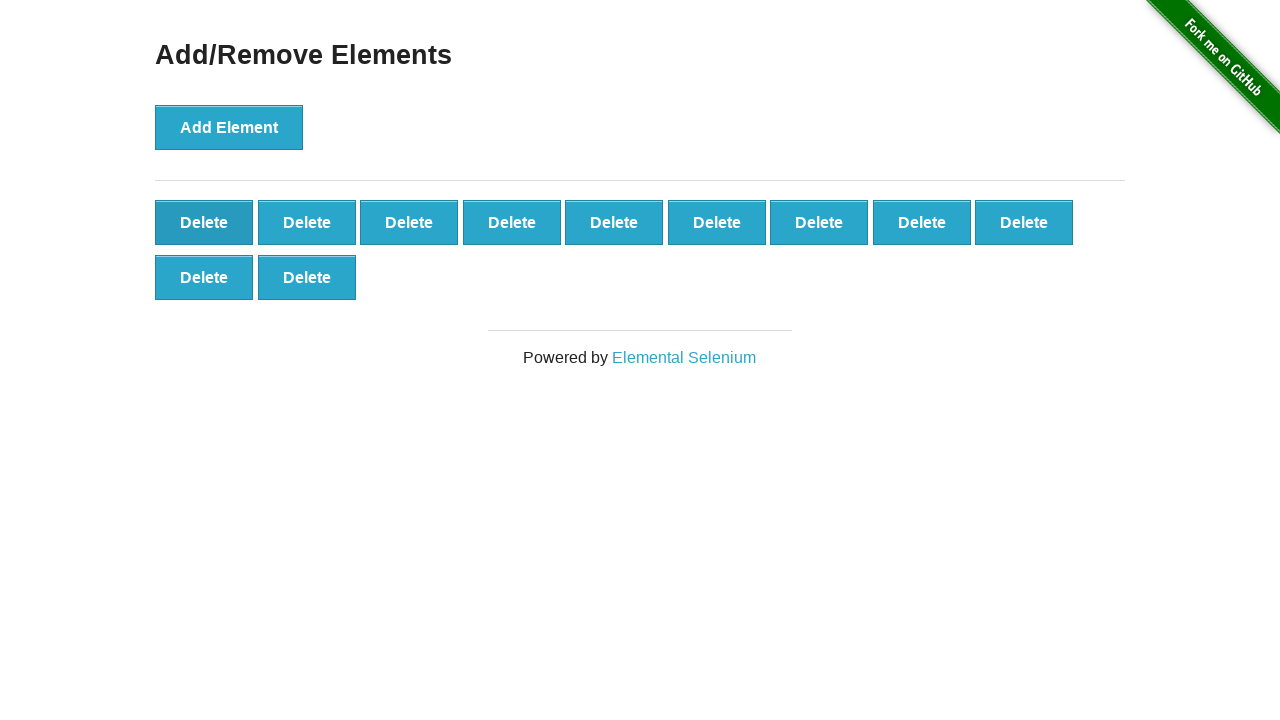

Clicked delete button (iteration 90/90) at (204, 222) on button.added-manually
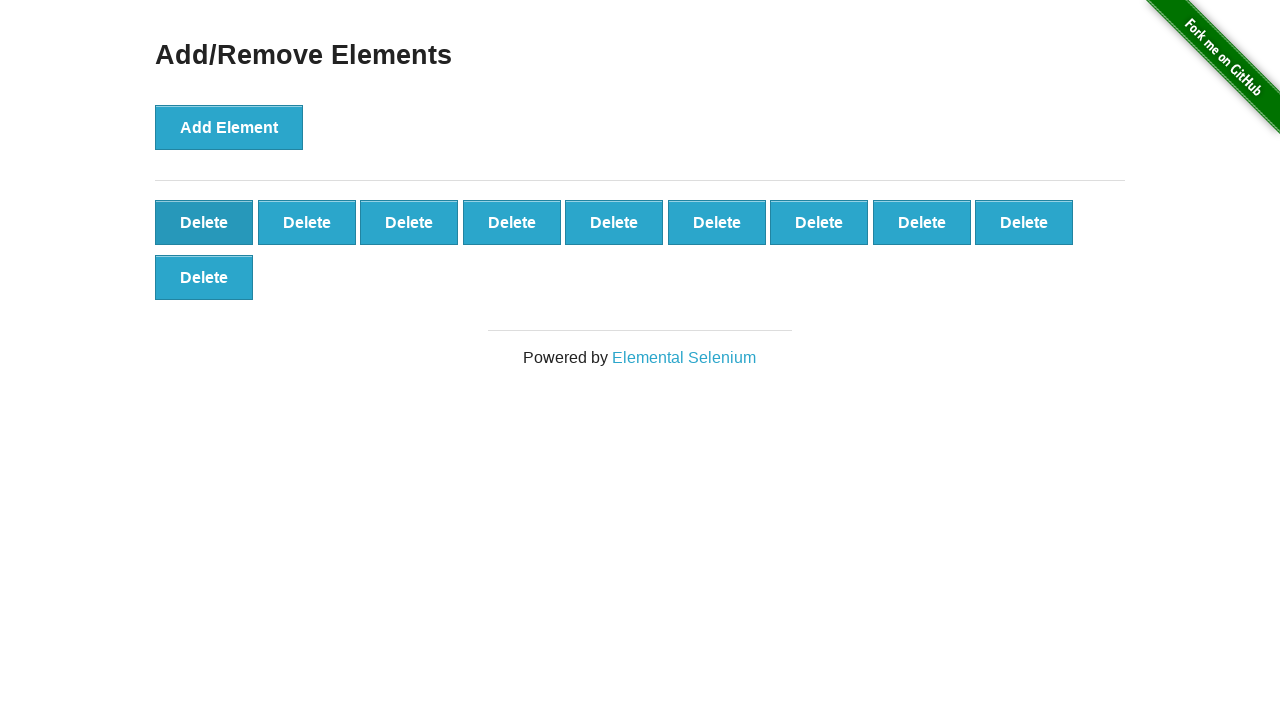

Counted remaining delete buttons after deleting 90 elements
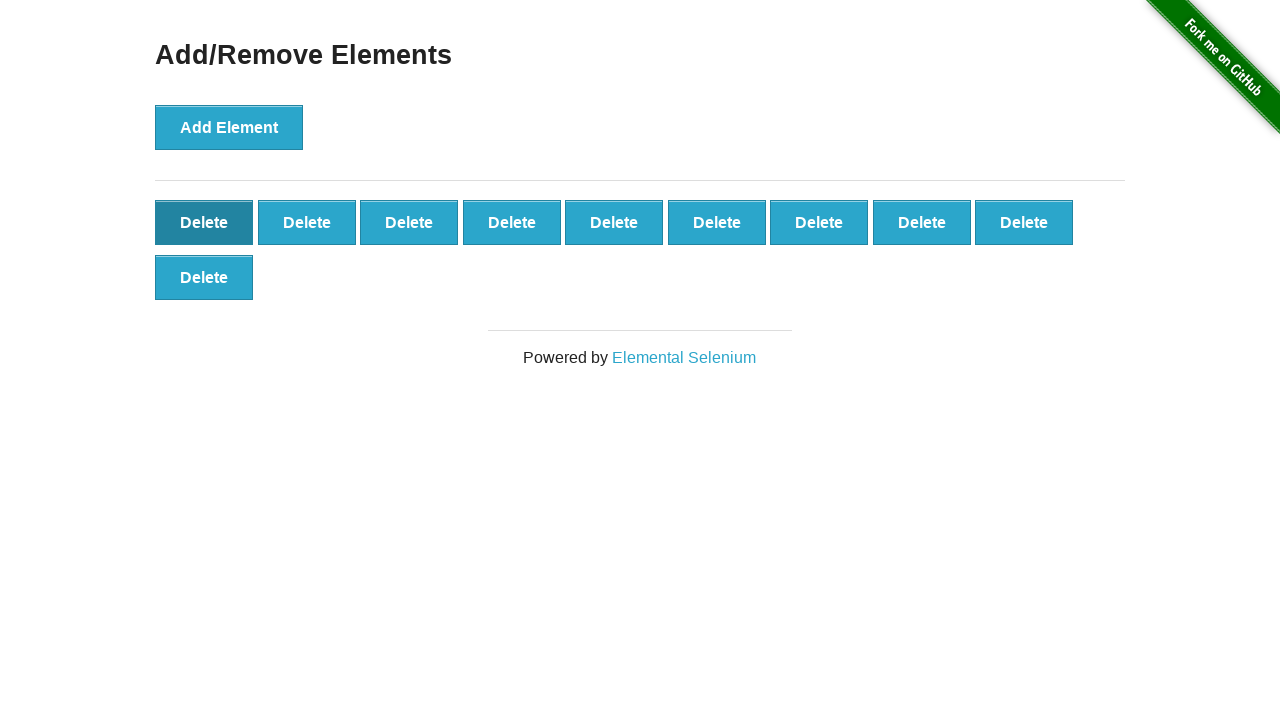

Assertion passed: 10 delete buttons remain as expected
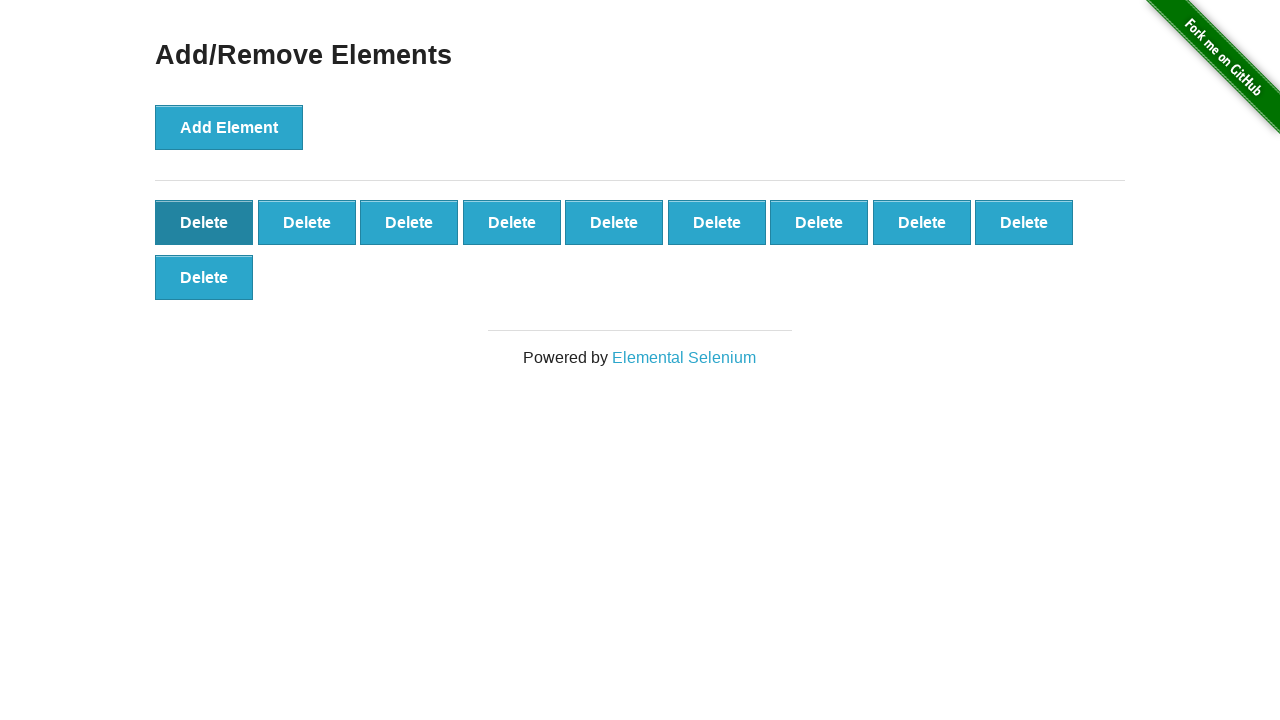

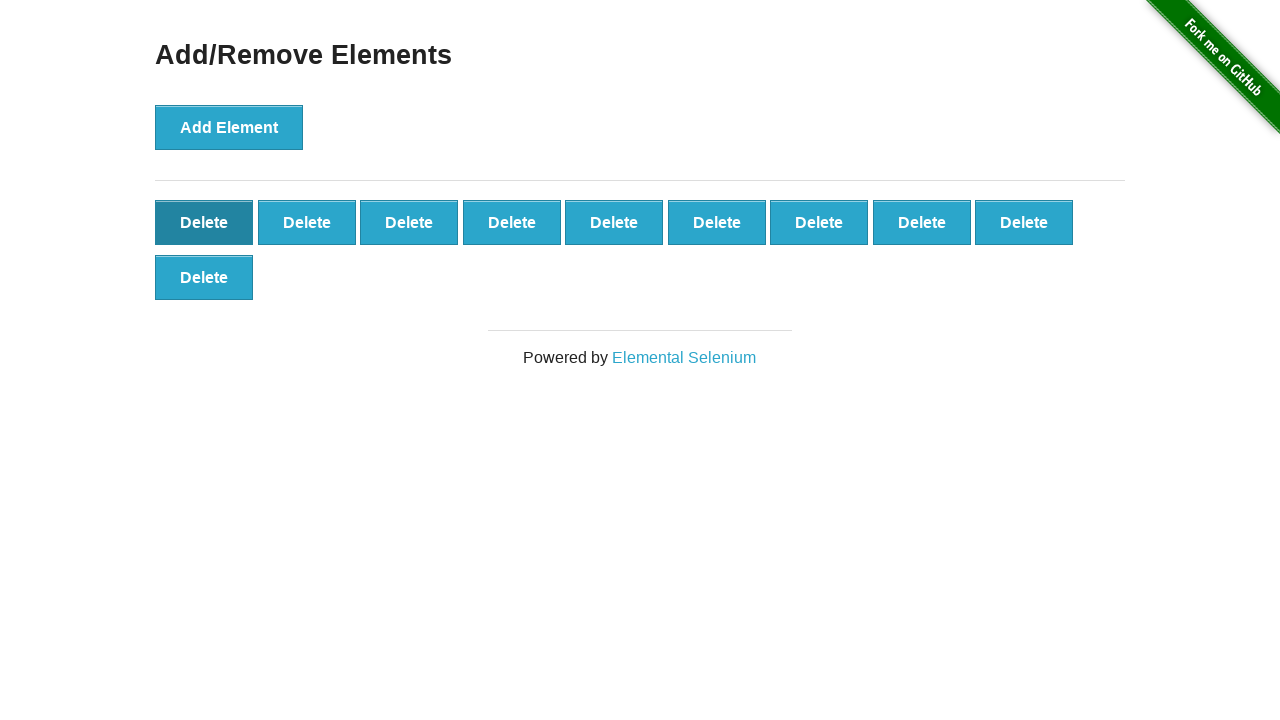